Navigates to the mindrisers website, maximizes the window, and performs incremental scrolling down the entire page to view all content

Starting URL: https://mindrisers.com.np

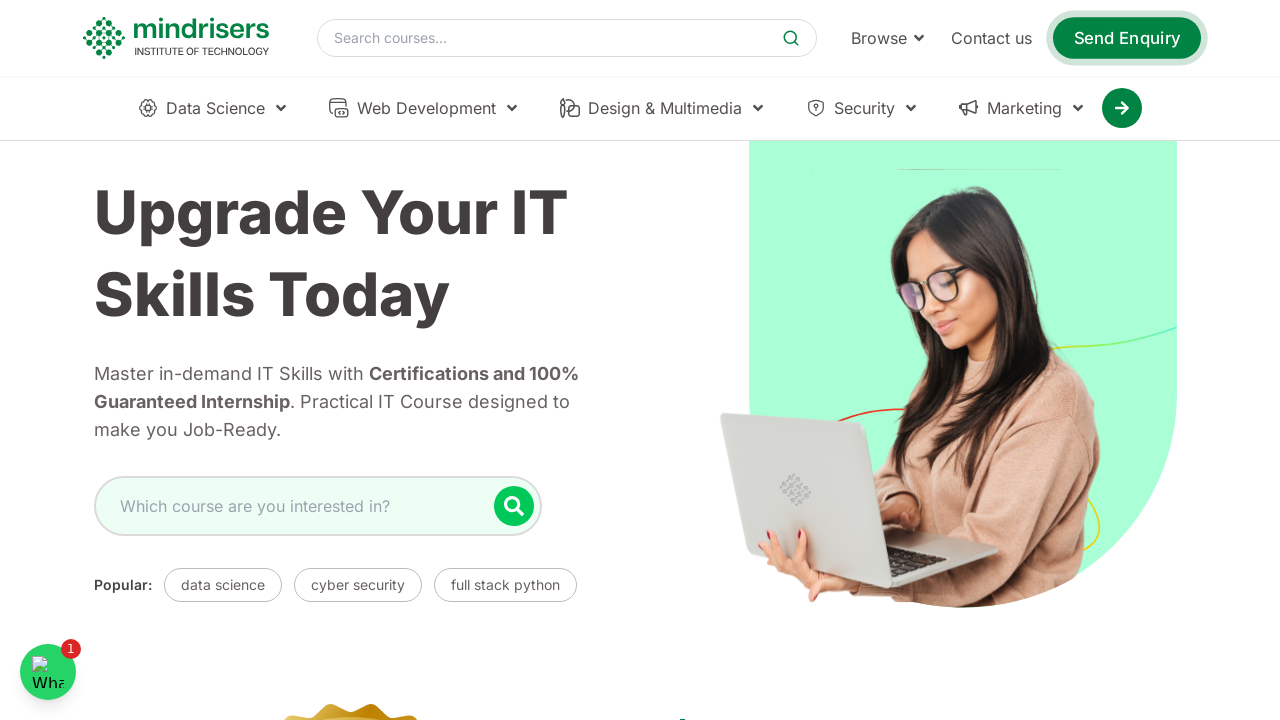

Set viewport size to 1920x1080
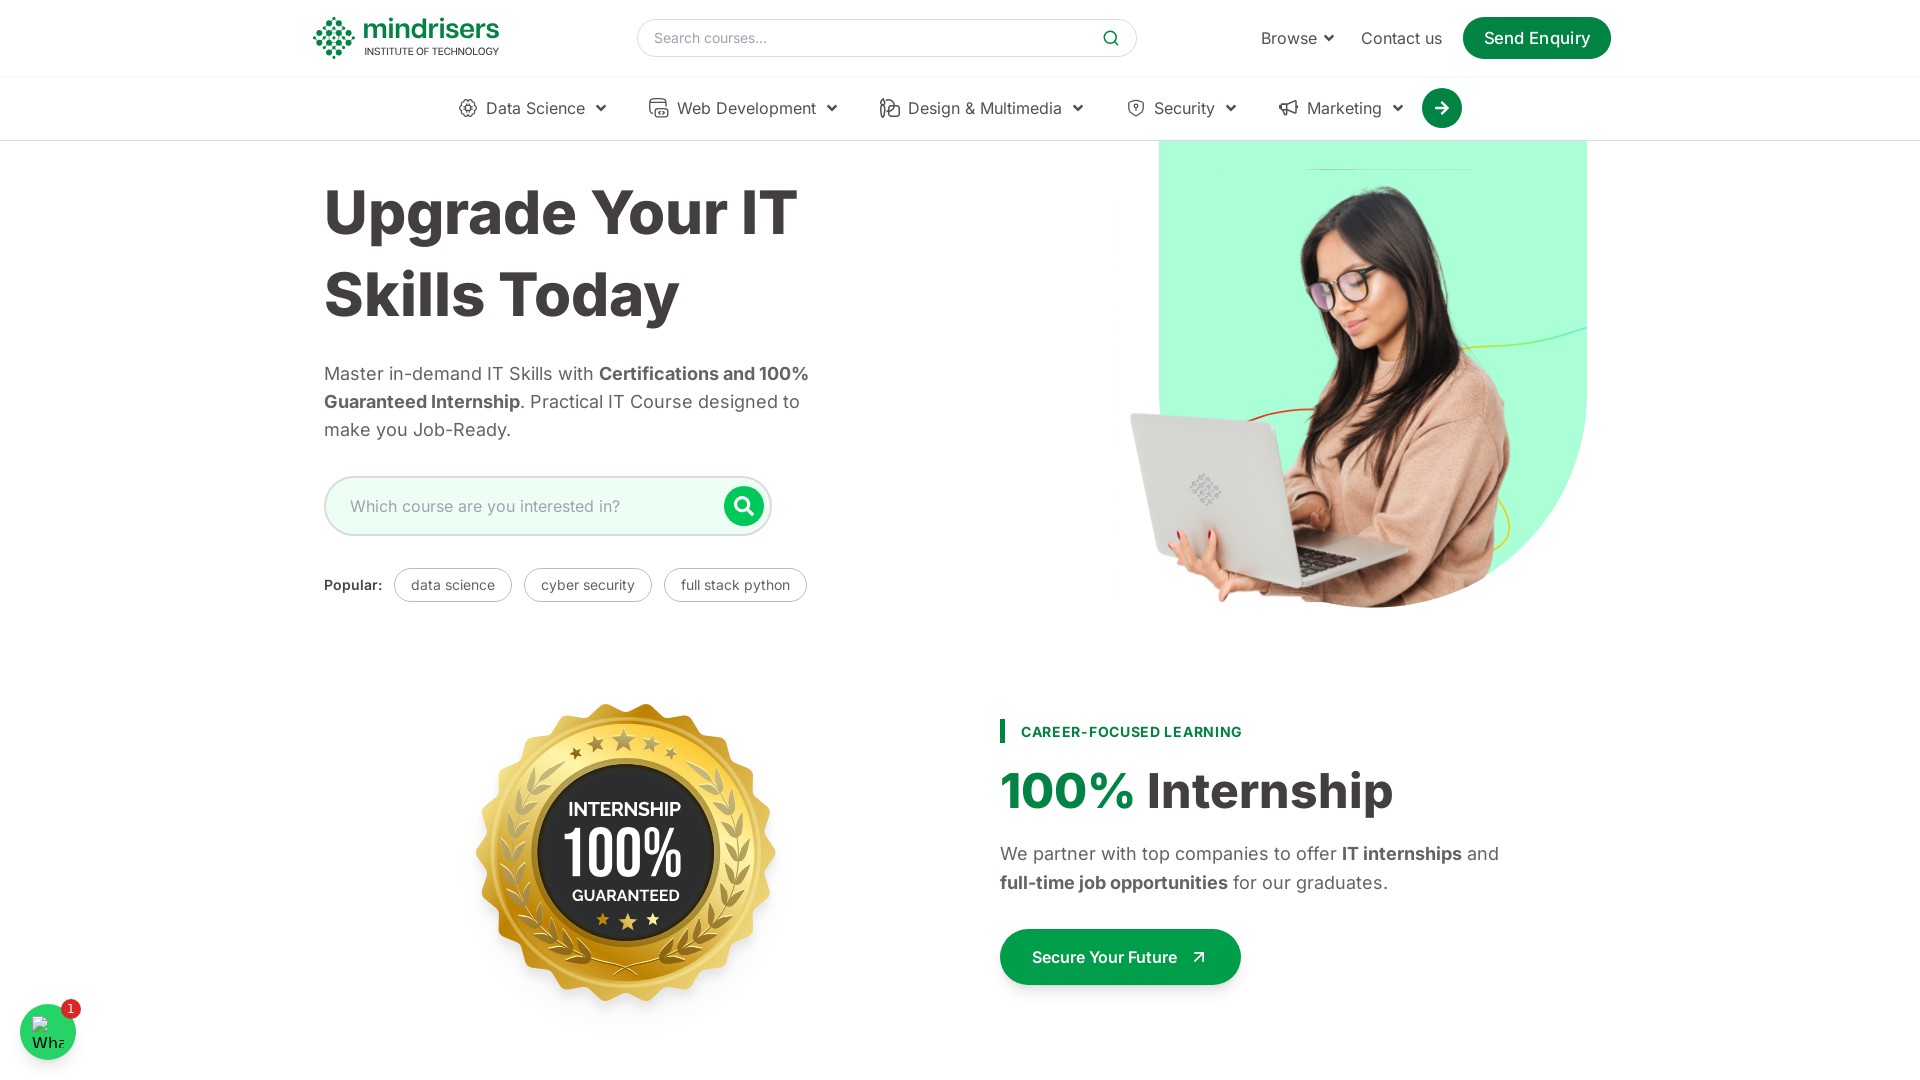

Waited for page to load (domcontentloaded)
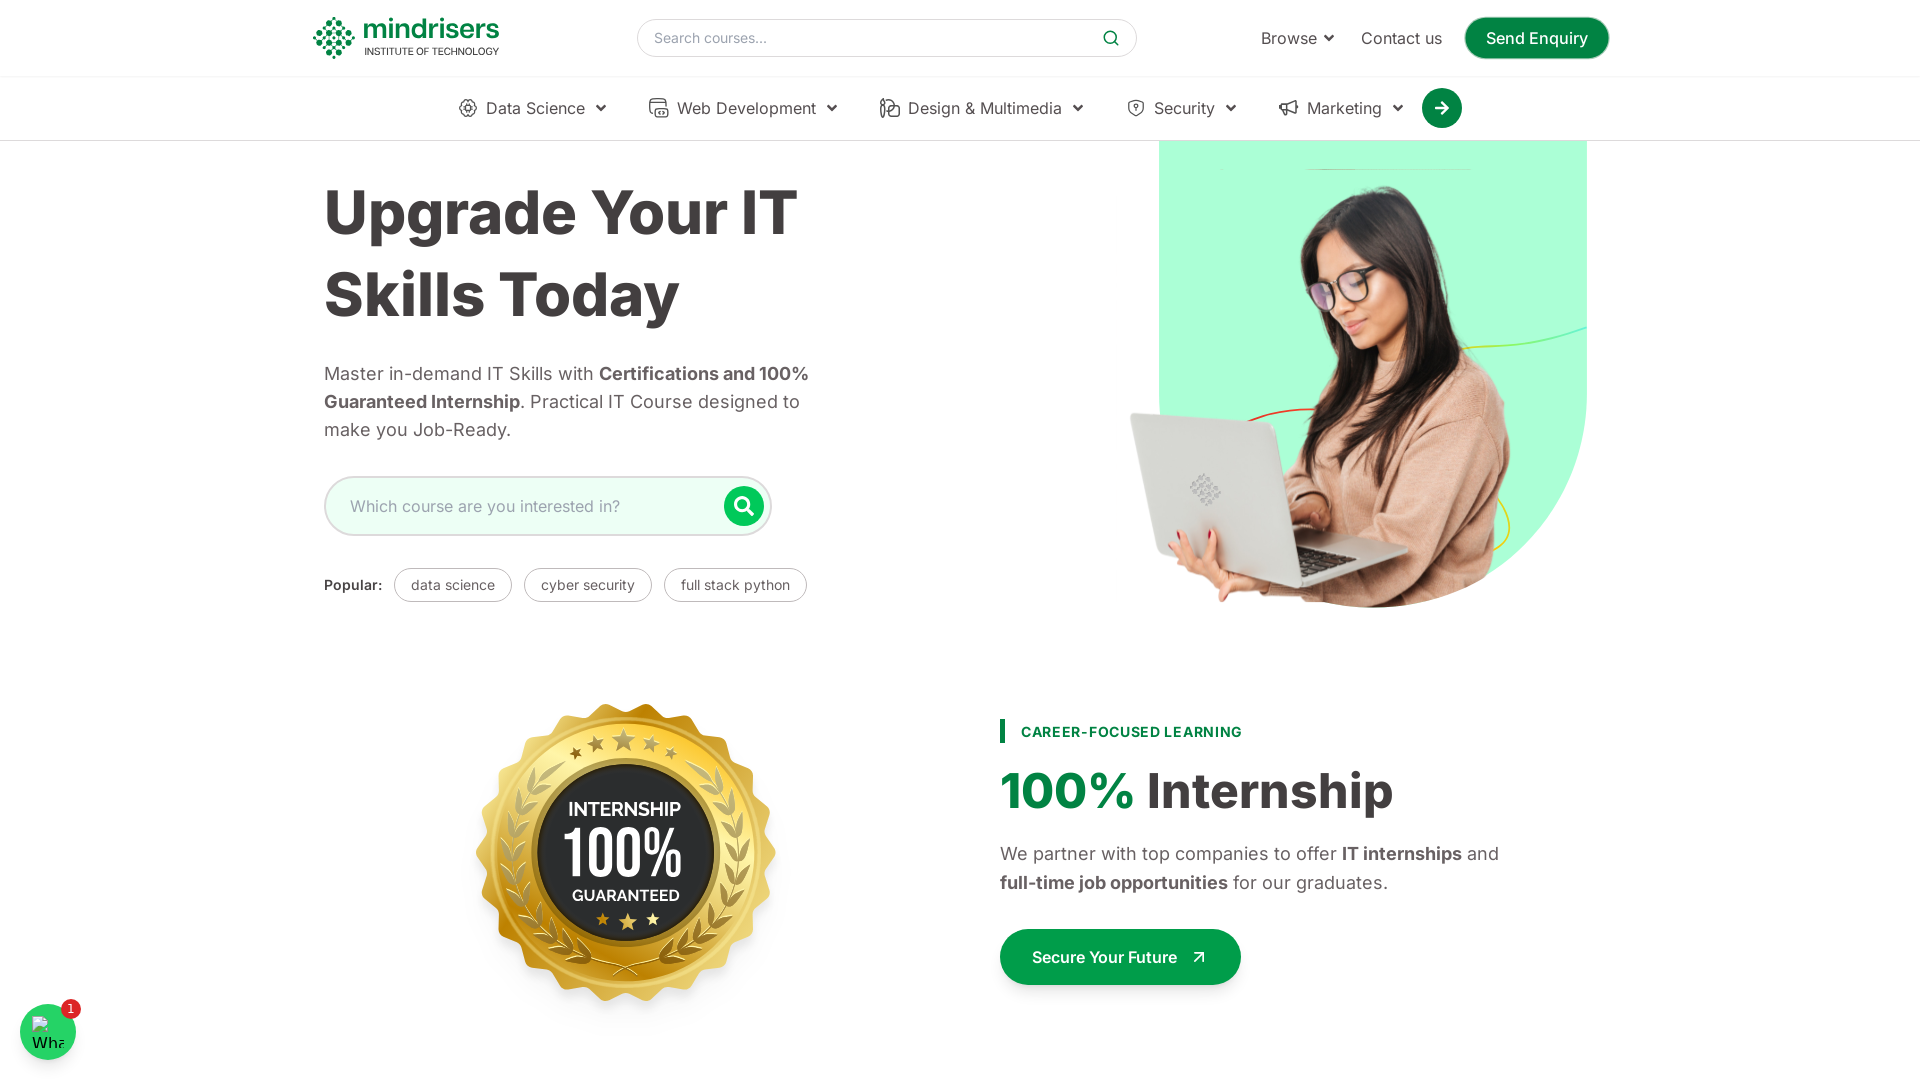

Retrieved page height: 6290px
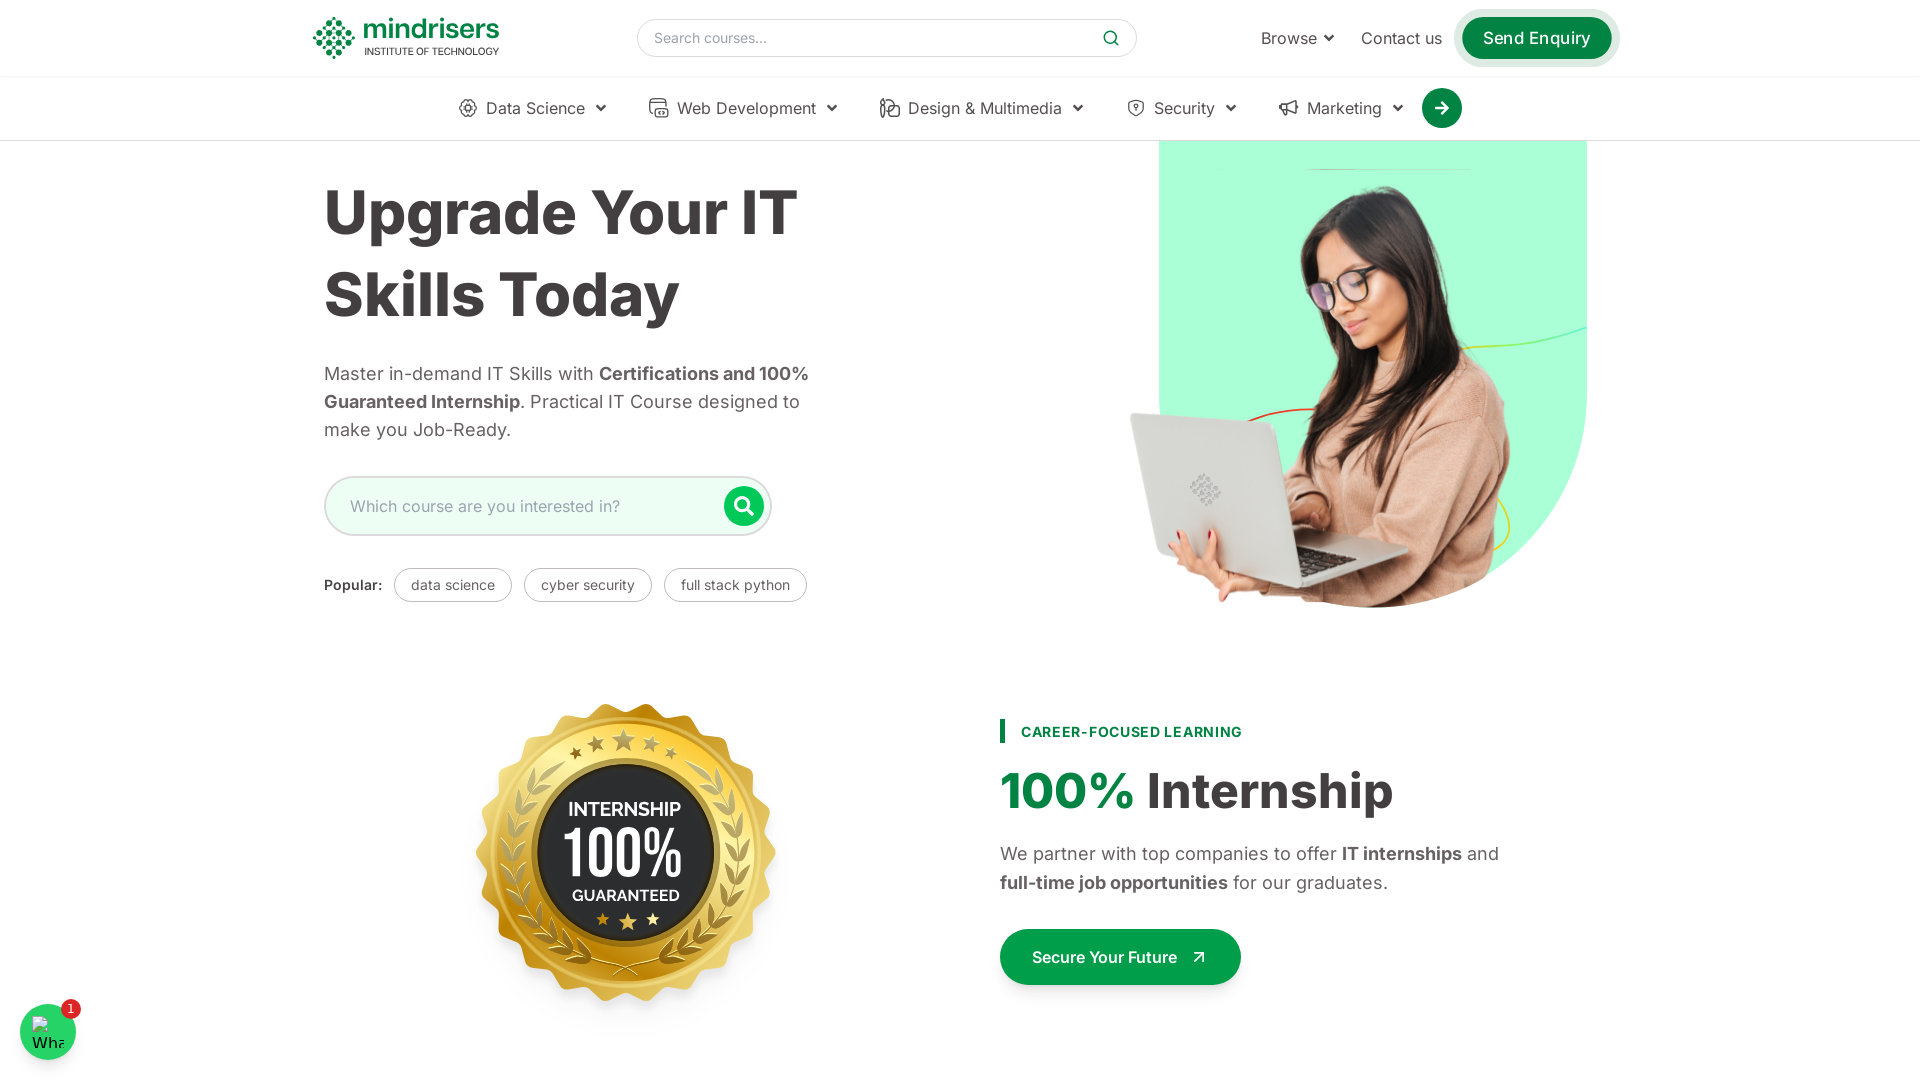

Scrolled down by 100px (iteration 1/62)
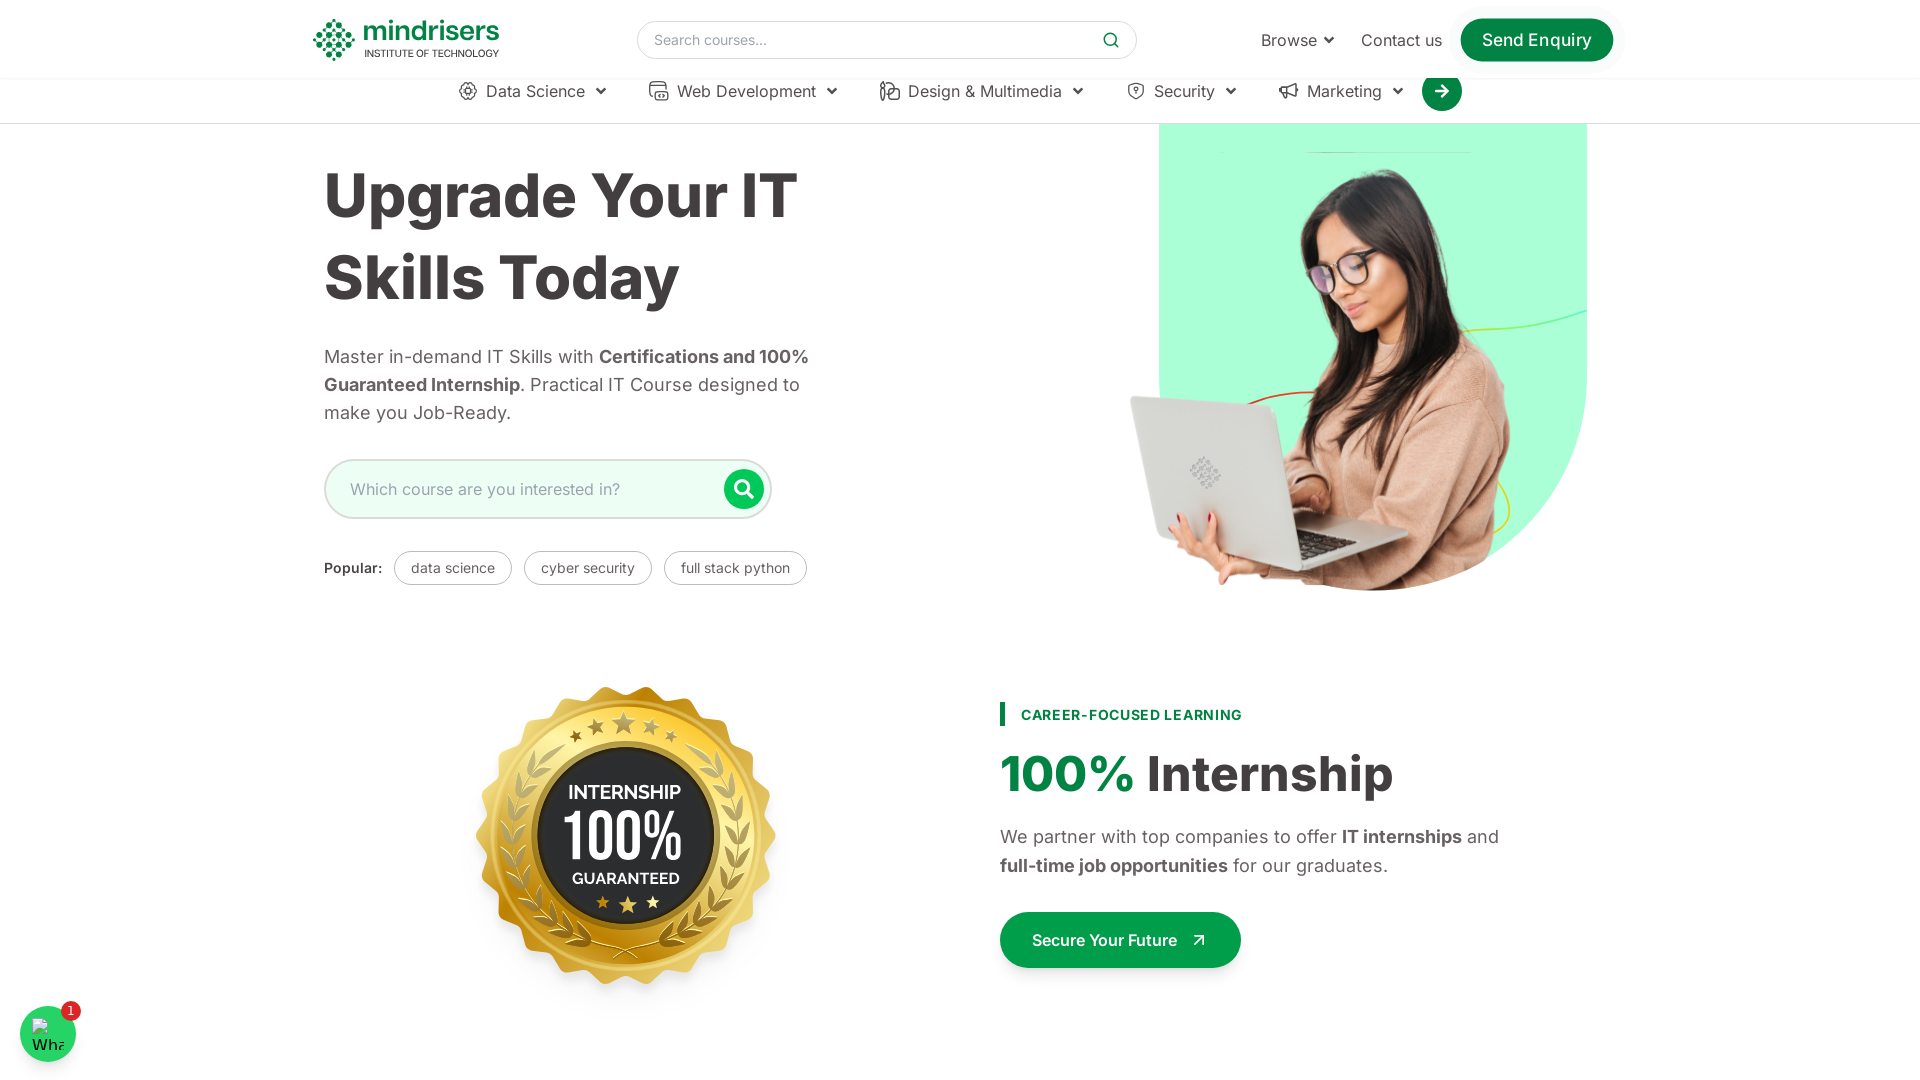

Waited 1000ms for content to render
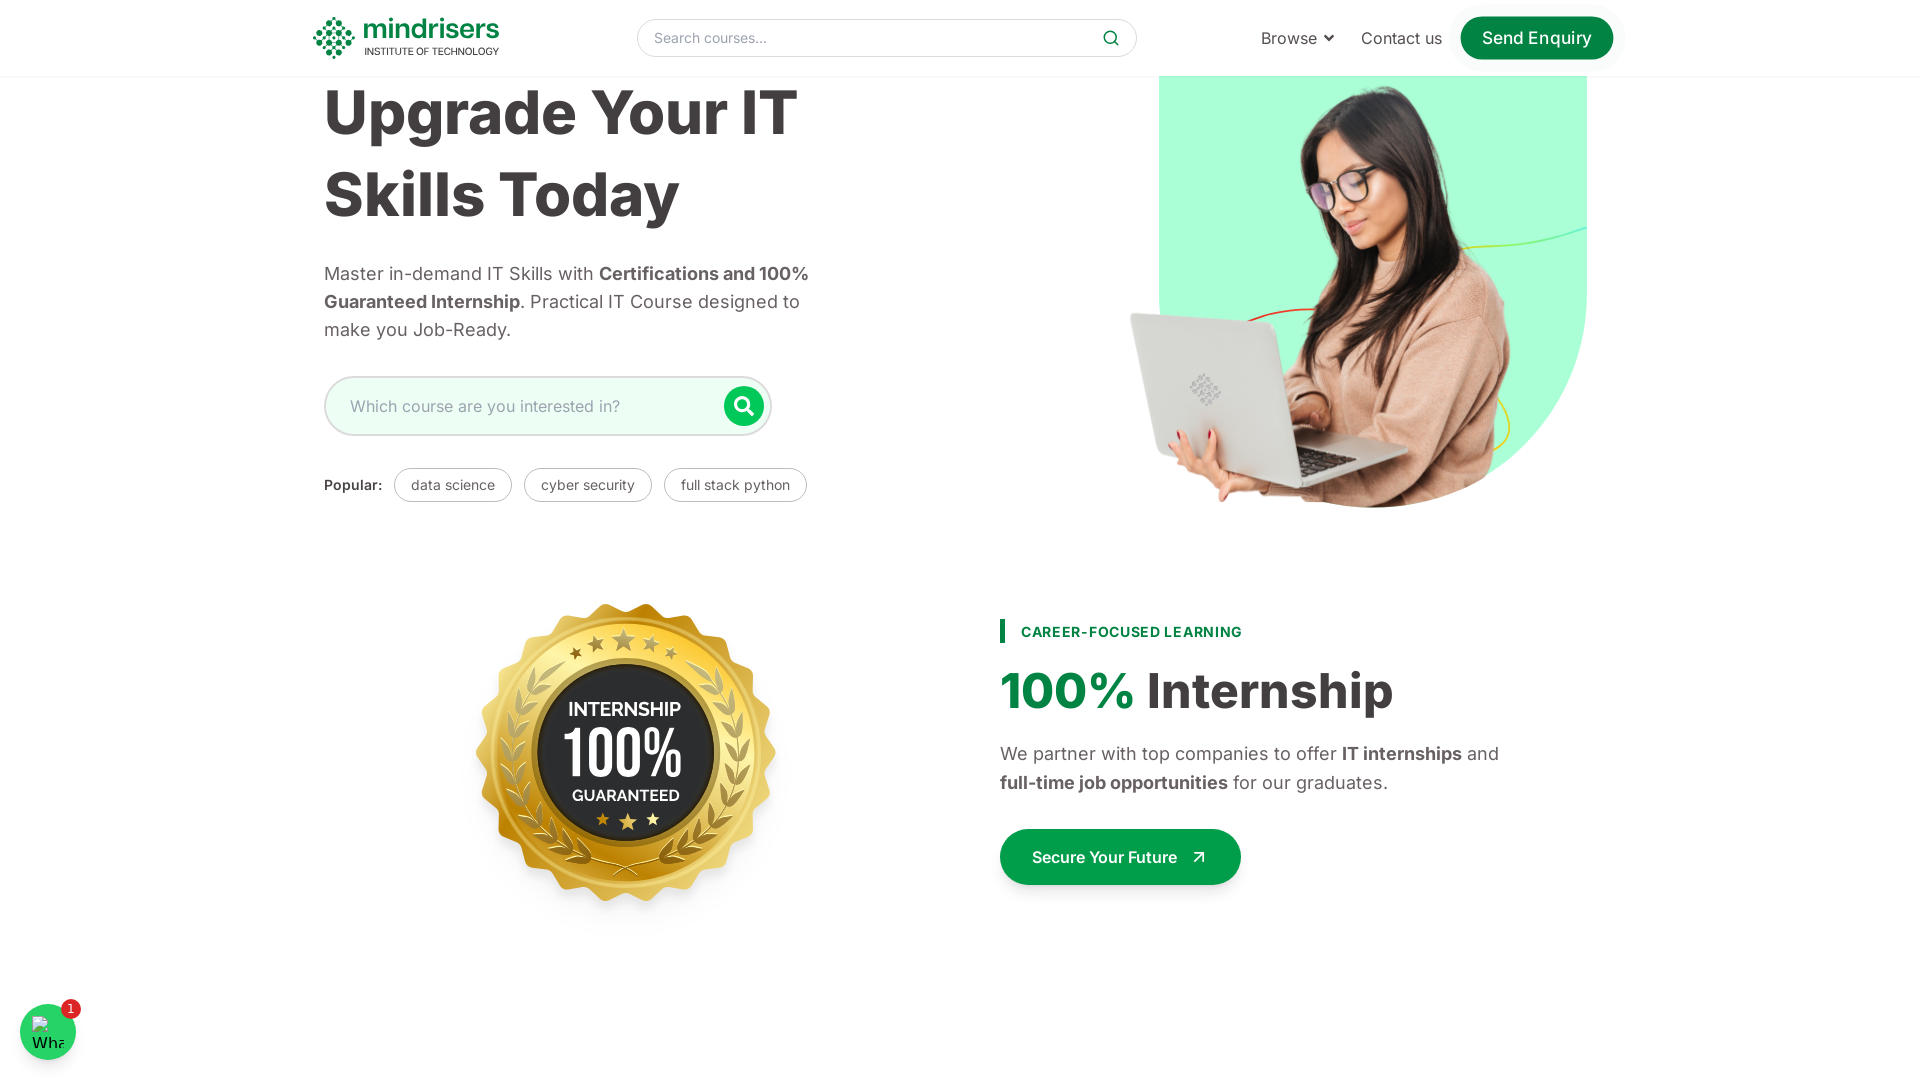

Scrolled down by 100px (iteration 2/62)
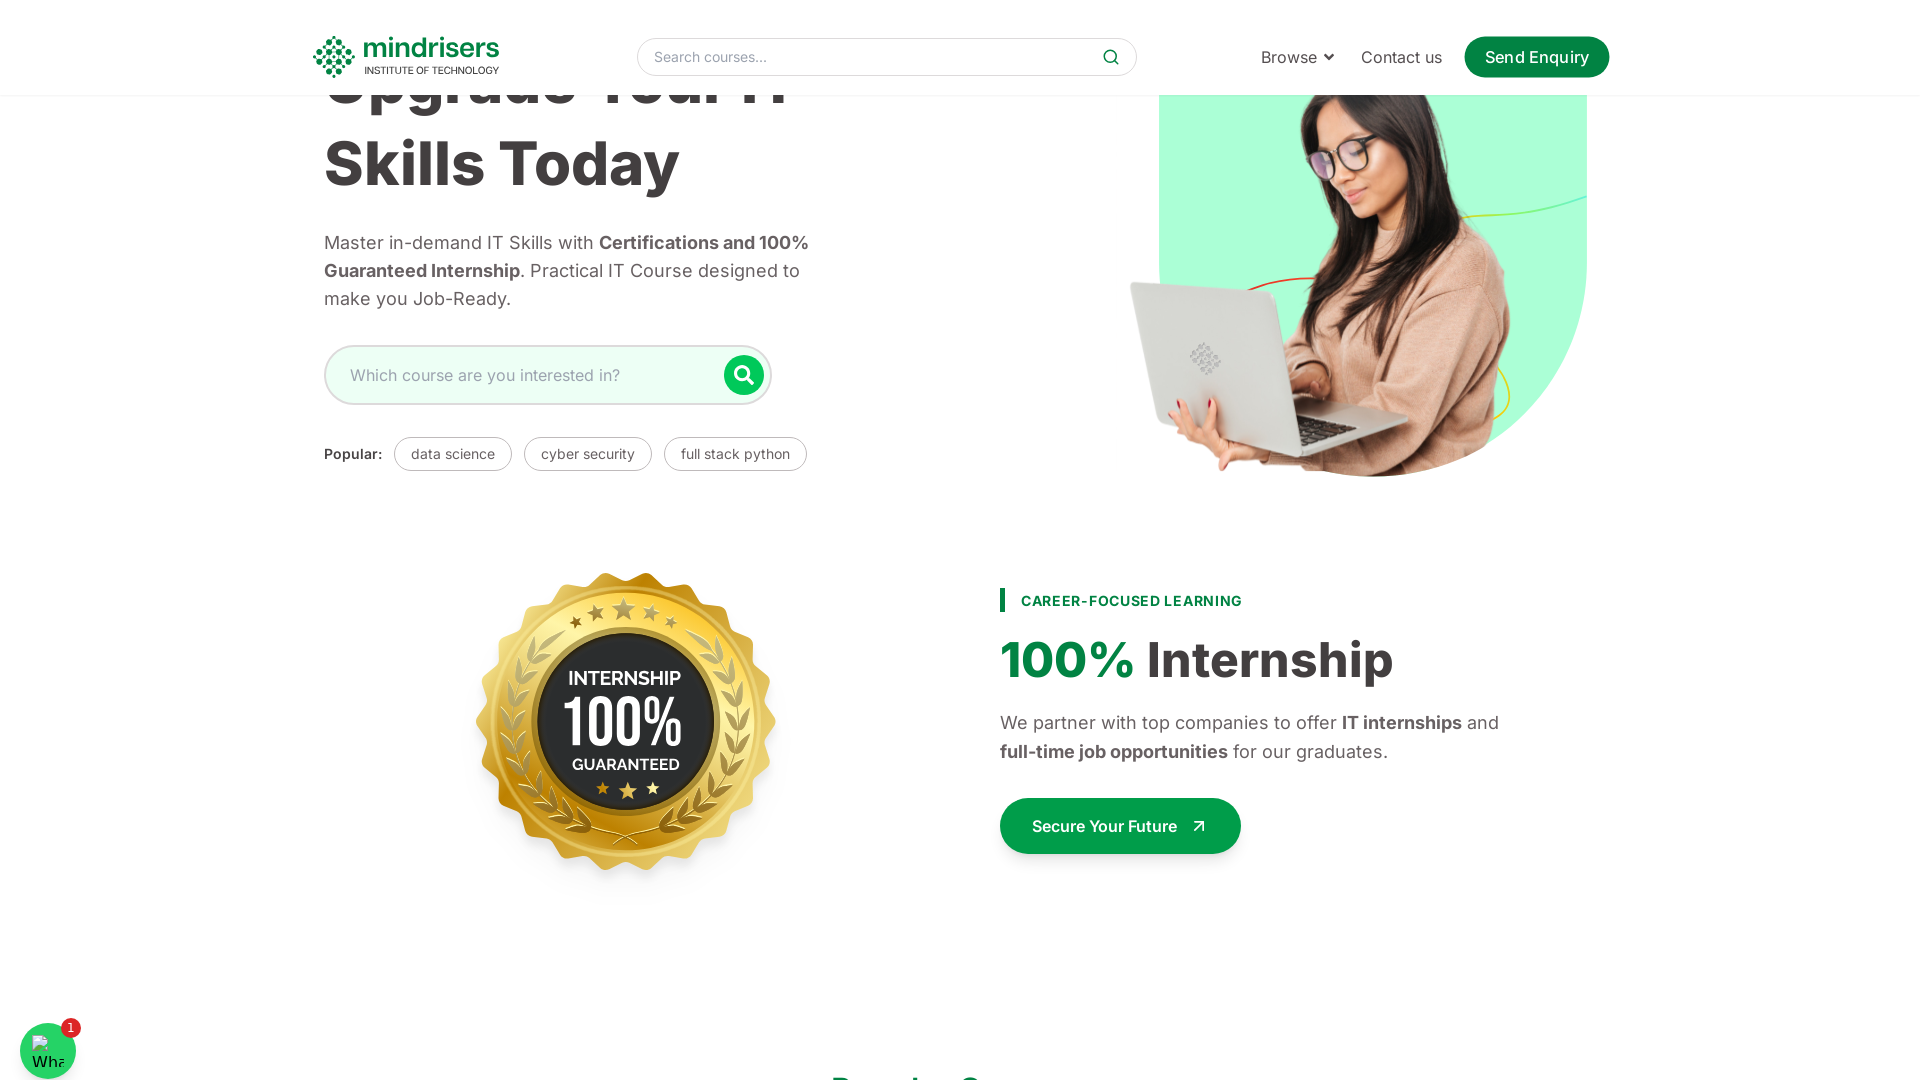

Waited 1000ms for content to render
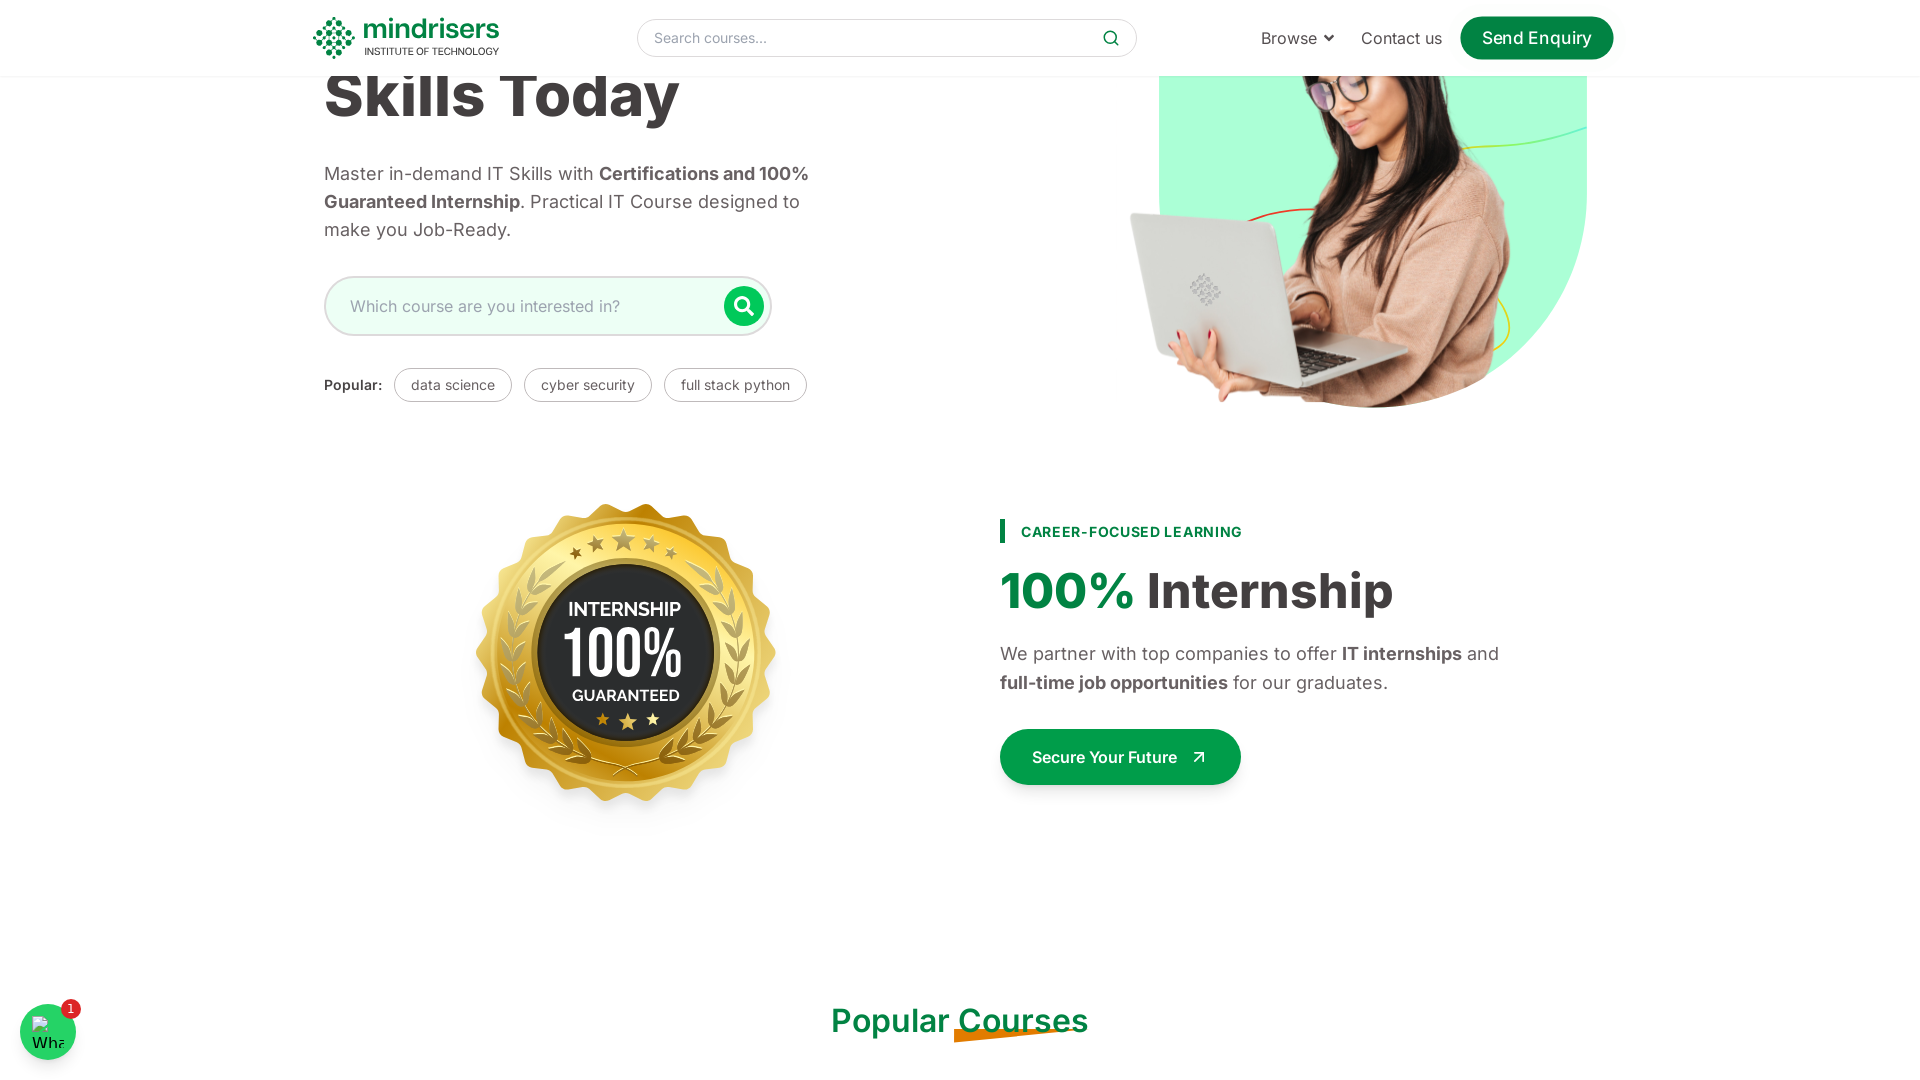

Scrolled down by 100px (iteration 3/62)
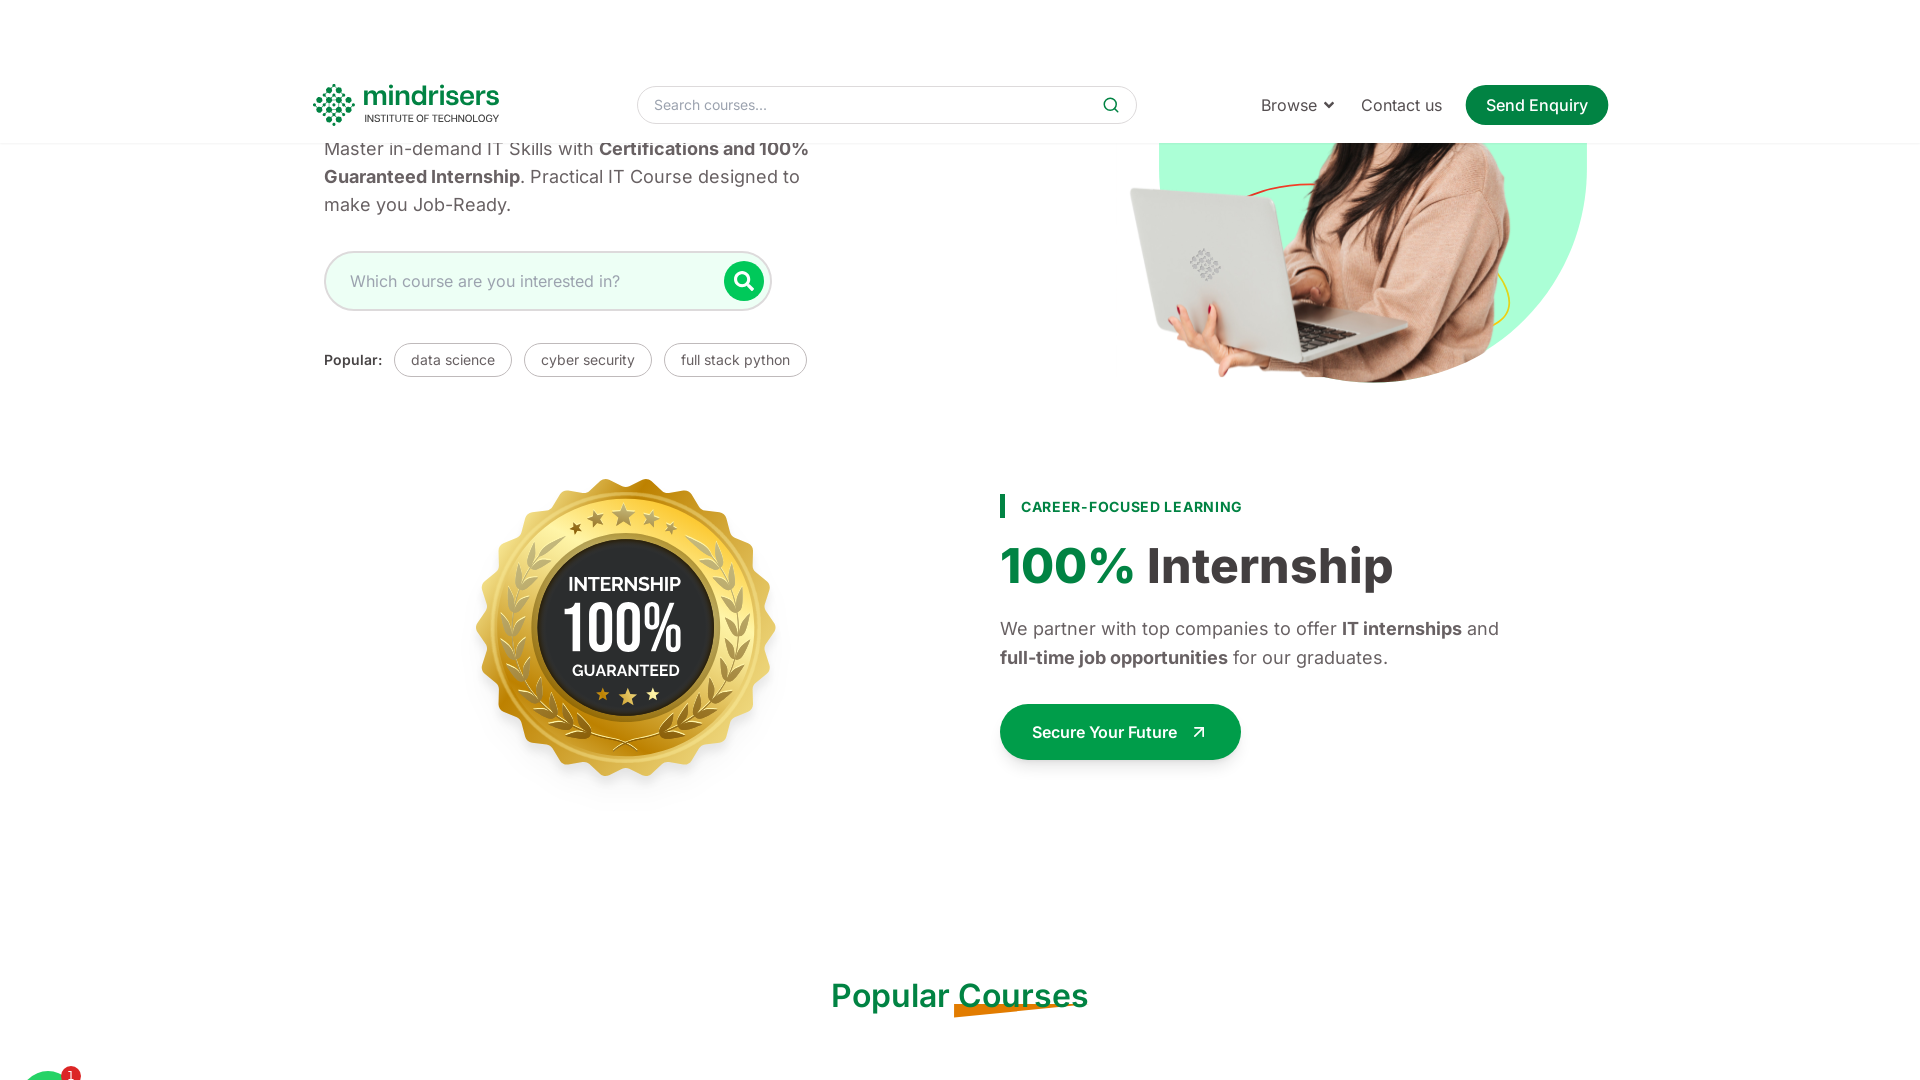

Waited 1000ms for content to render
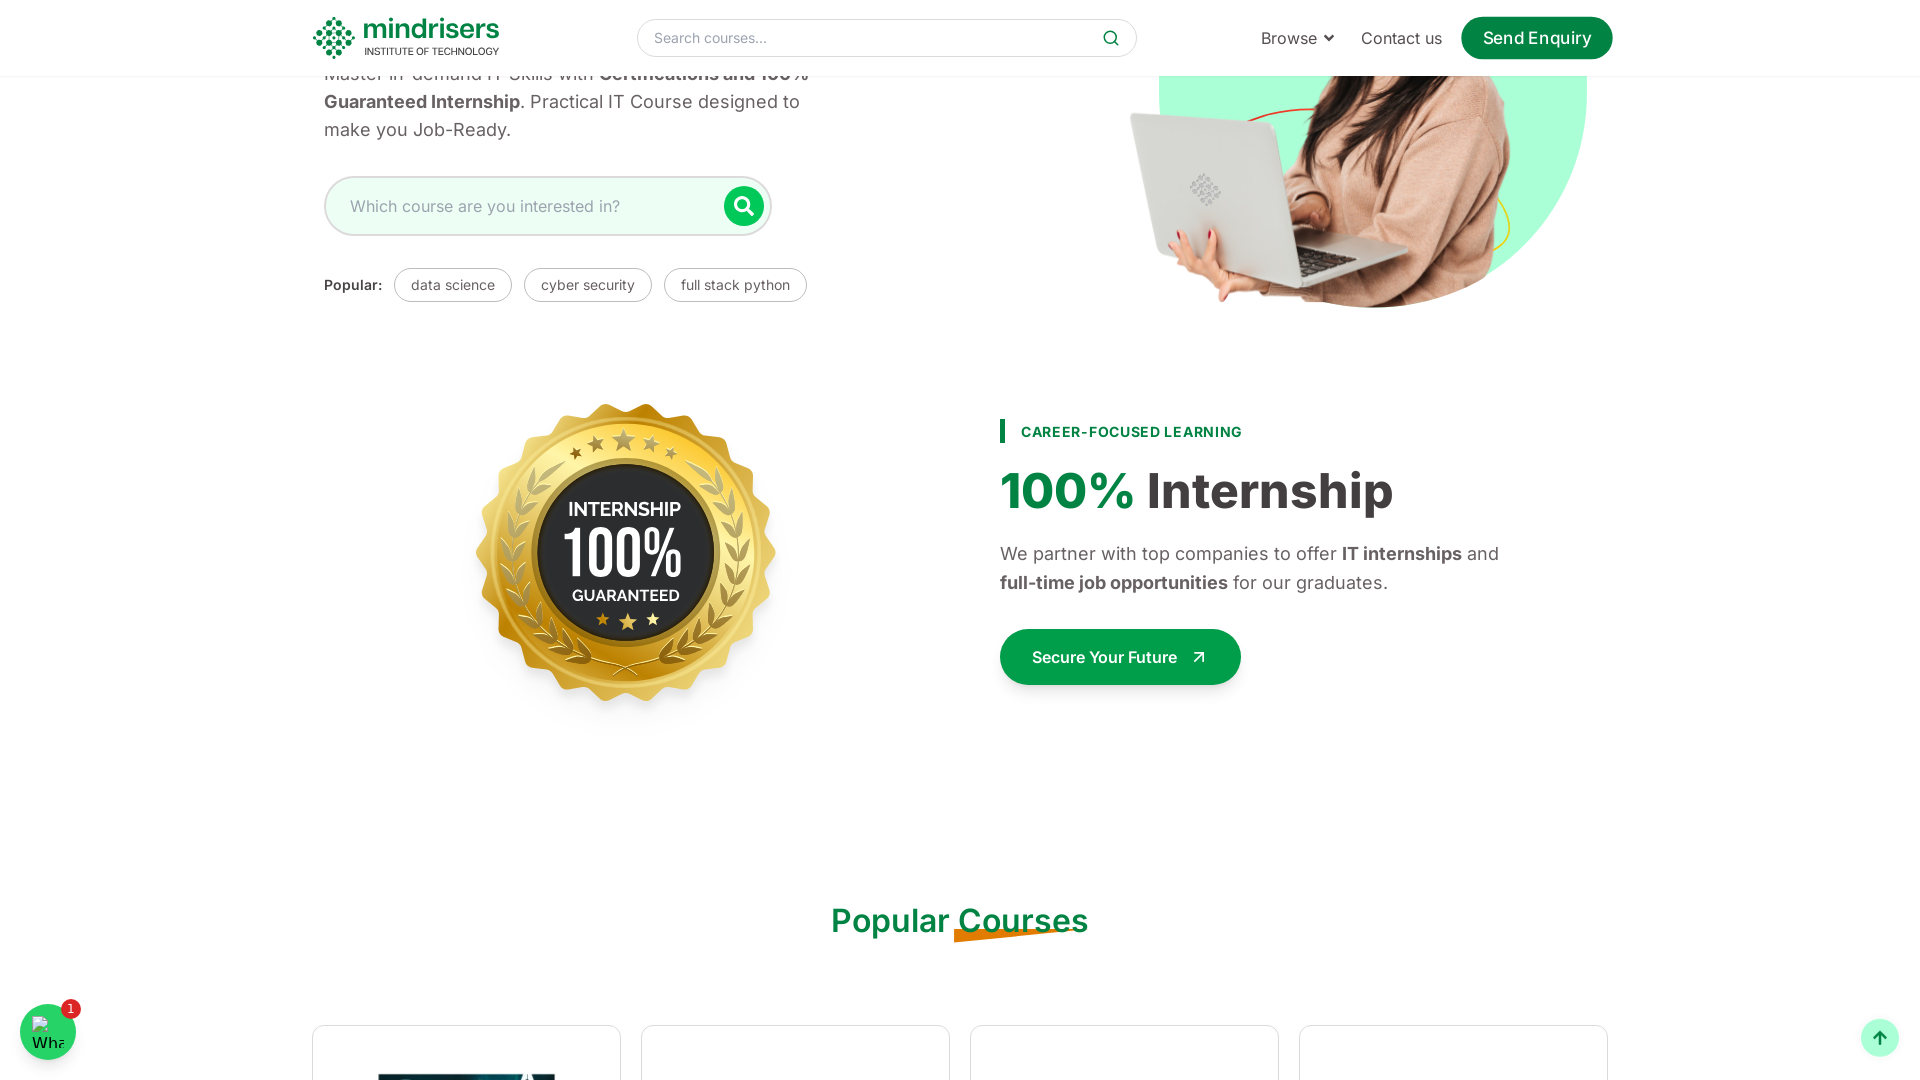

Scrolled down by 100px (iteration 4/62)
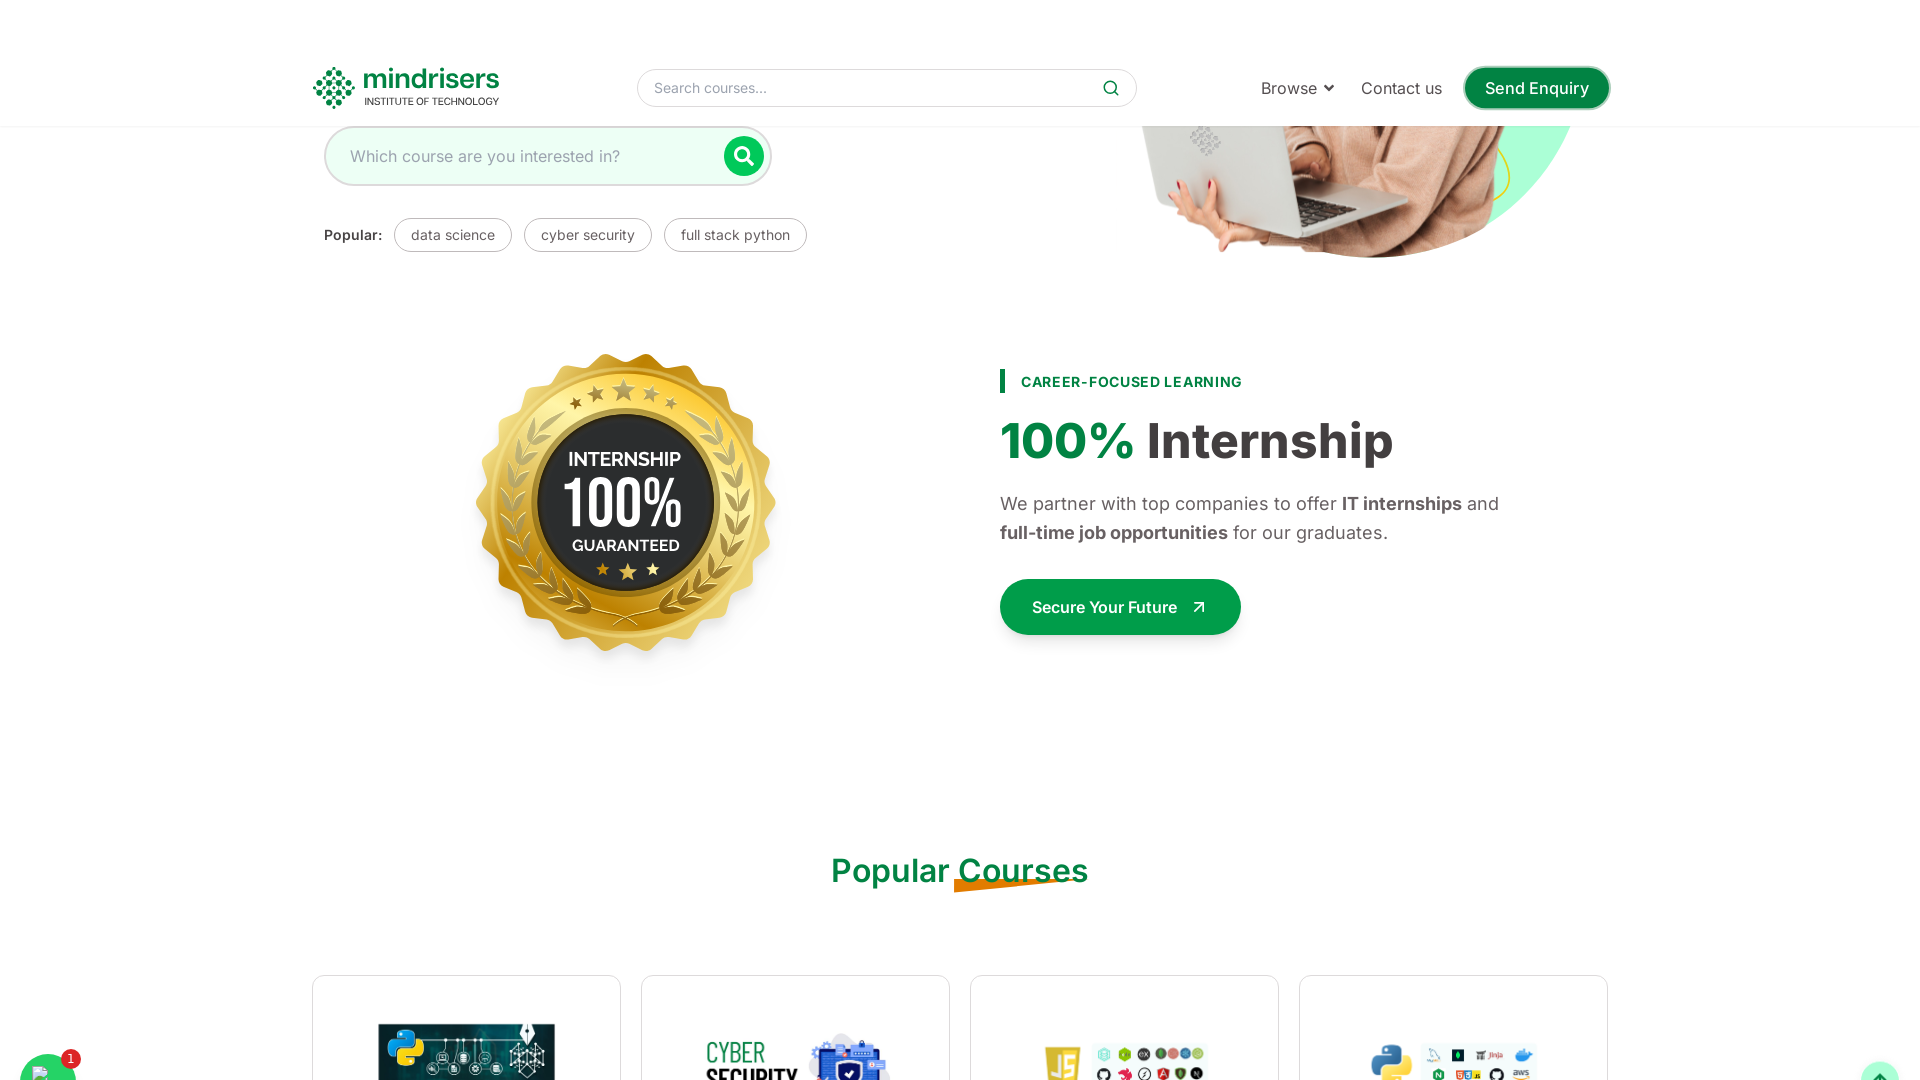

Waited 1000ms for content to render
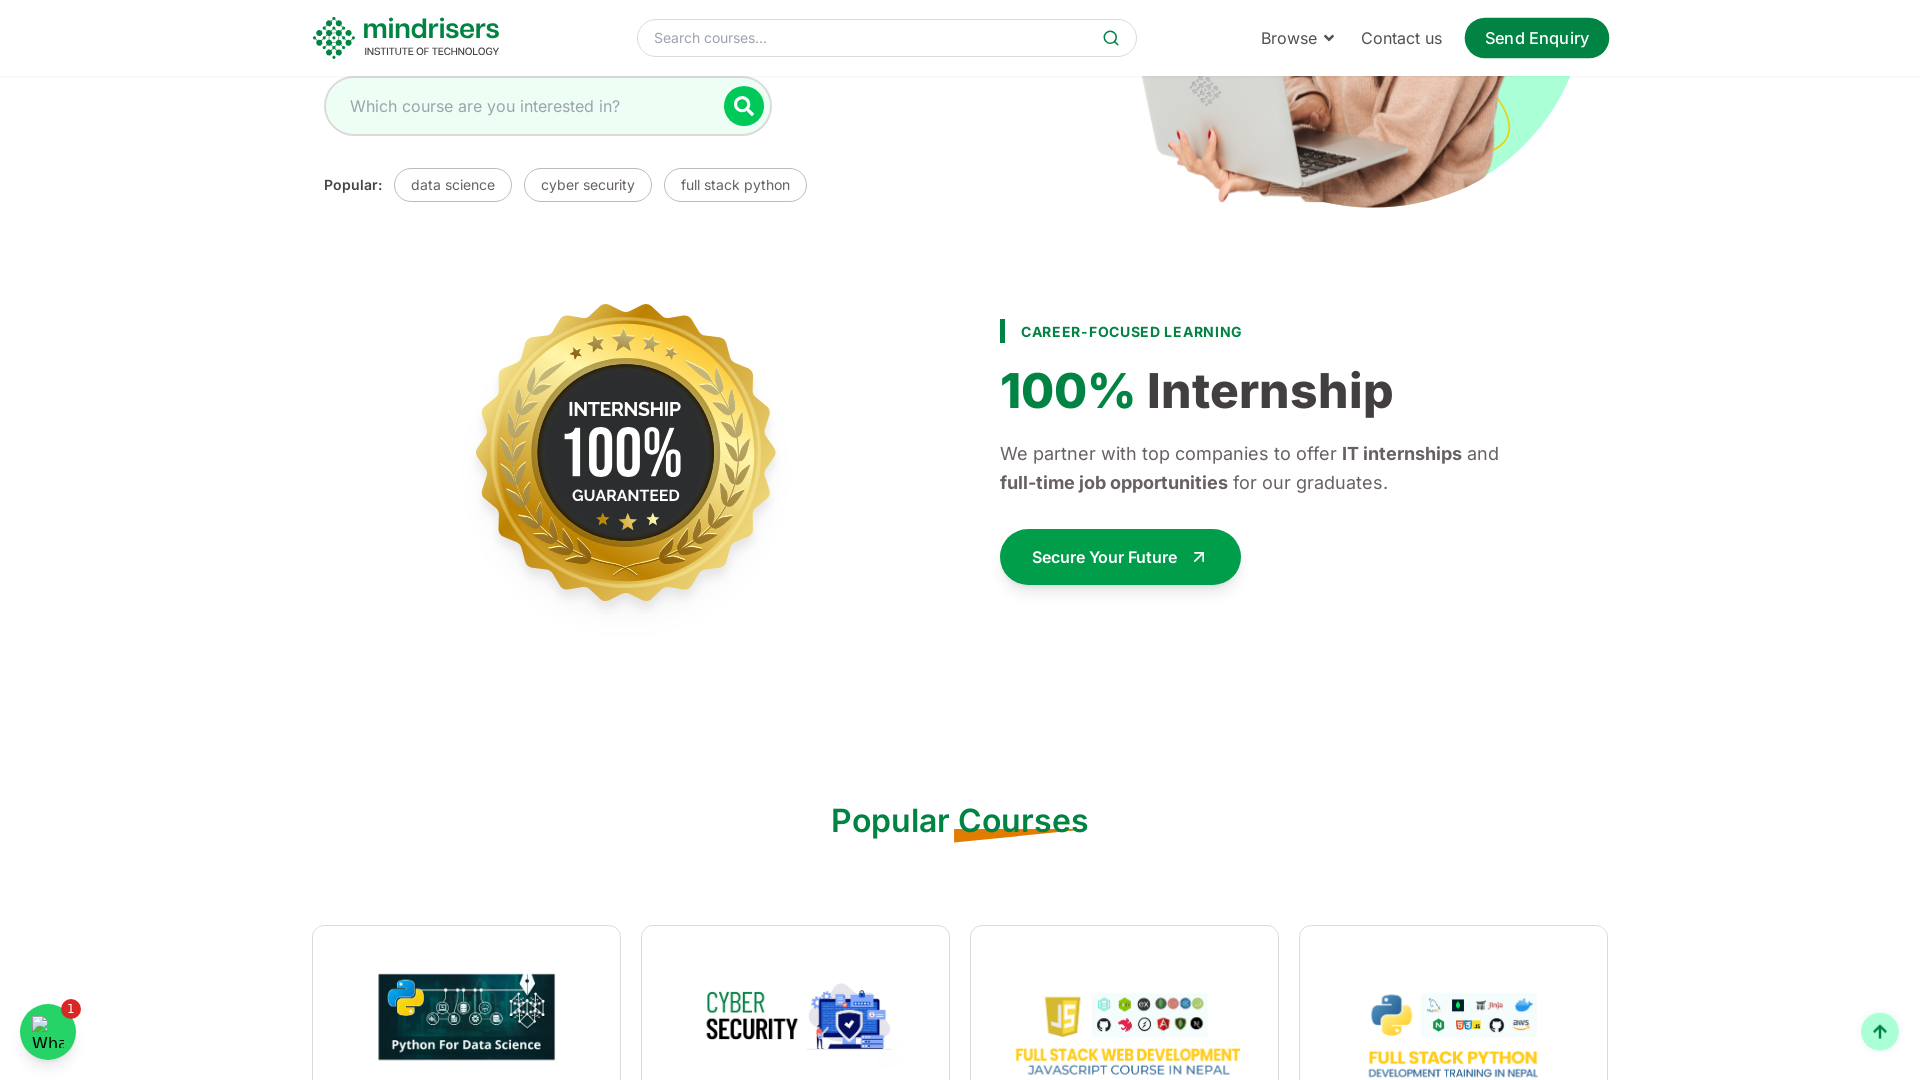

Scrolled down by 100px (iteration 5/62)
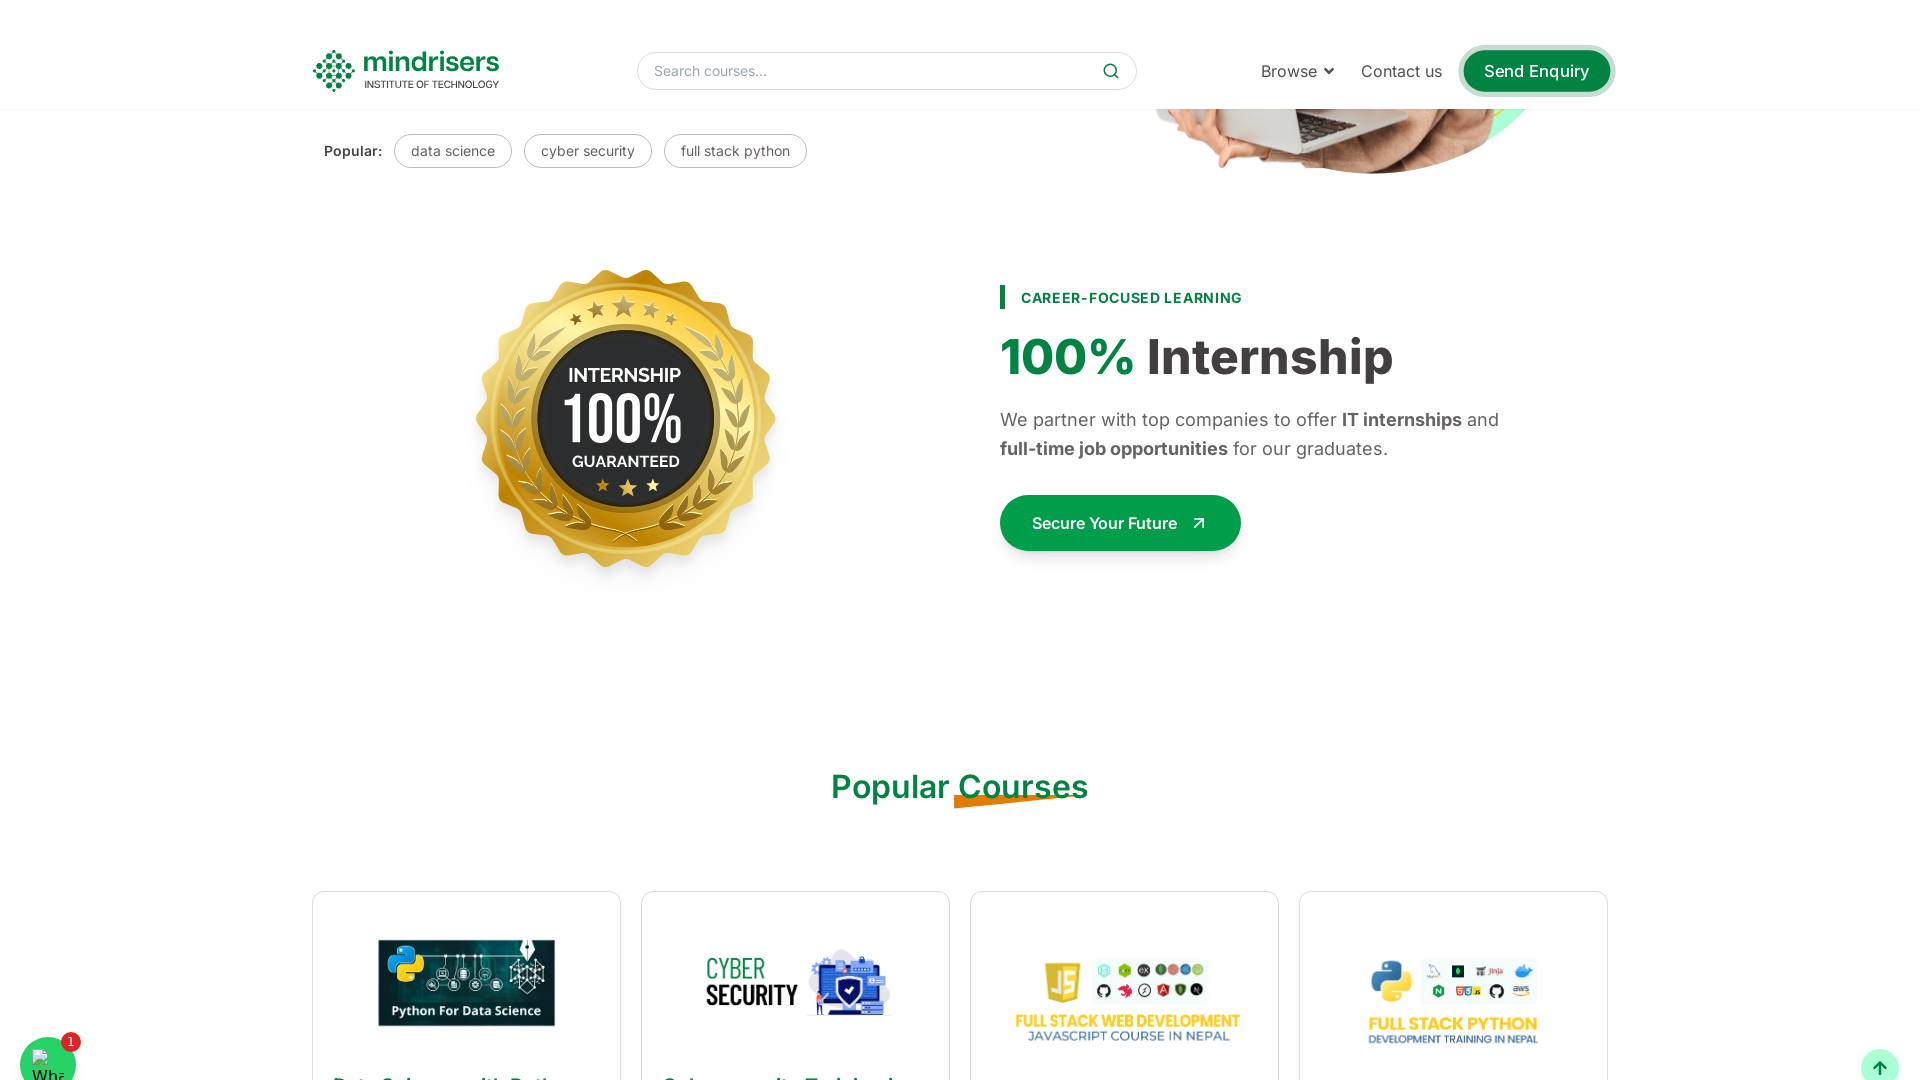

Waited 1000ms for content to render
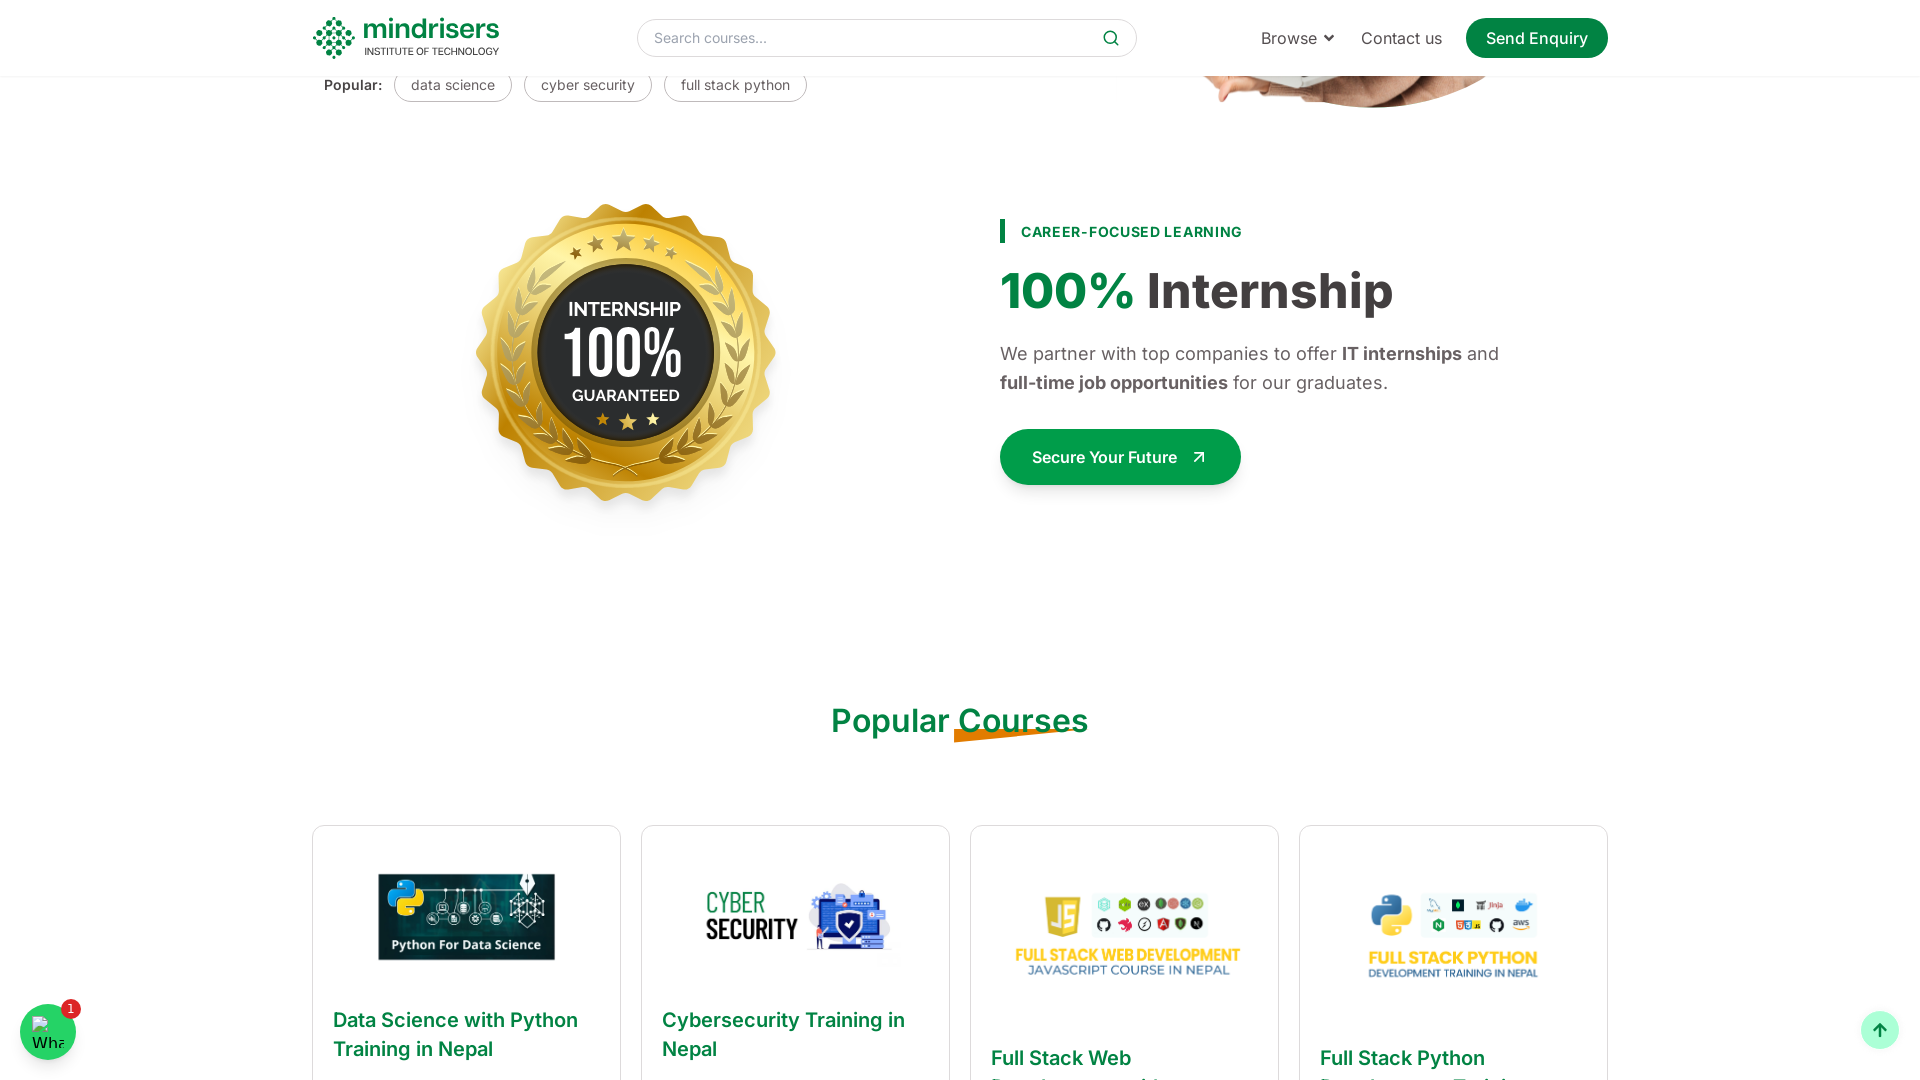

Scrolled down by 100px (iteration 6/62)
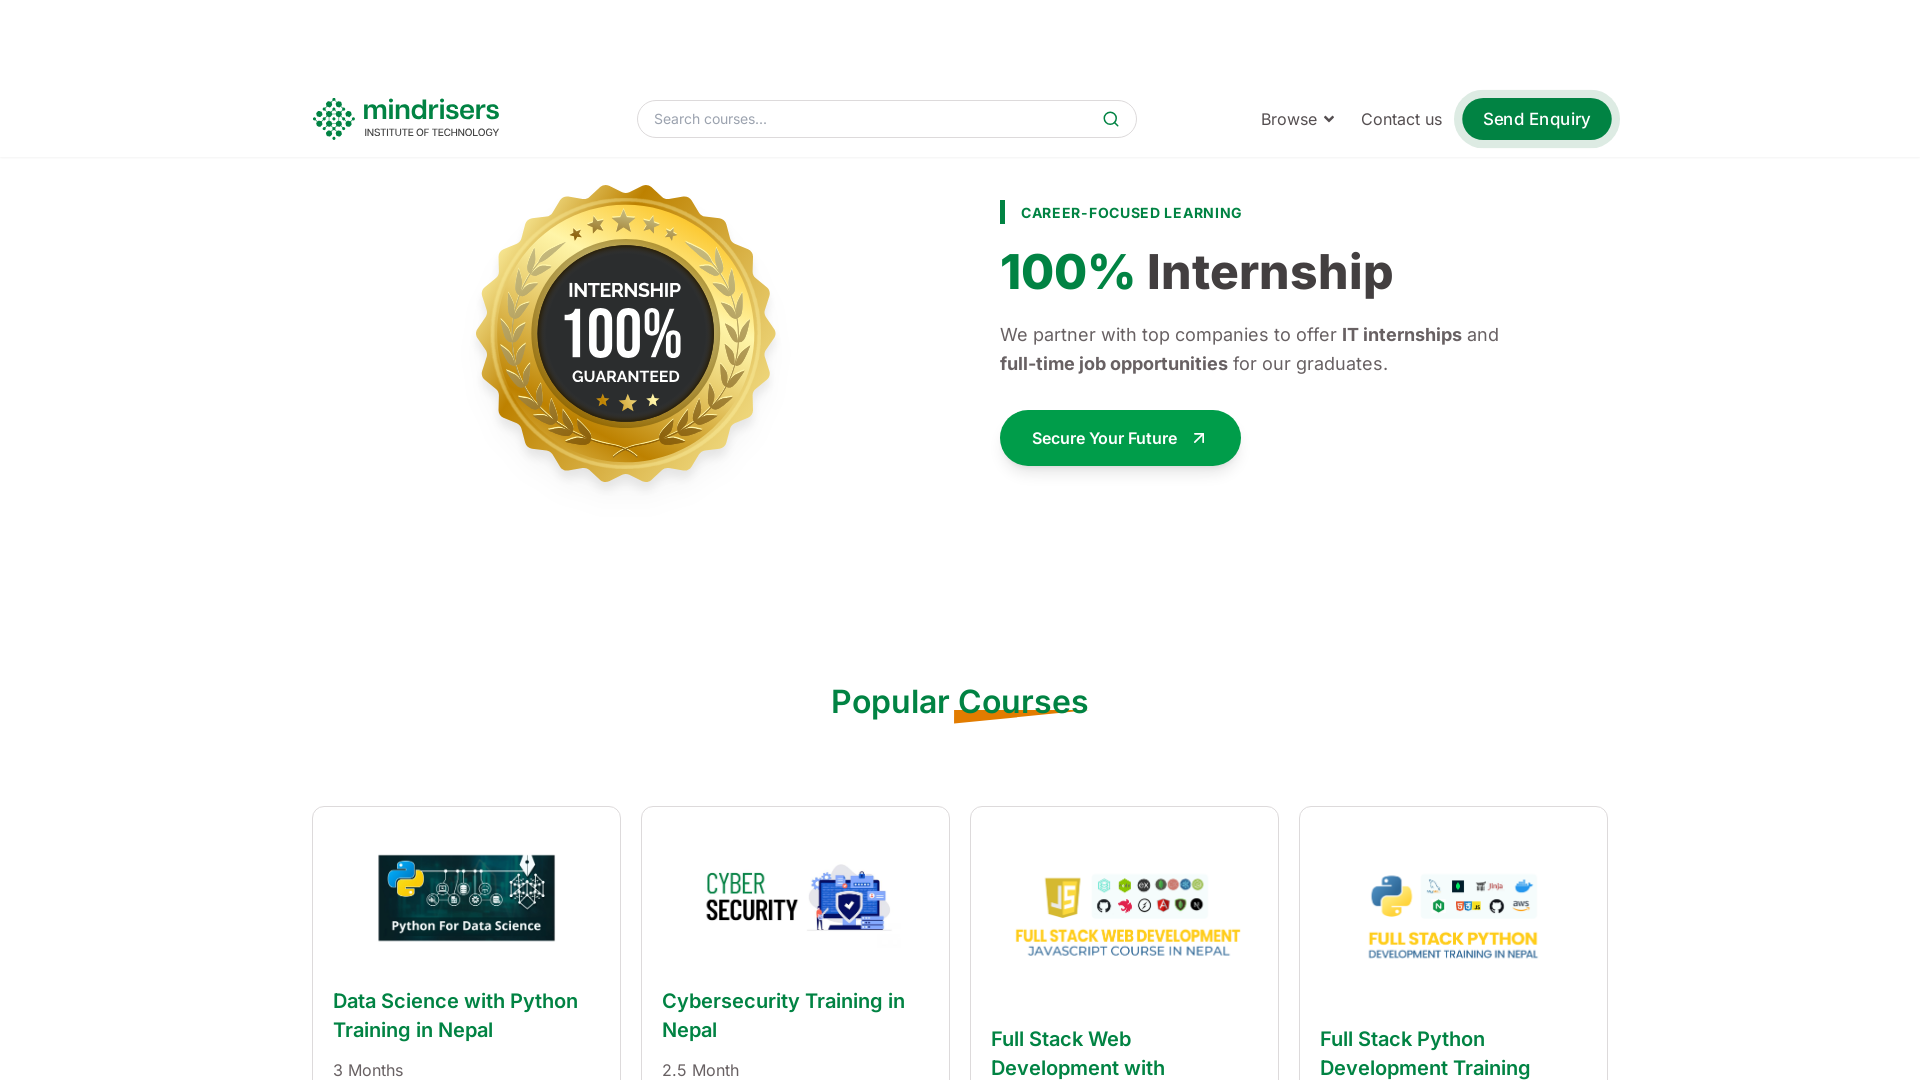

Waited 1000ms for content to render
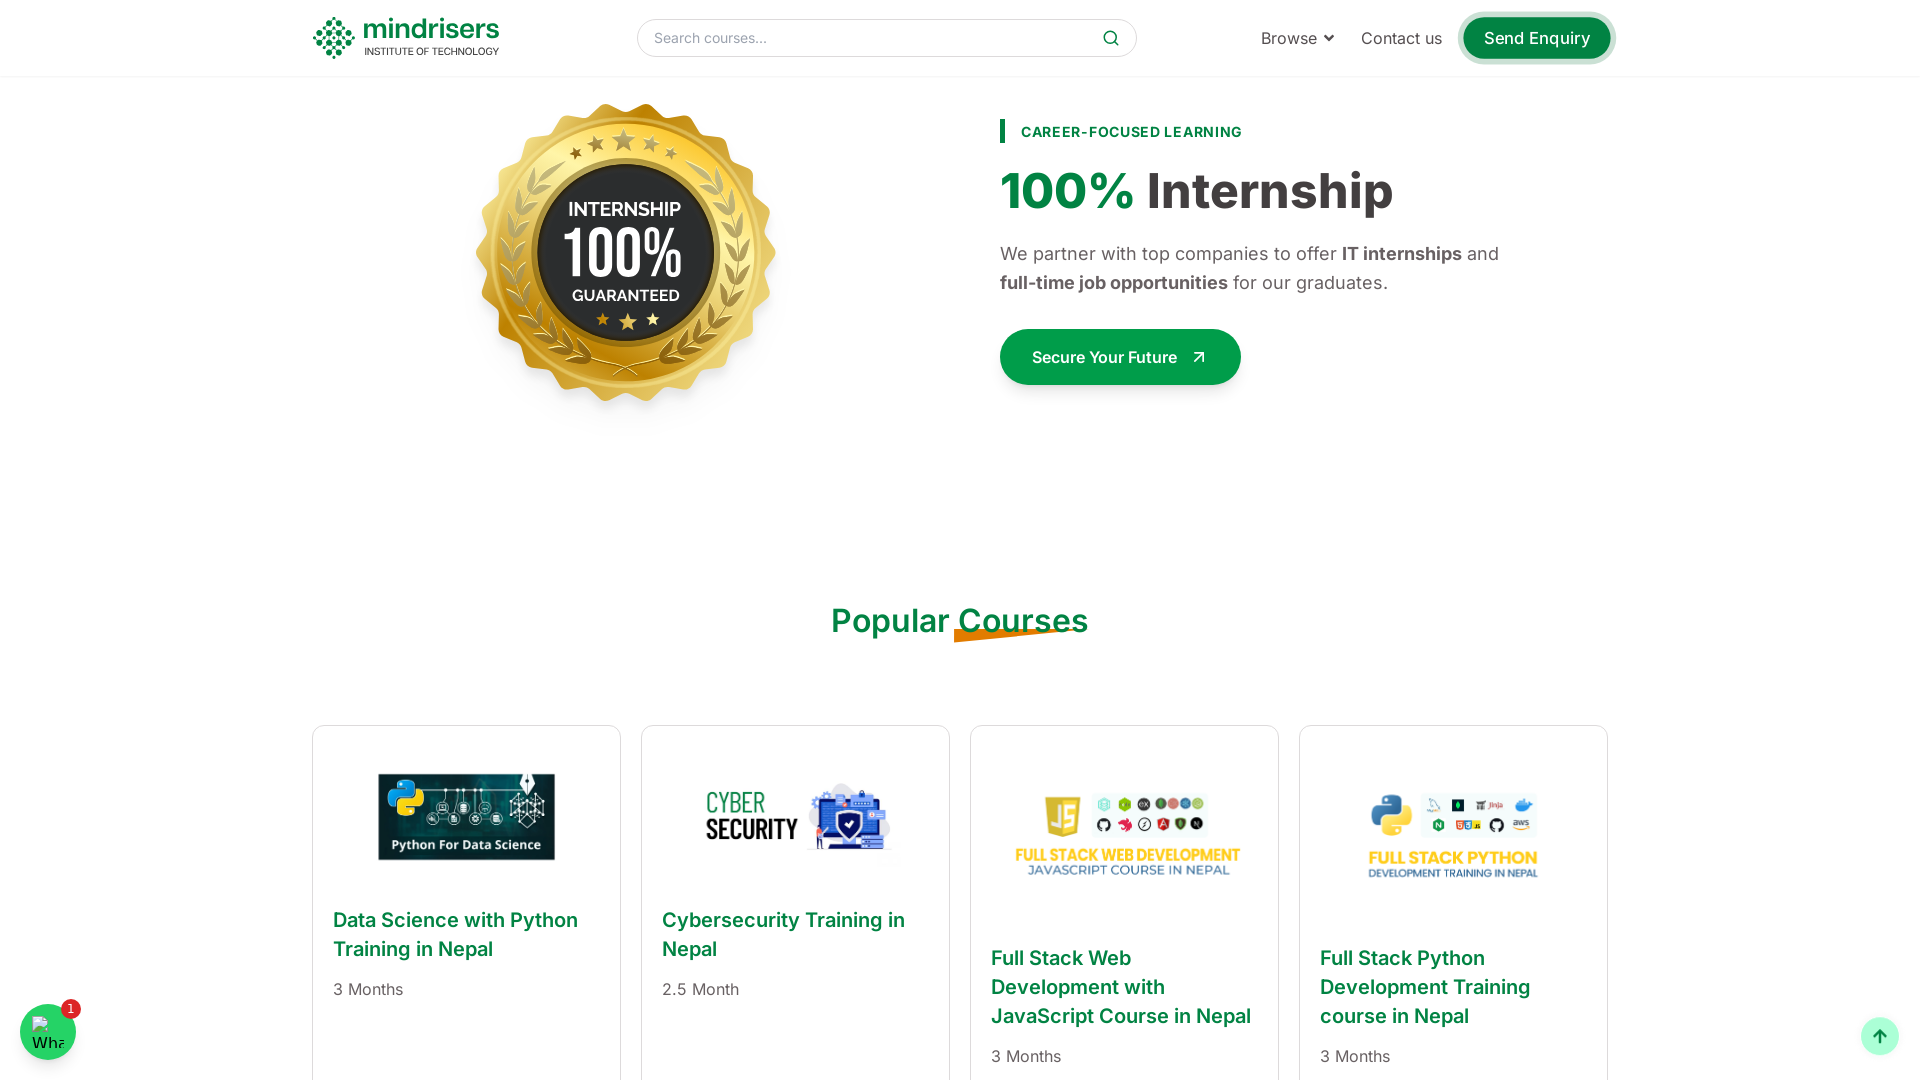

Scrolled down by 100px (iteration 7/62)
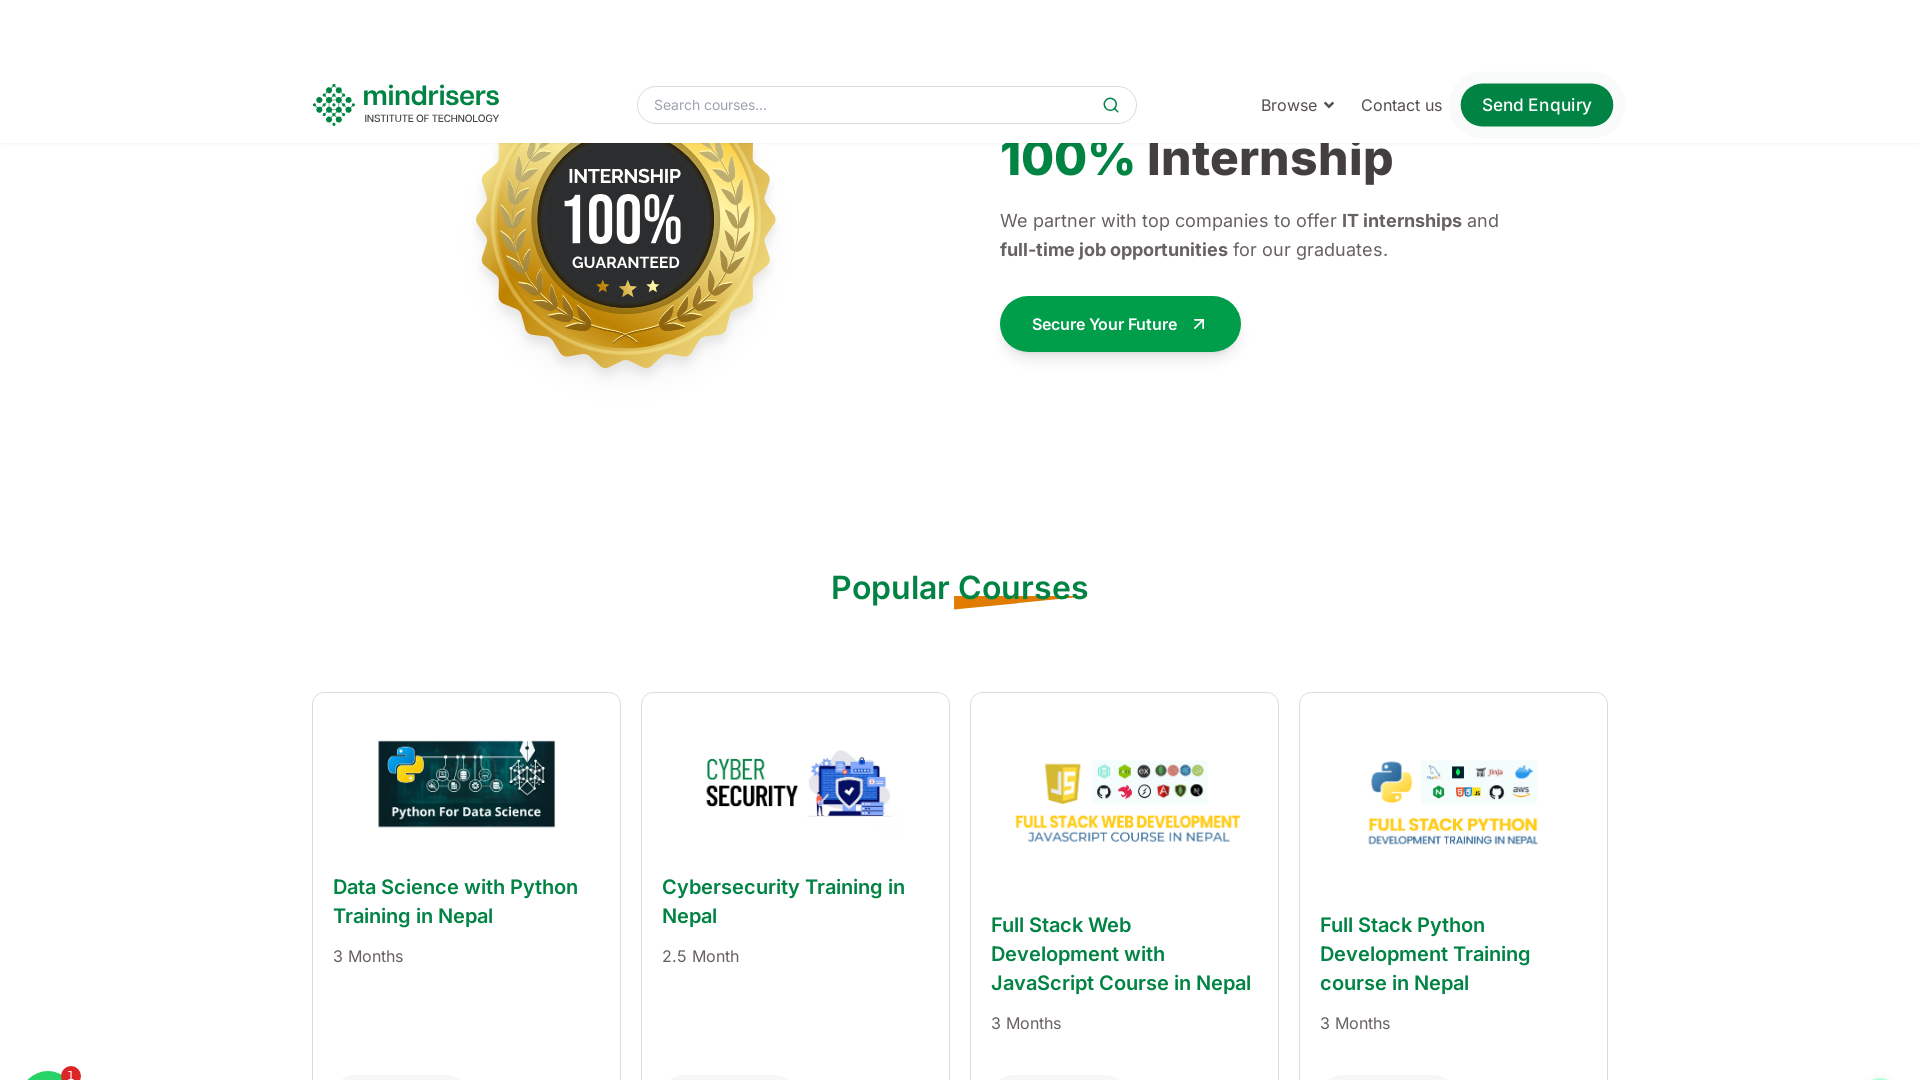

Waited 1000ms for content to render
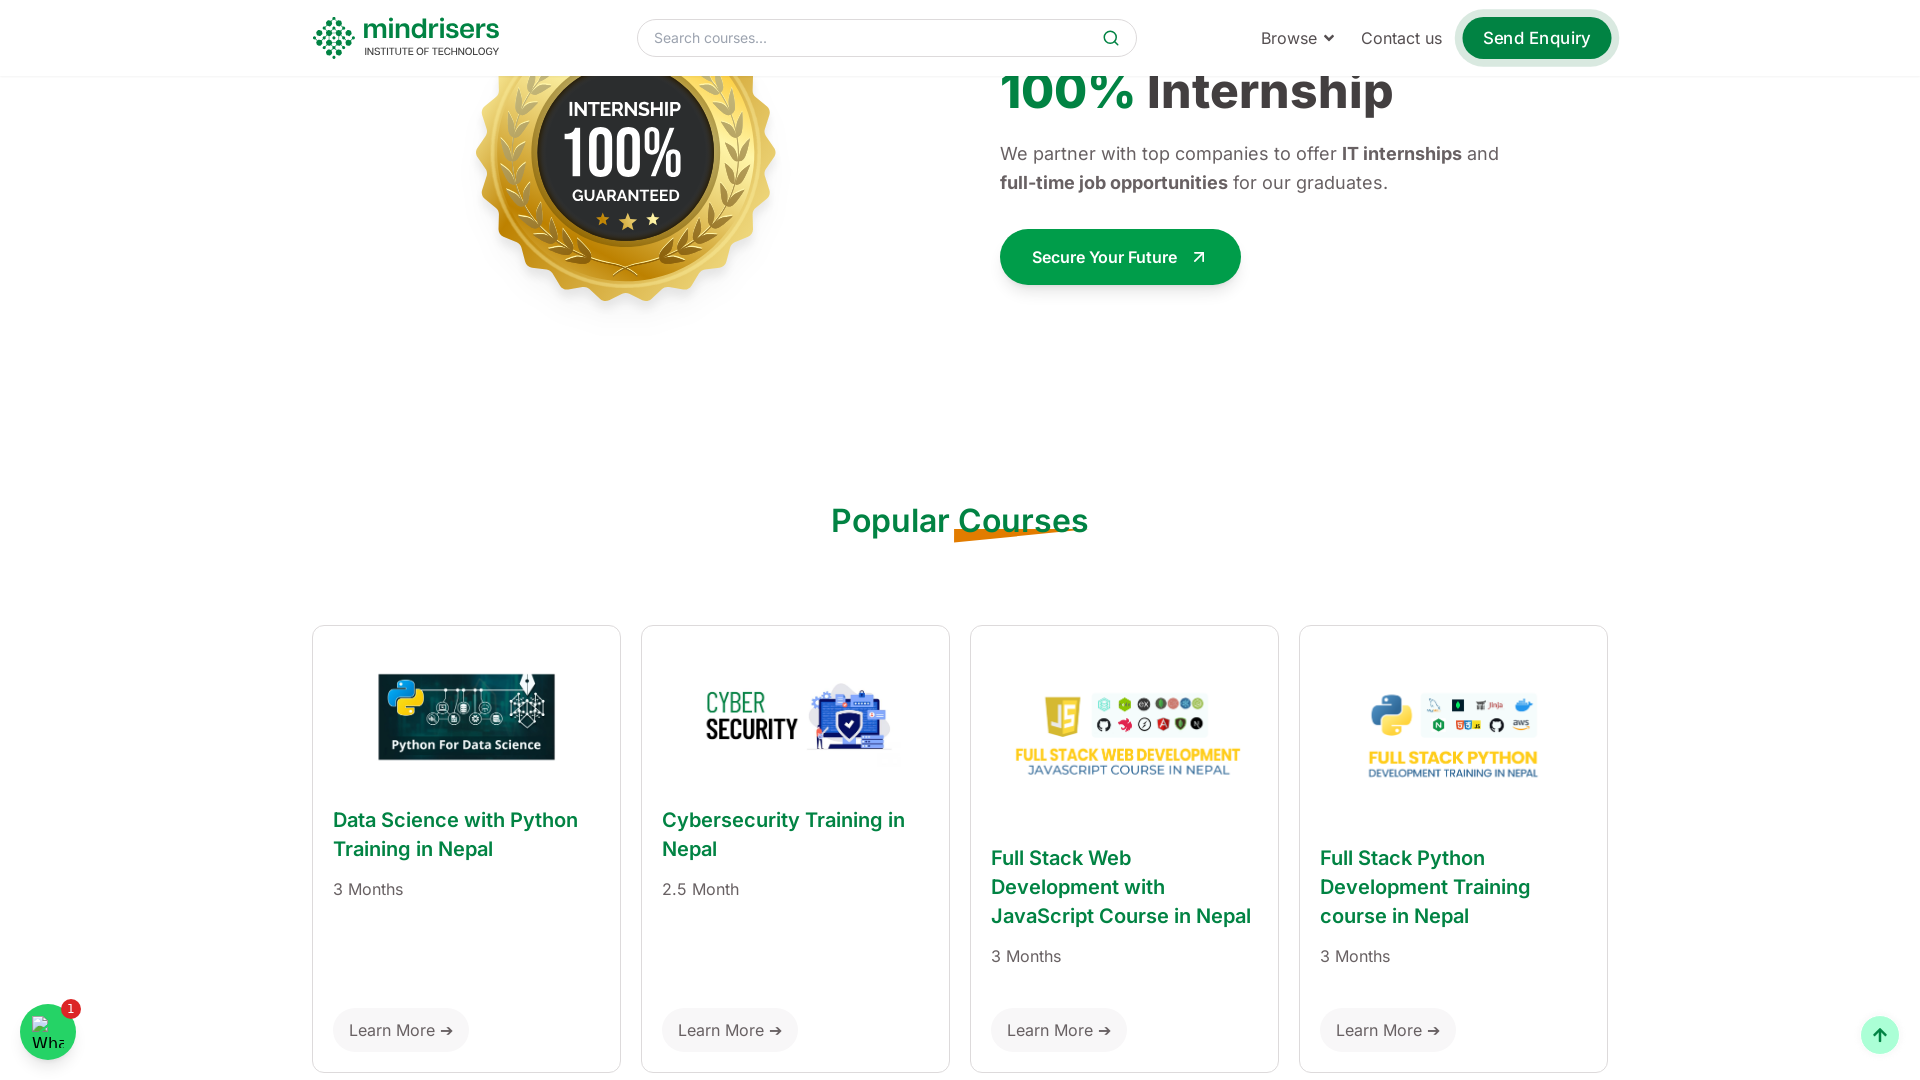

Scrolled down by 100px (iteration 8/62)
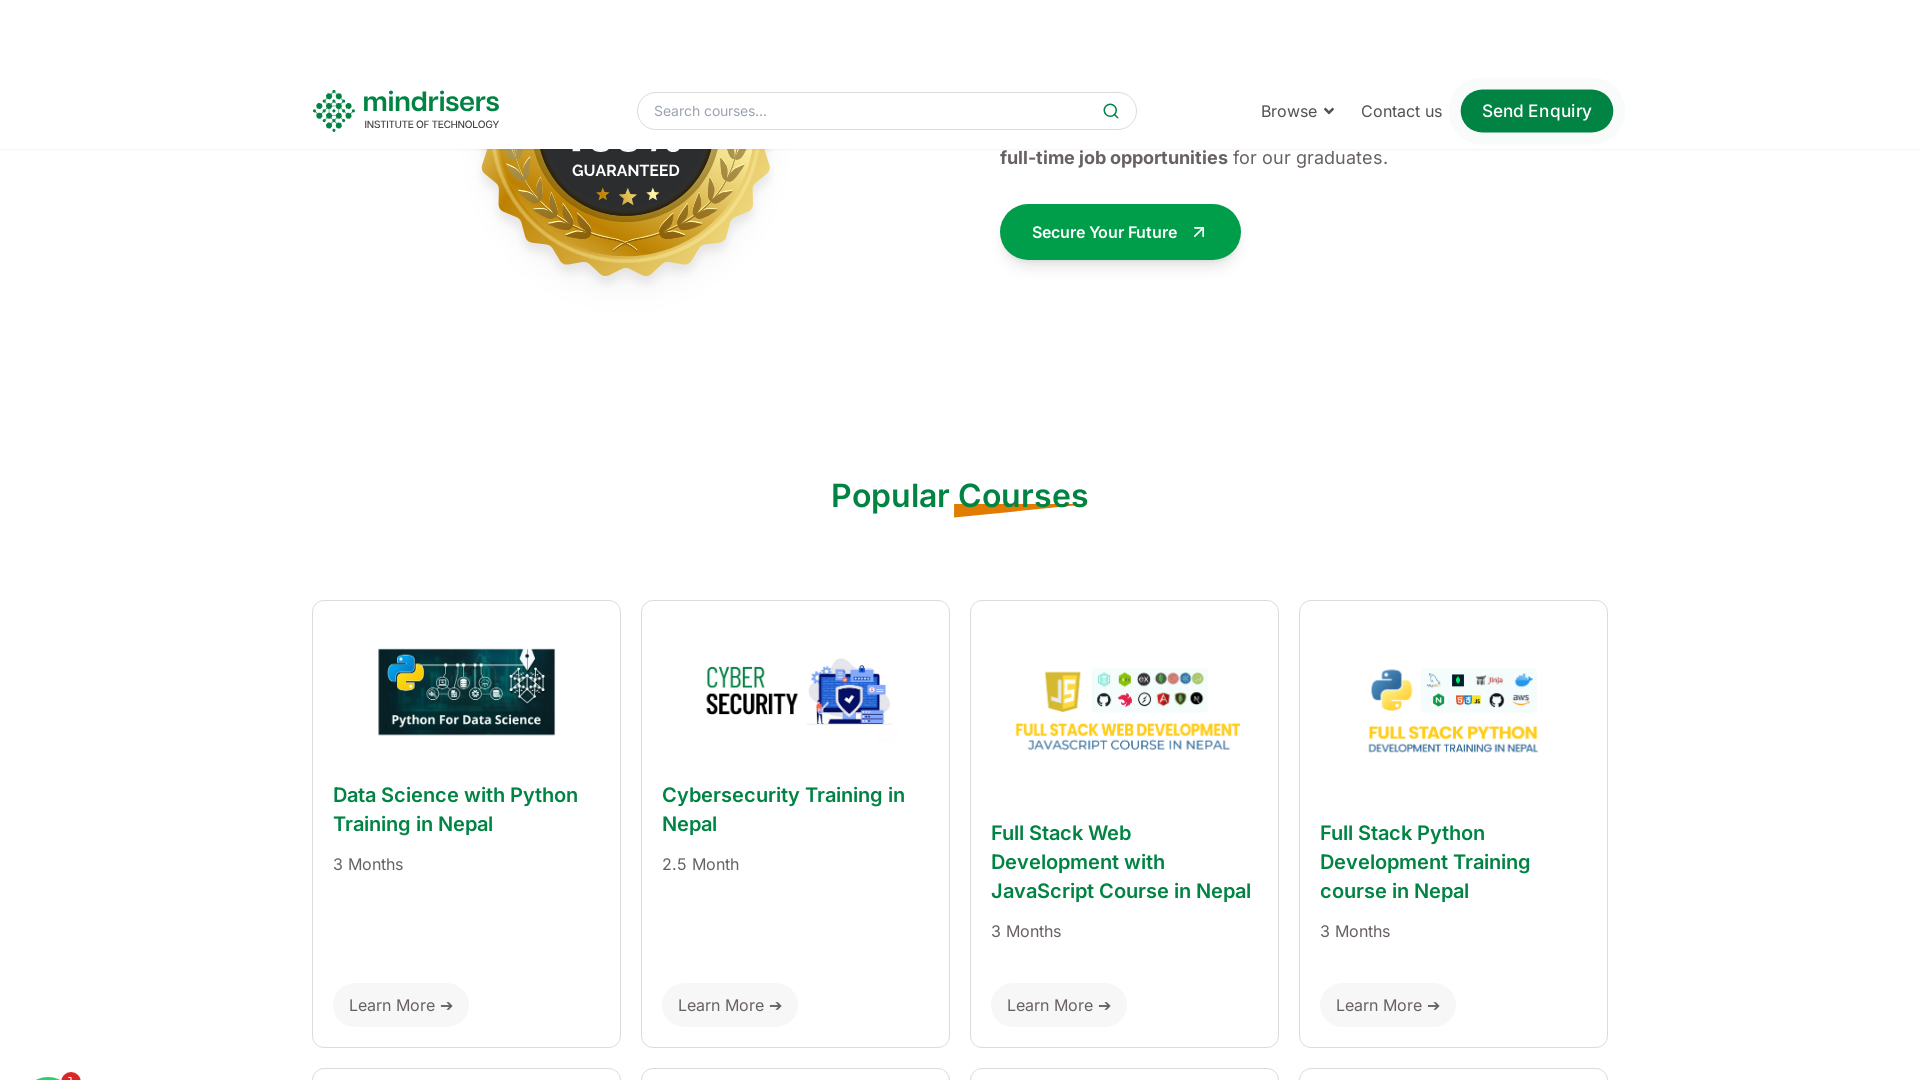

Waited 1000ms for content to render
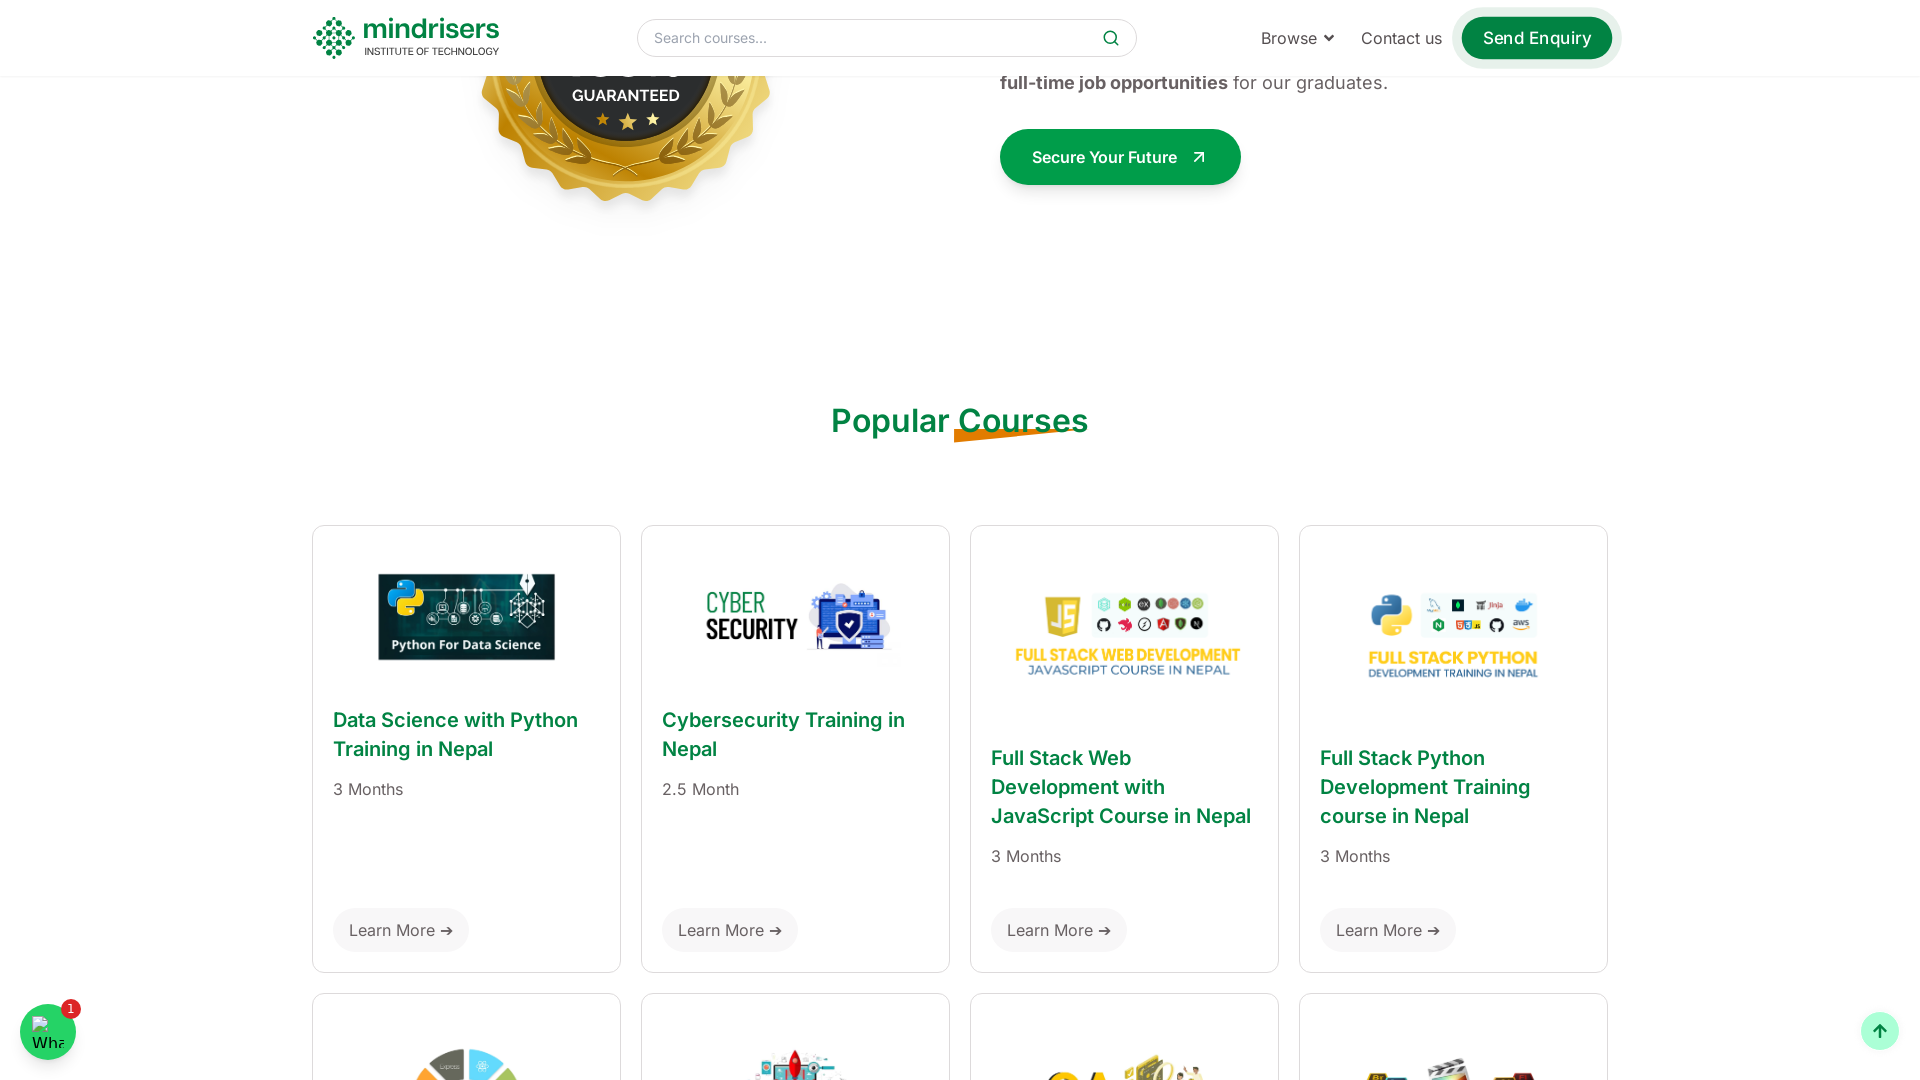

Scrolled down by 100px (iteration 9/62)
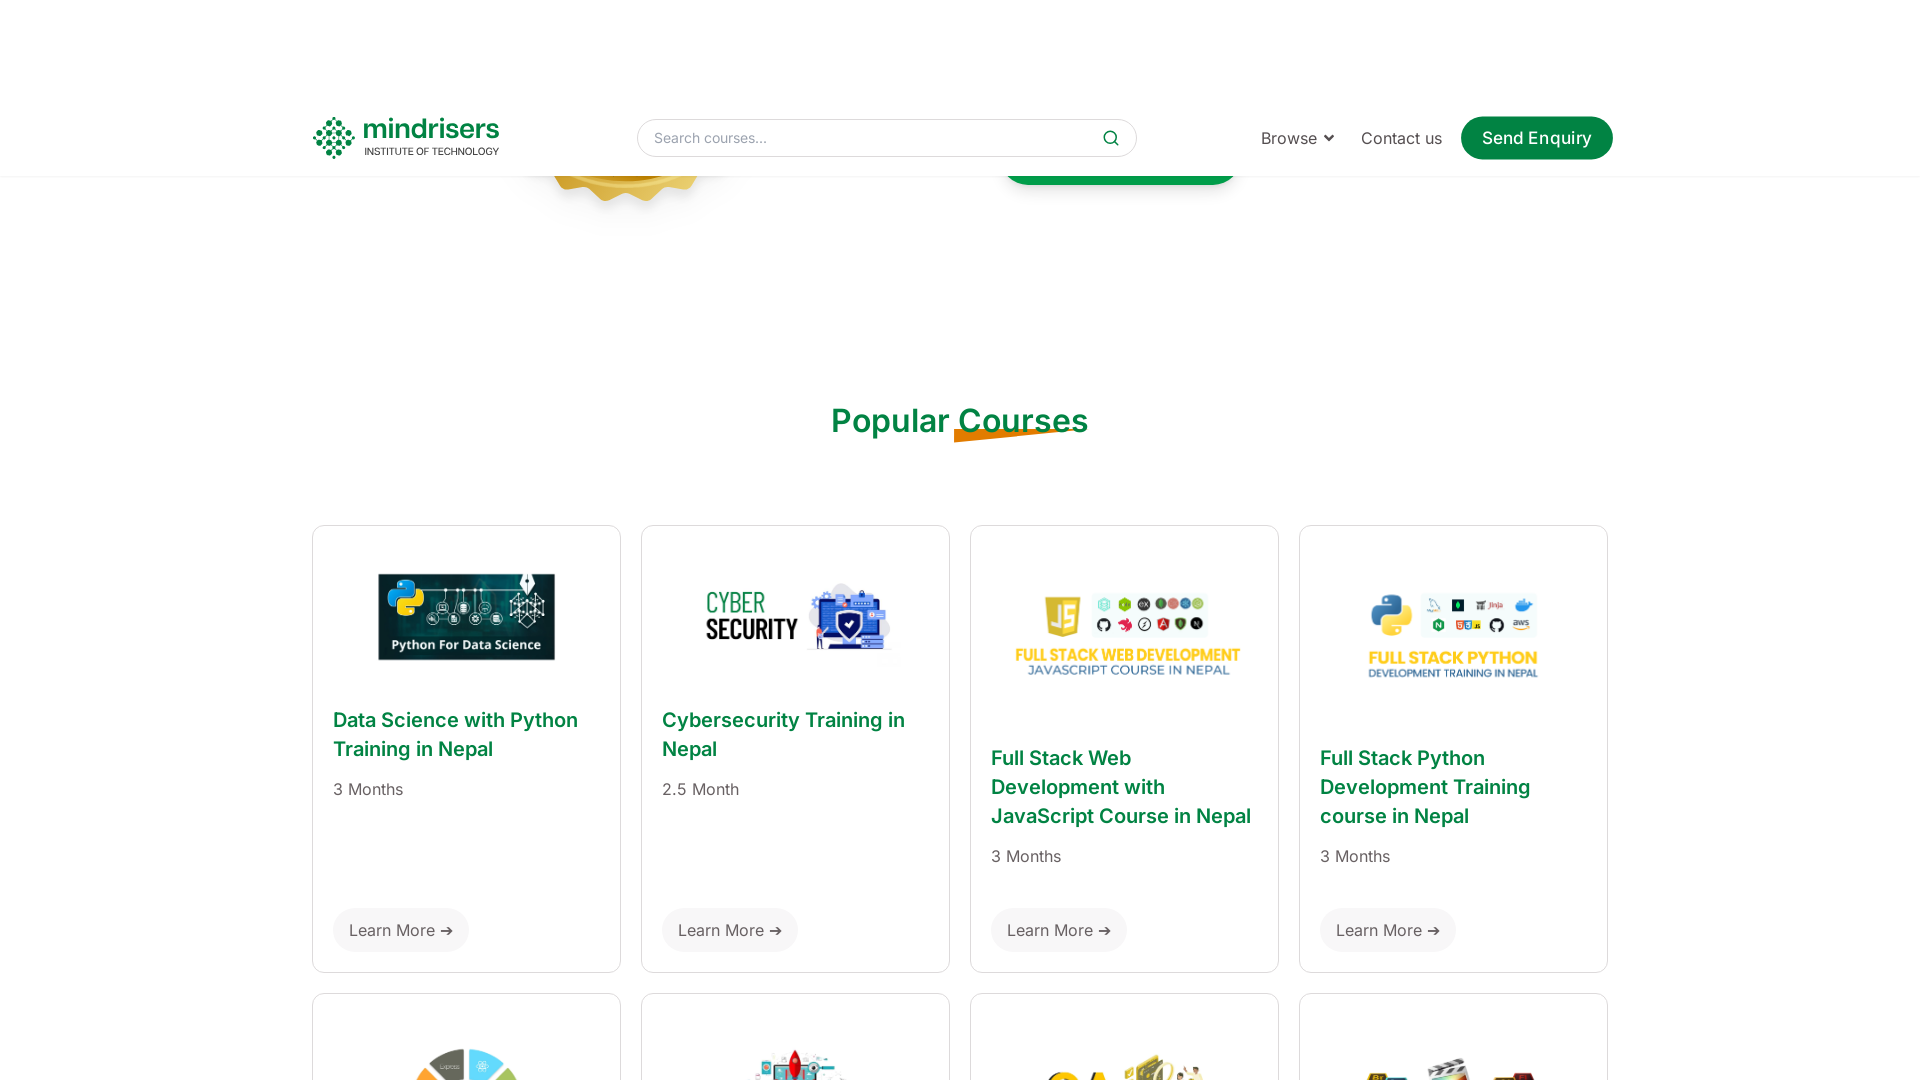

Waited 1000ms for content to render
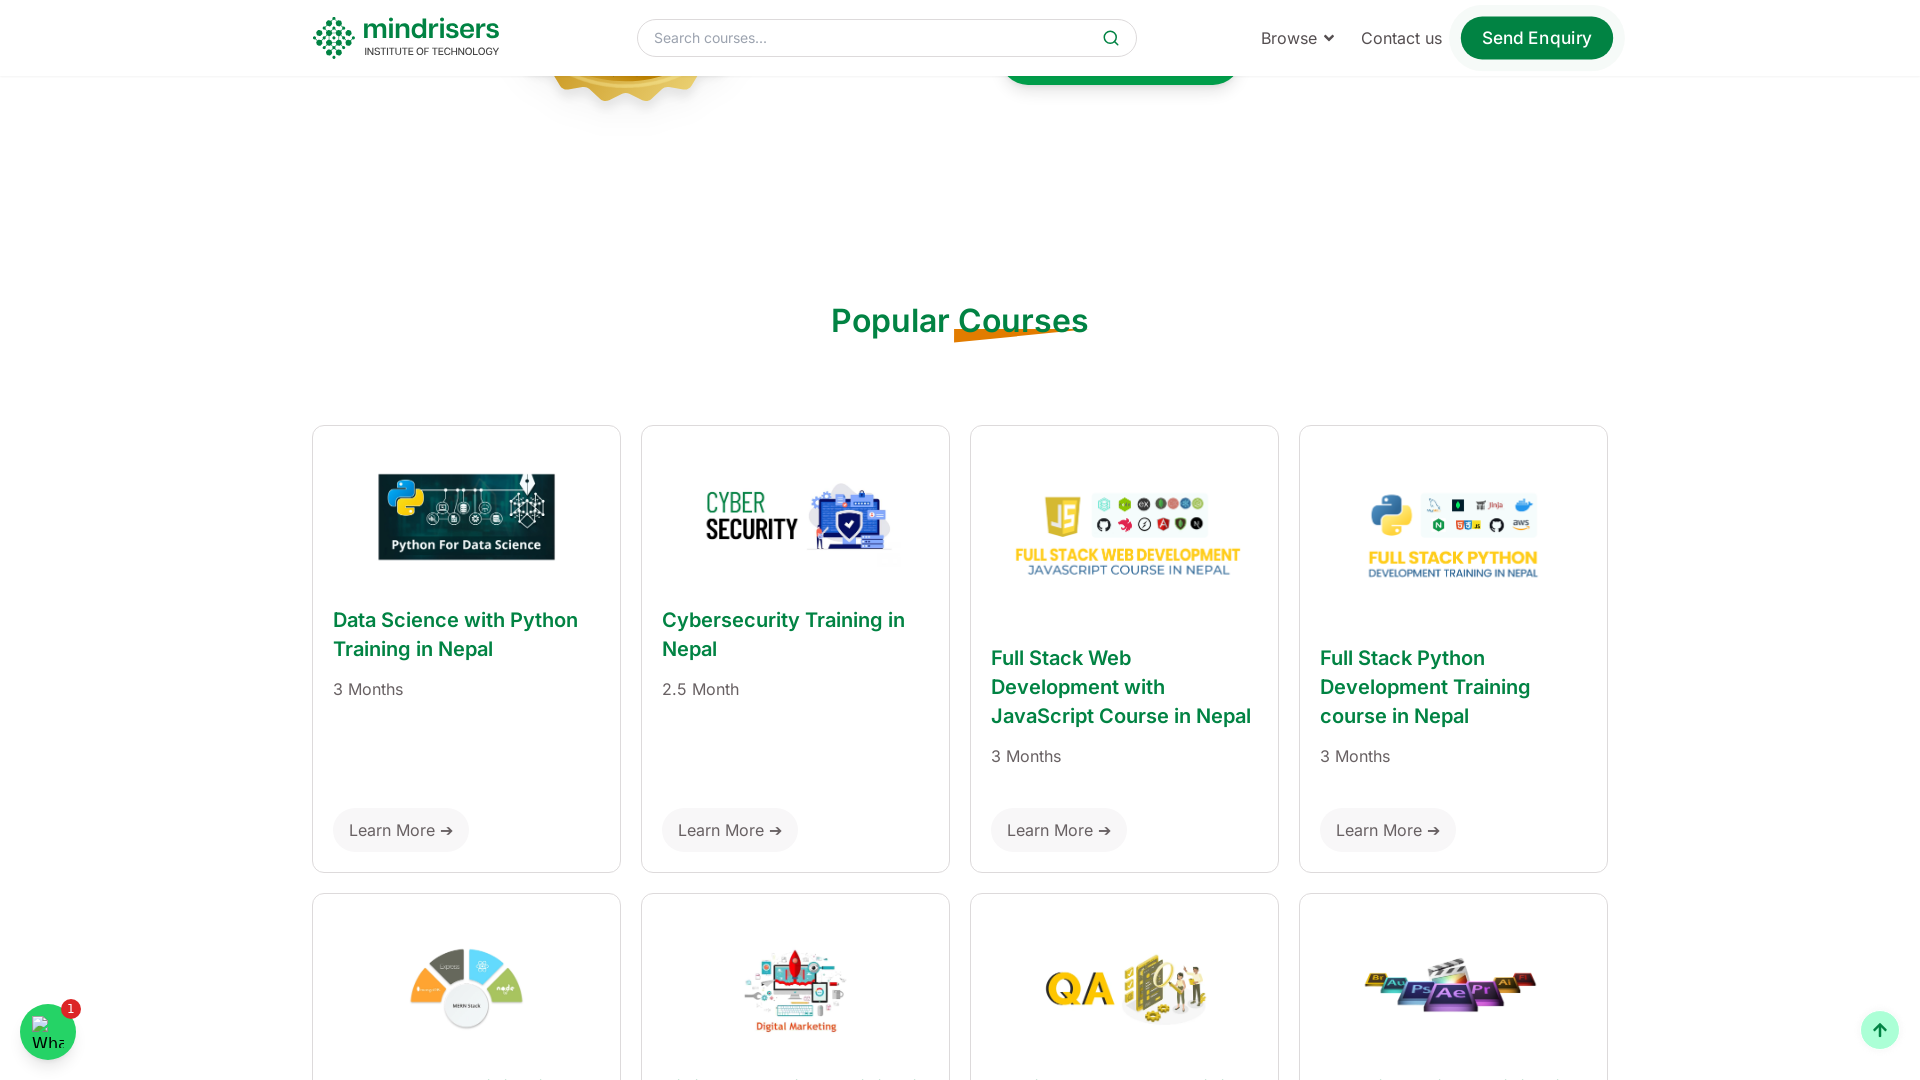

Scrolled down by 100px (iteration 10/62)
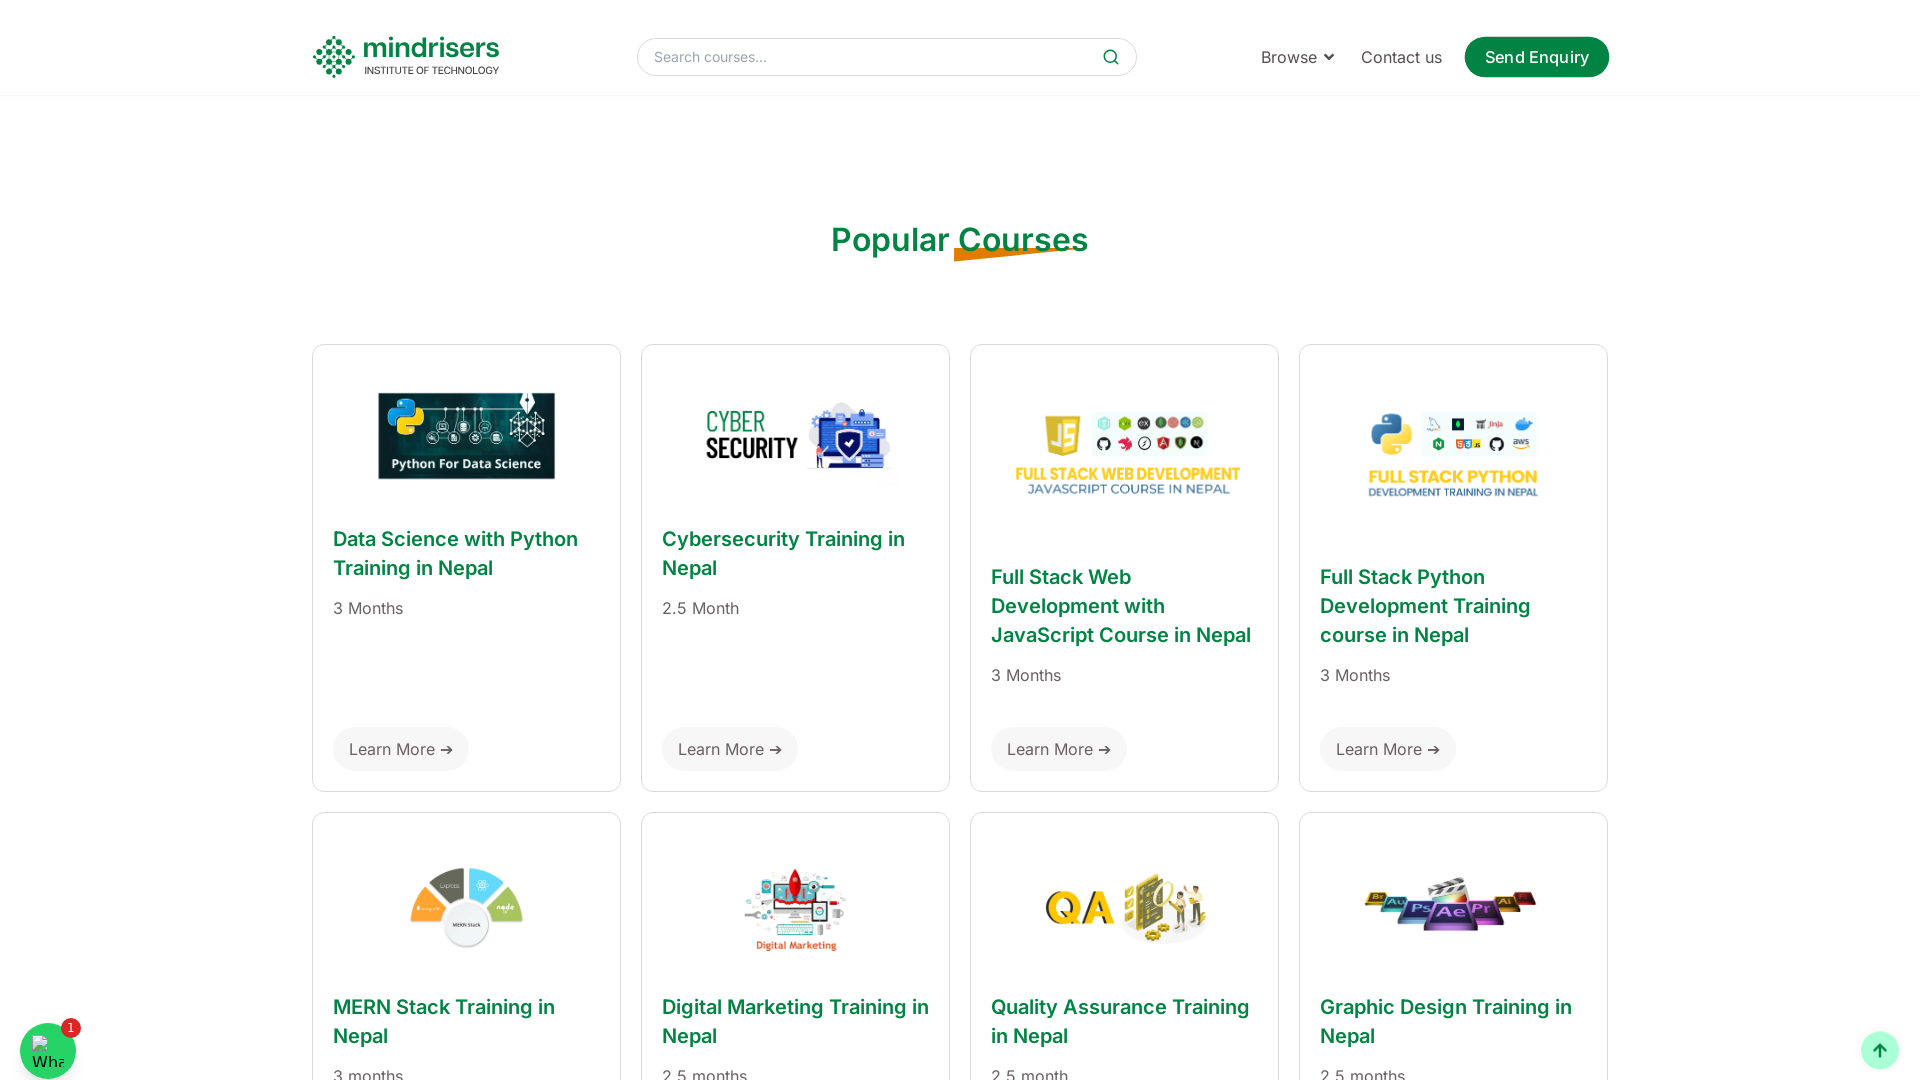

Waited 1000ms for content to render
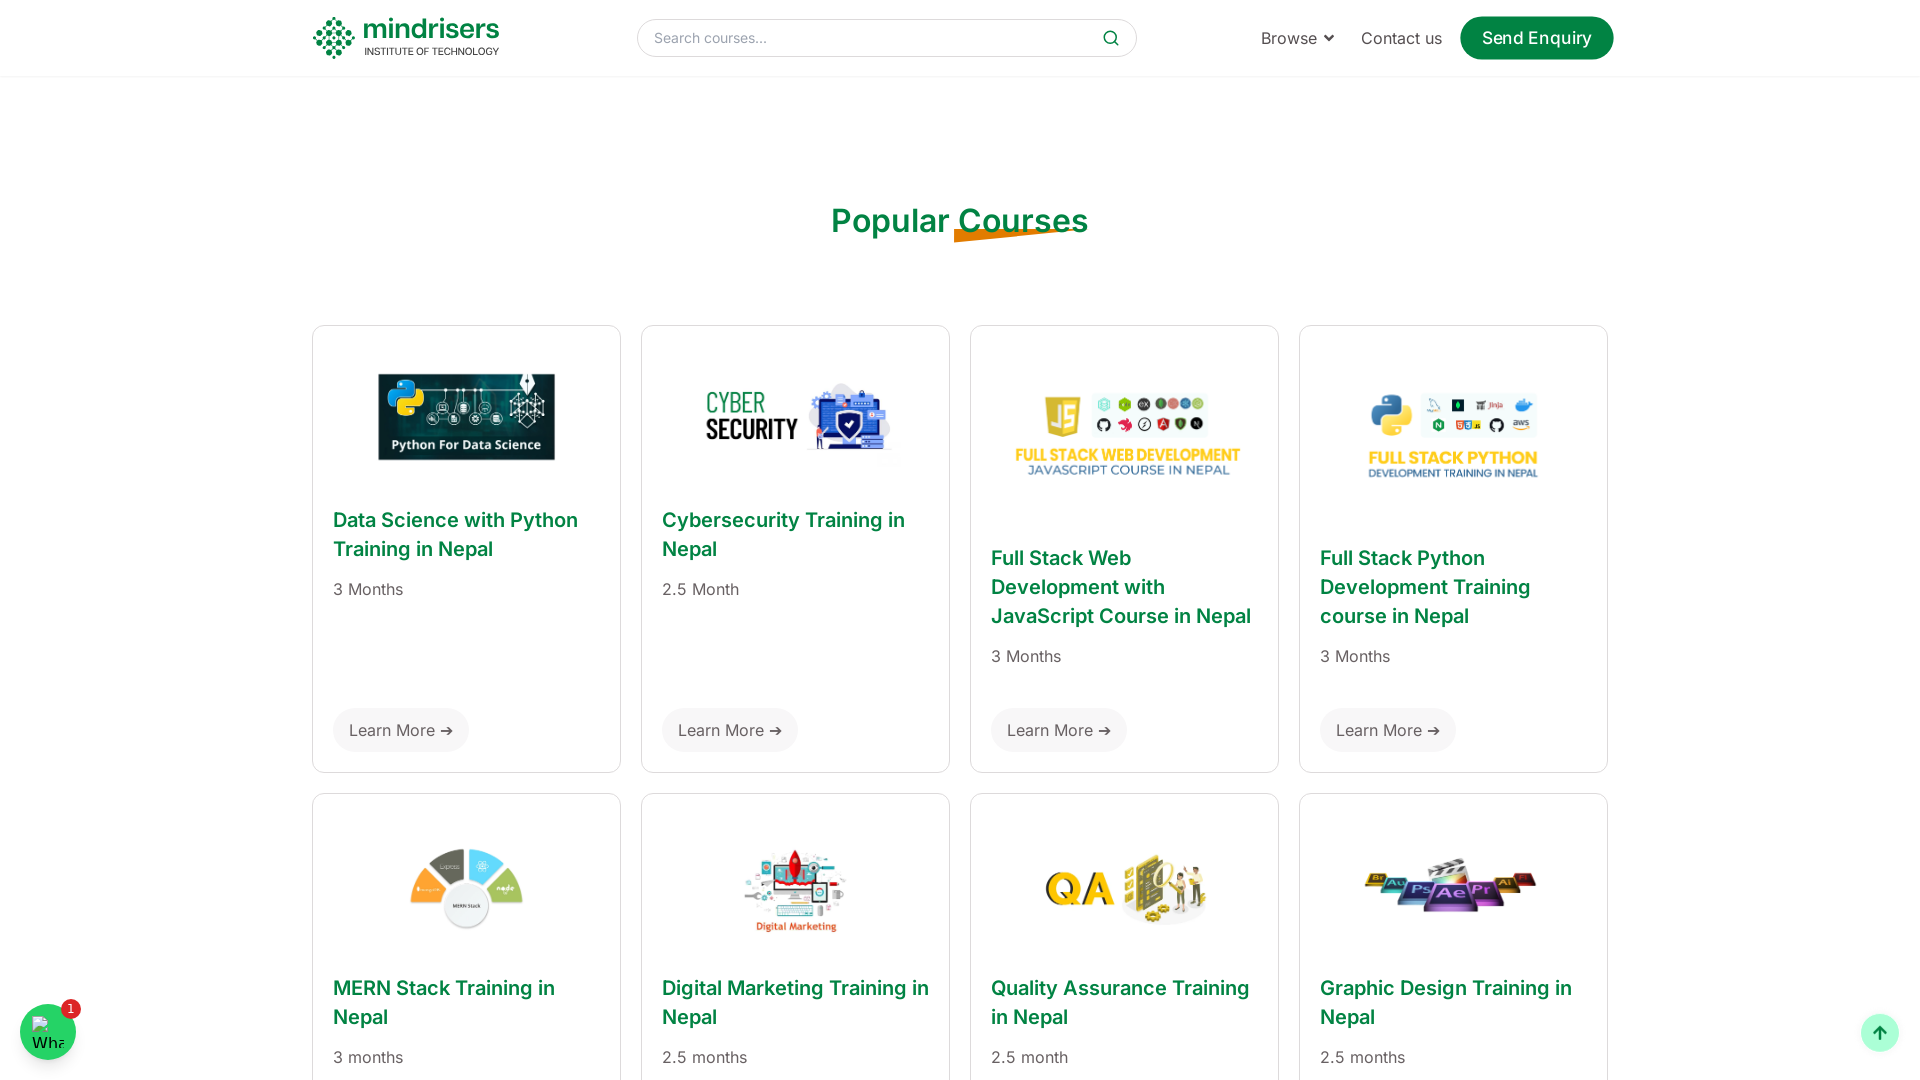

Scrolled down by 100px (iteration 11/62)
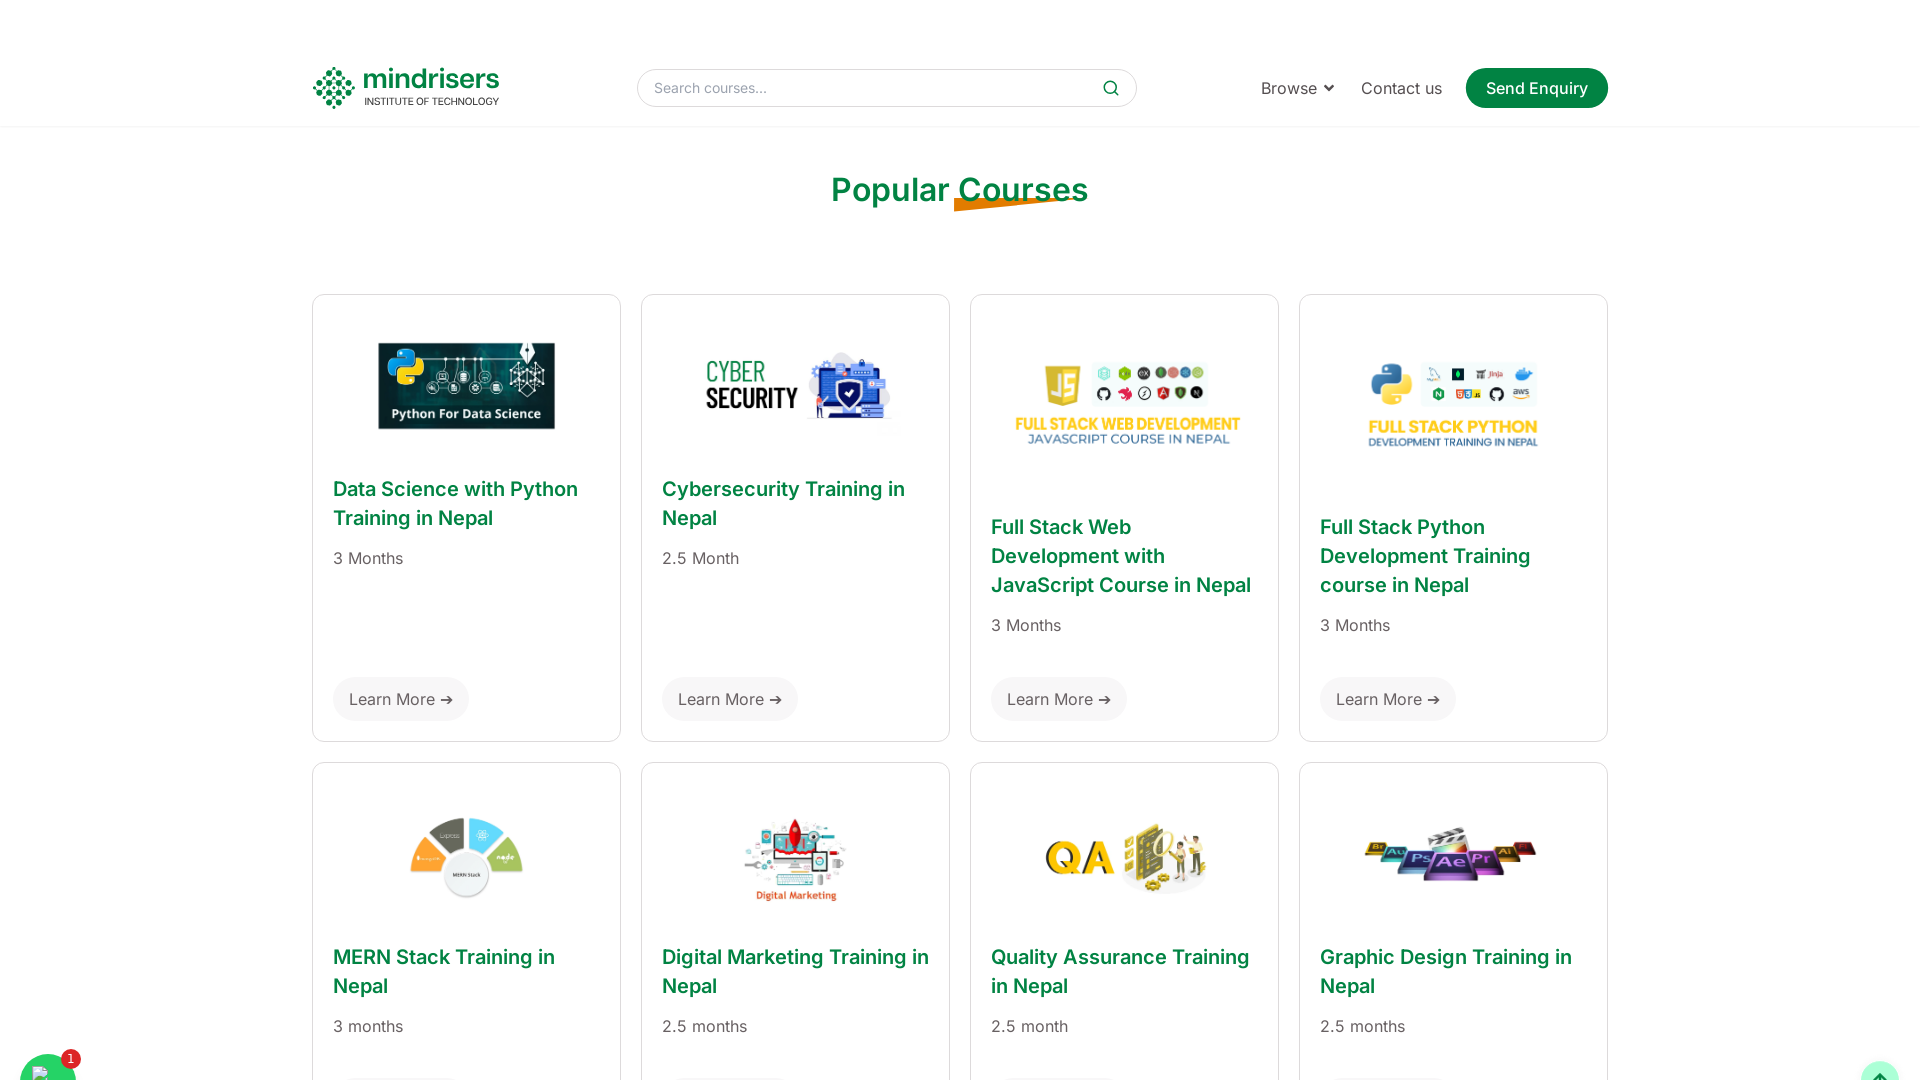

Waited 1000ms for content to render
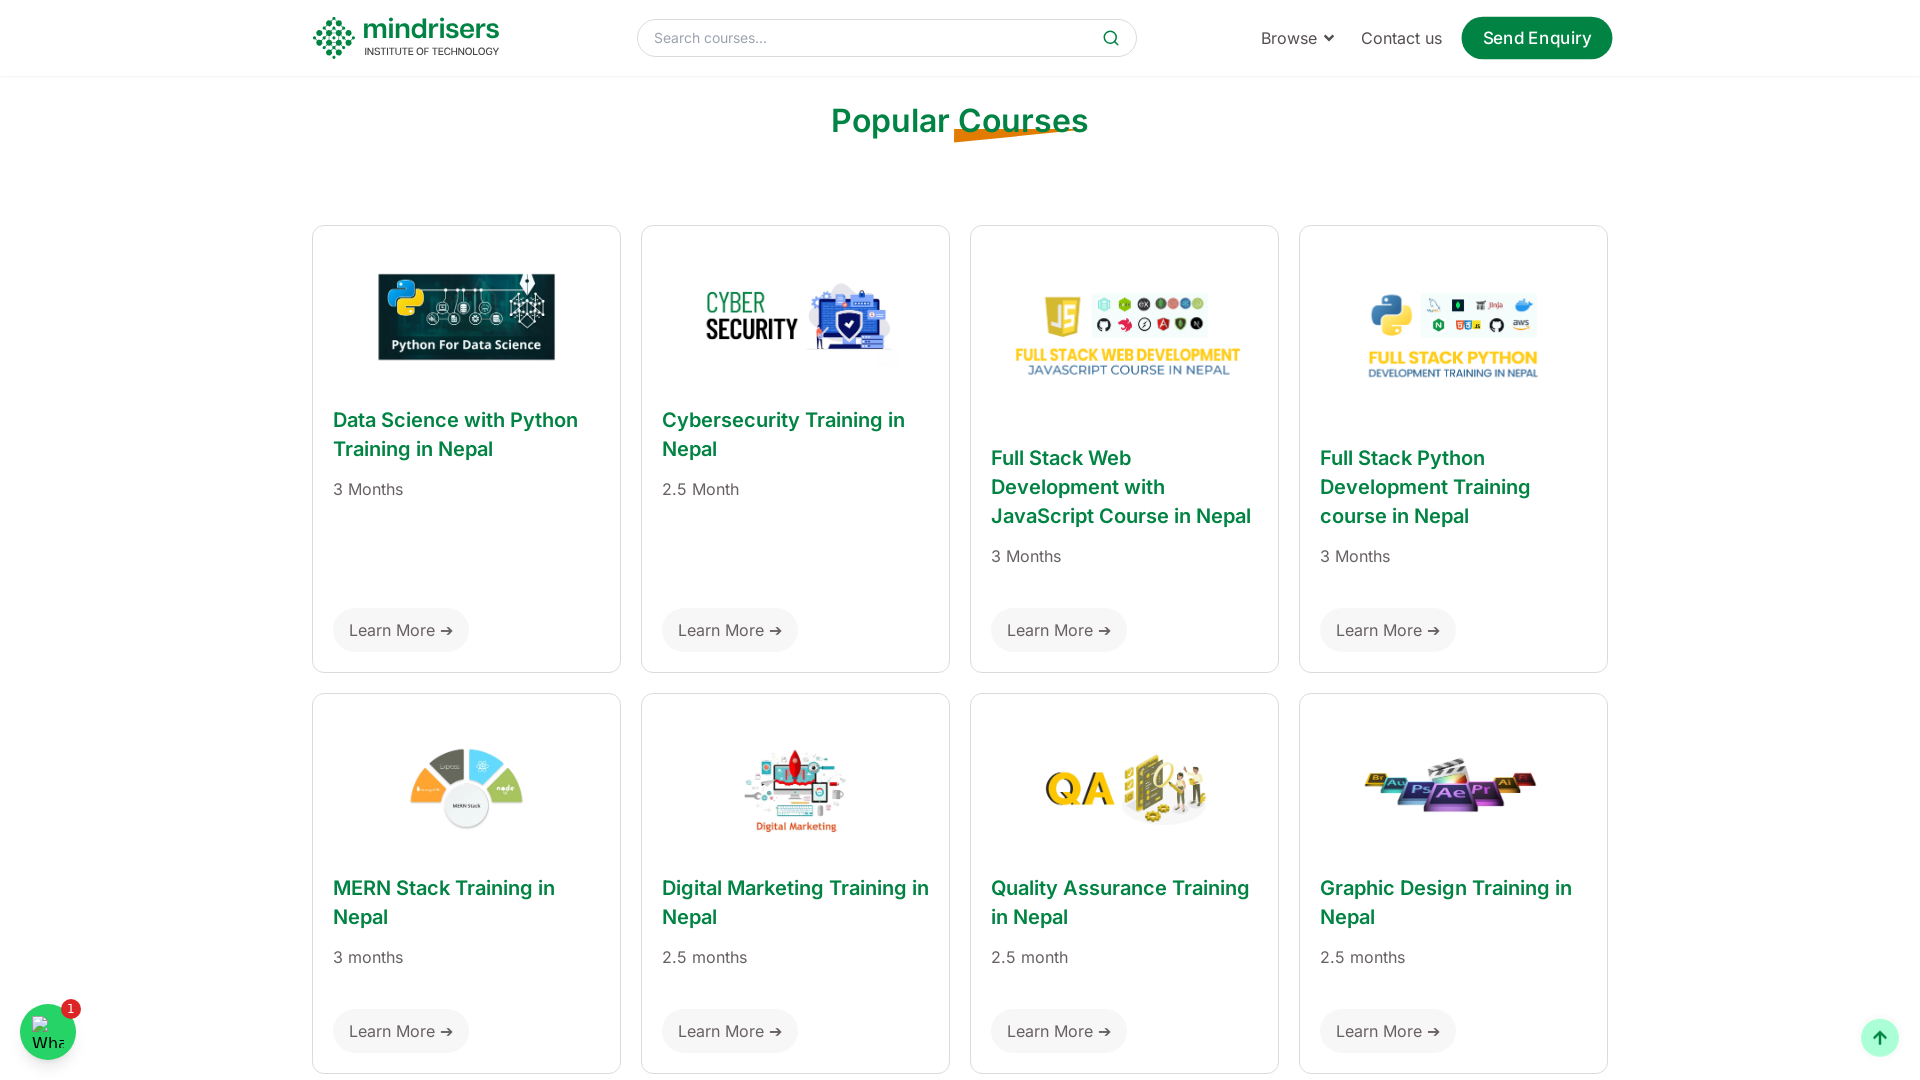

Scrolled down by 100px (iteration 12/62)
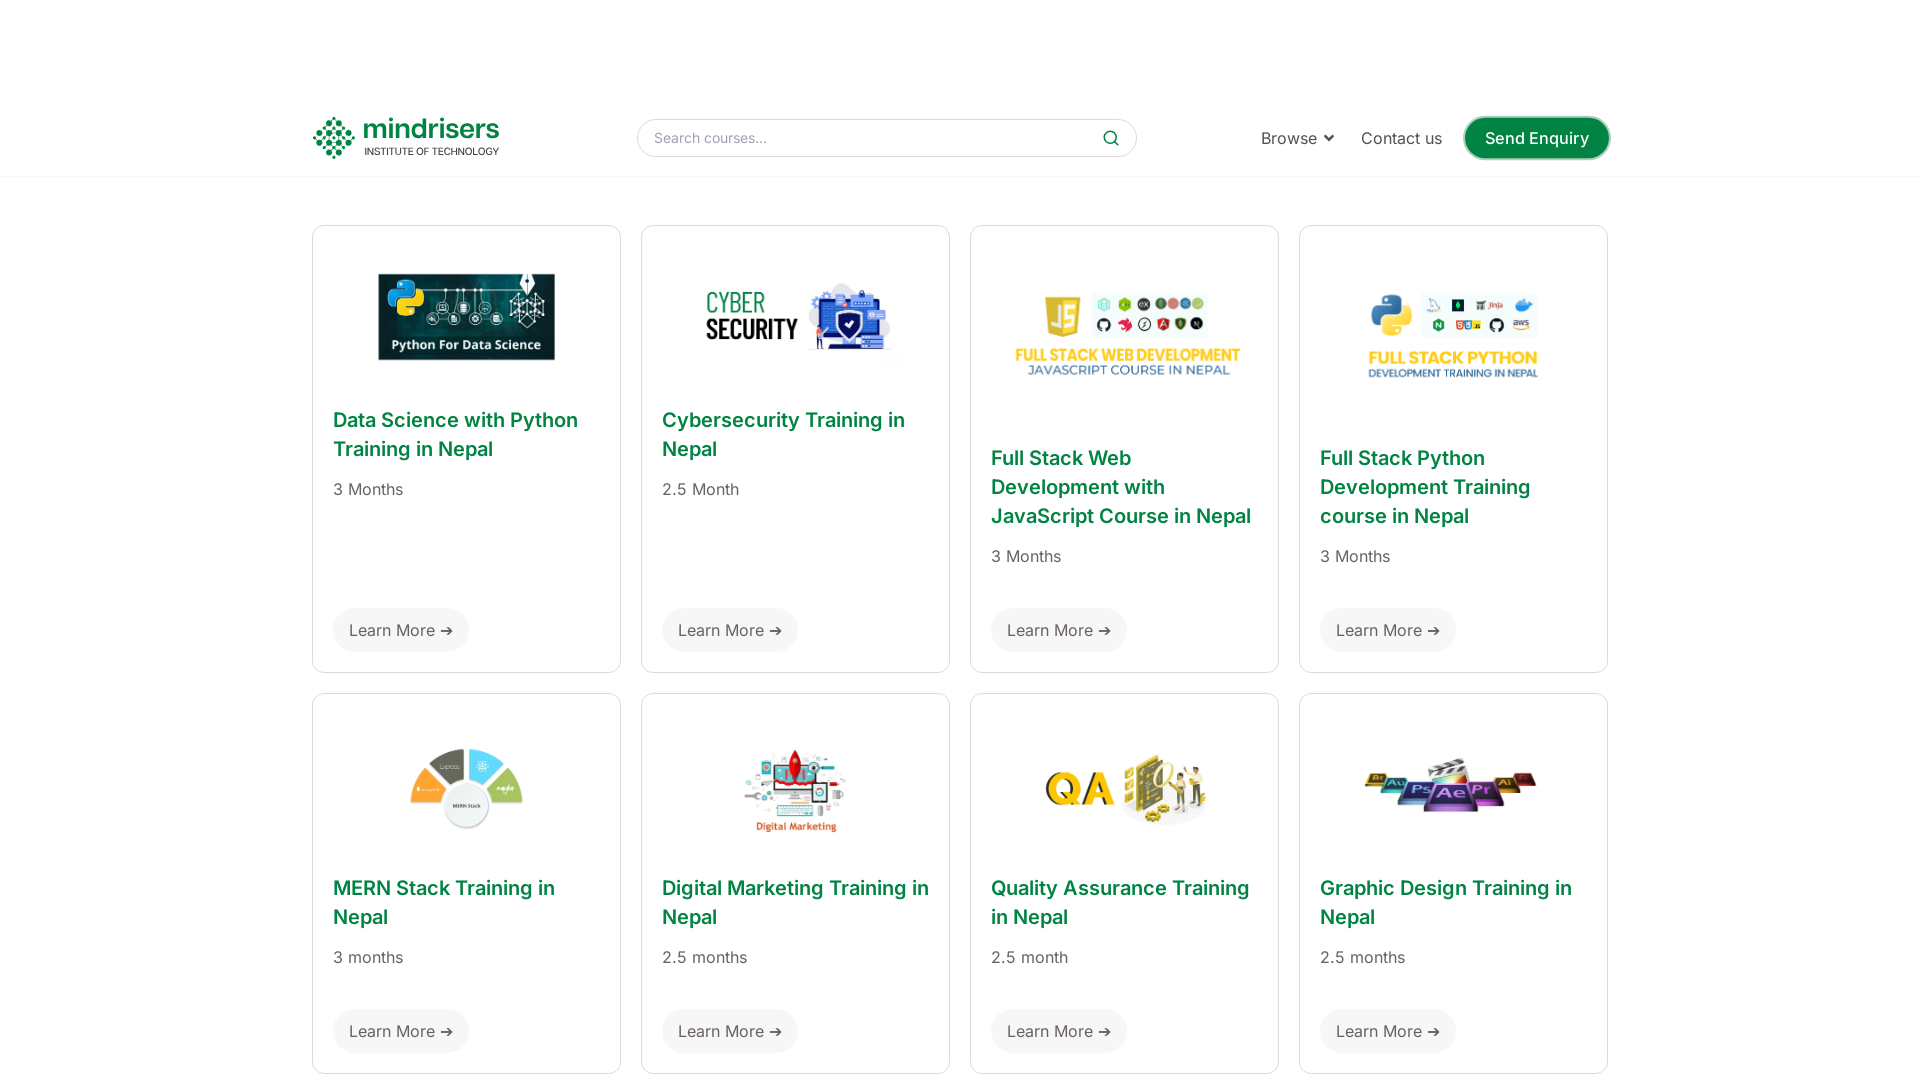

Waited 1000ms for content to render
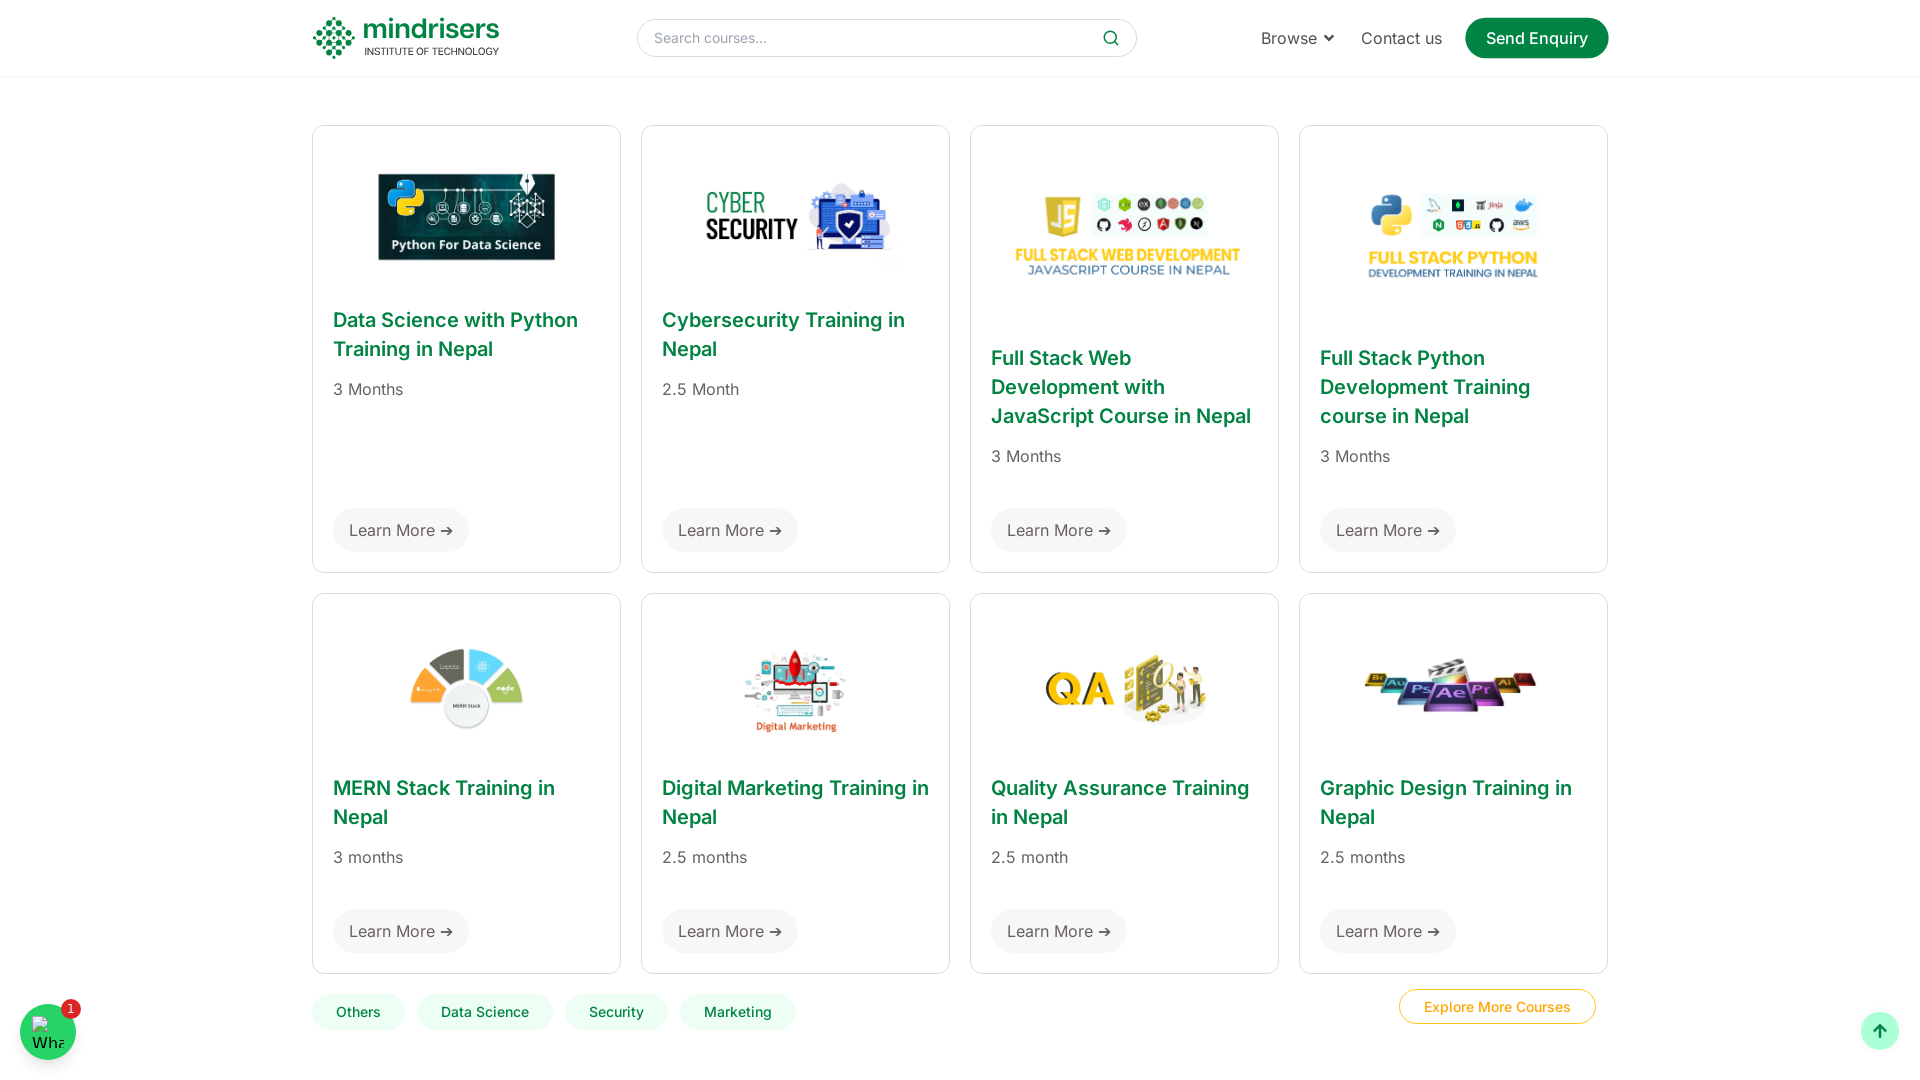

Scrolled down by 100px (iteration 13/62)
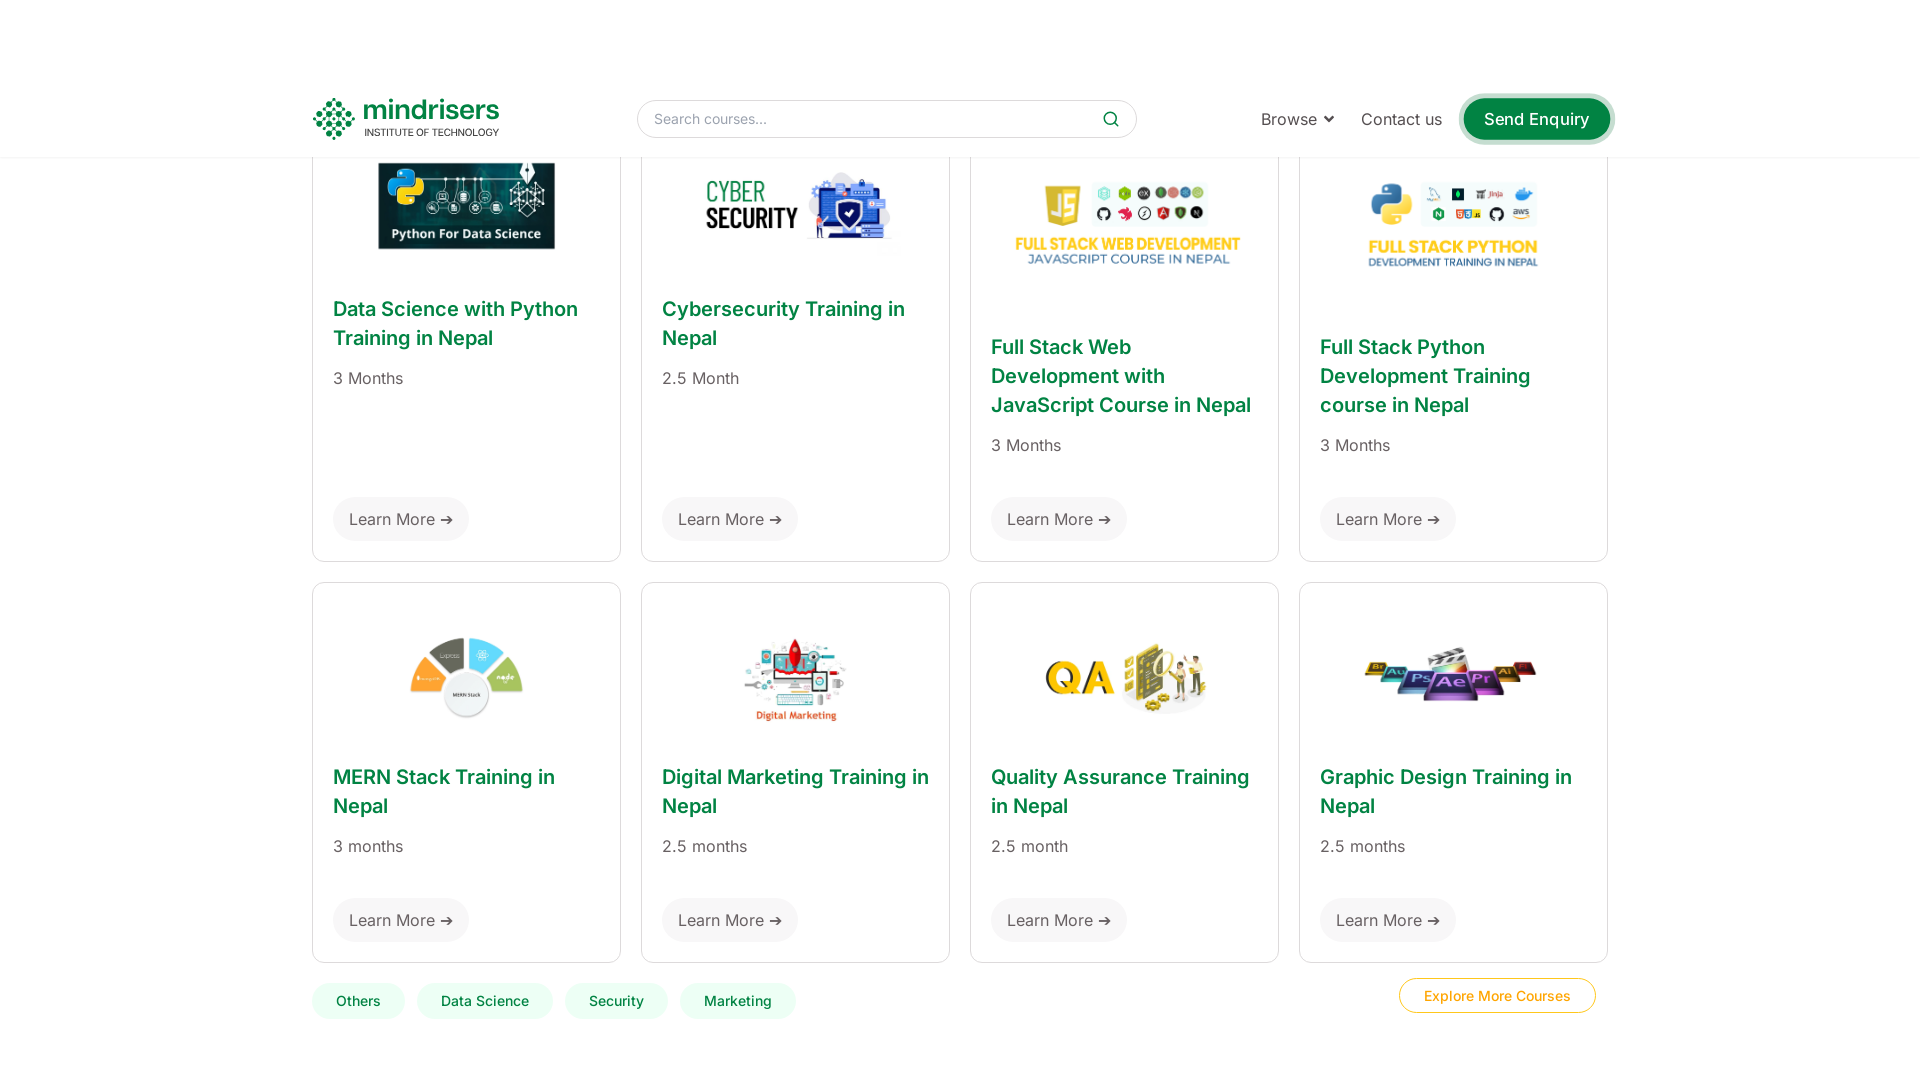

Waited 1000ms for content to render
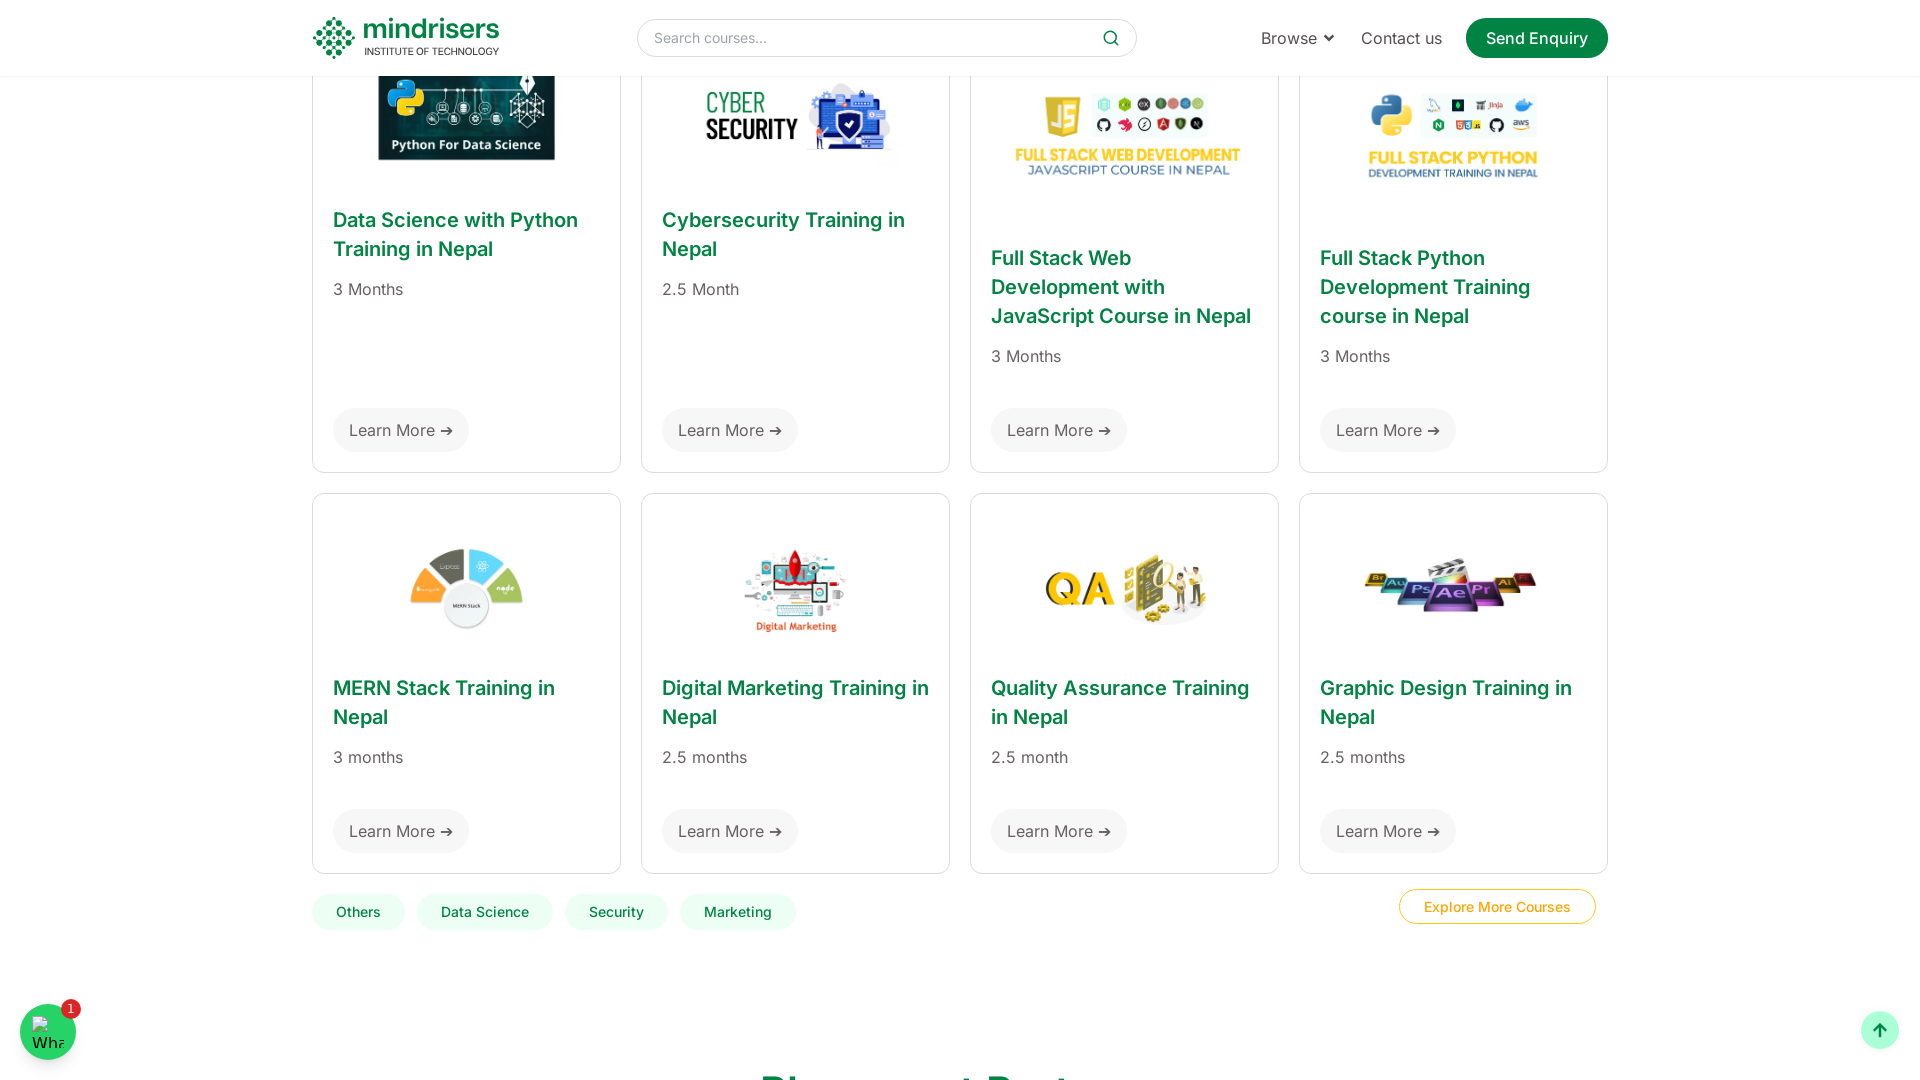

Scrolled down by 100px (iteration 14/62)
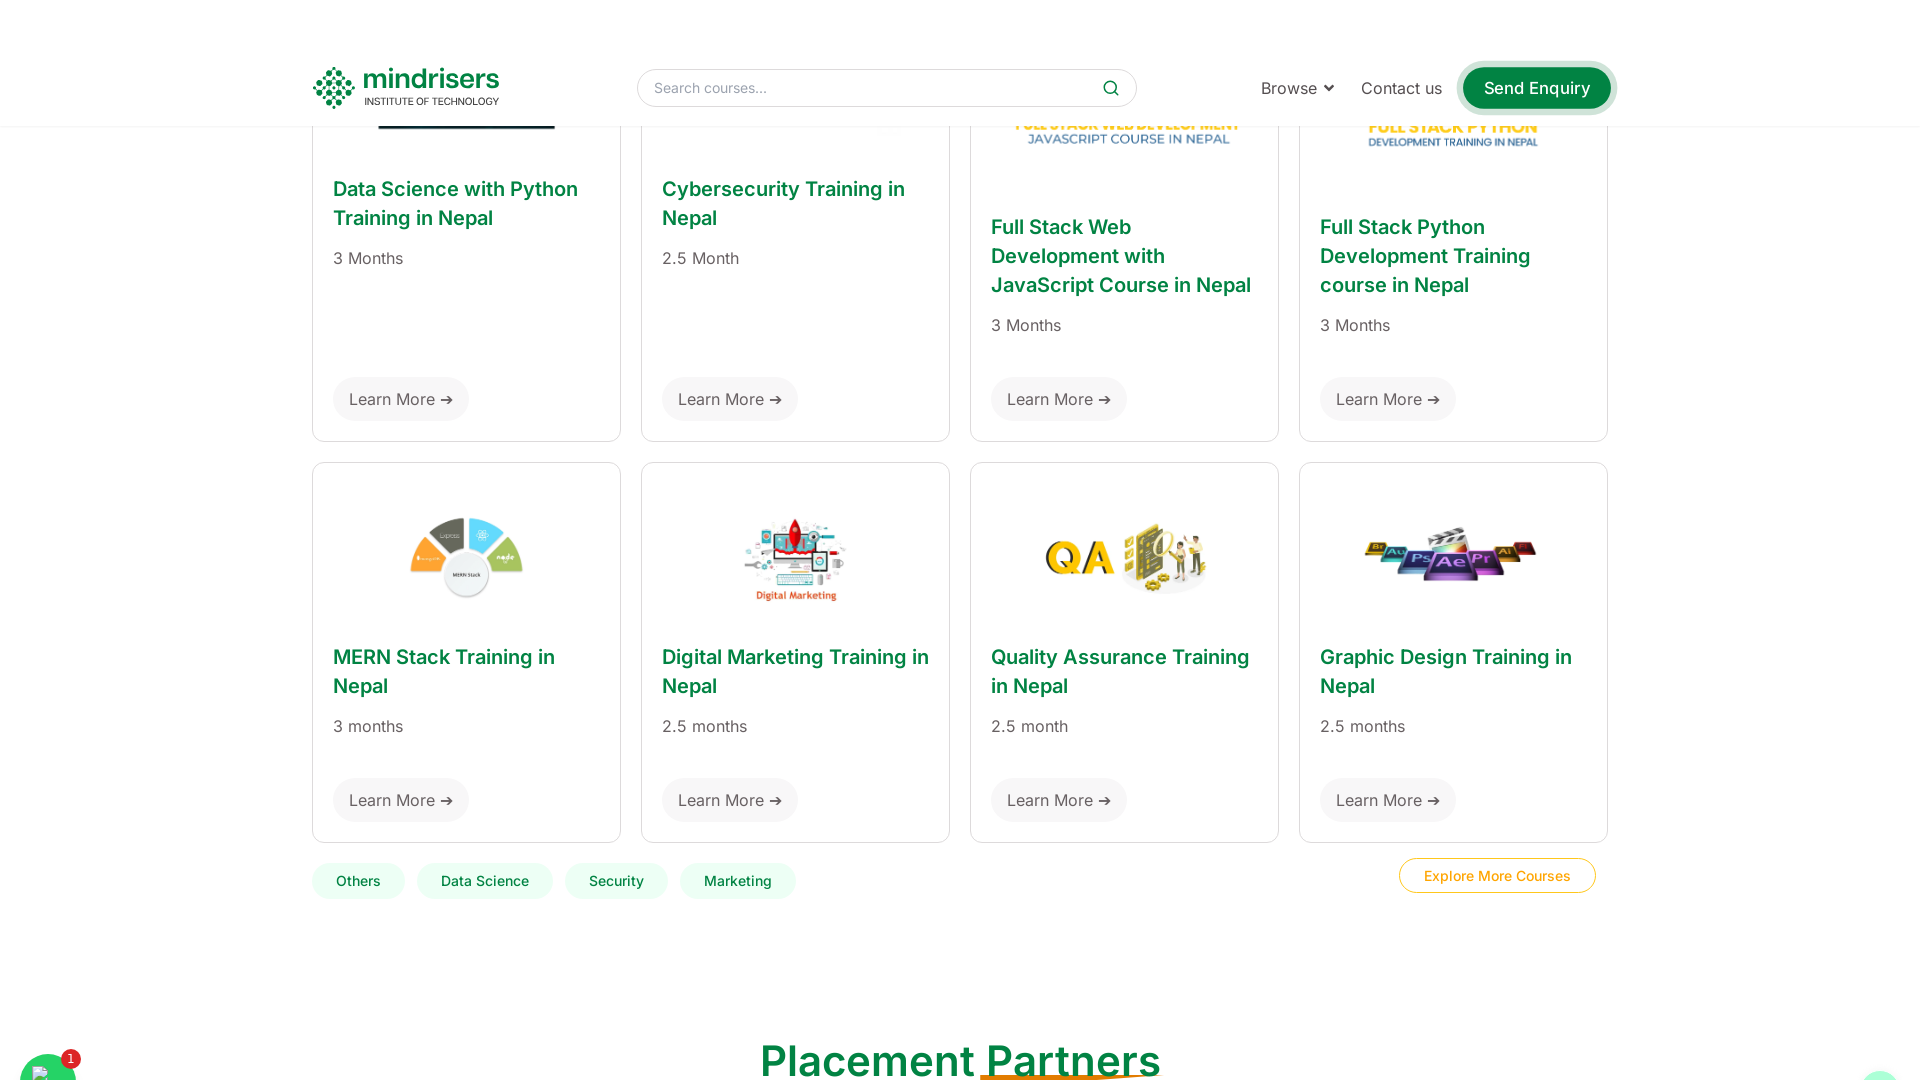

Waited 1000ms for content to render
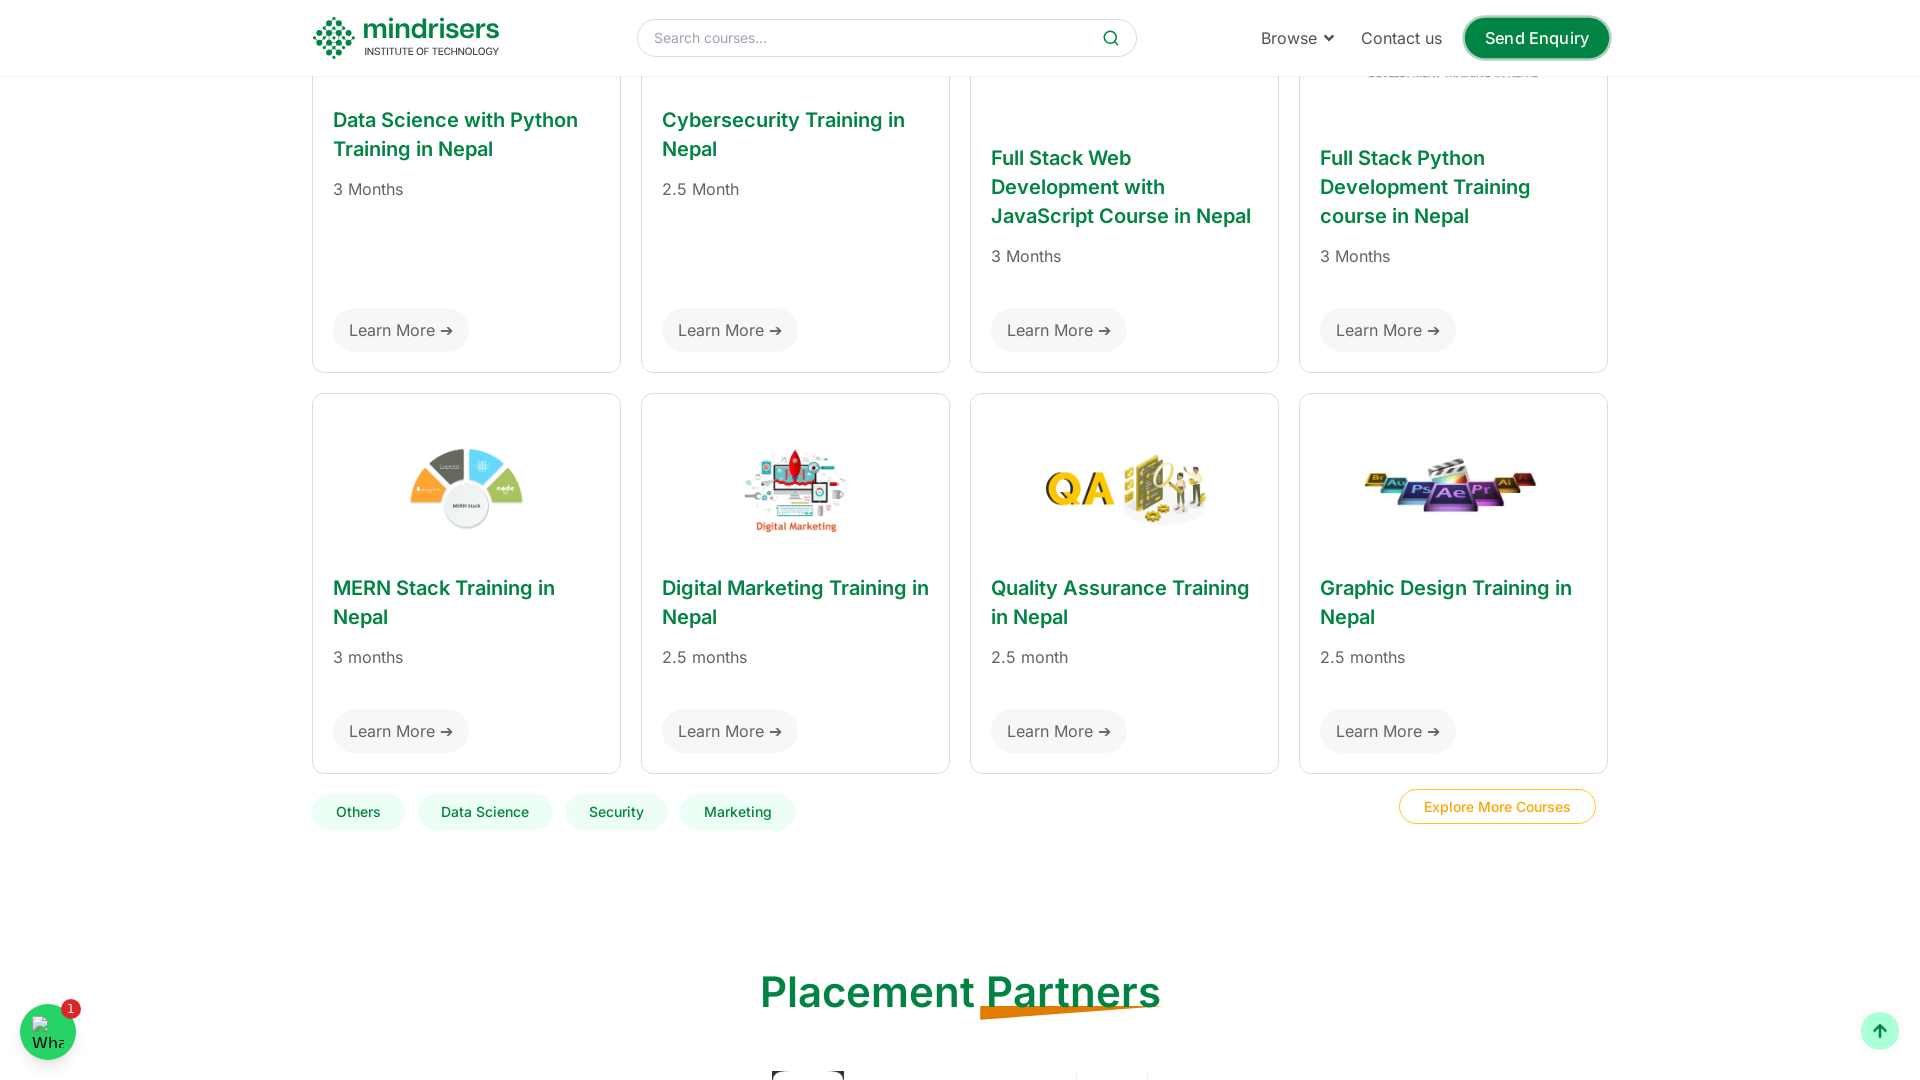

Scrolled down by 100px (iteration 15/62)
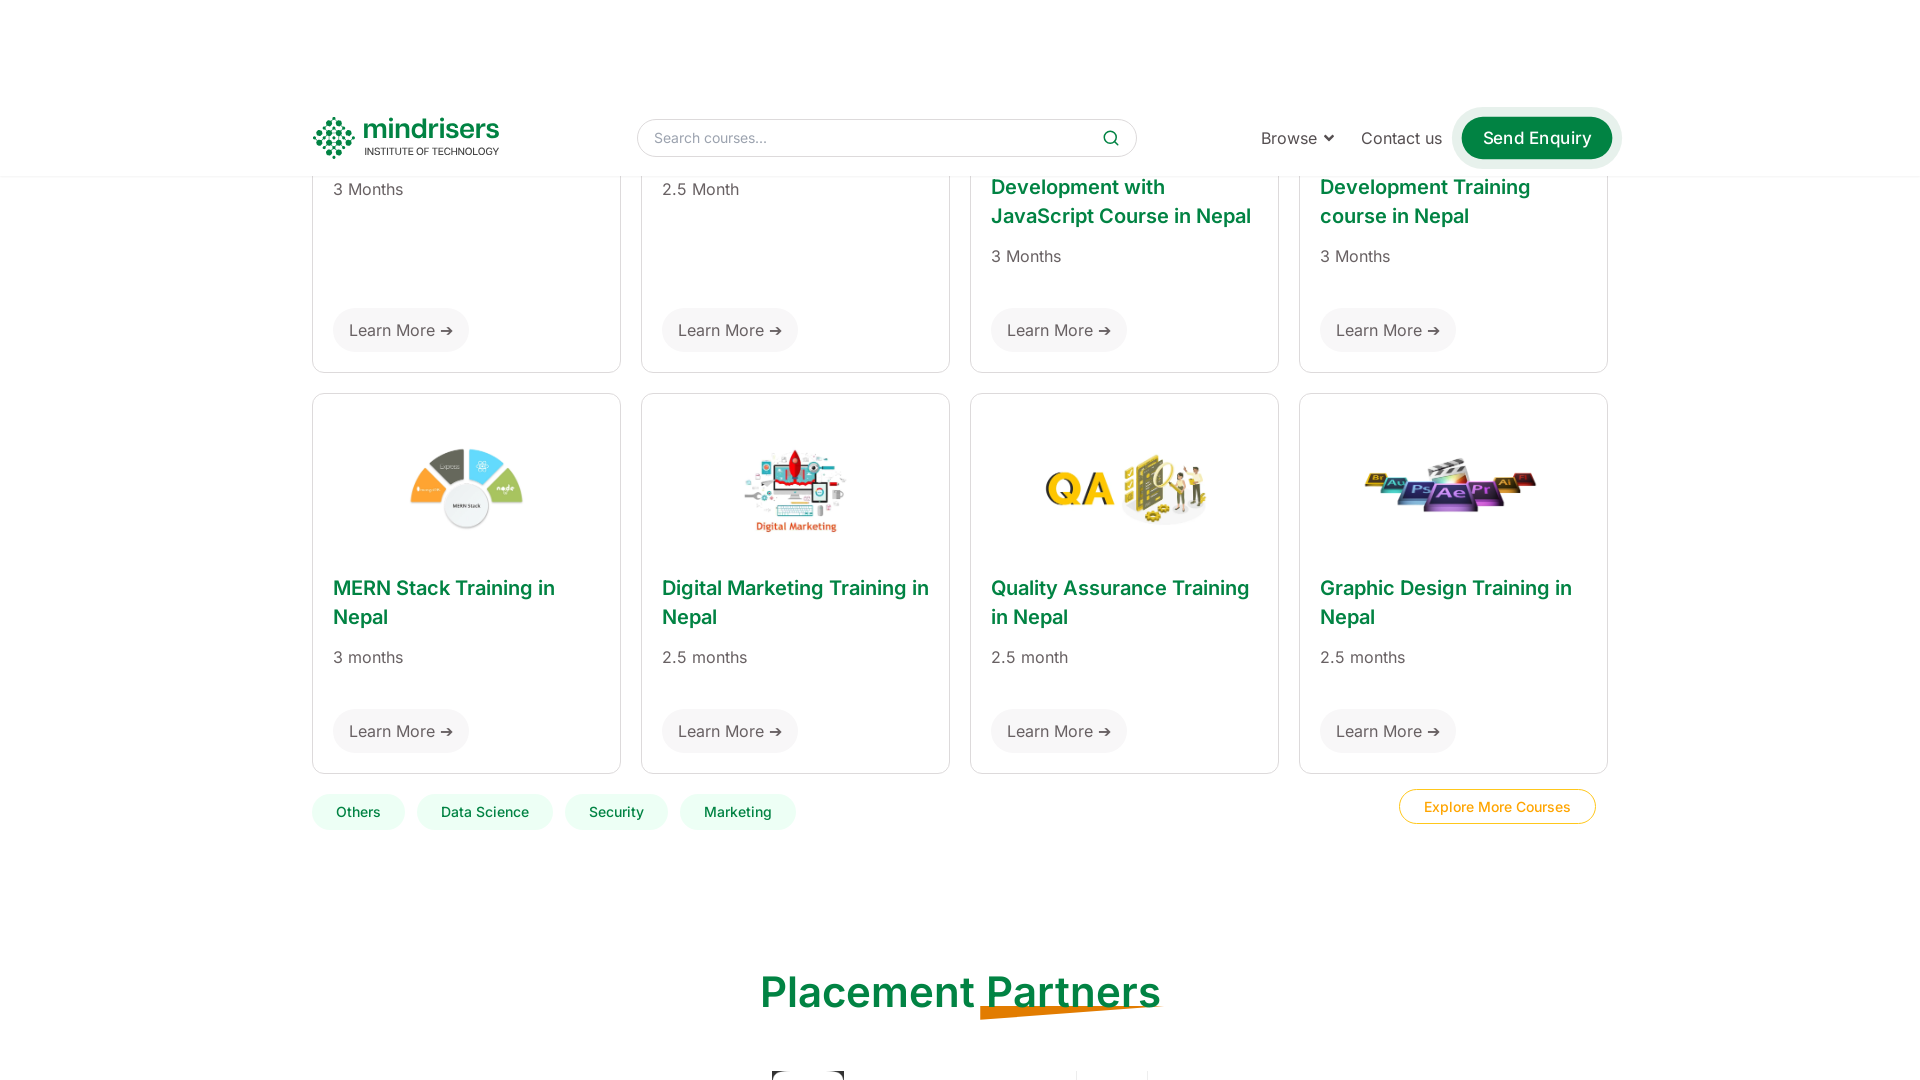

Waited 1000ms for content to render
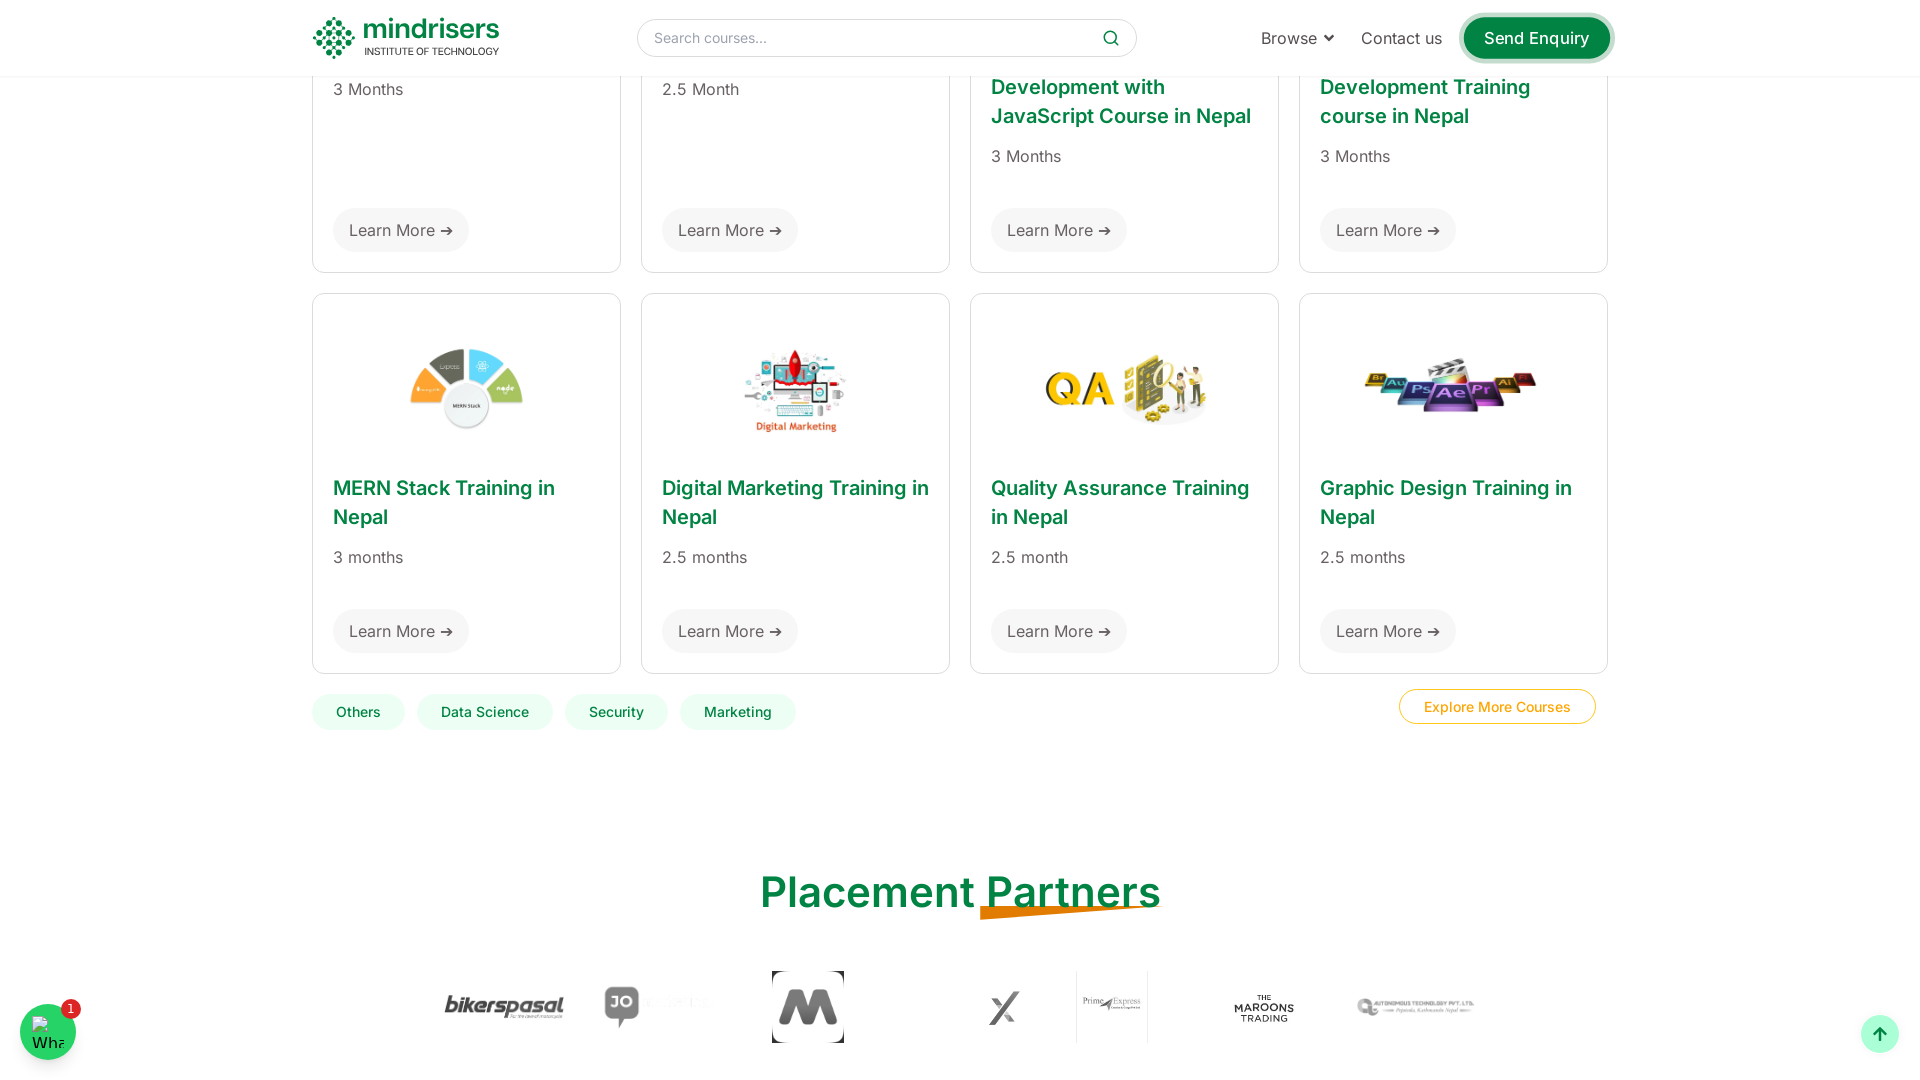

Scrolled down by 100px (iteration 16/62)
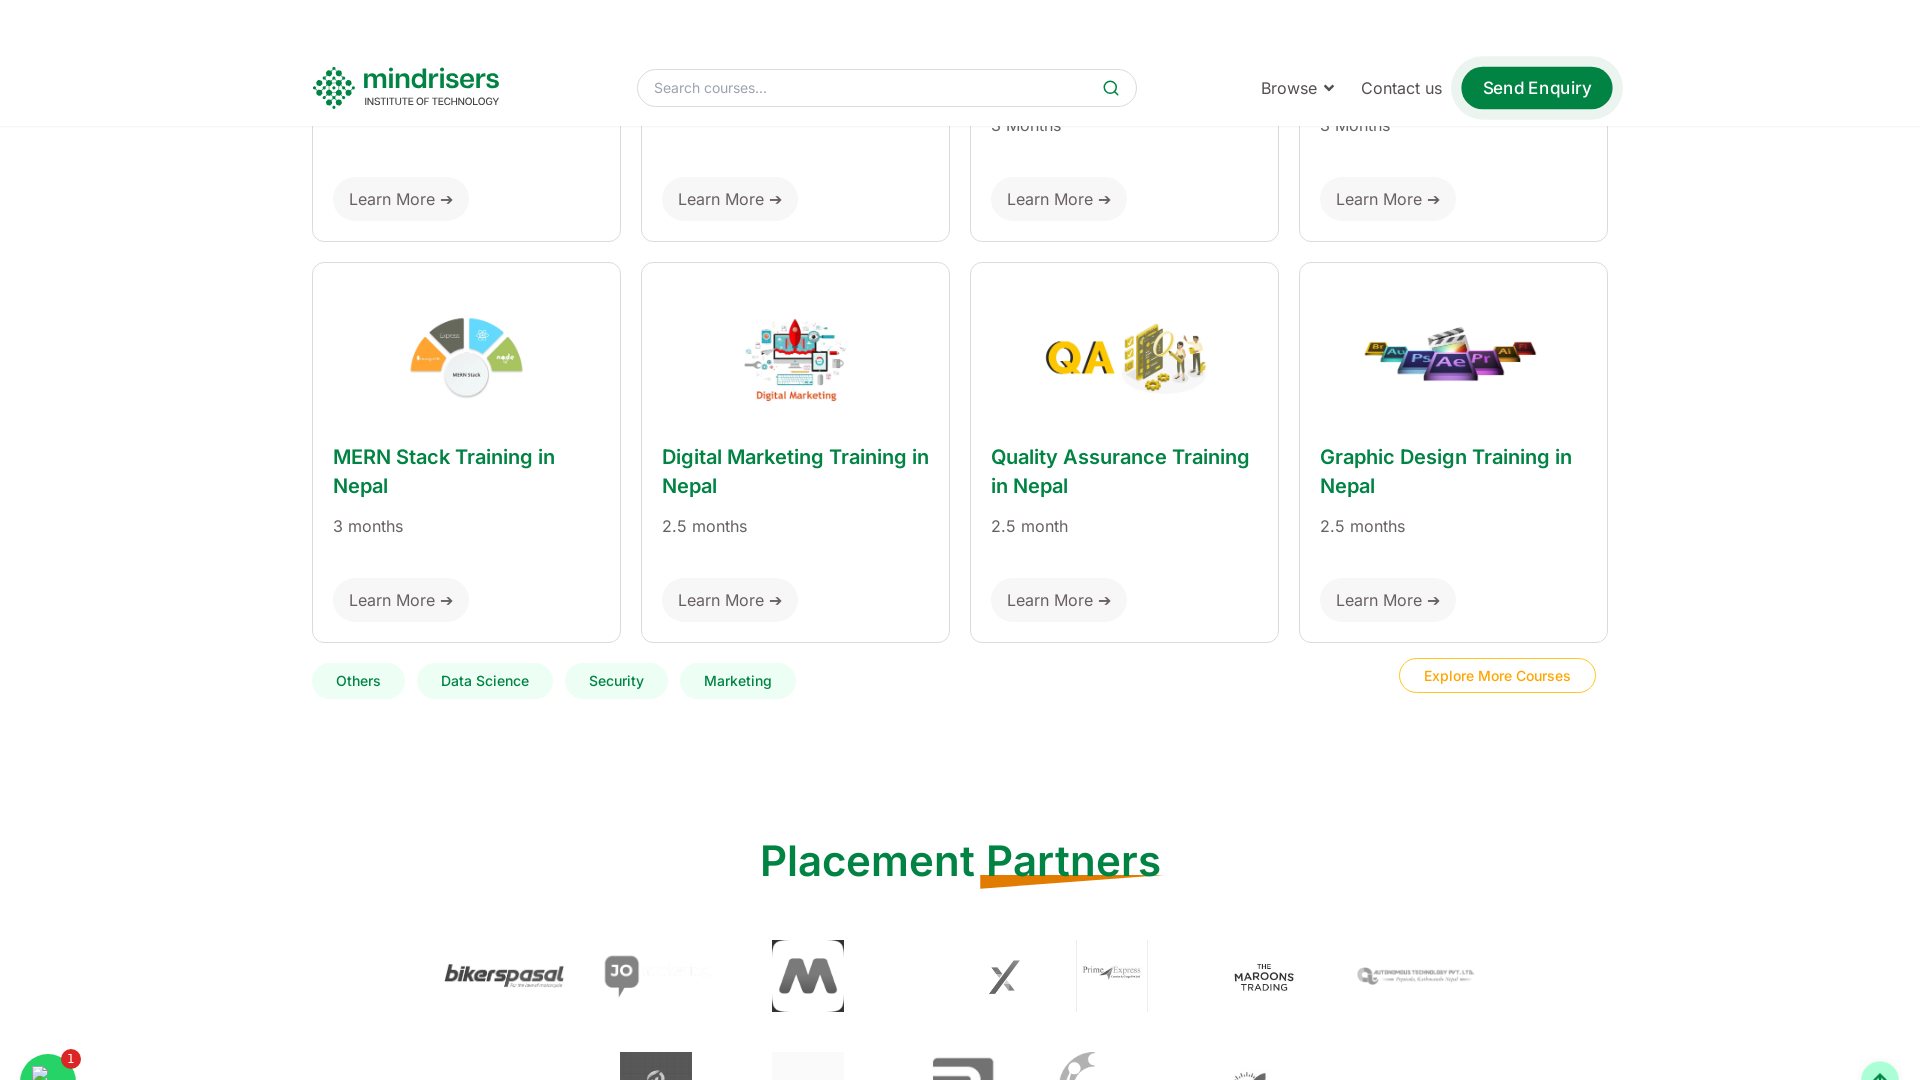

Waited 1000ms for content to render
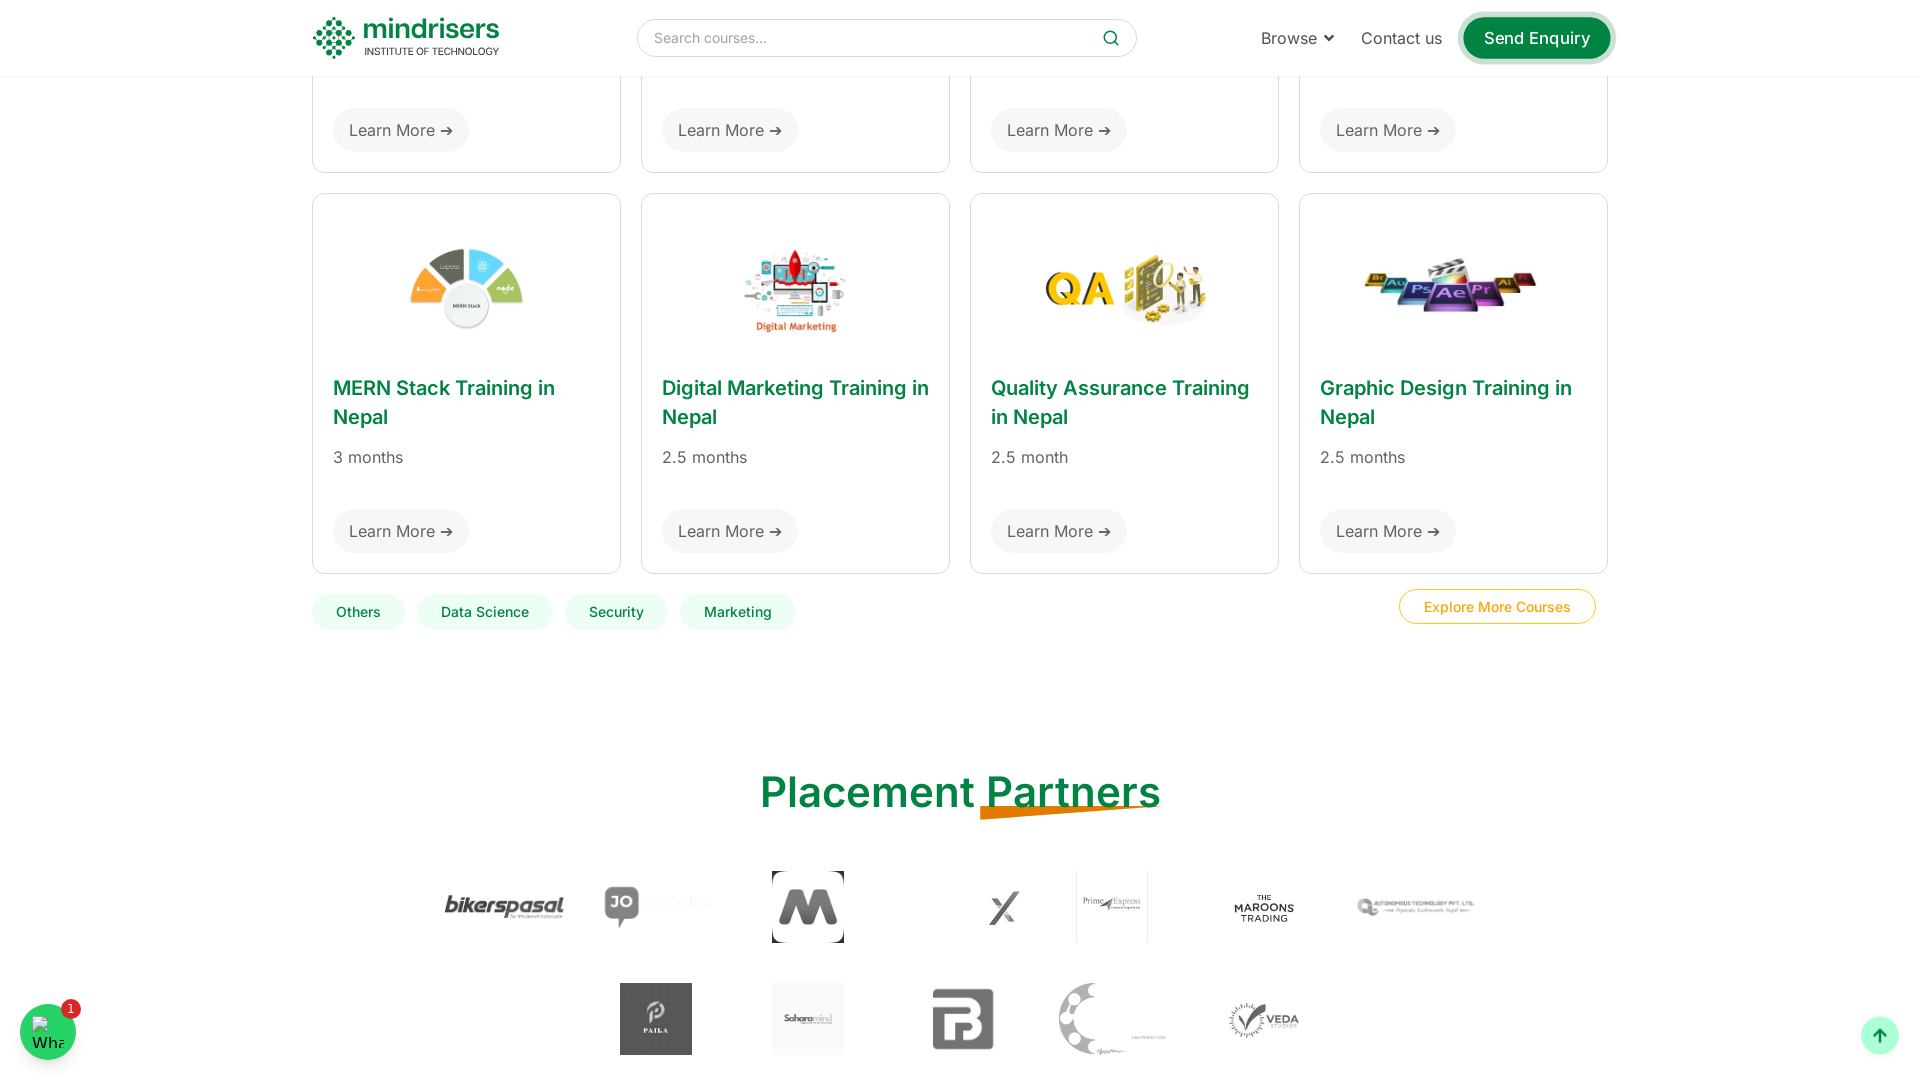

Scrolled down by 100px (iteration 17/62)
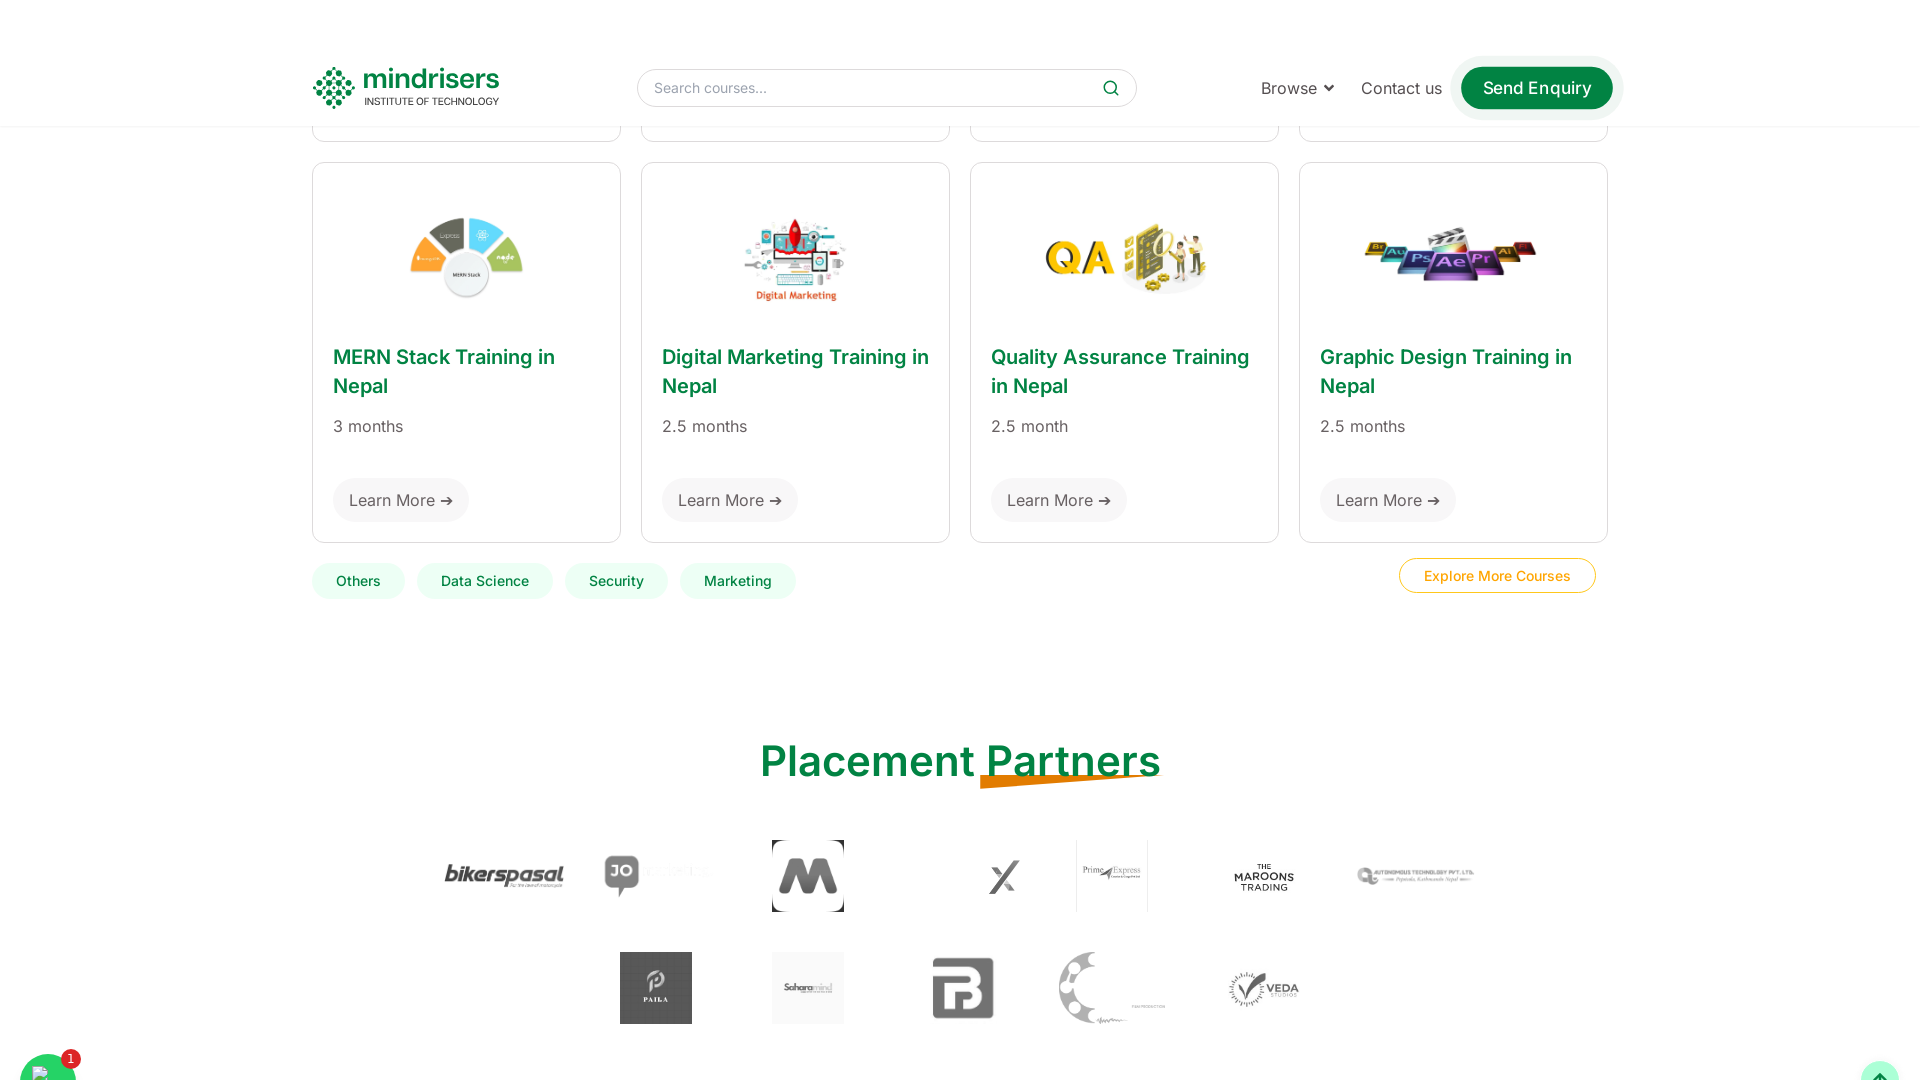

Waited 1000ms for content to render
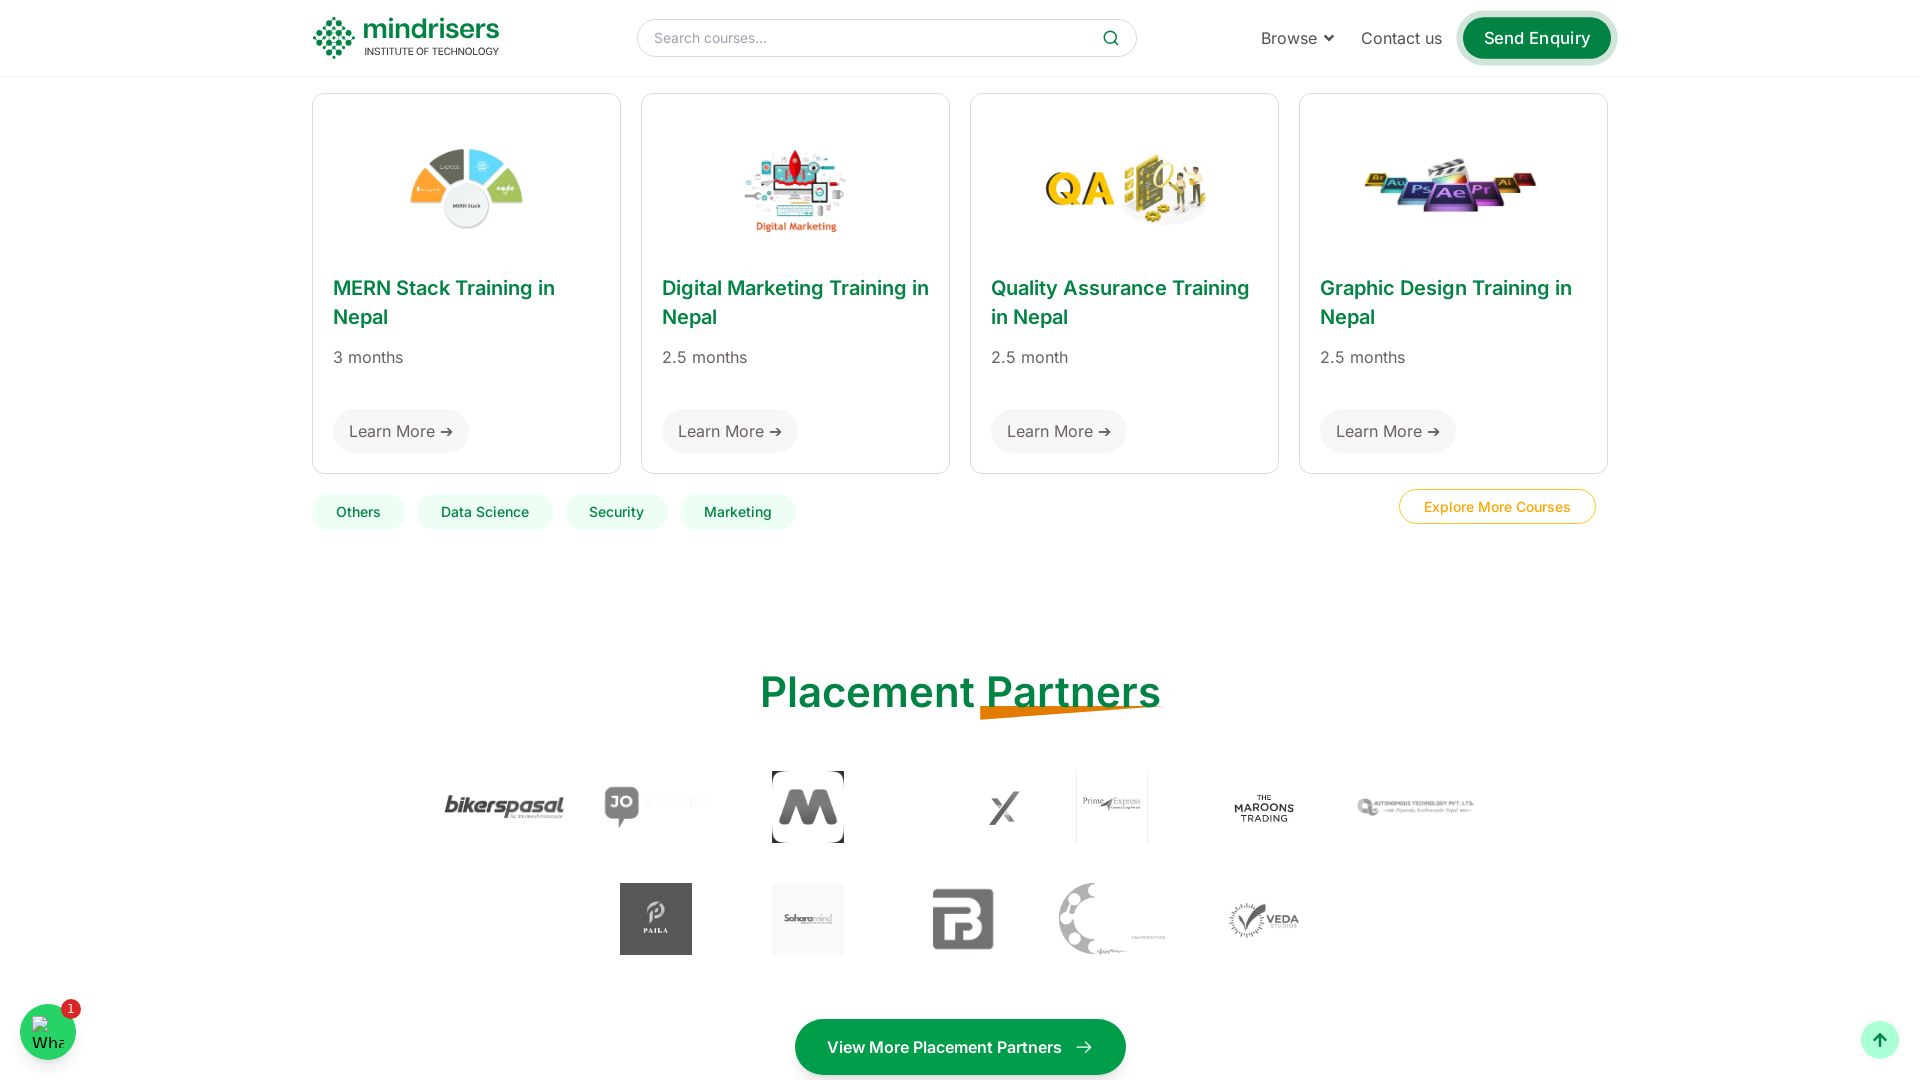

Scrolled down by 100px (iteration 18/62)
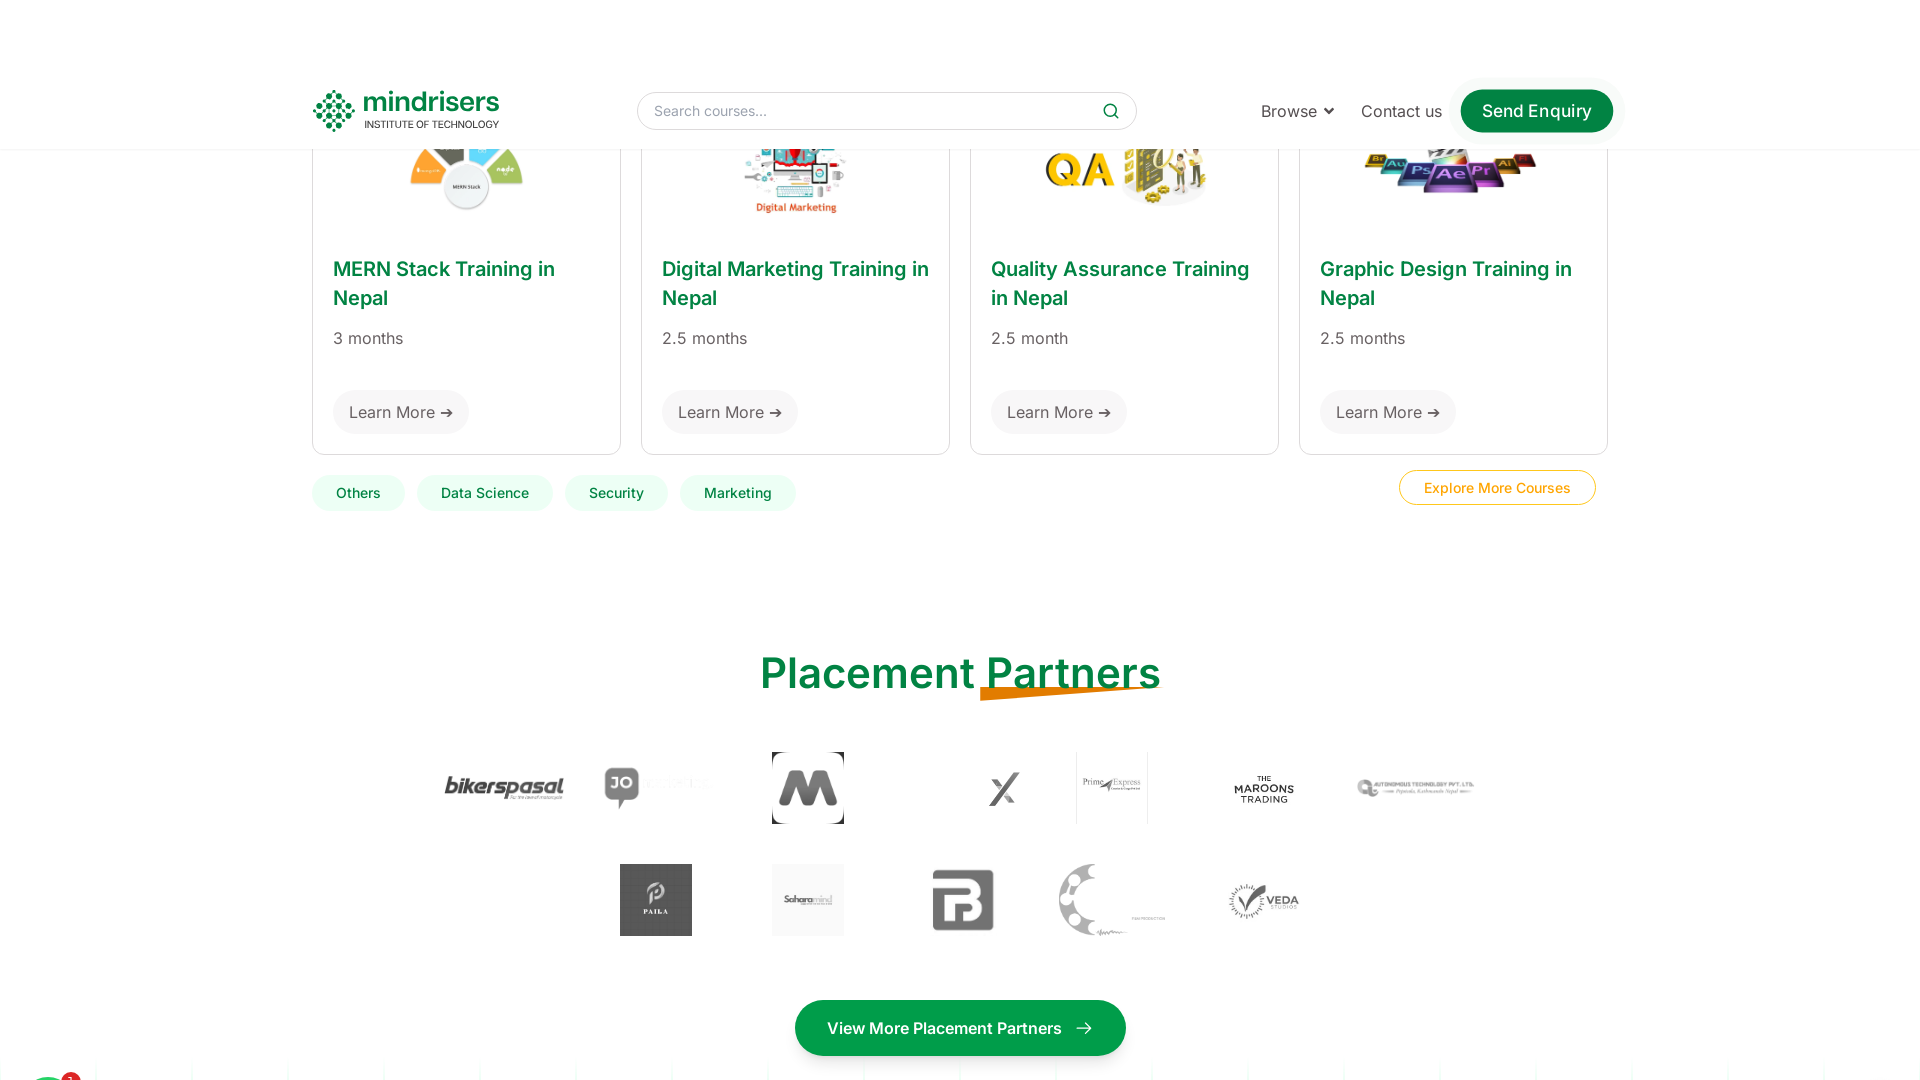

Waited 1000ms for content to render
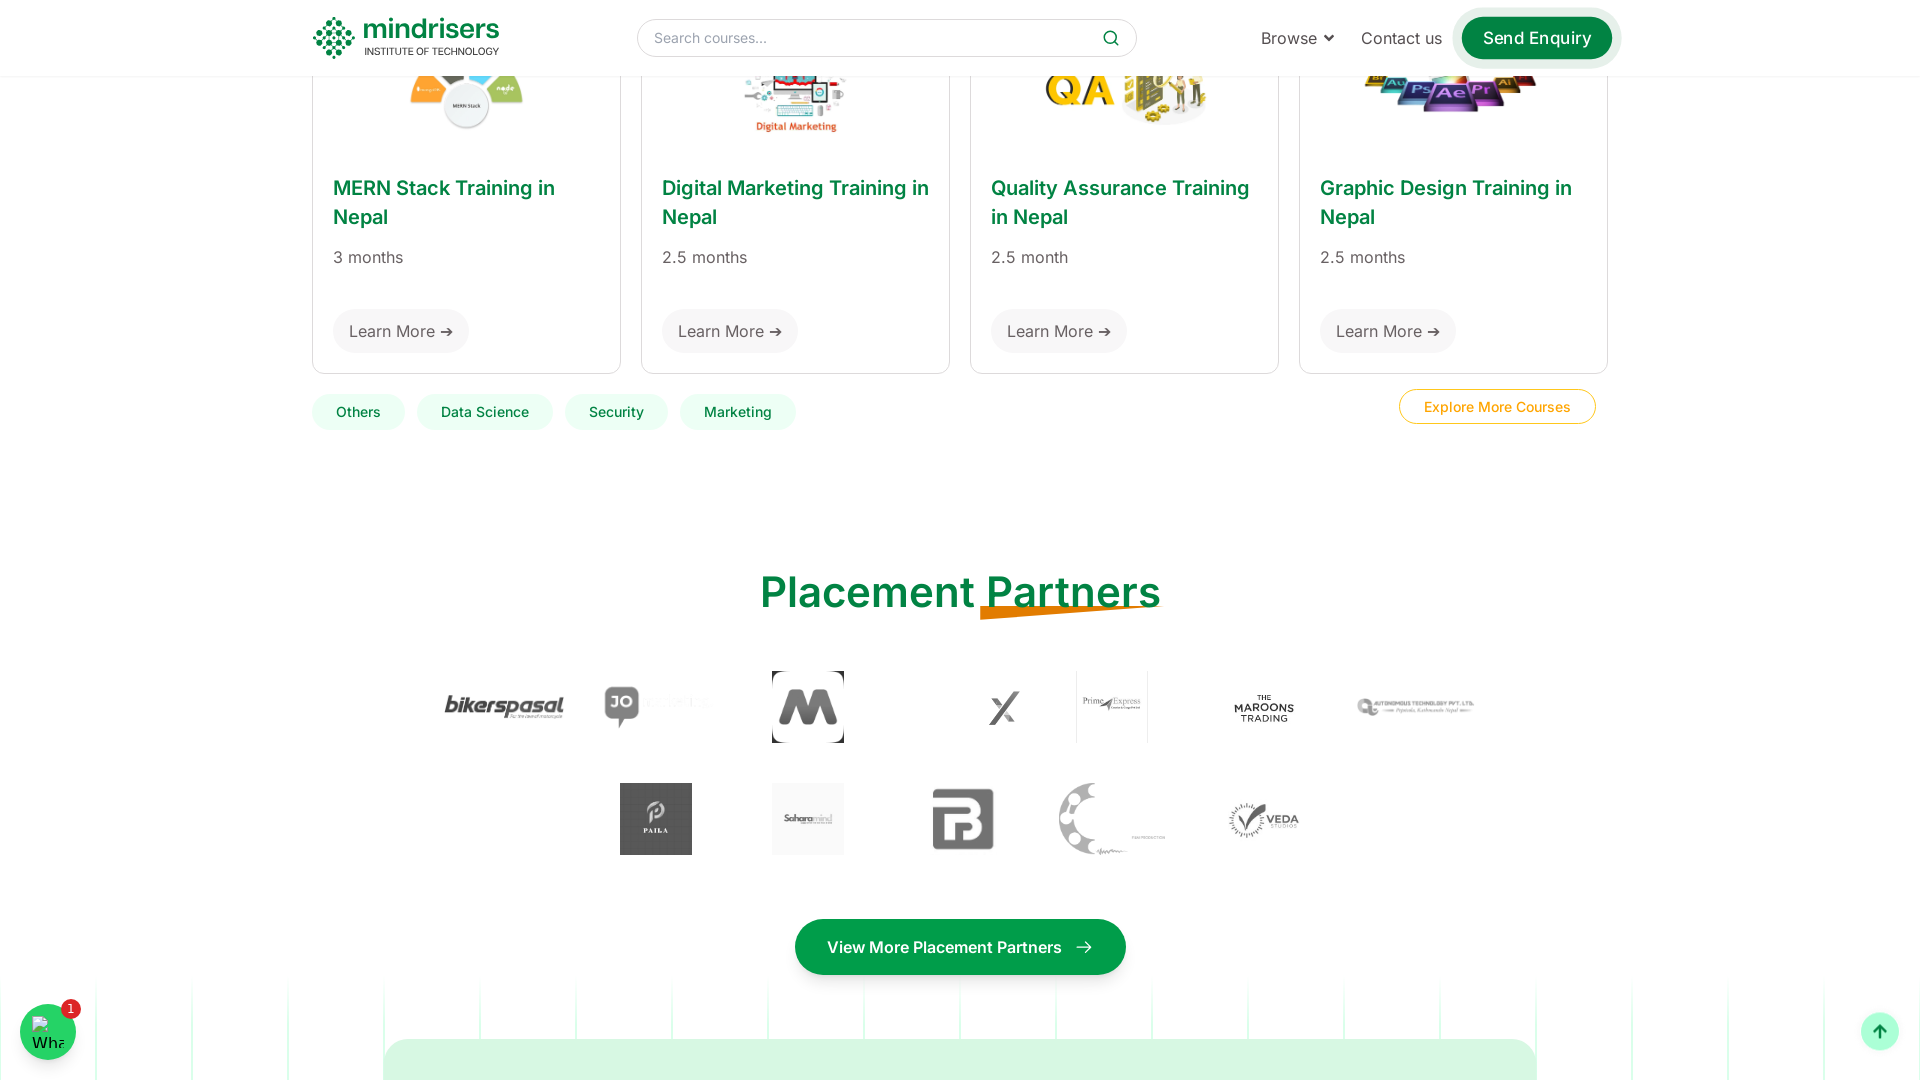

Scrolled down by 100px (iteration 19/62)
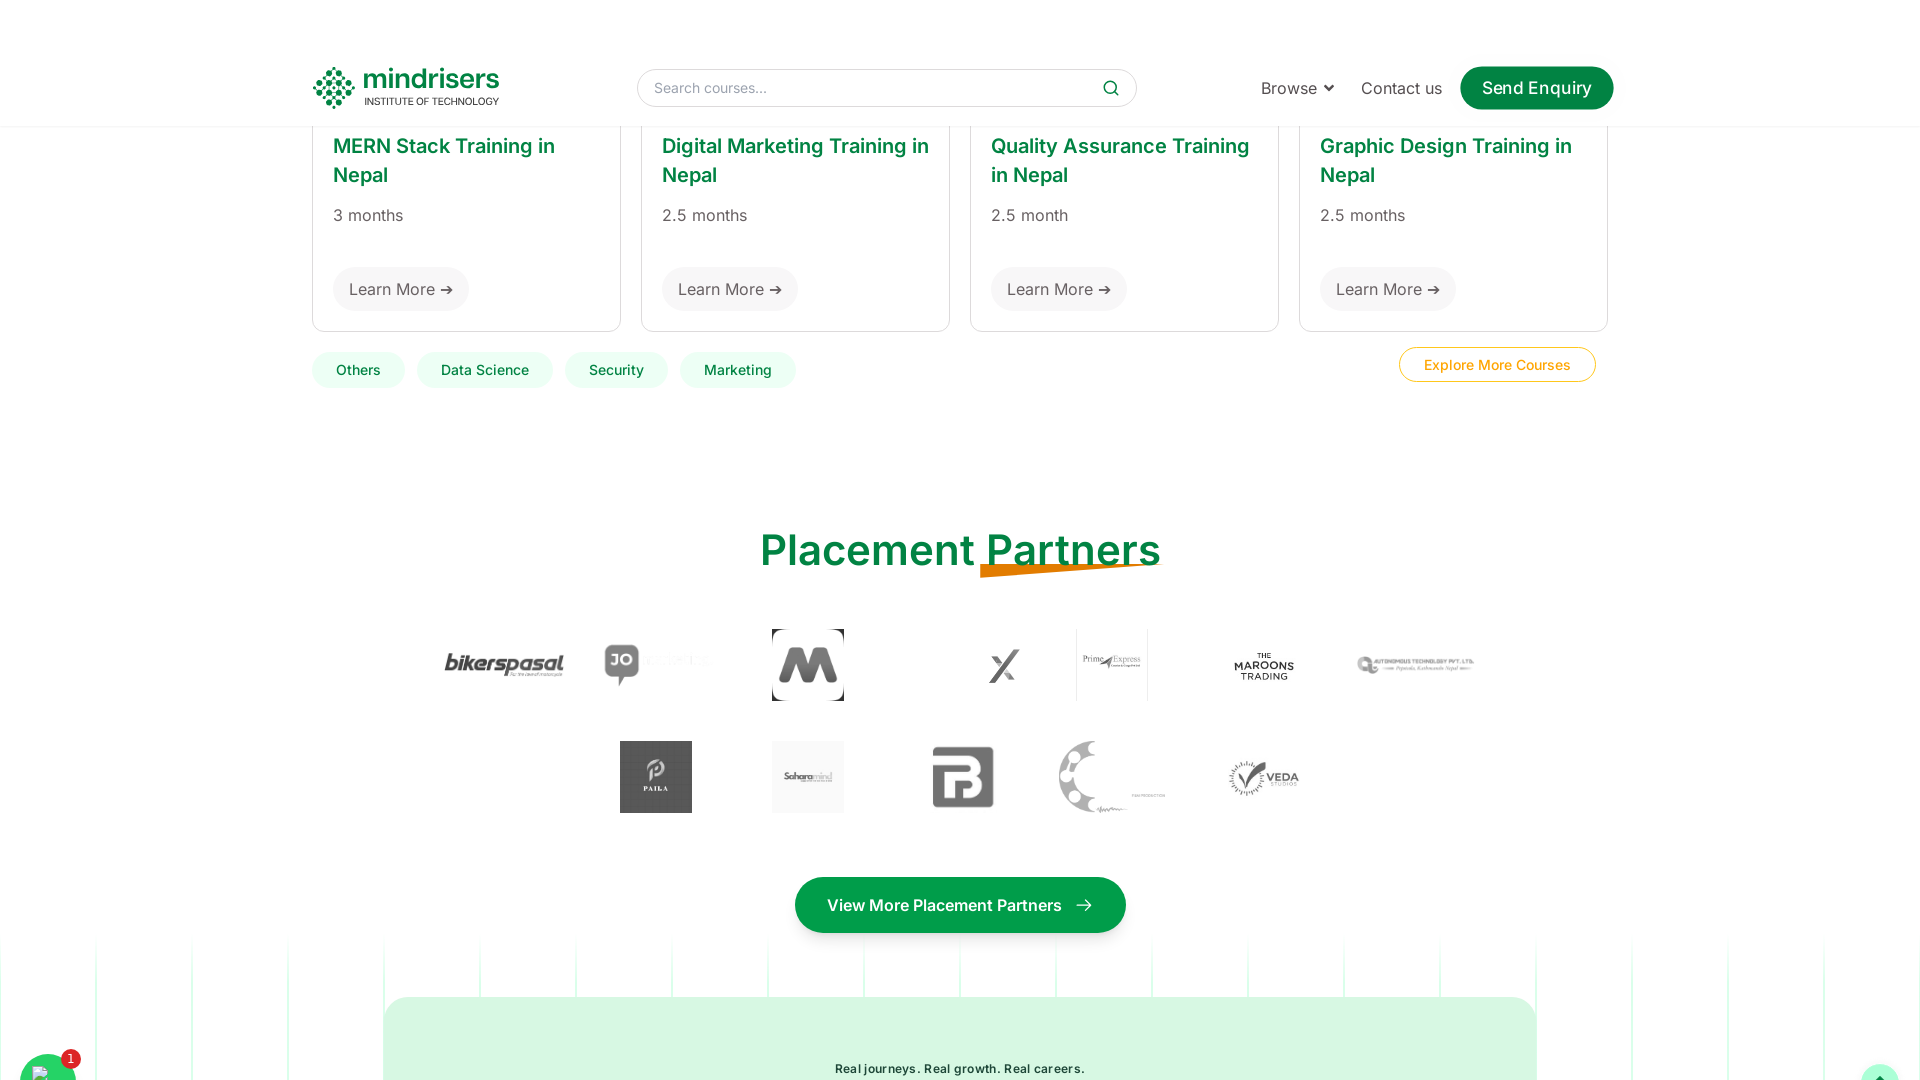

Waited 1000ms for content to render
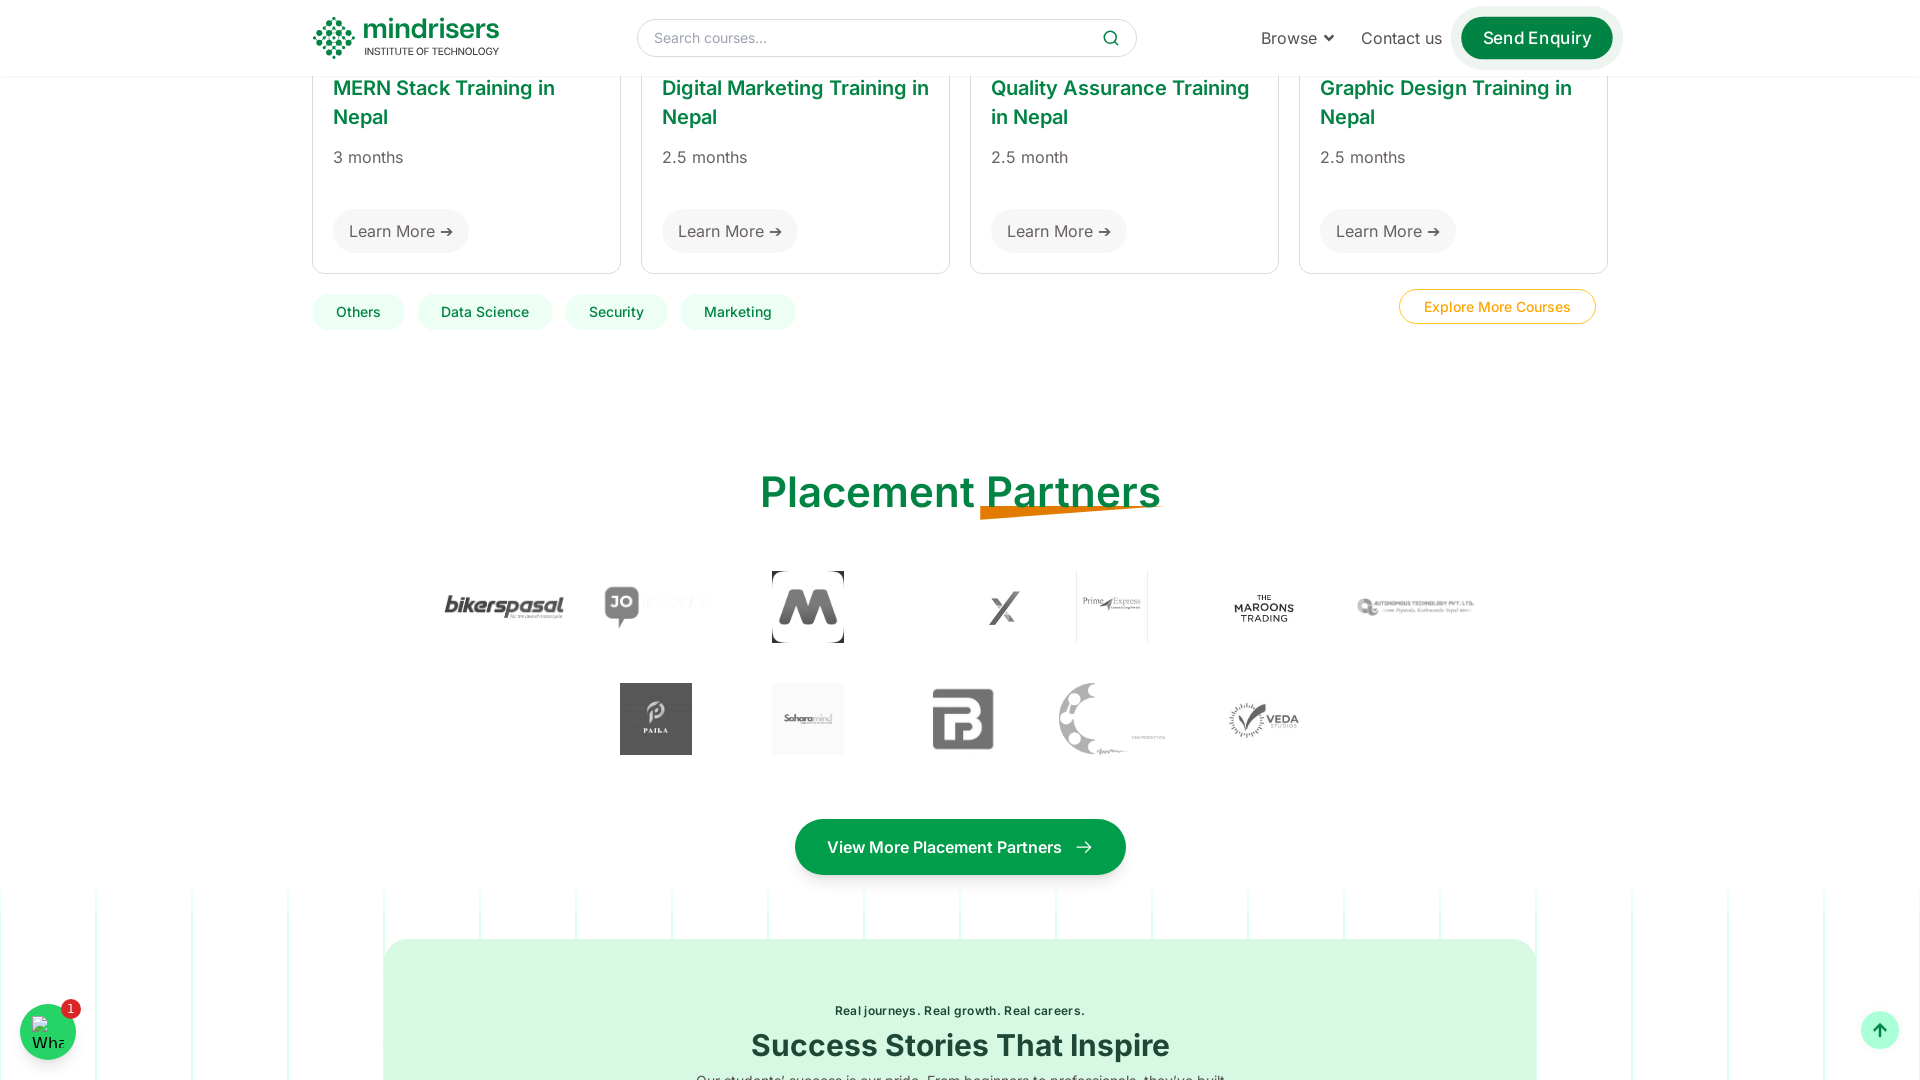

Scrolled down by 100px (iteration 20/62)
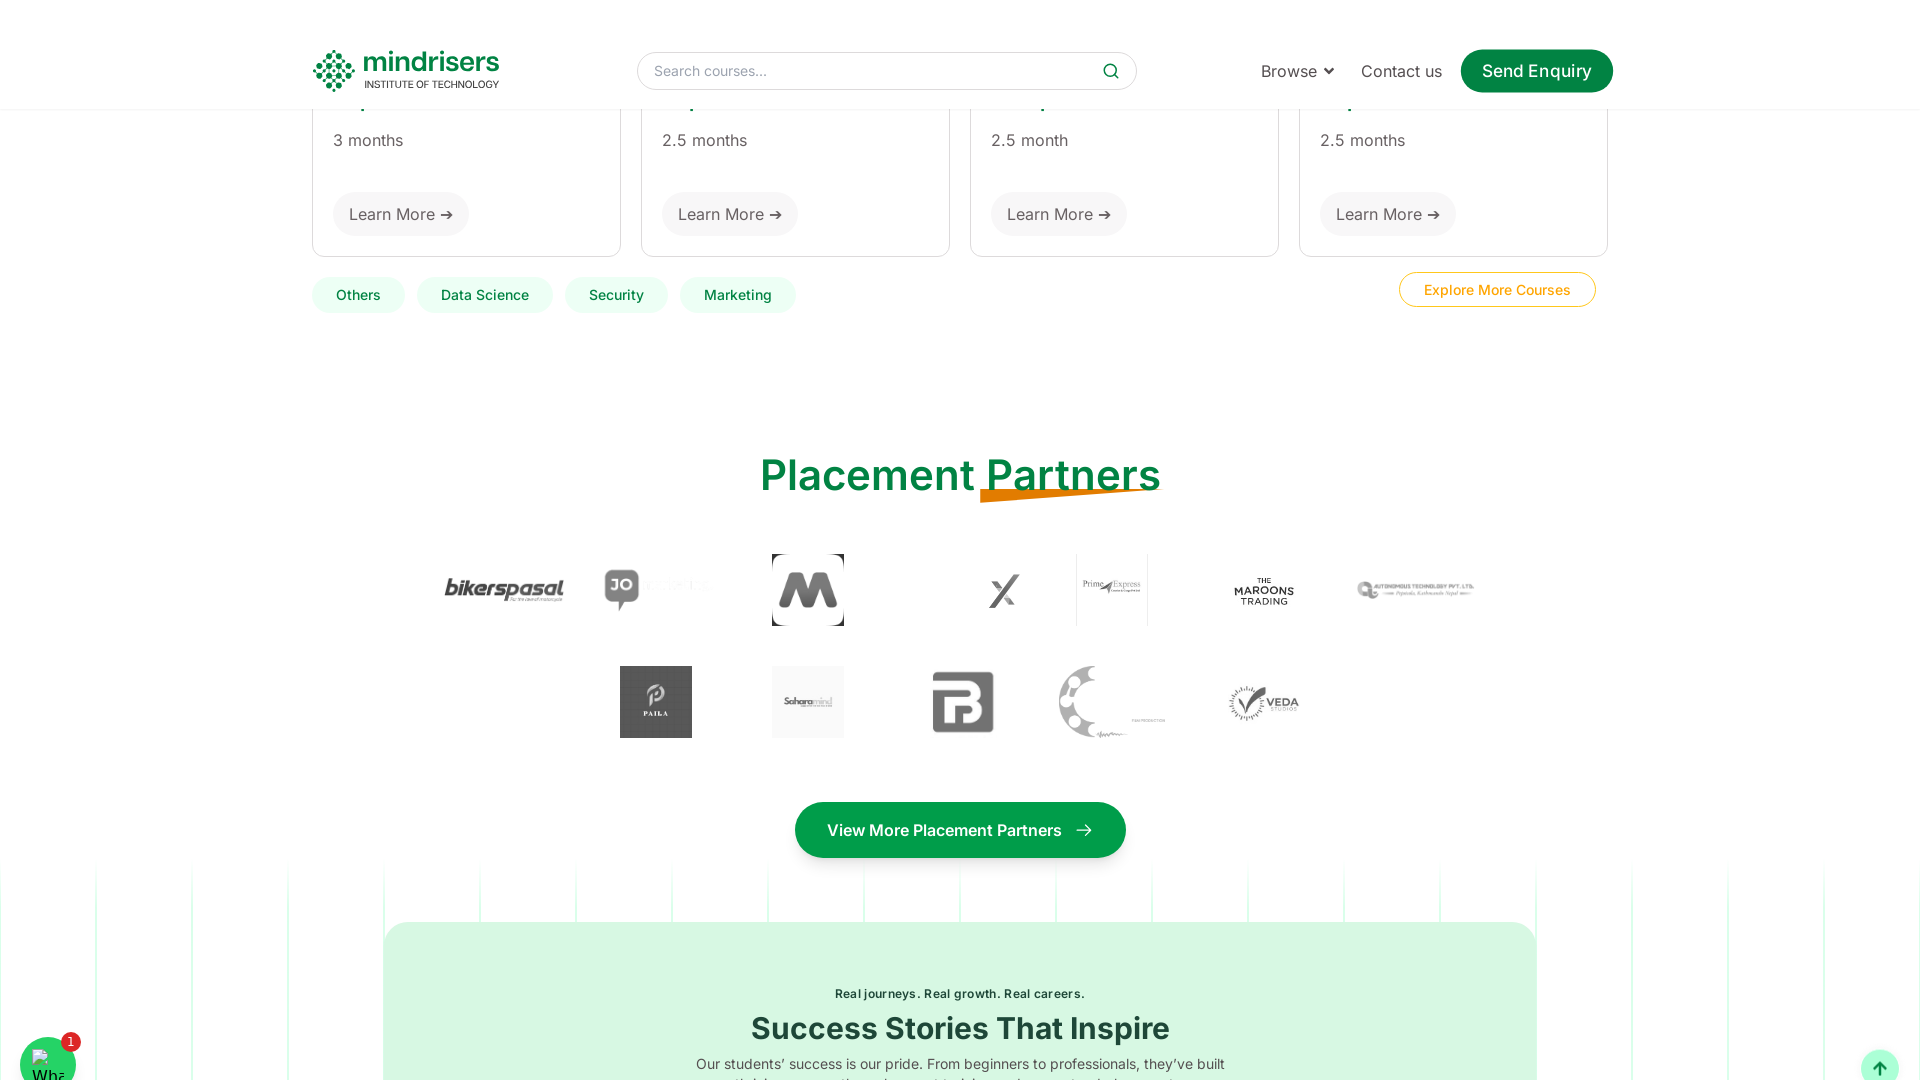

Waited 1000ms for content to render
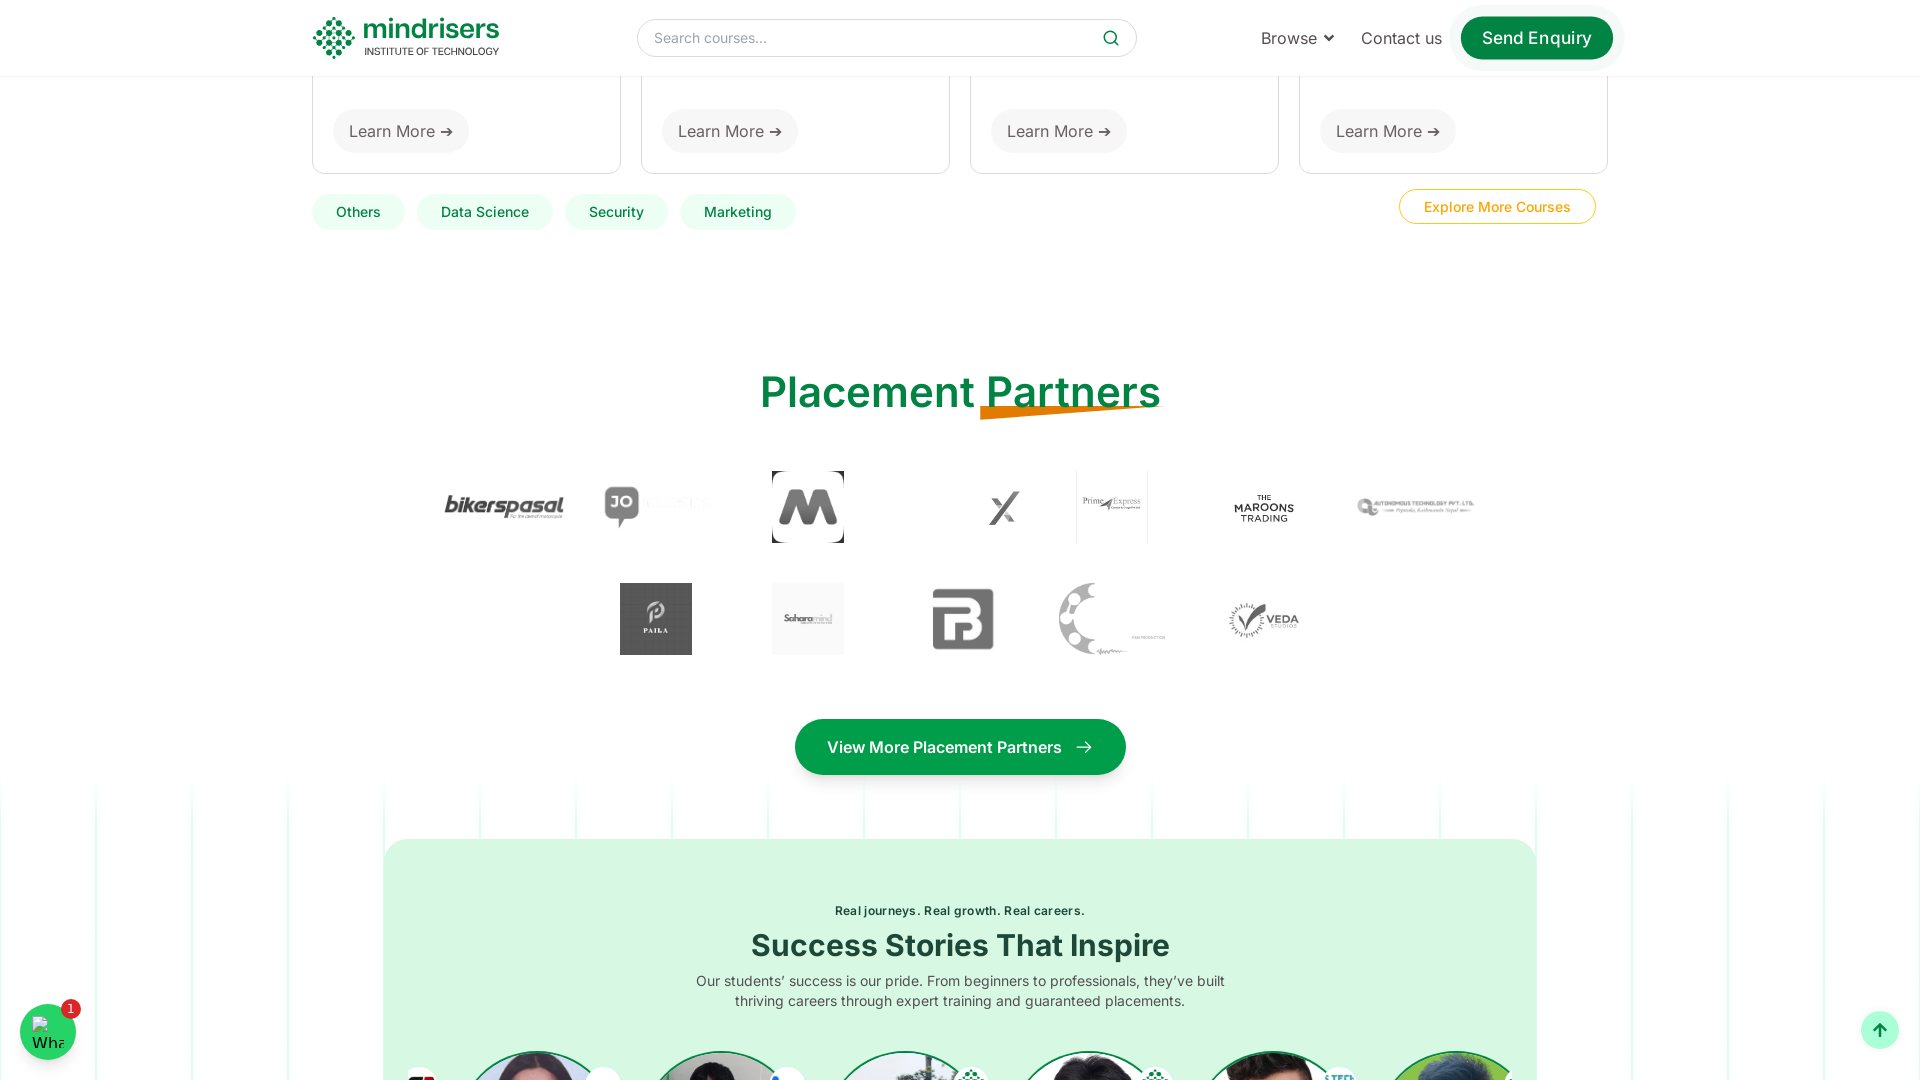

Scrolled down by 100px (iteration 21/62)
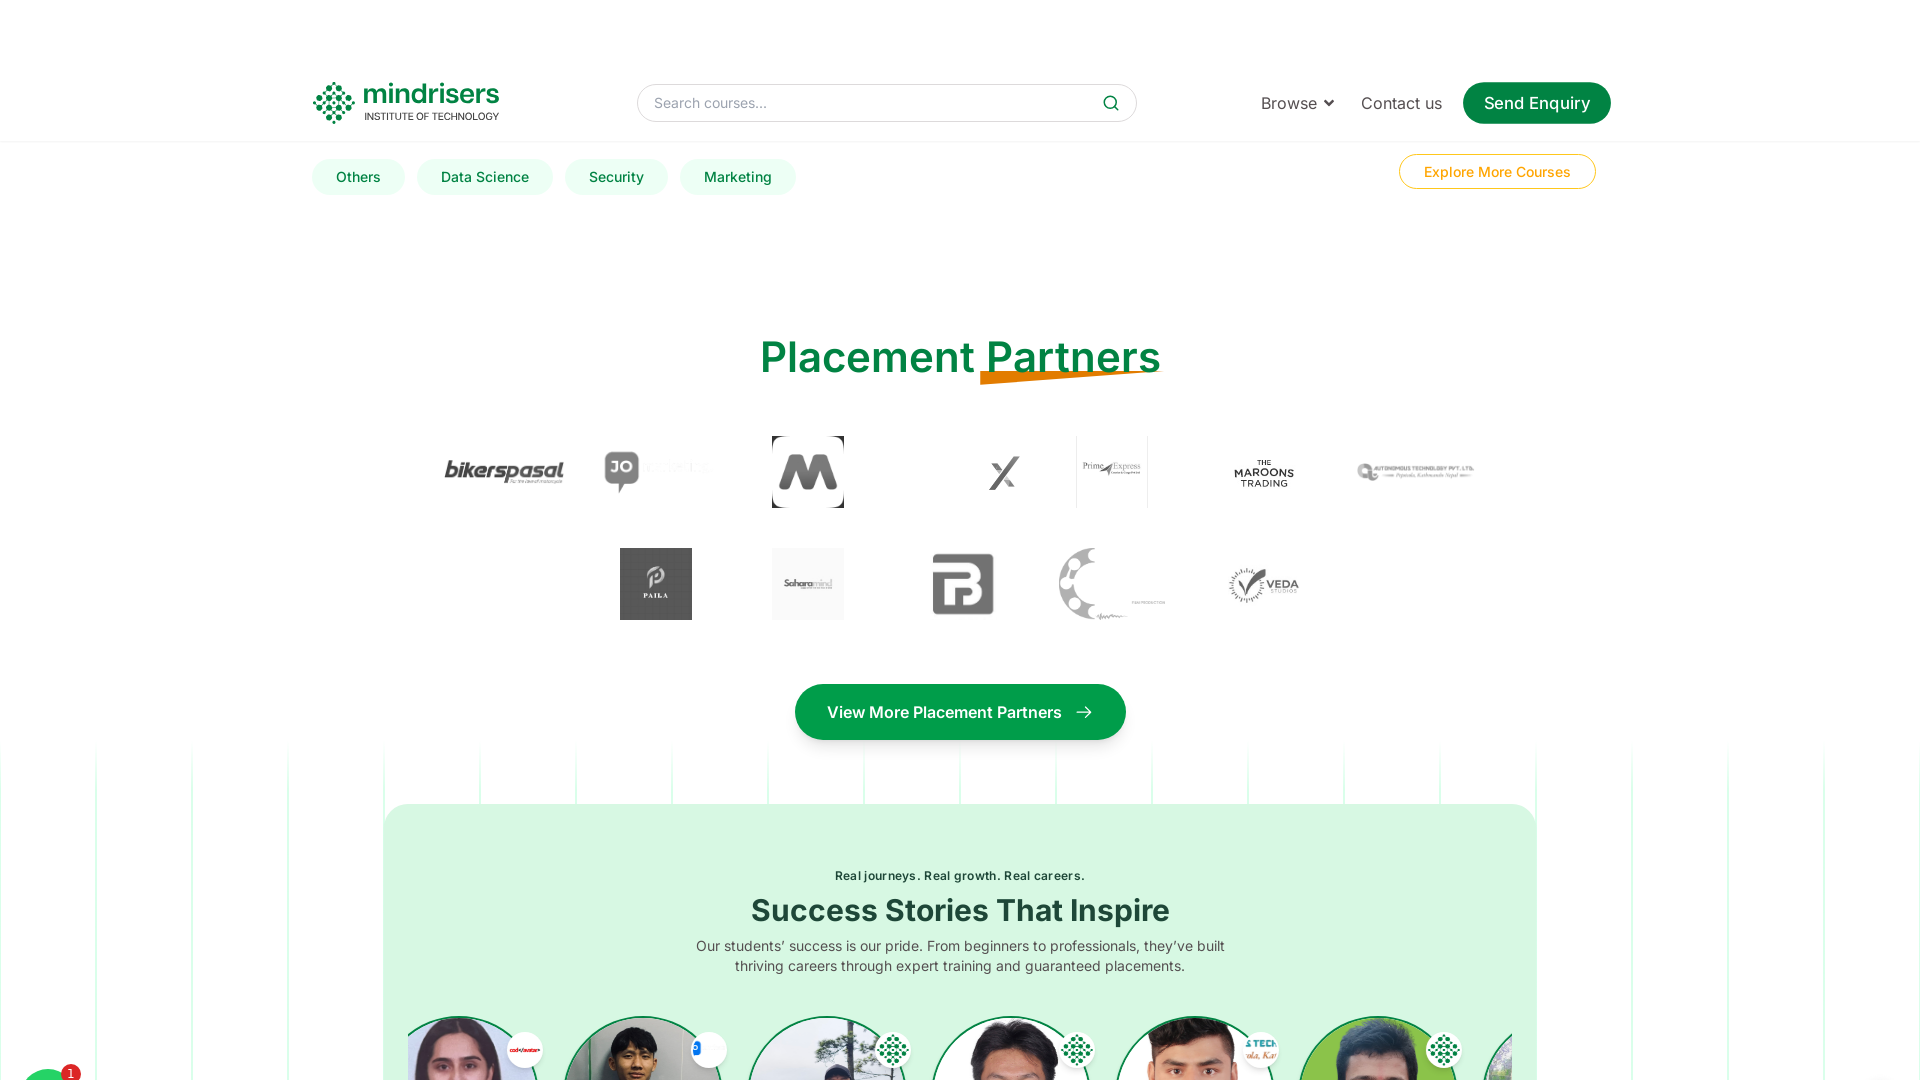

Waited 1000ms for content to render
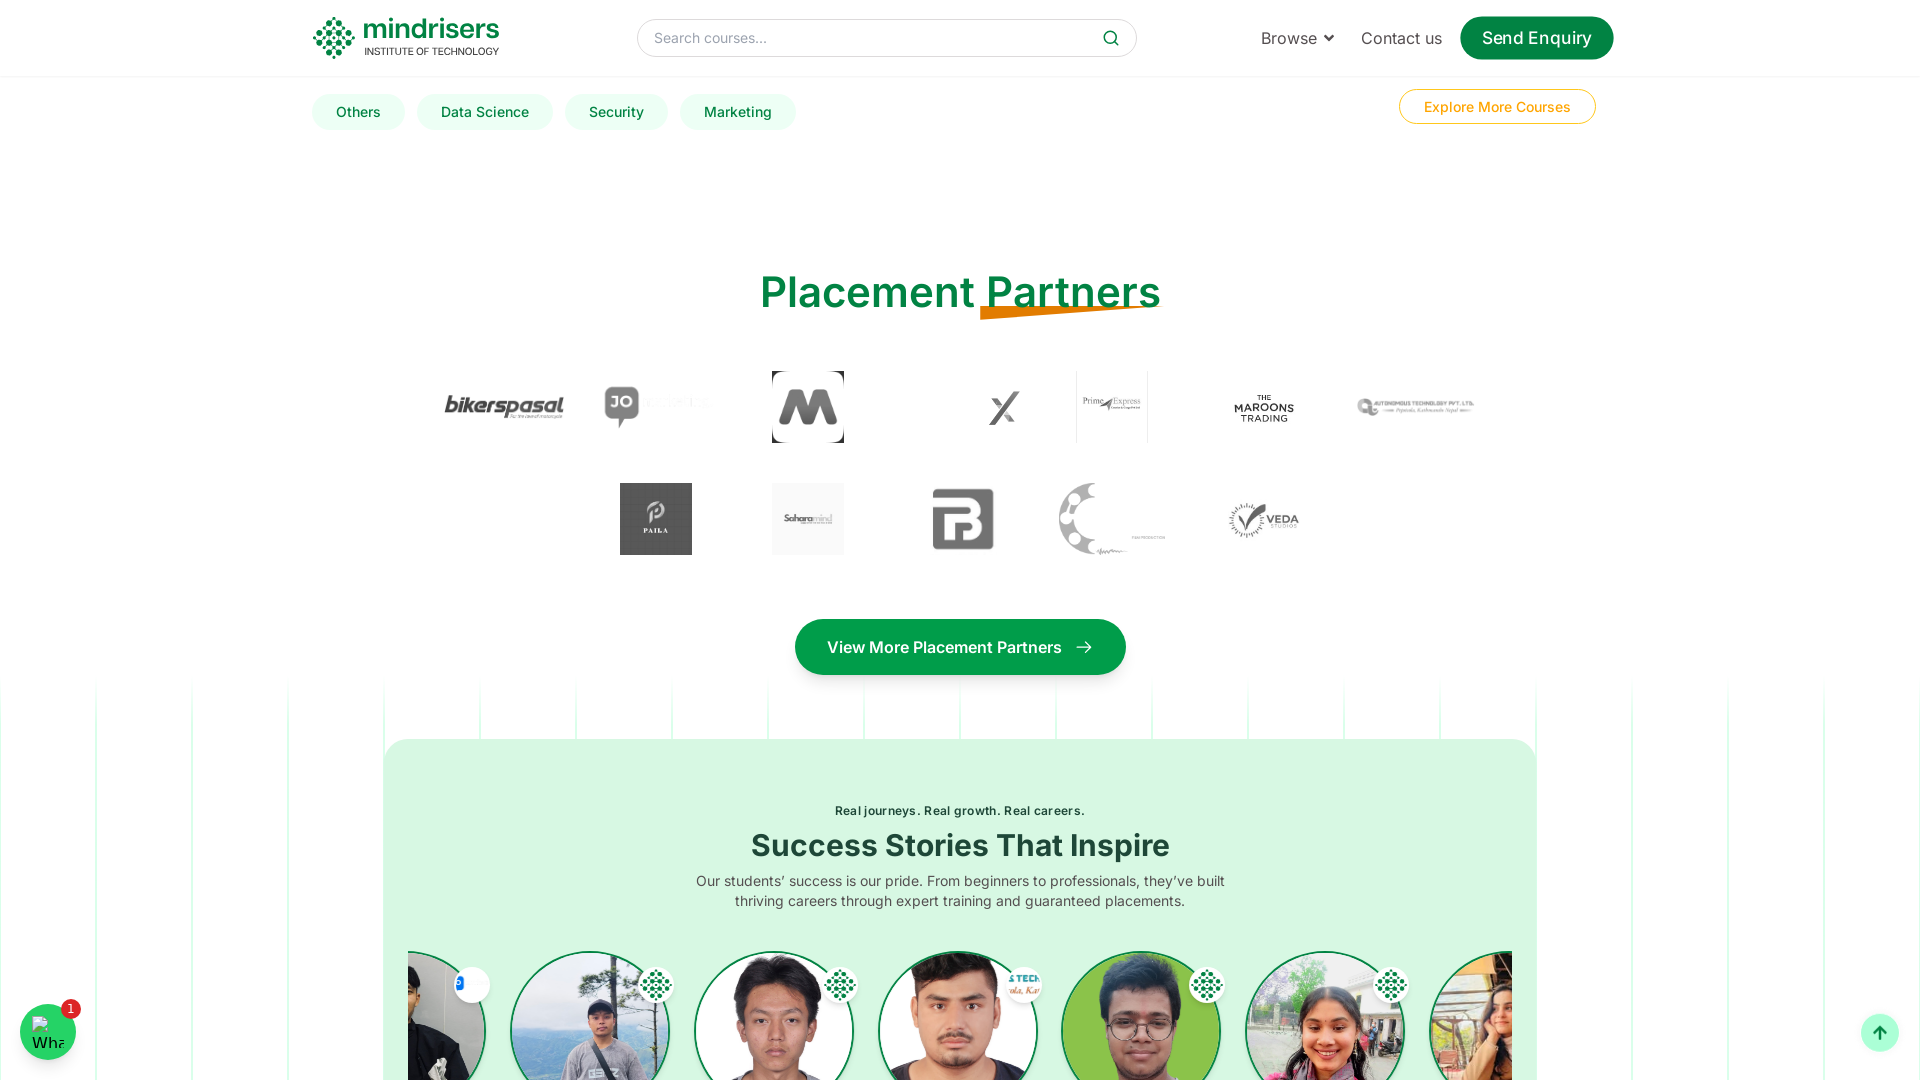

Scrolled down by 100px (iteration 22/62)
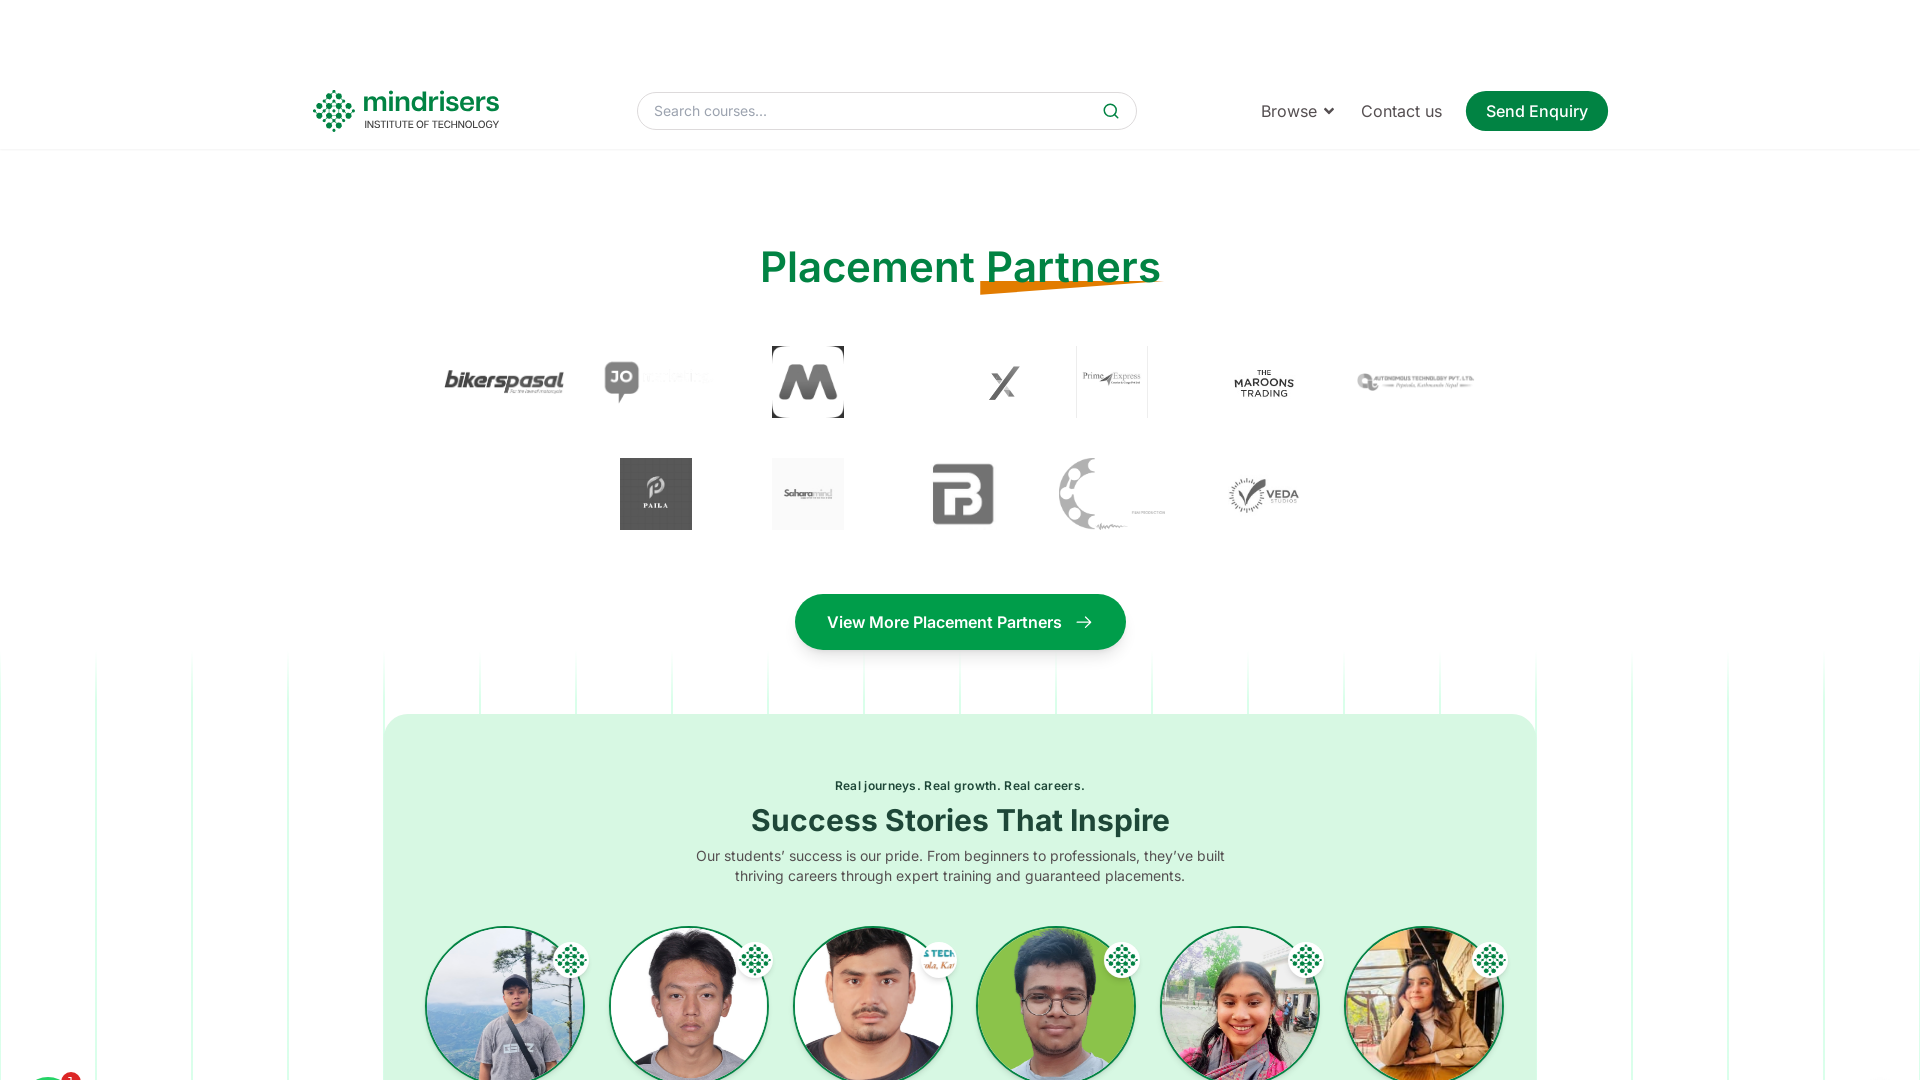

Waited 1000ms for content to render
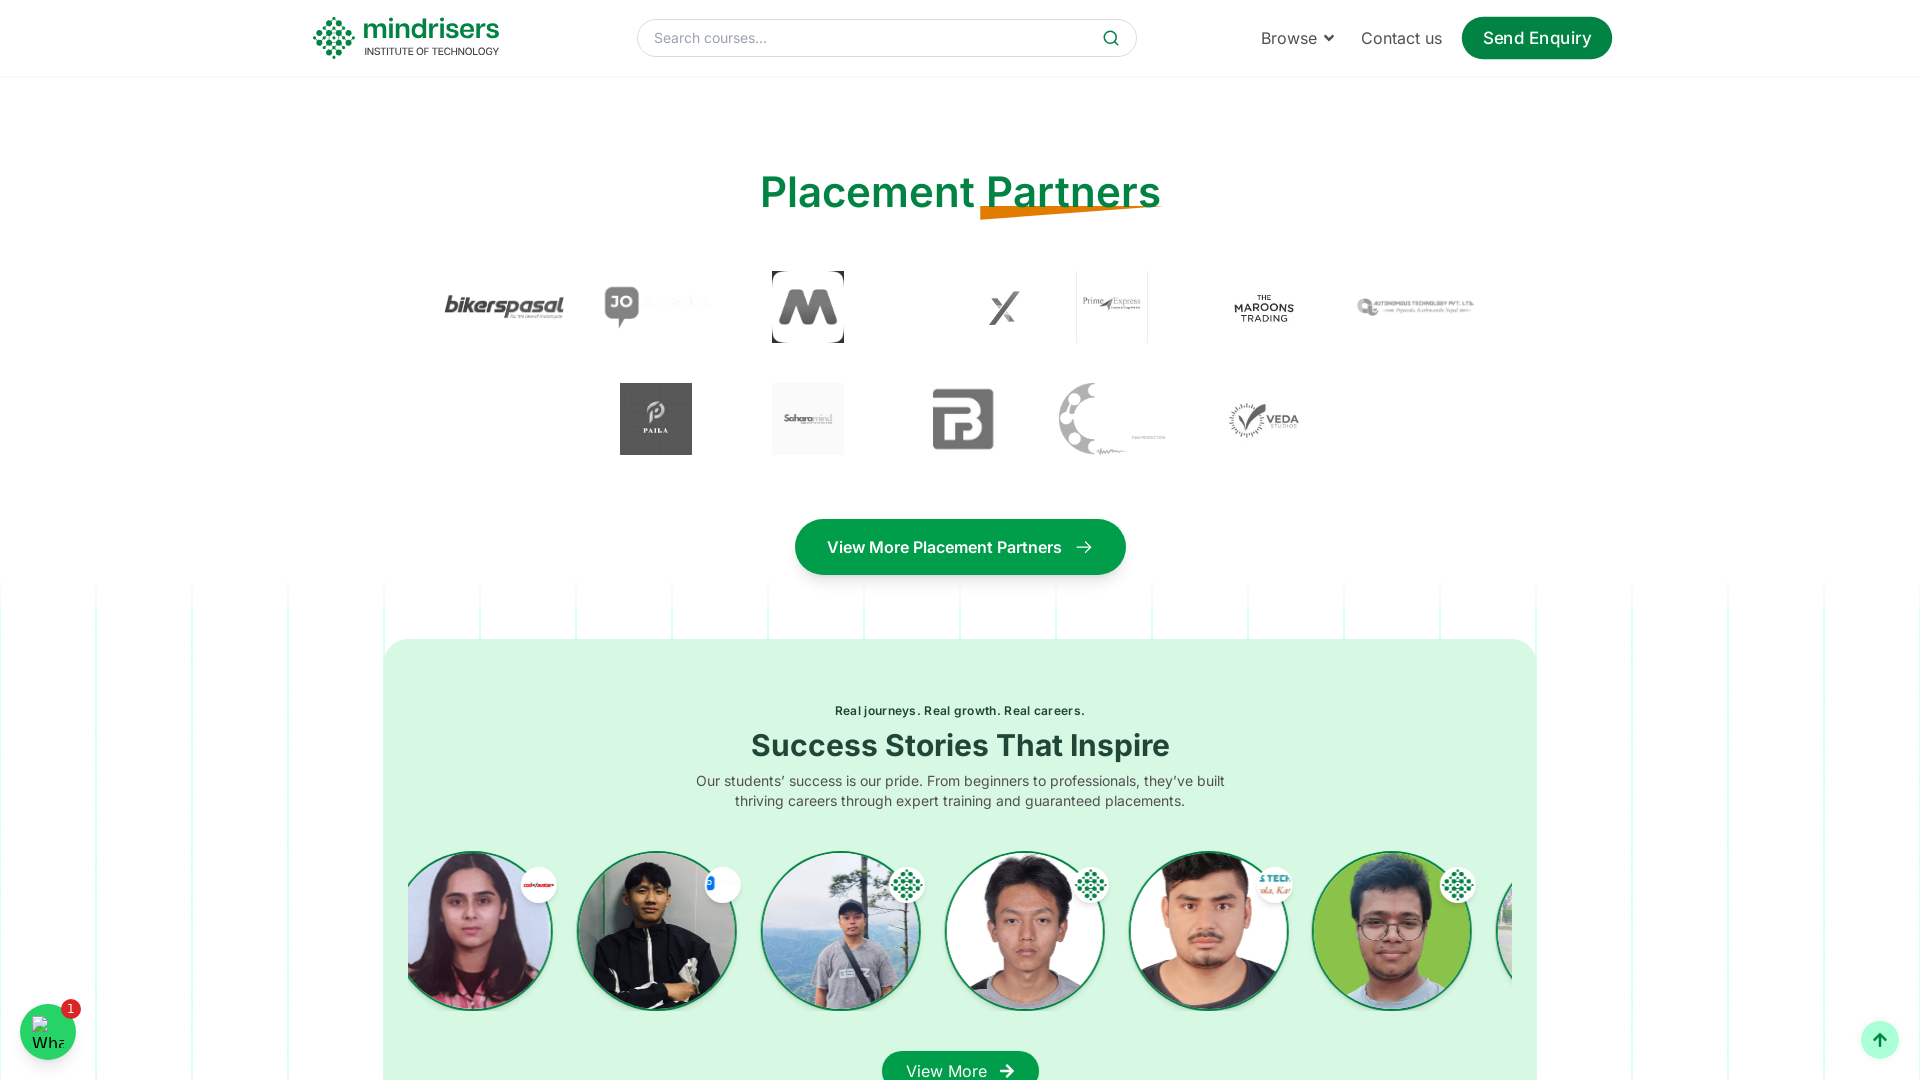

Scrolled down by 100px (iteration 23/62)
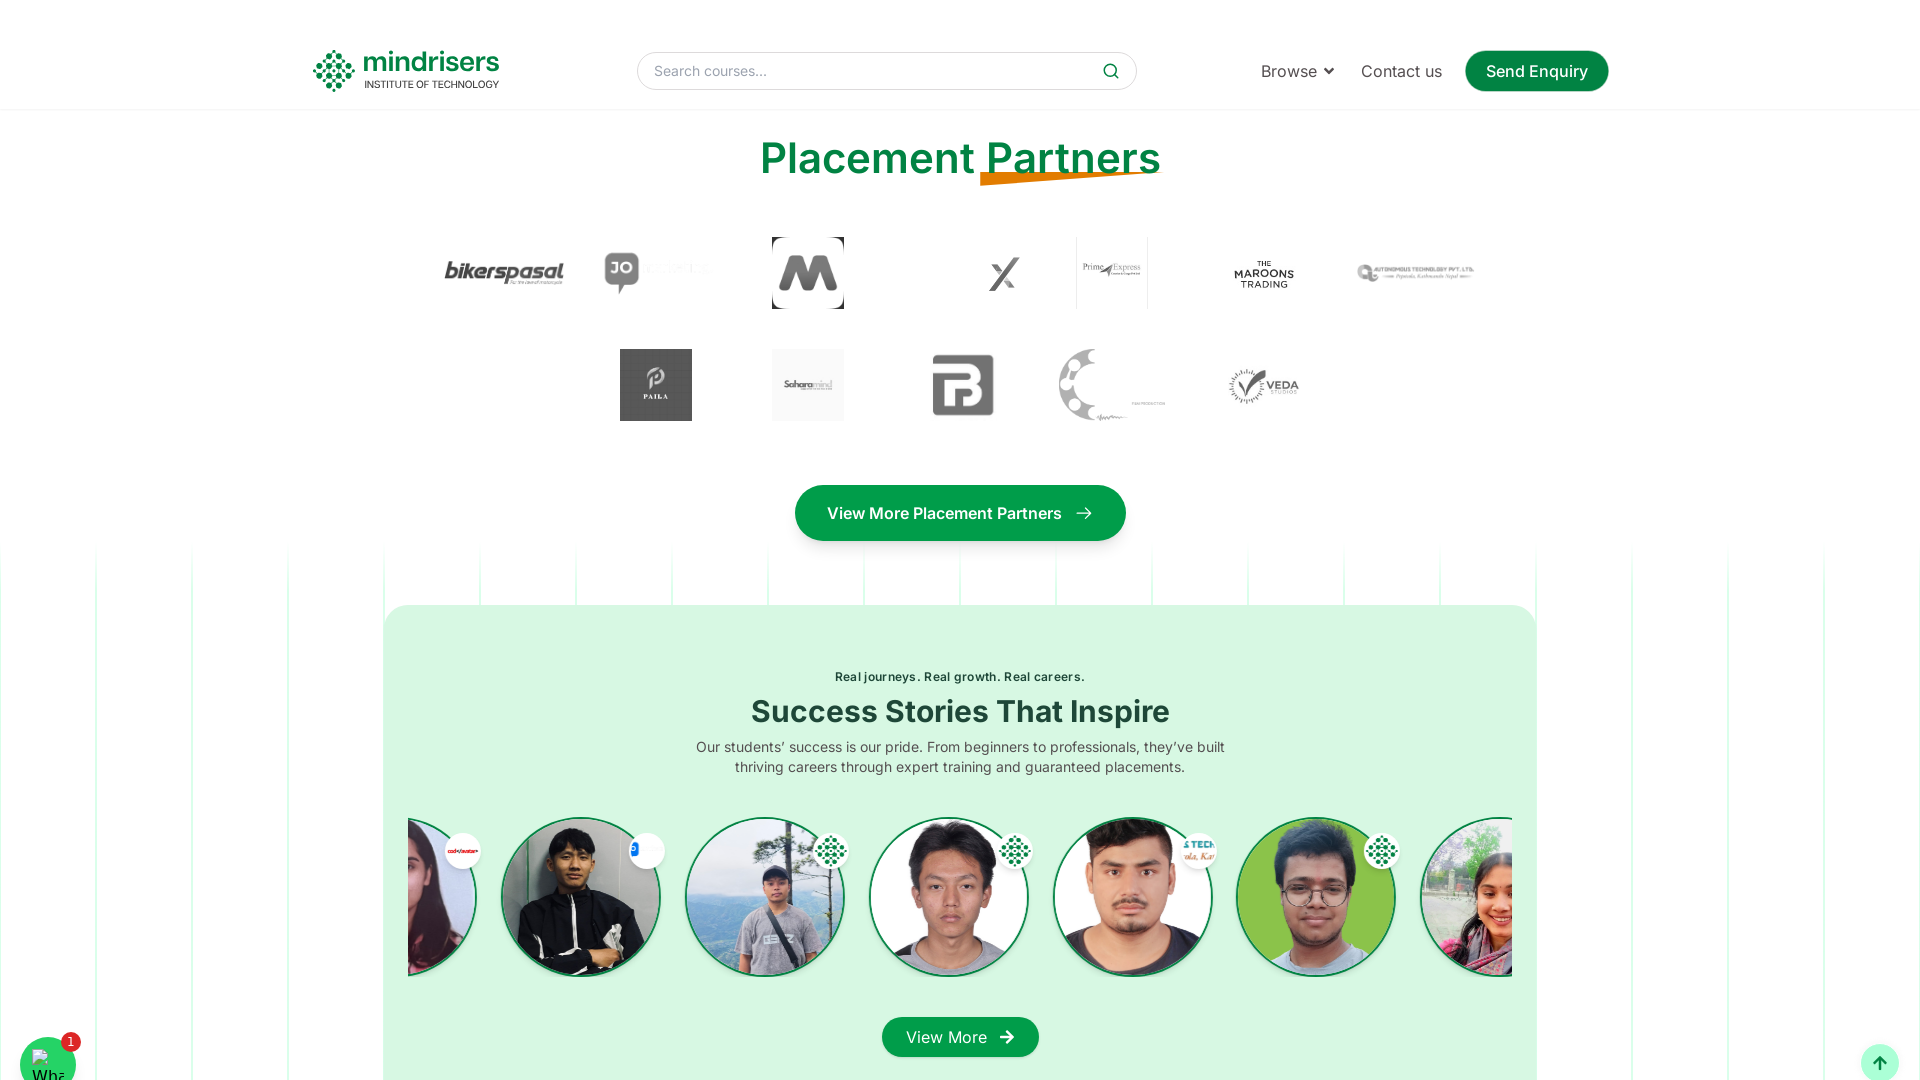

Waited 1000ms for content to render
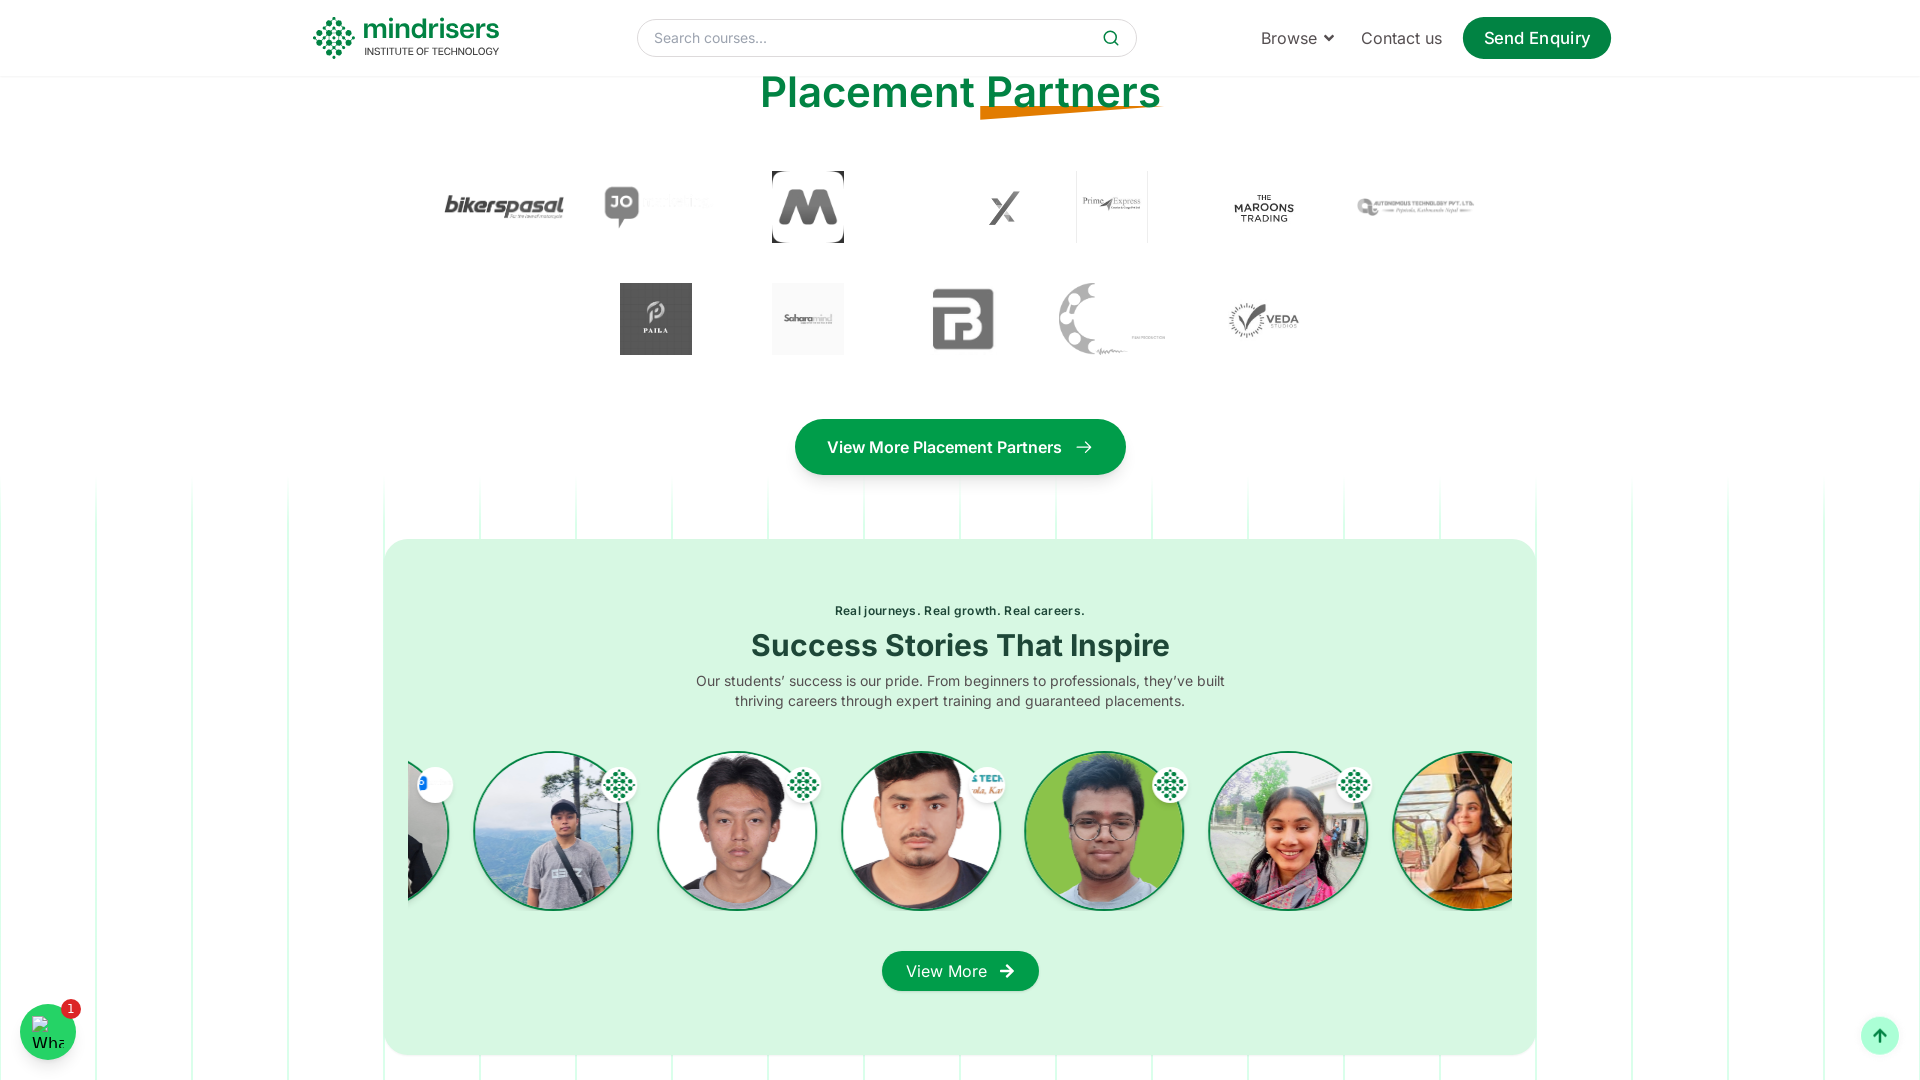

Scrolled down by 100px (iteration 24/62)
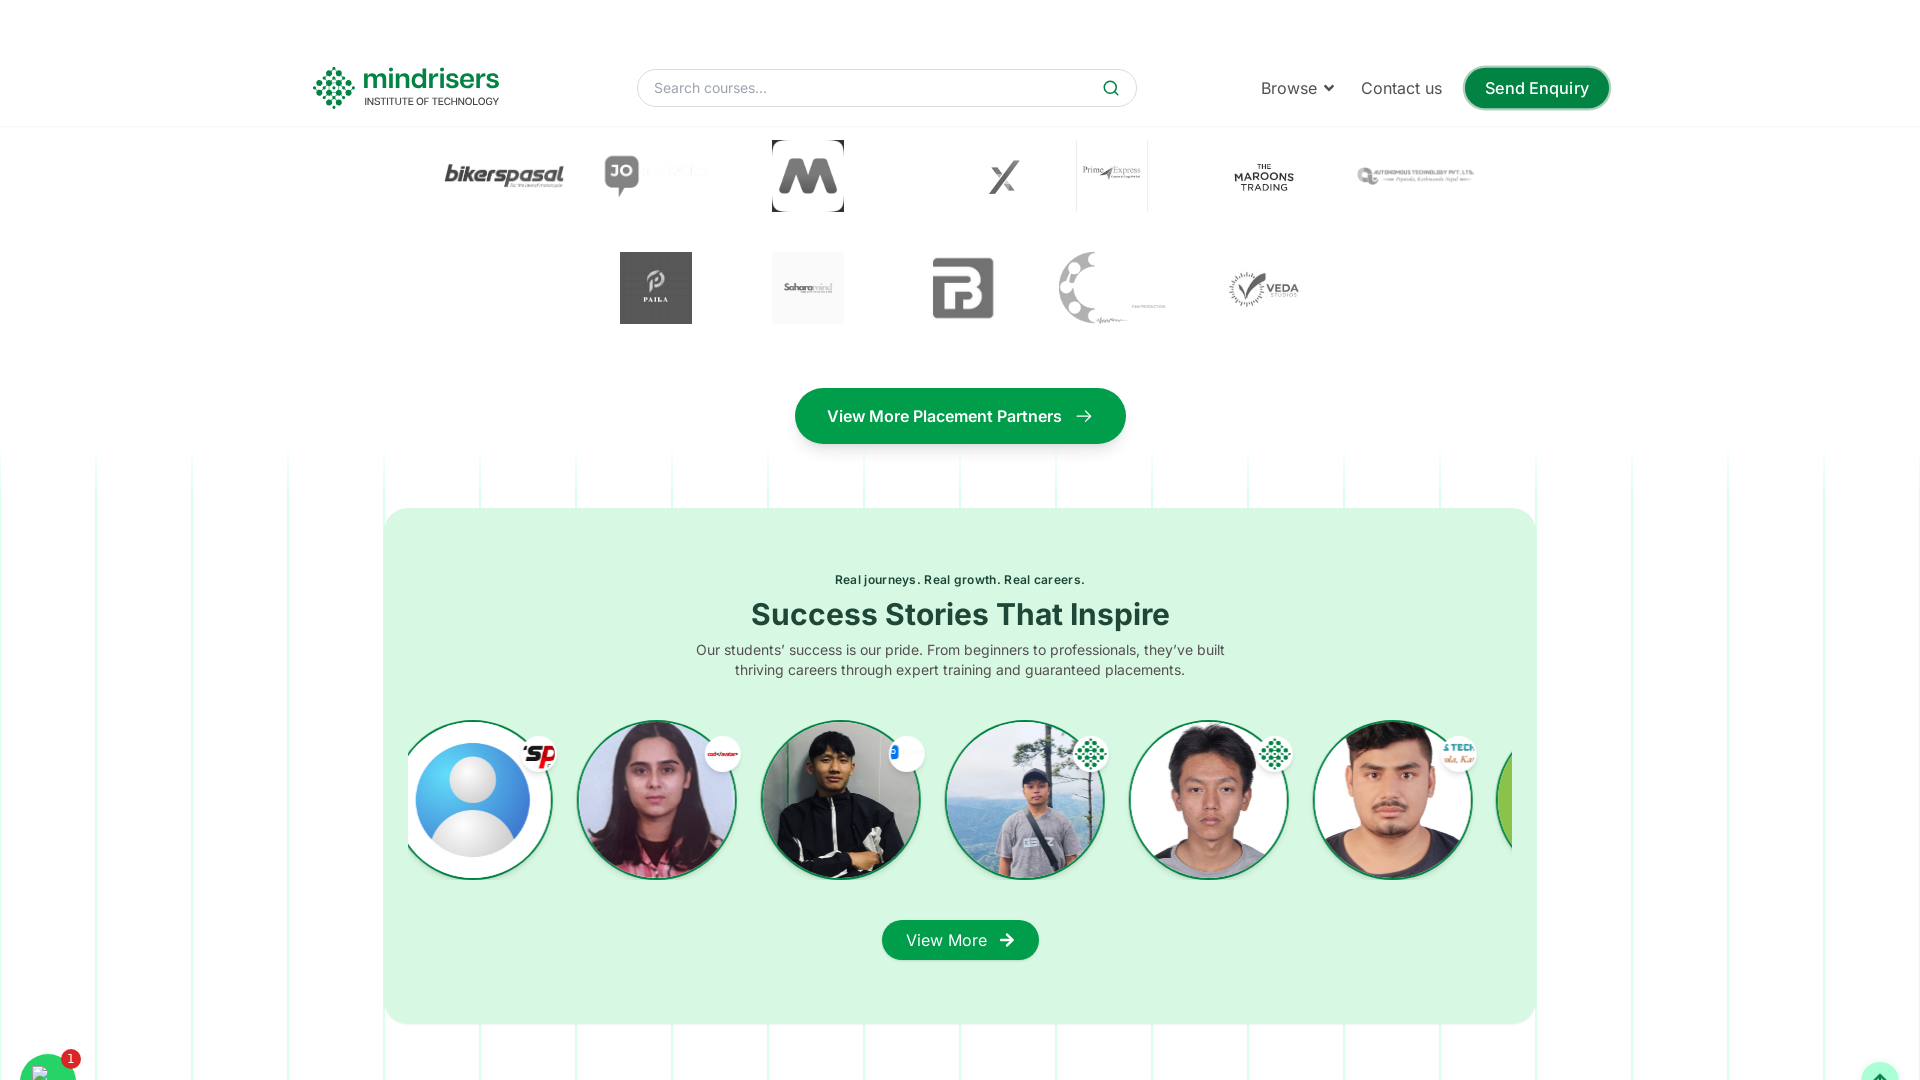

Waited 1000ms for content to render
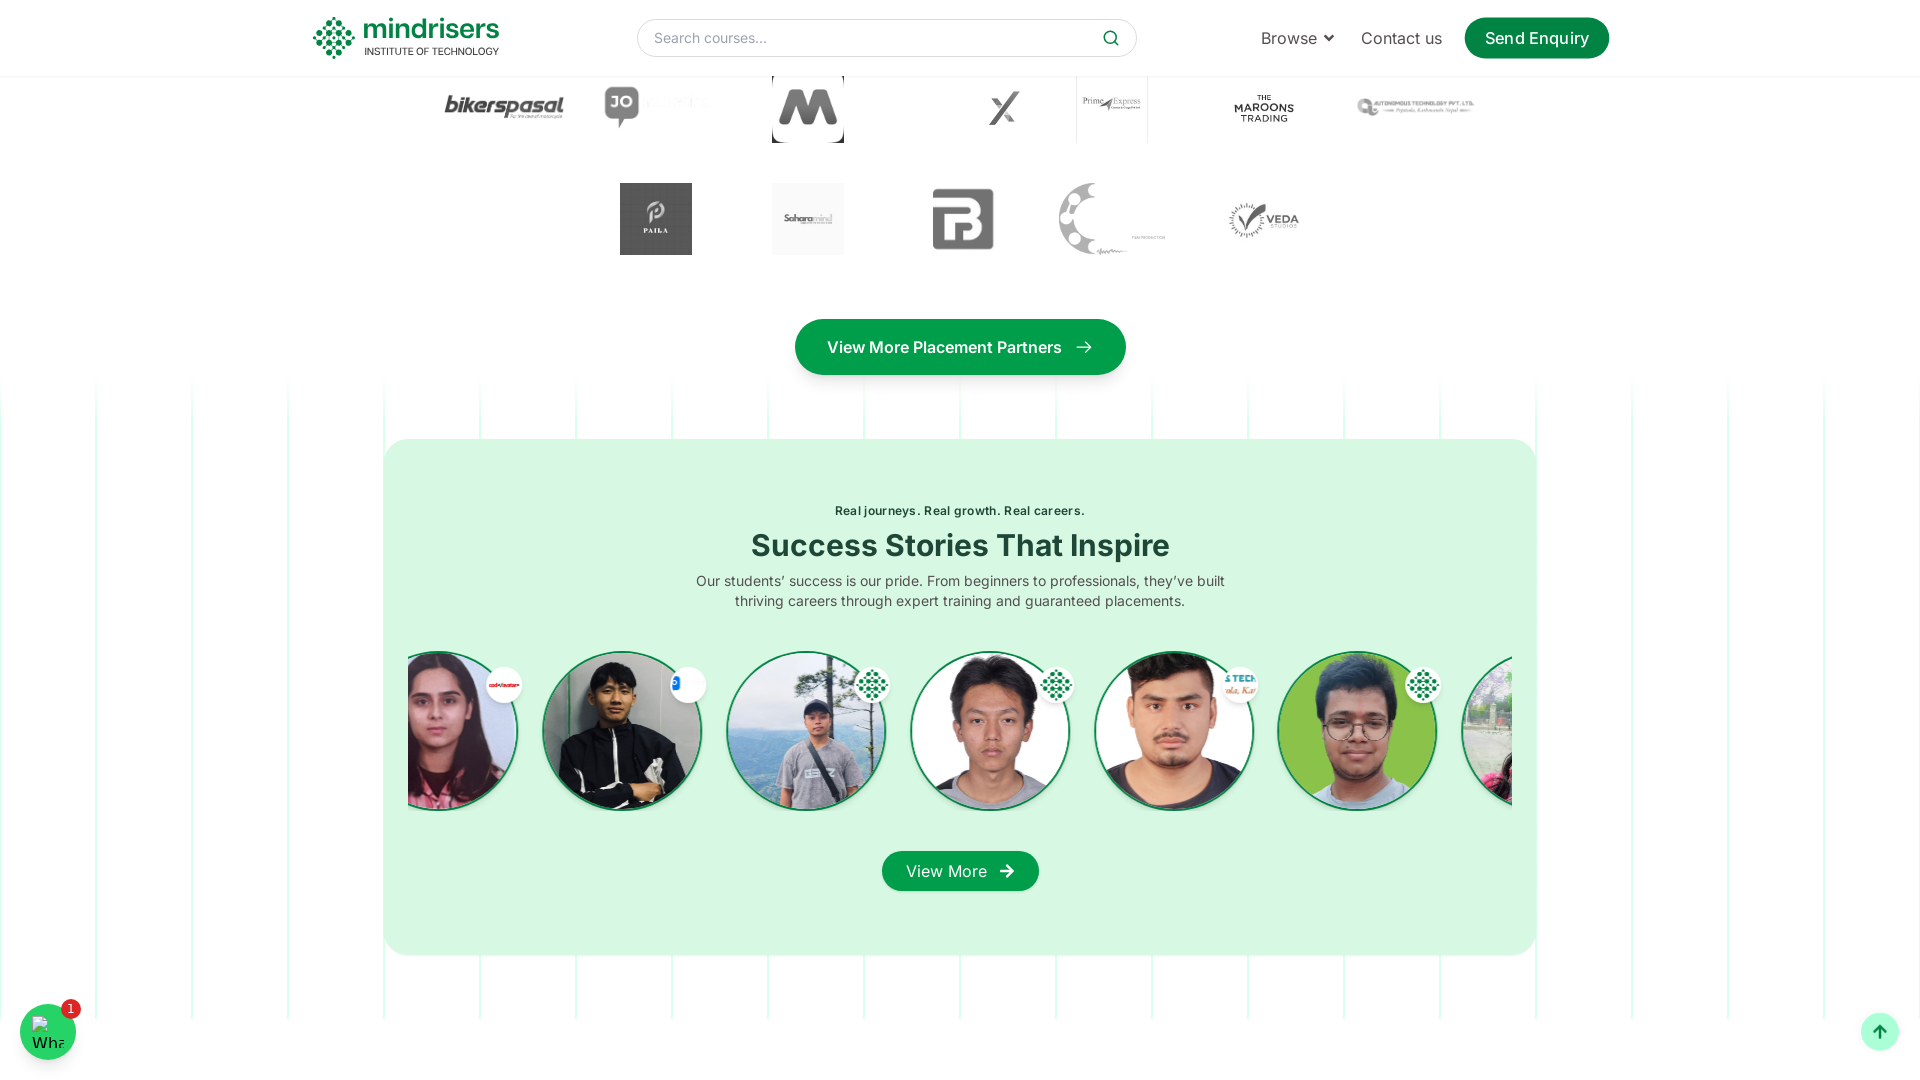

Scrolled down by 100px (iteration 25/62)
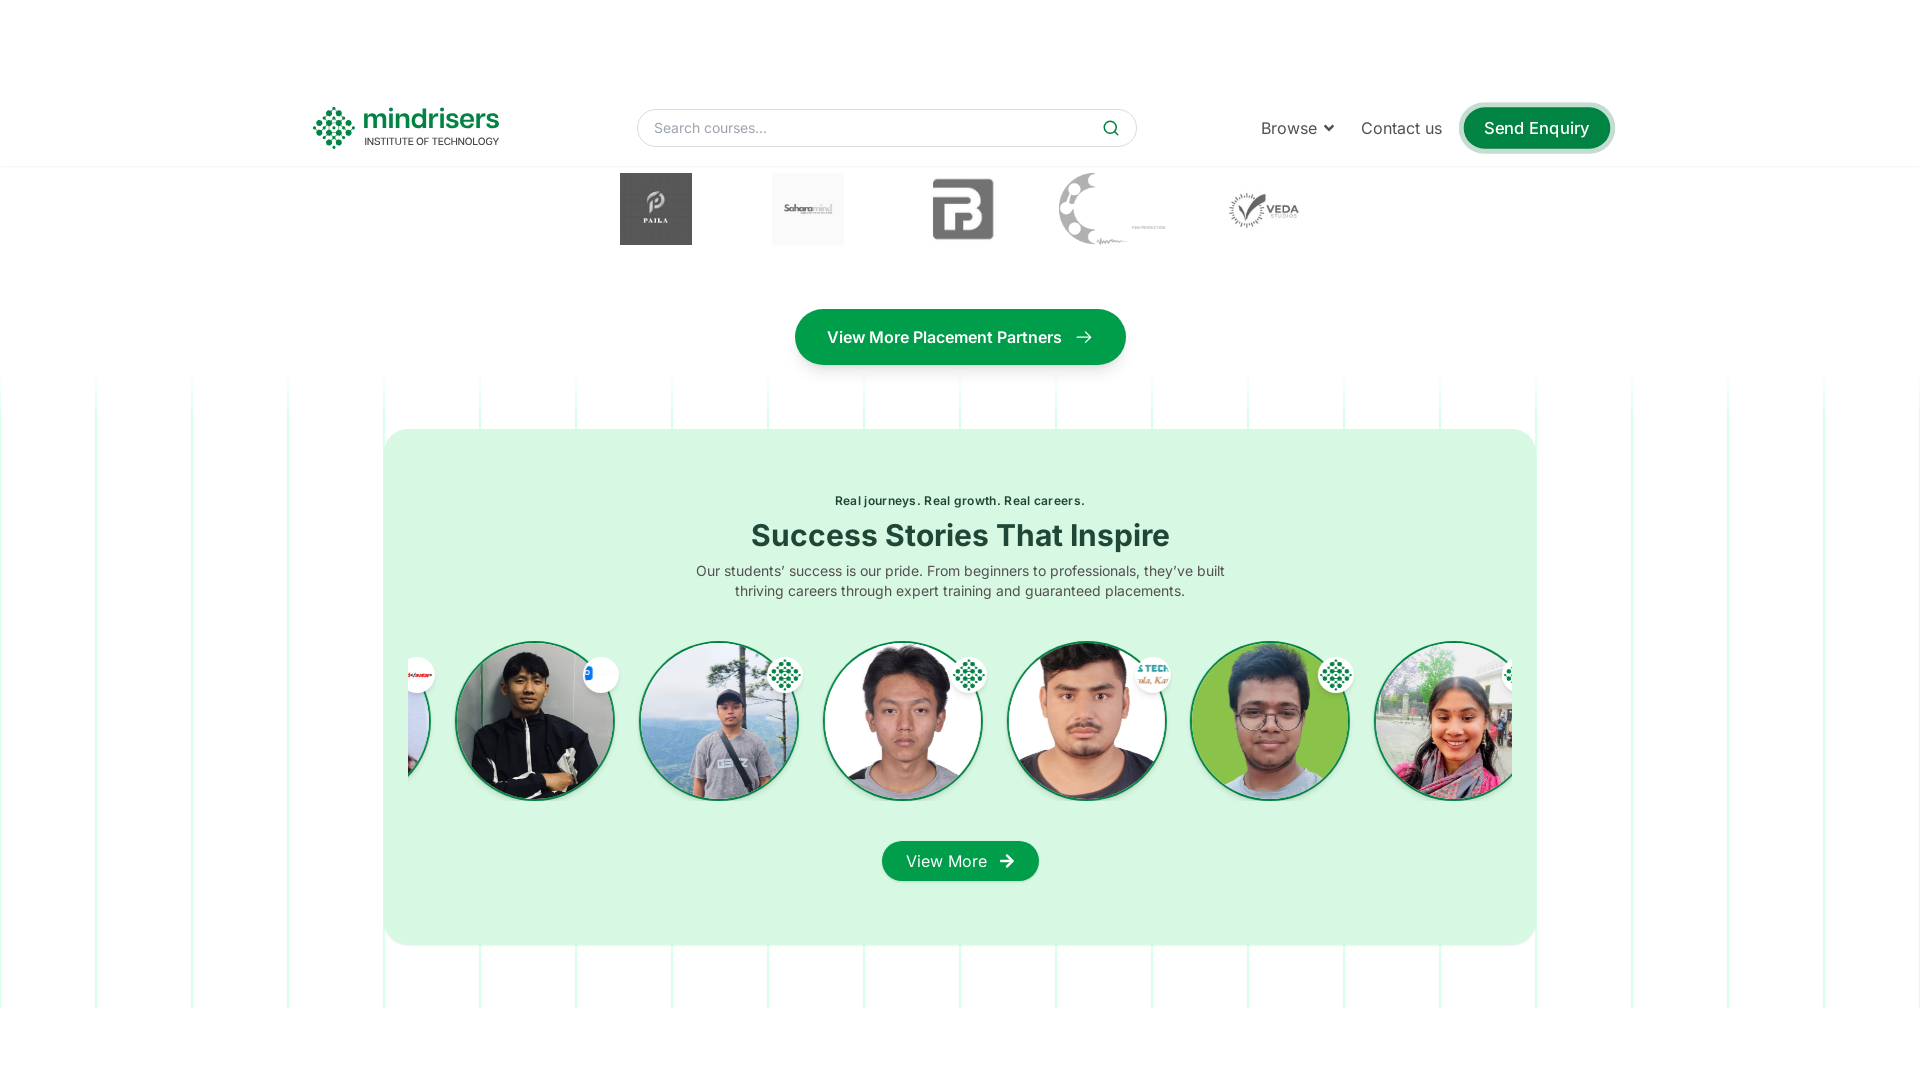

Waited 1000ms for content to render
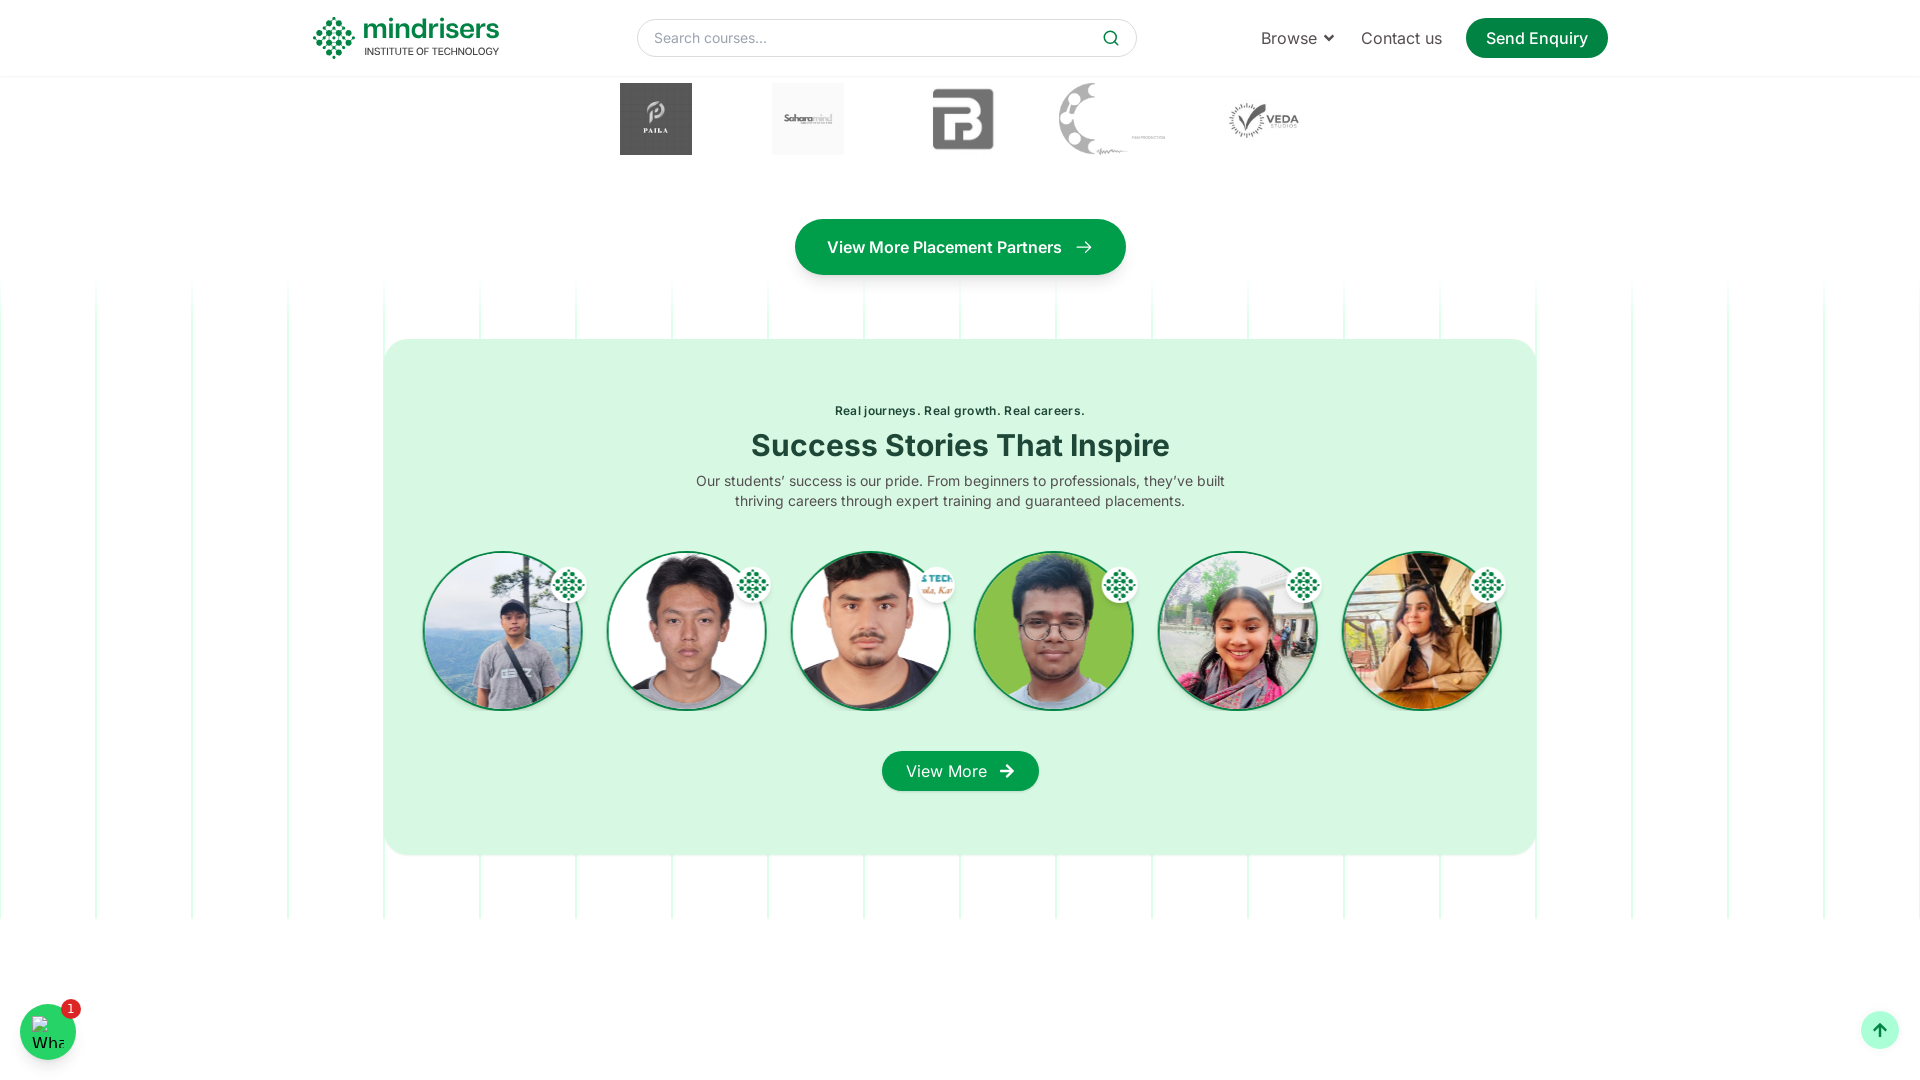

Scrolled down by 100px (iteration 26/62)
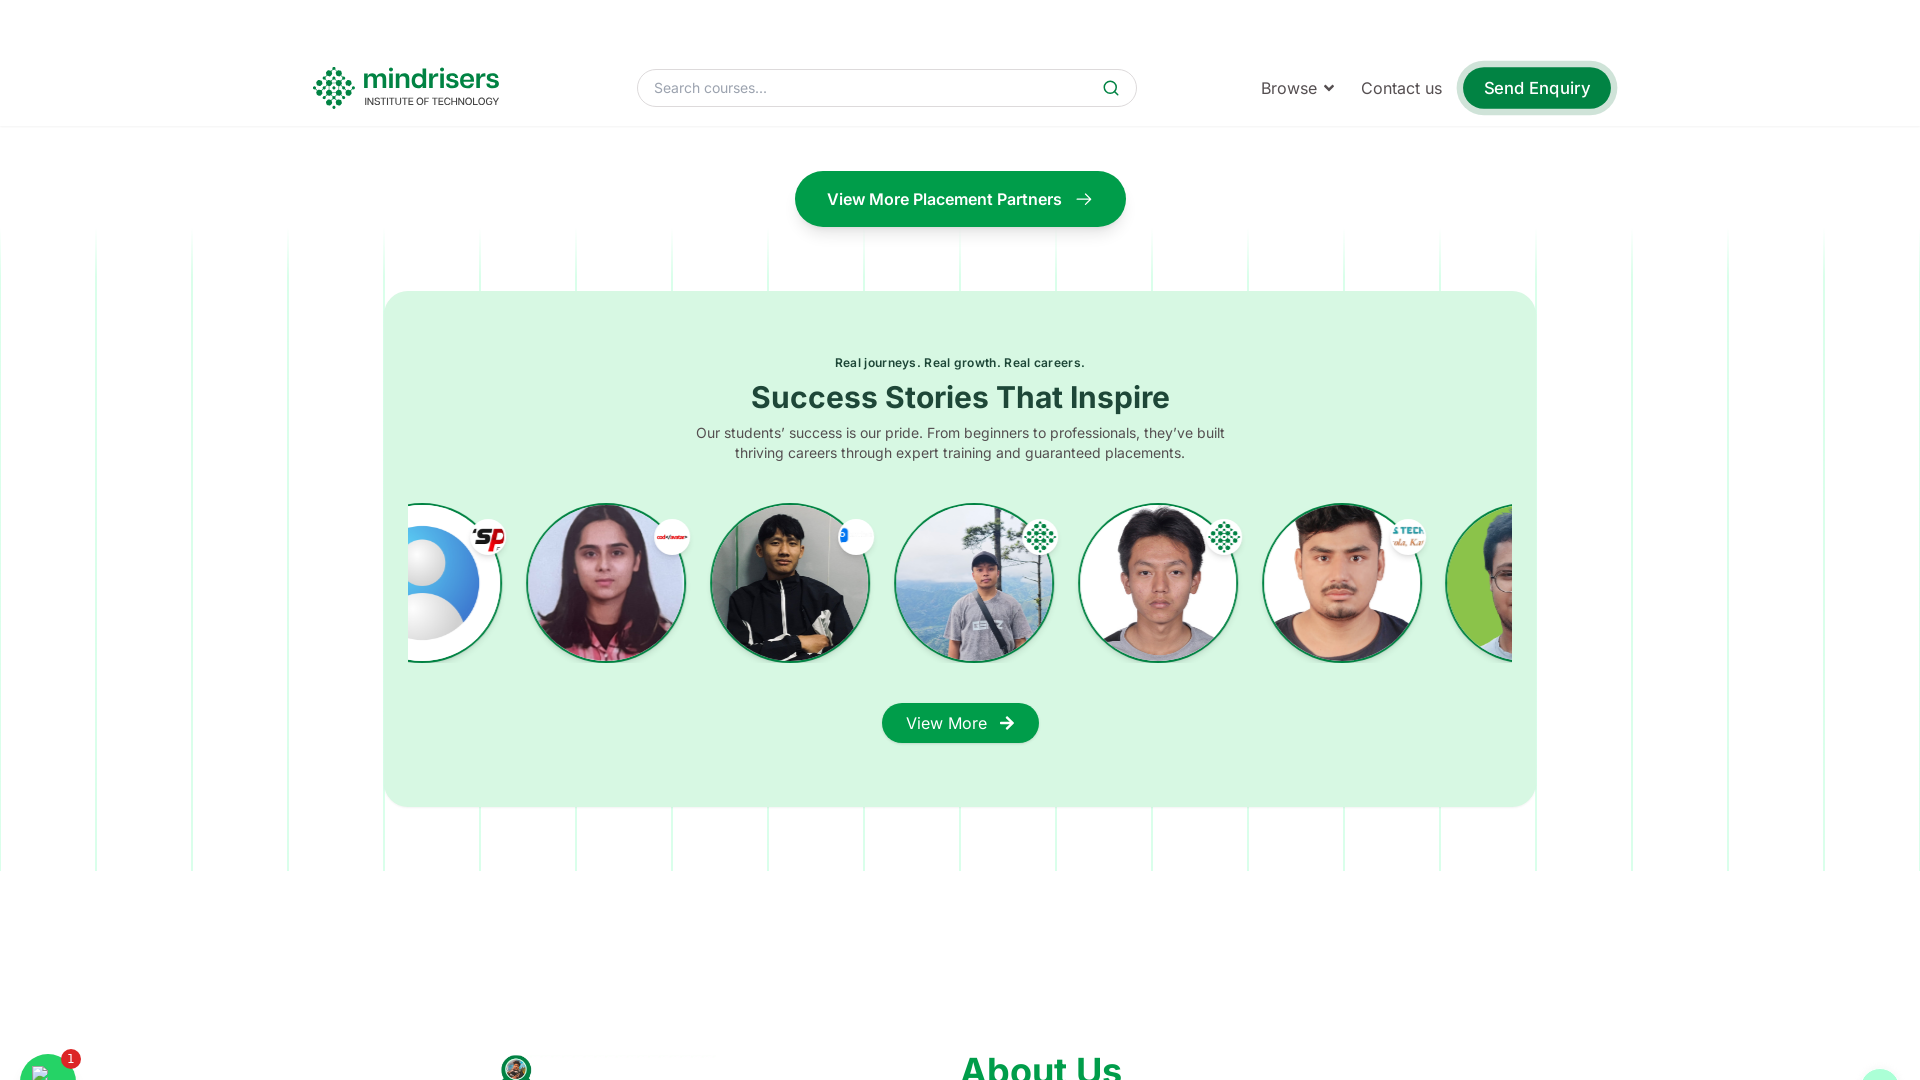

Waited 1000ms for content to render
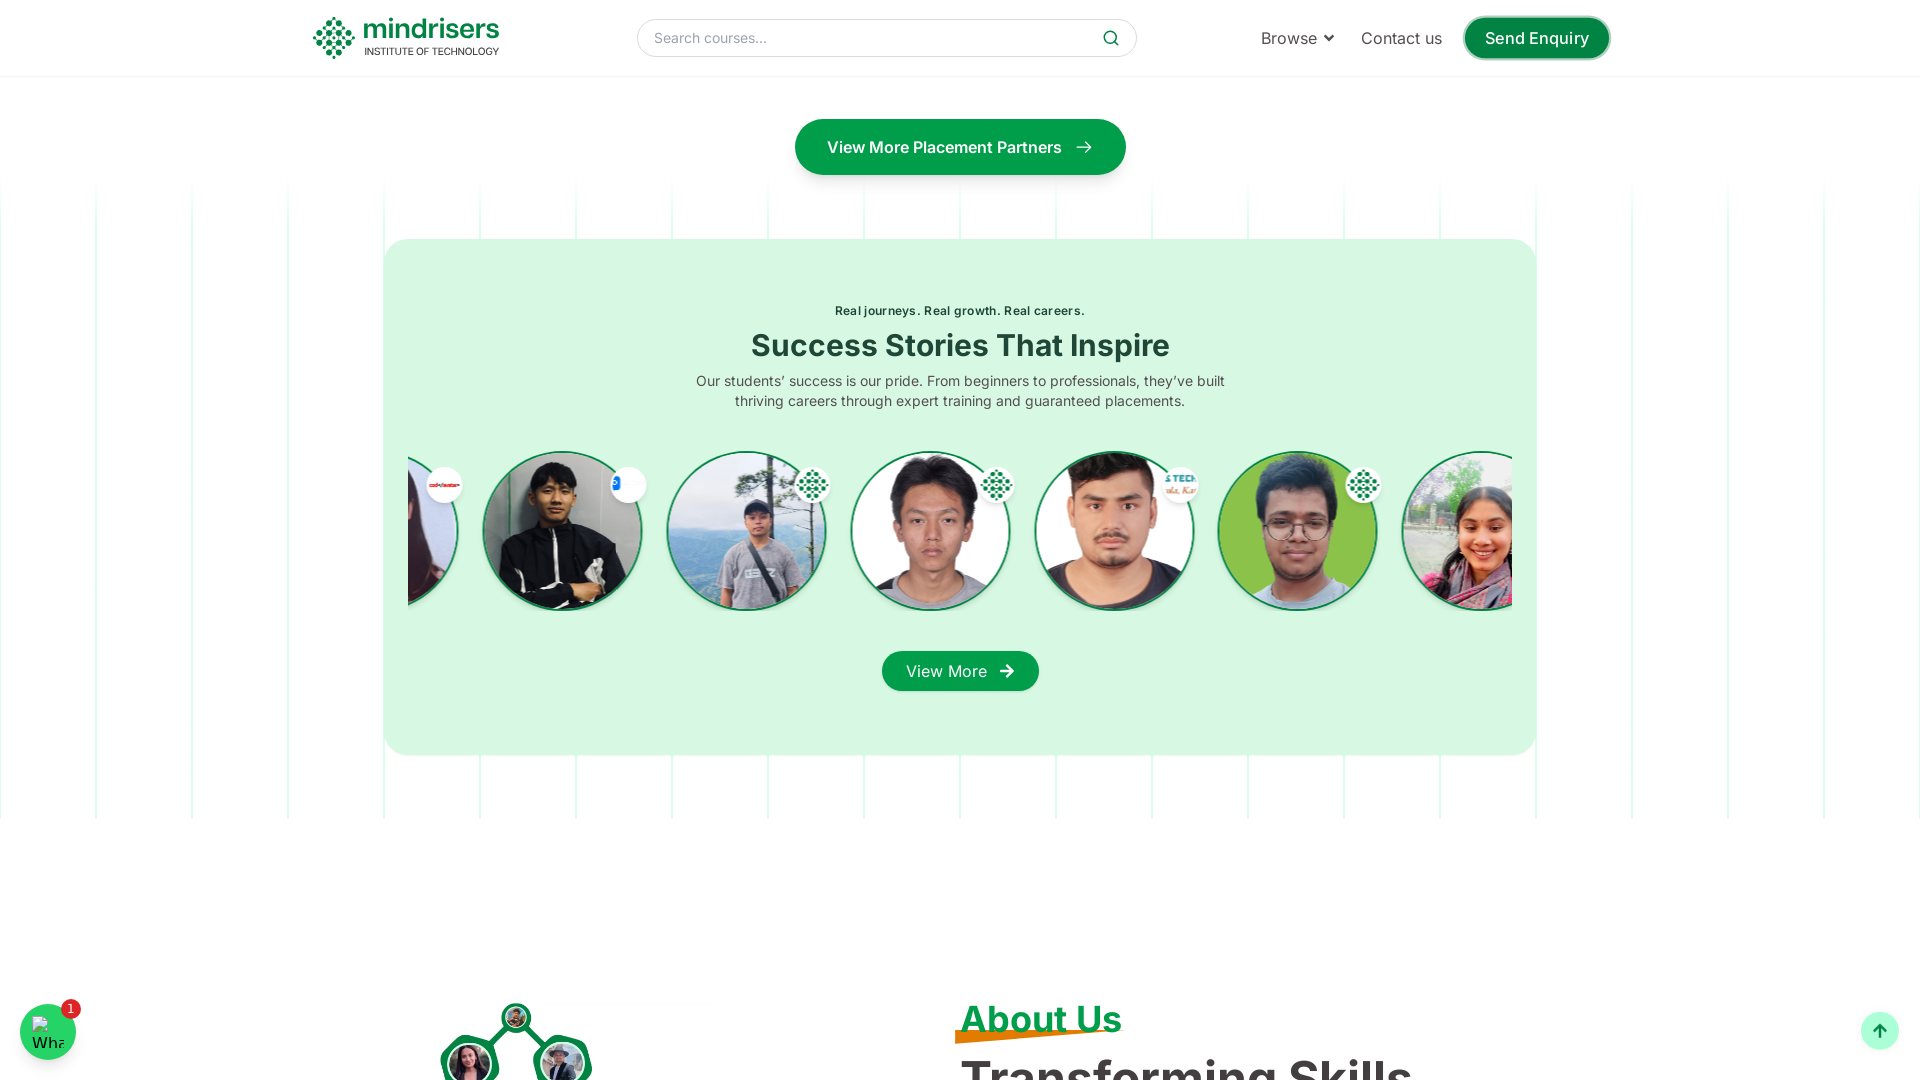

Scrolled down by 100px (iteration 27/62)
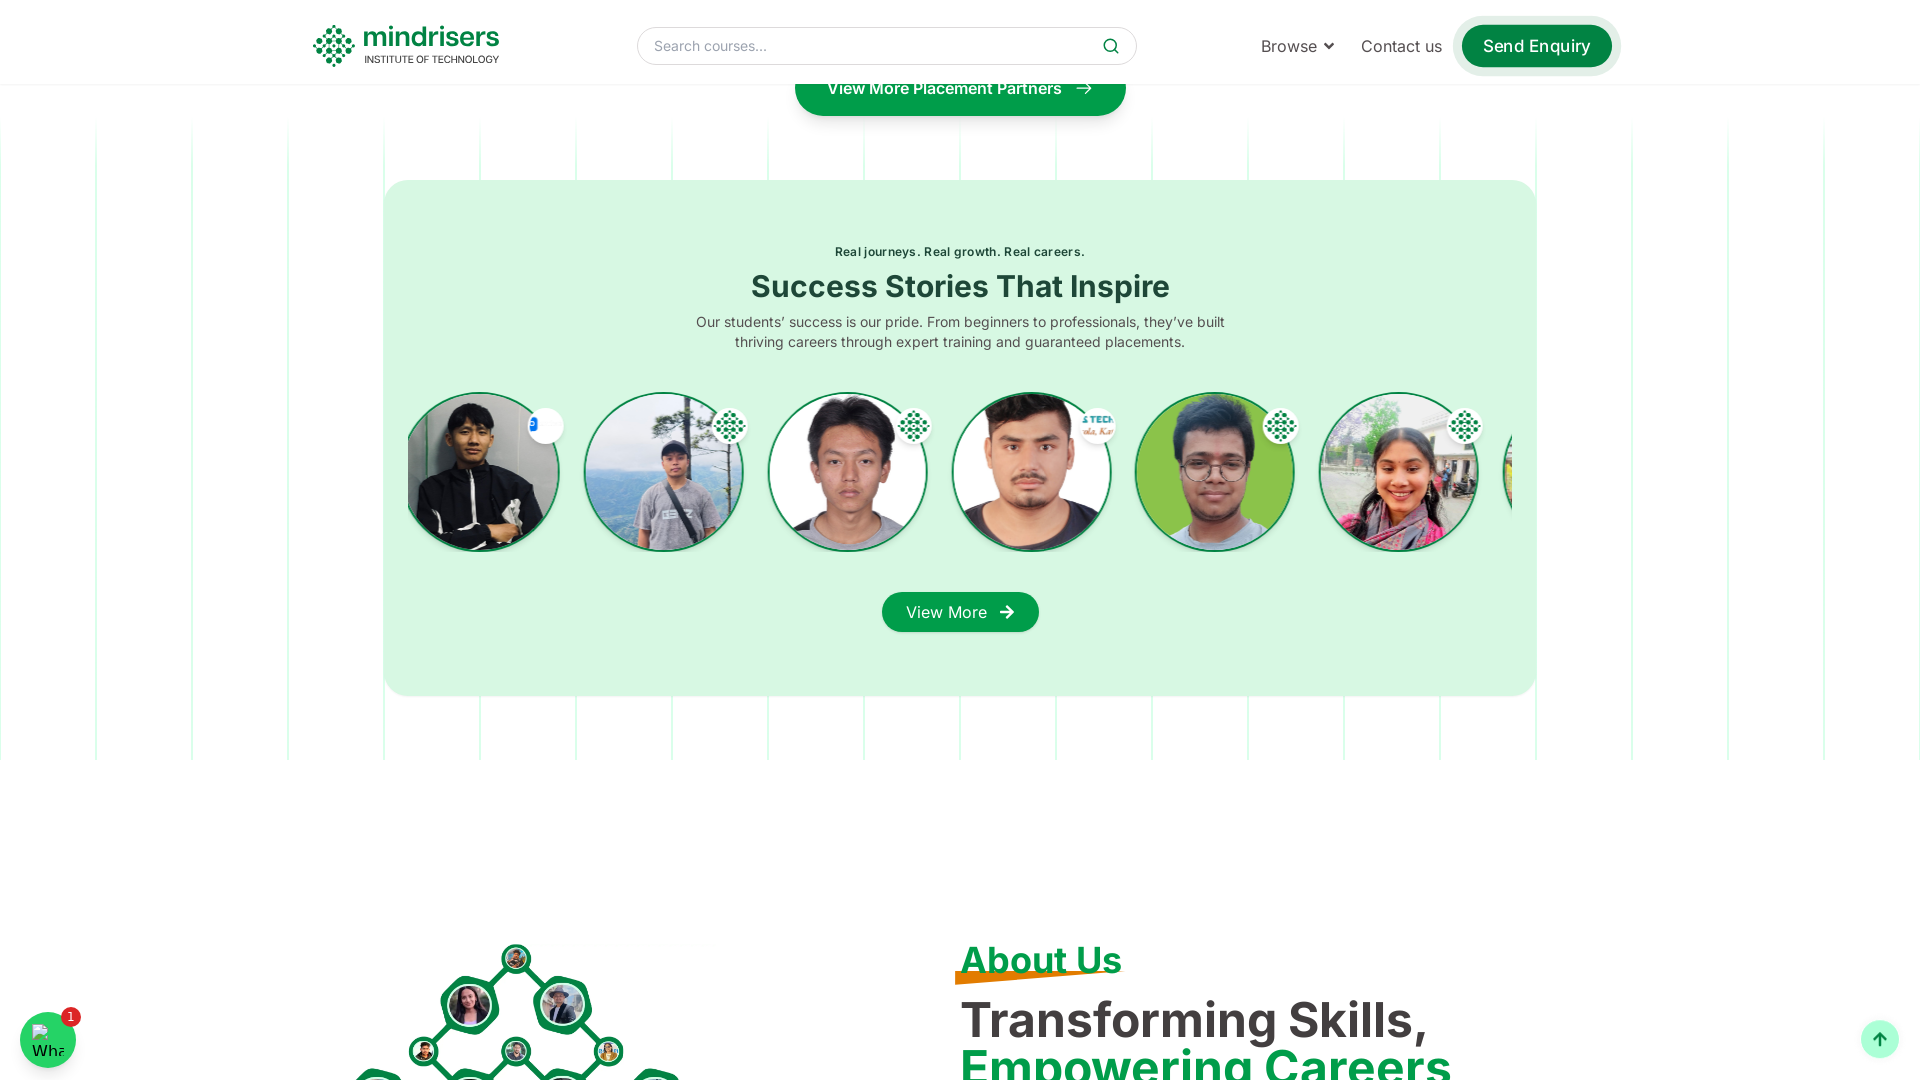

Waited 1000ms for content to render
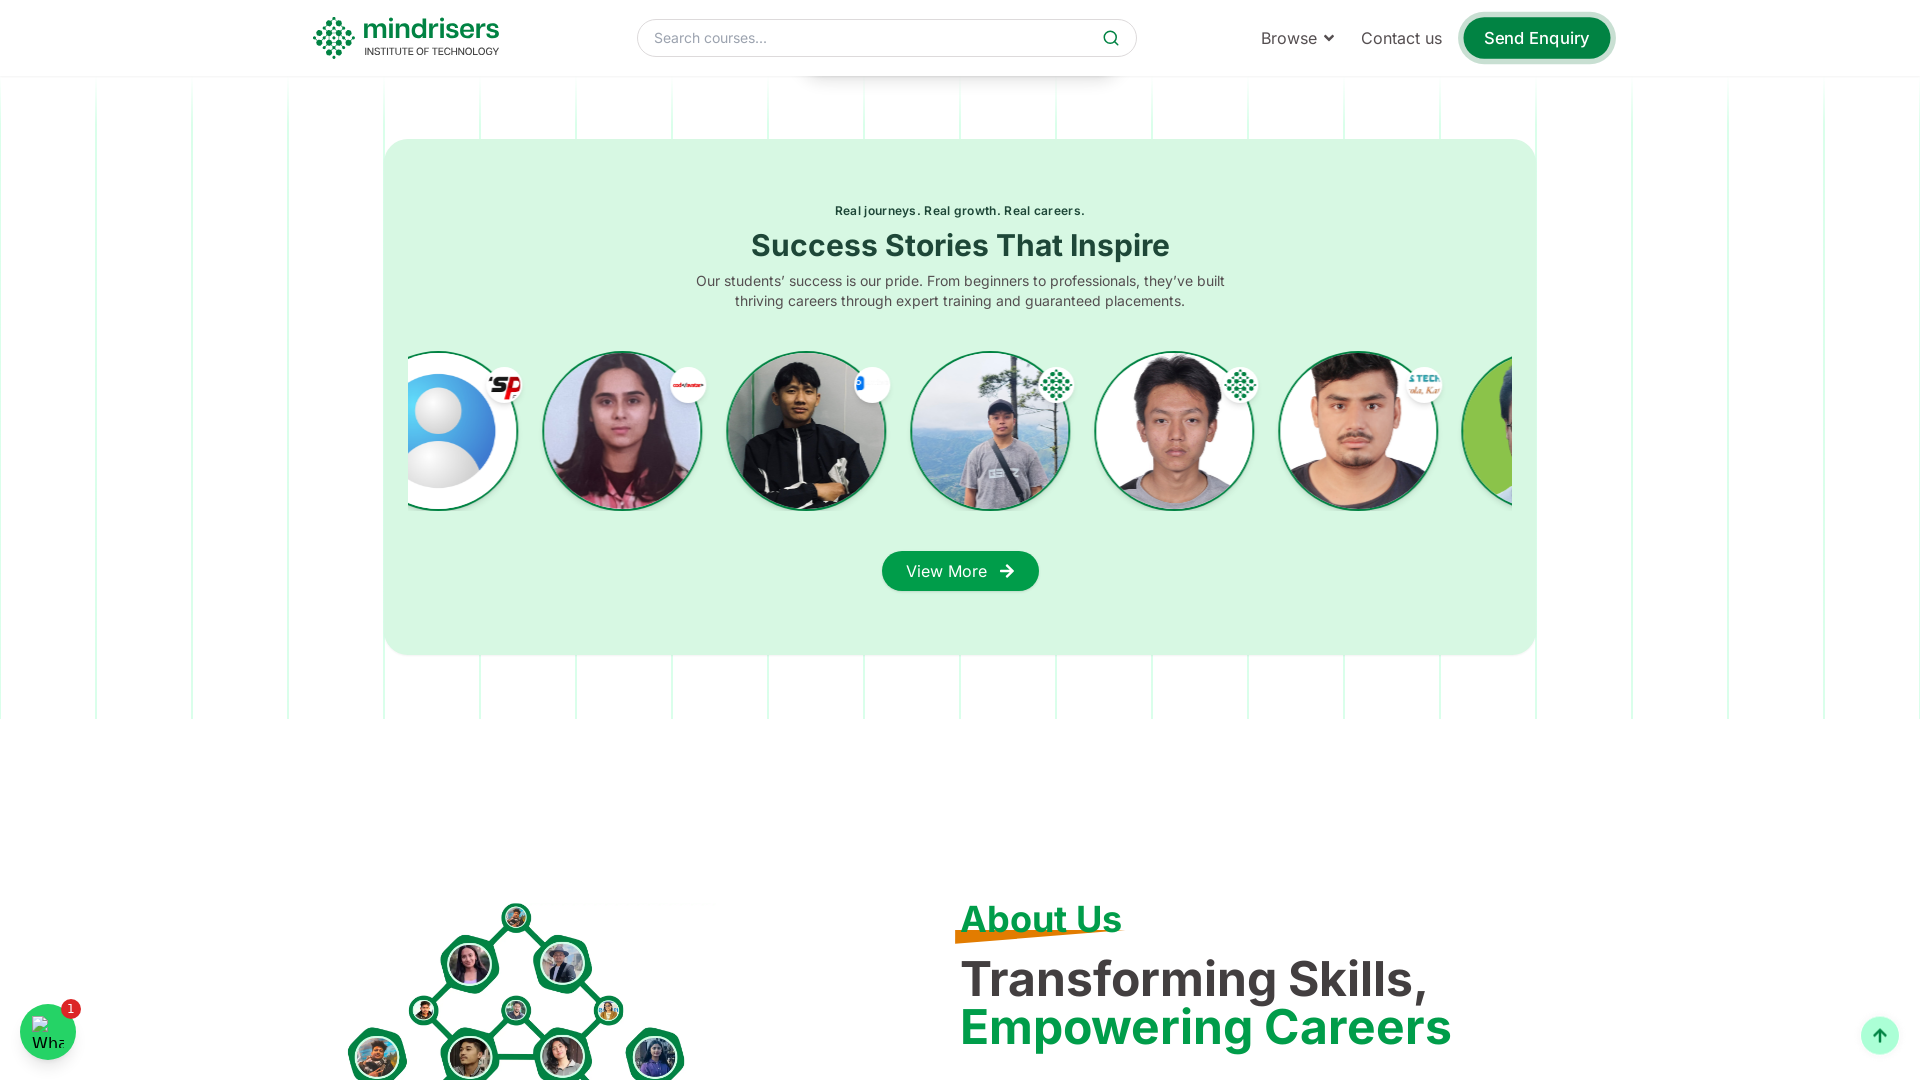

Scrolled down by 100px (iteration 28/62)
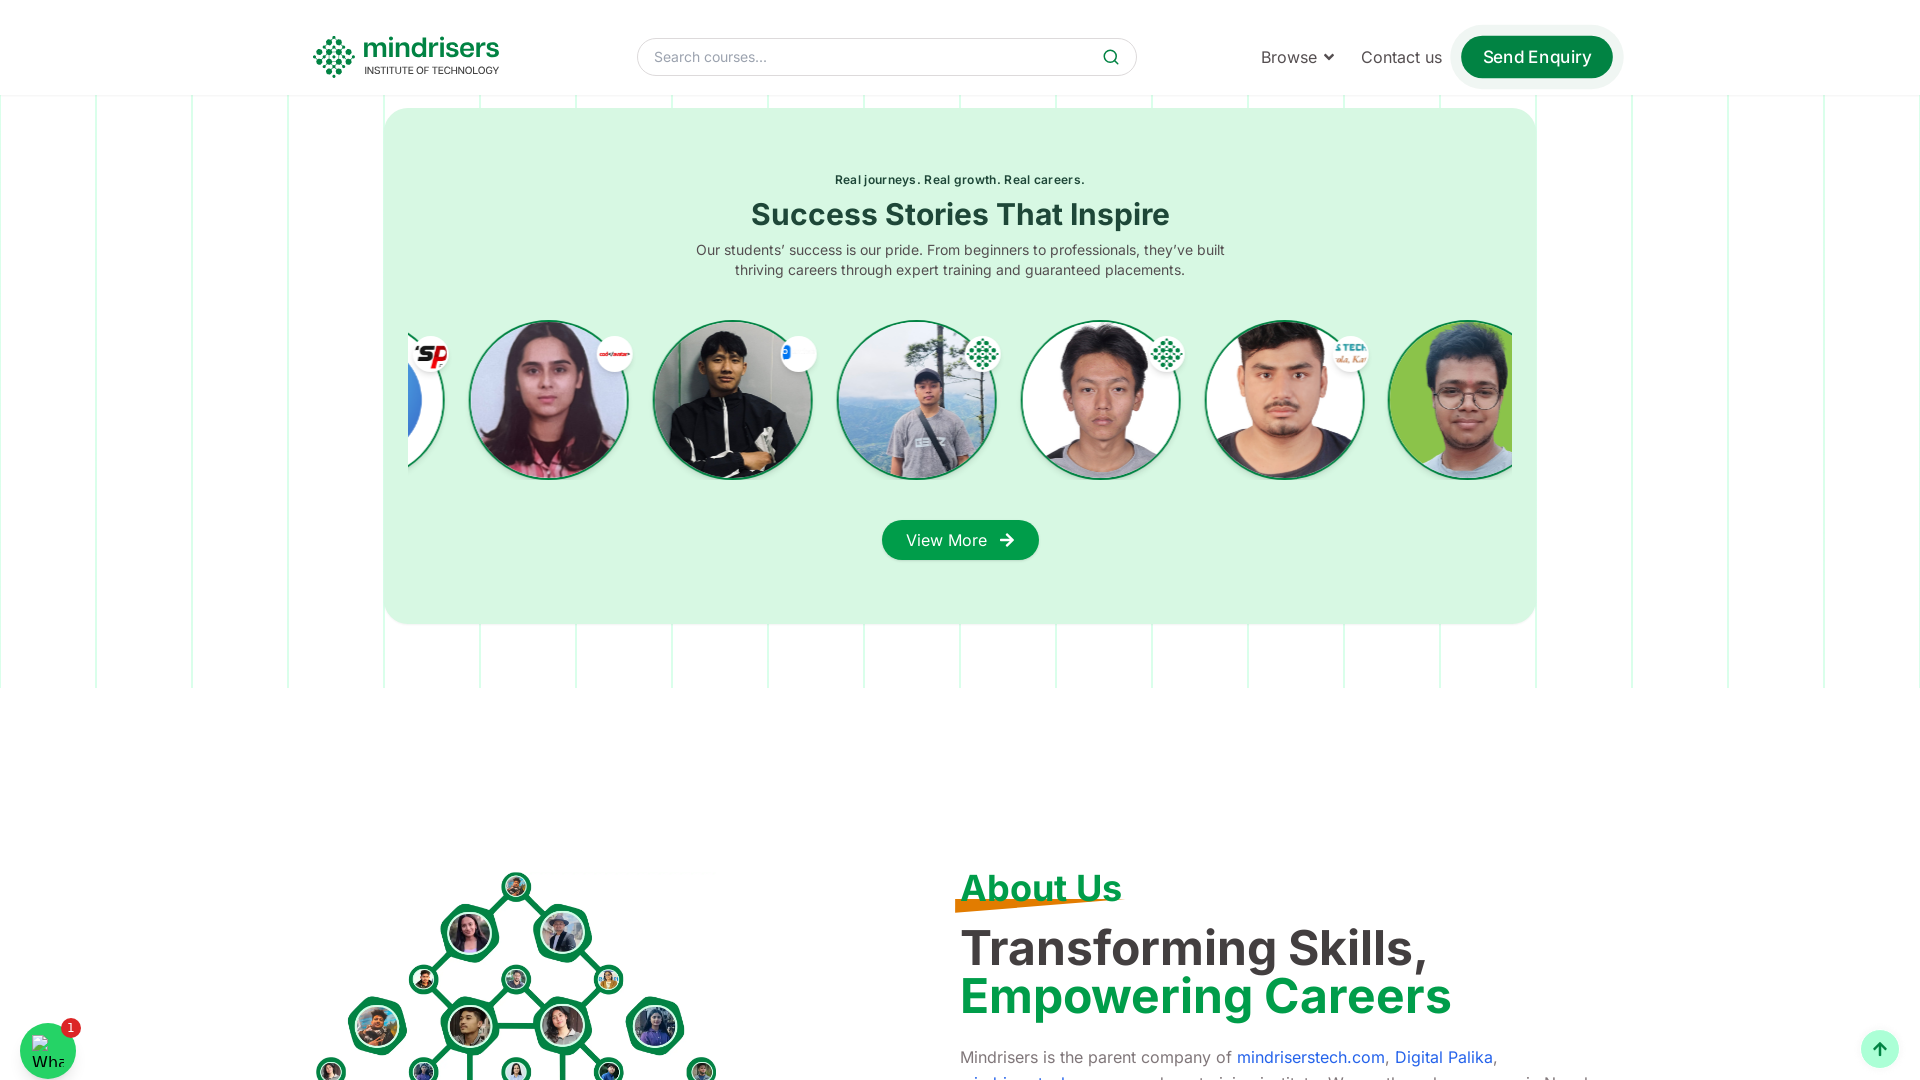

Waited 1000ms for content to render
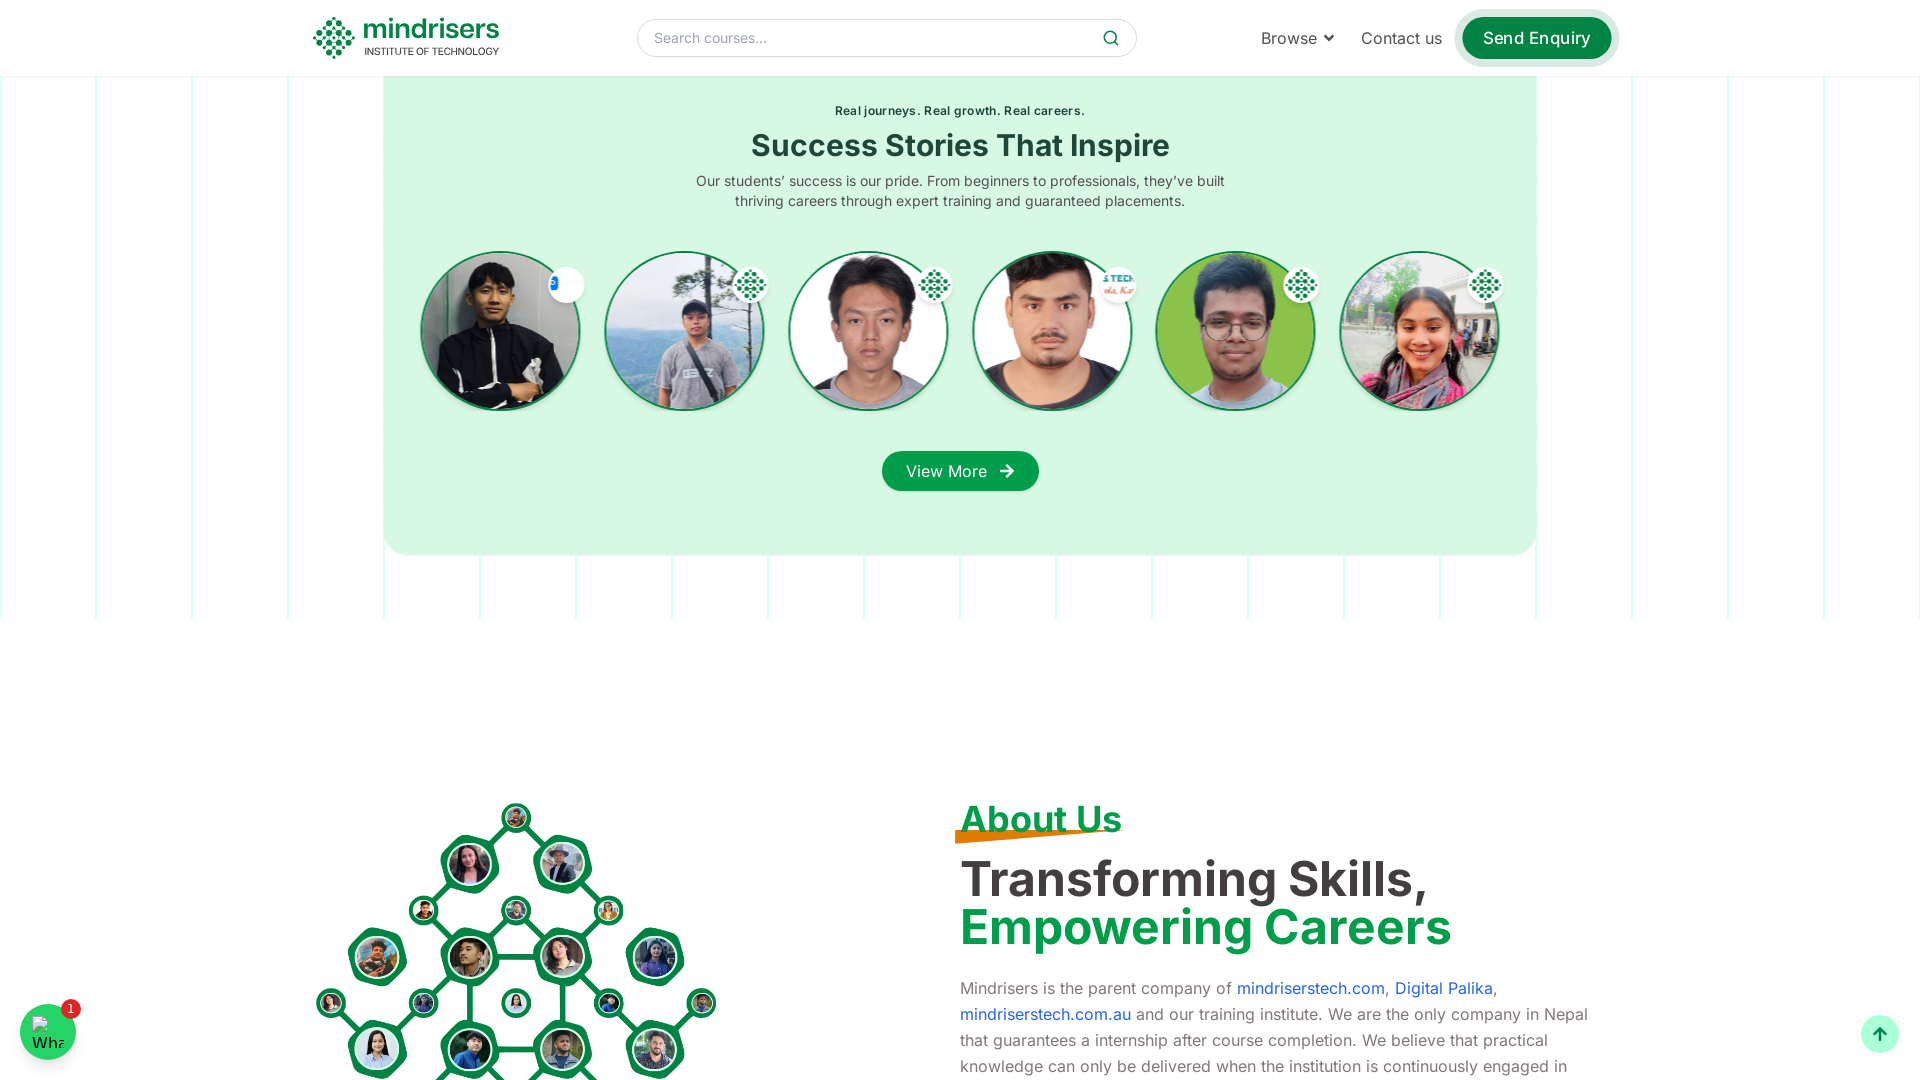

Scrolled down by 100px (iteration 29/62)
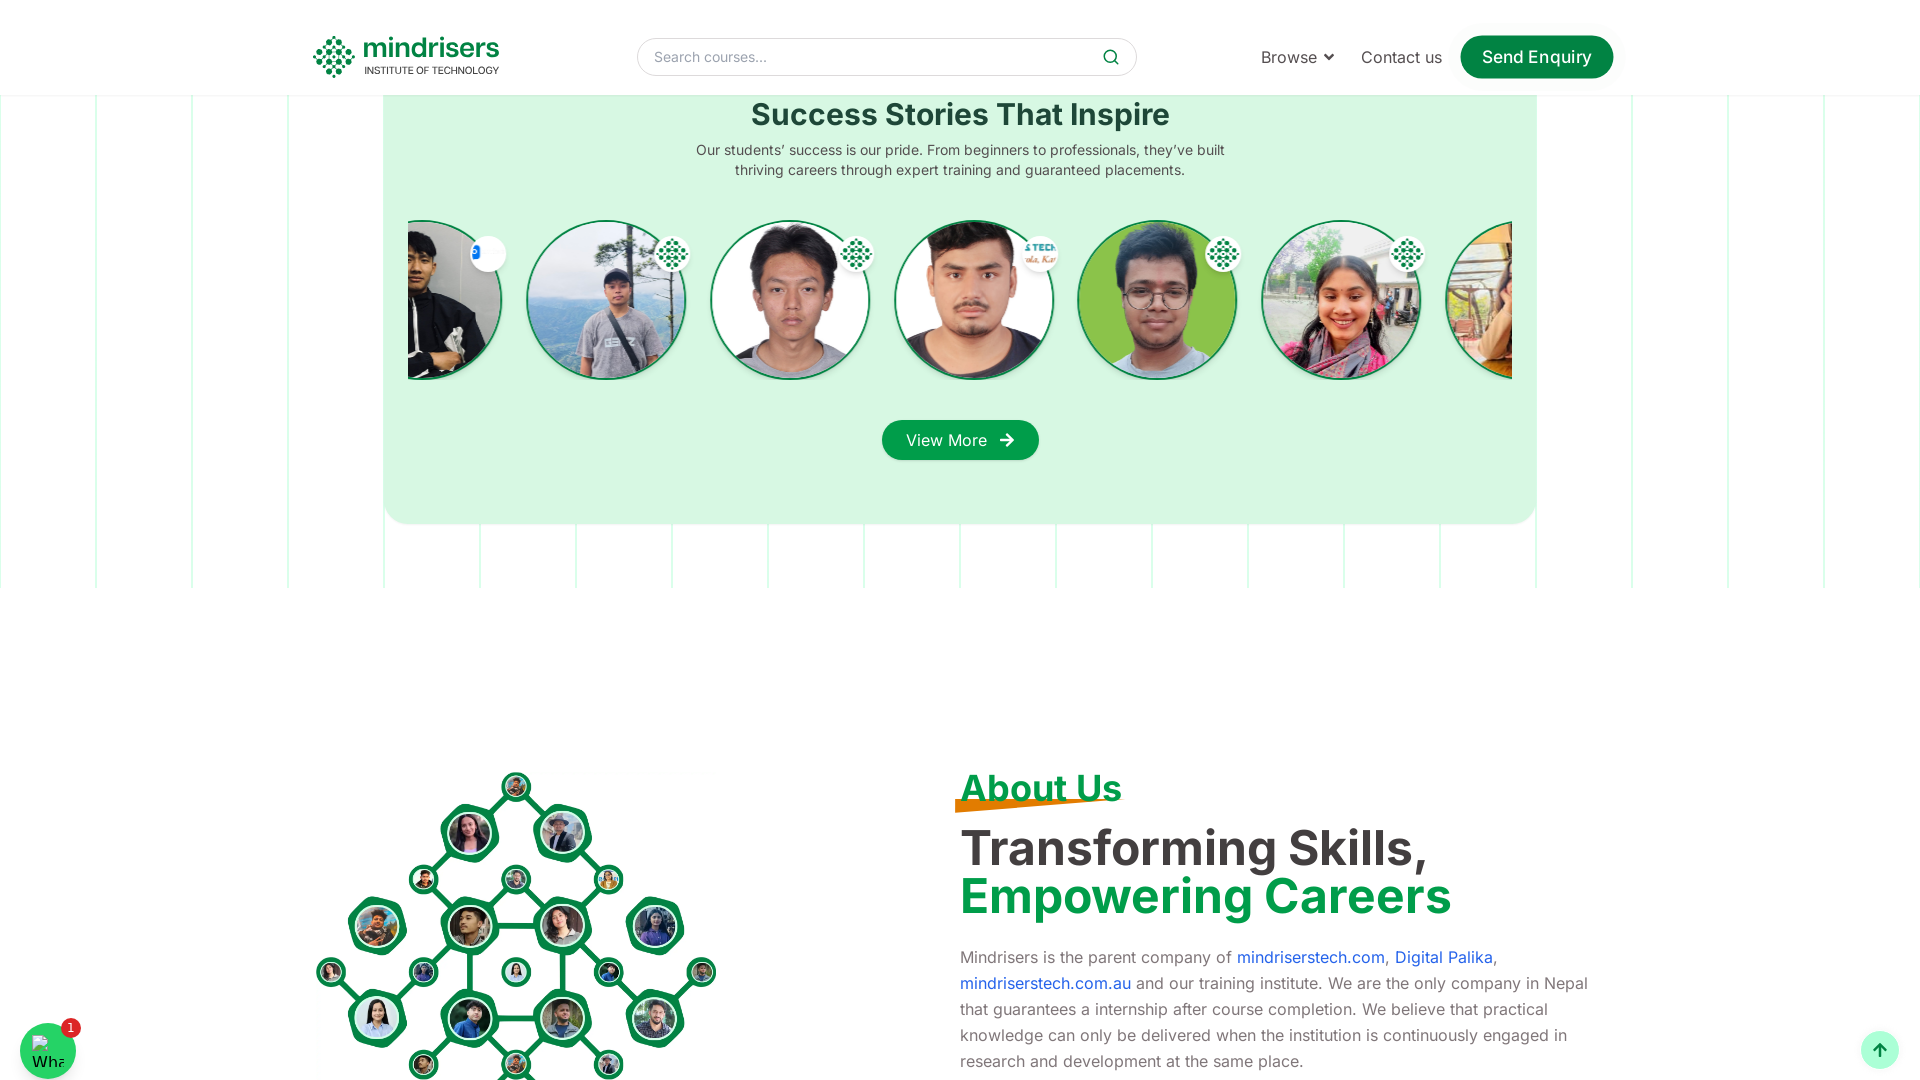

Waited 1000ms for content to render
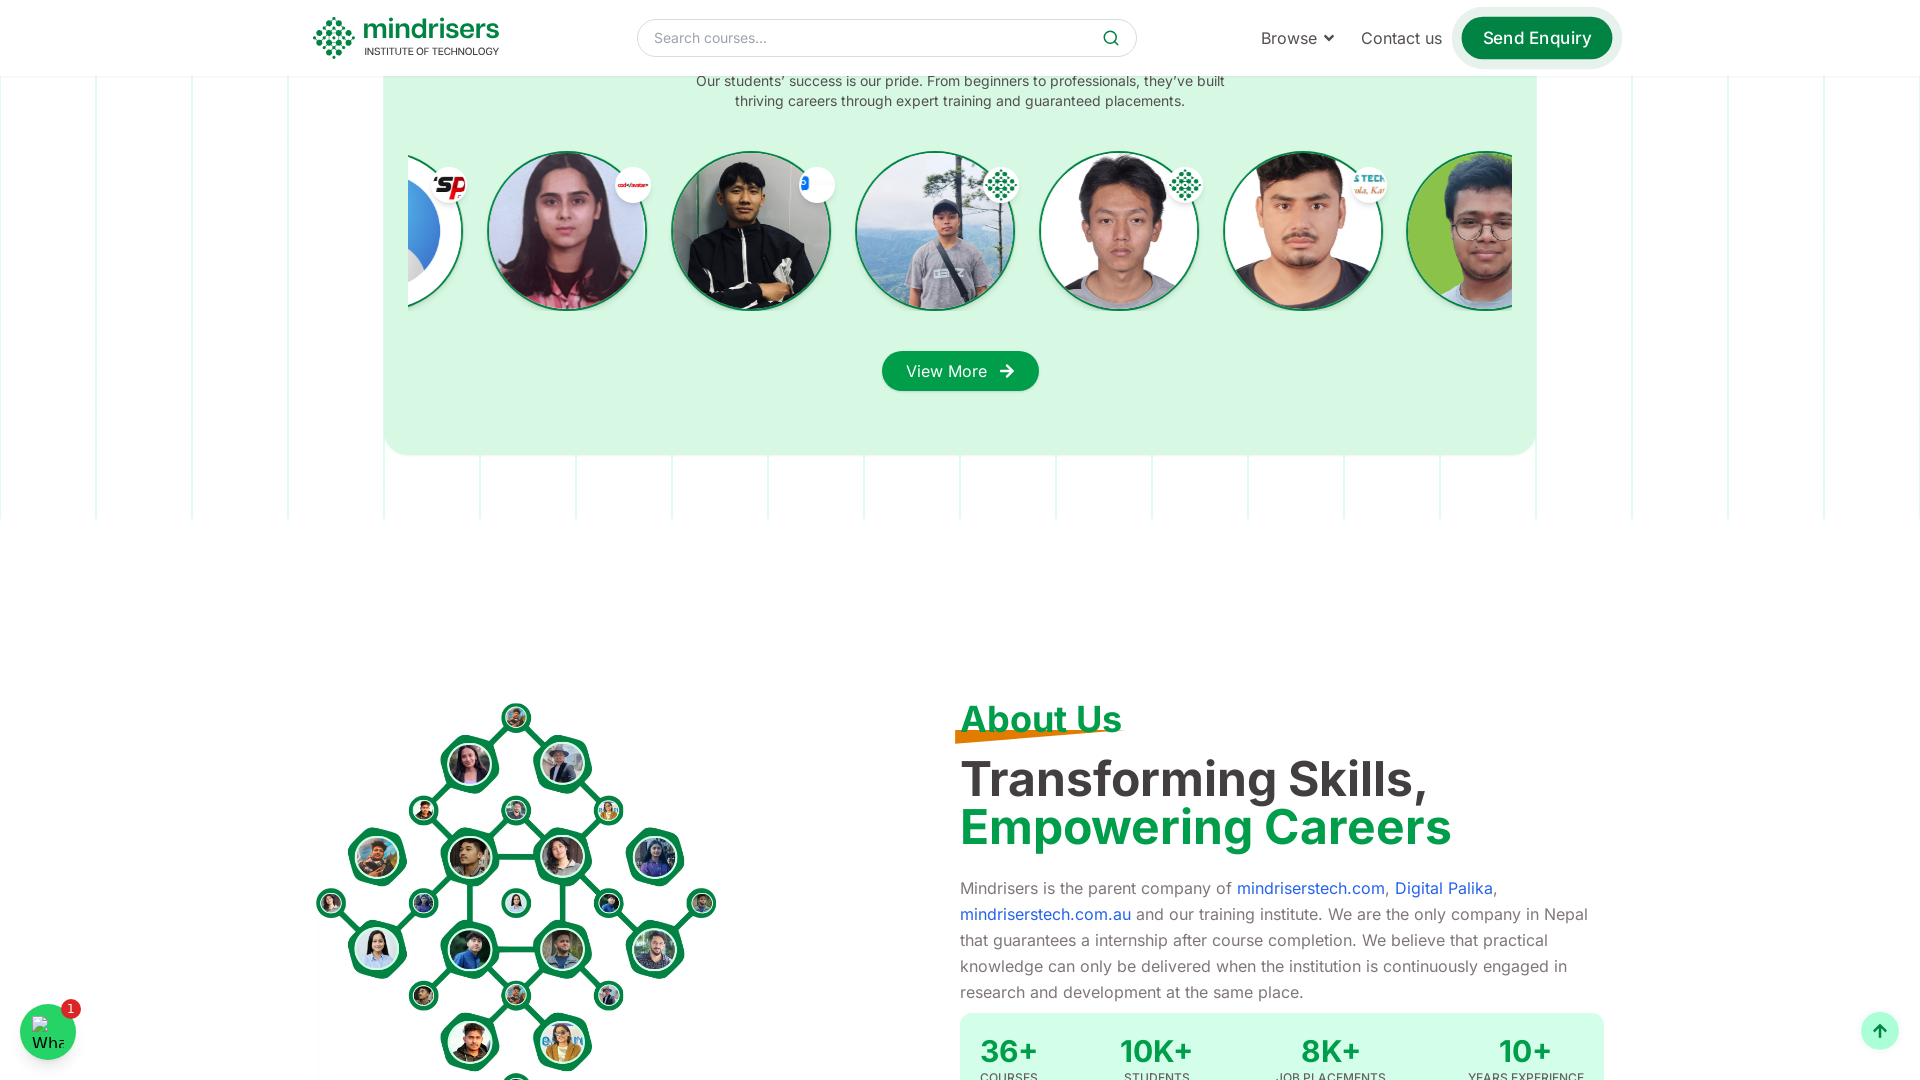

Scrolled down by 100px (iteration 30/62)
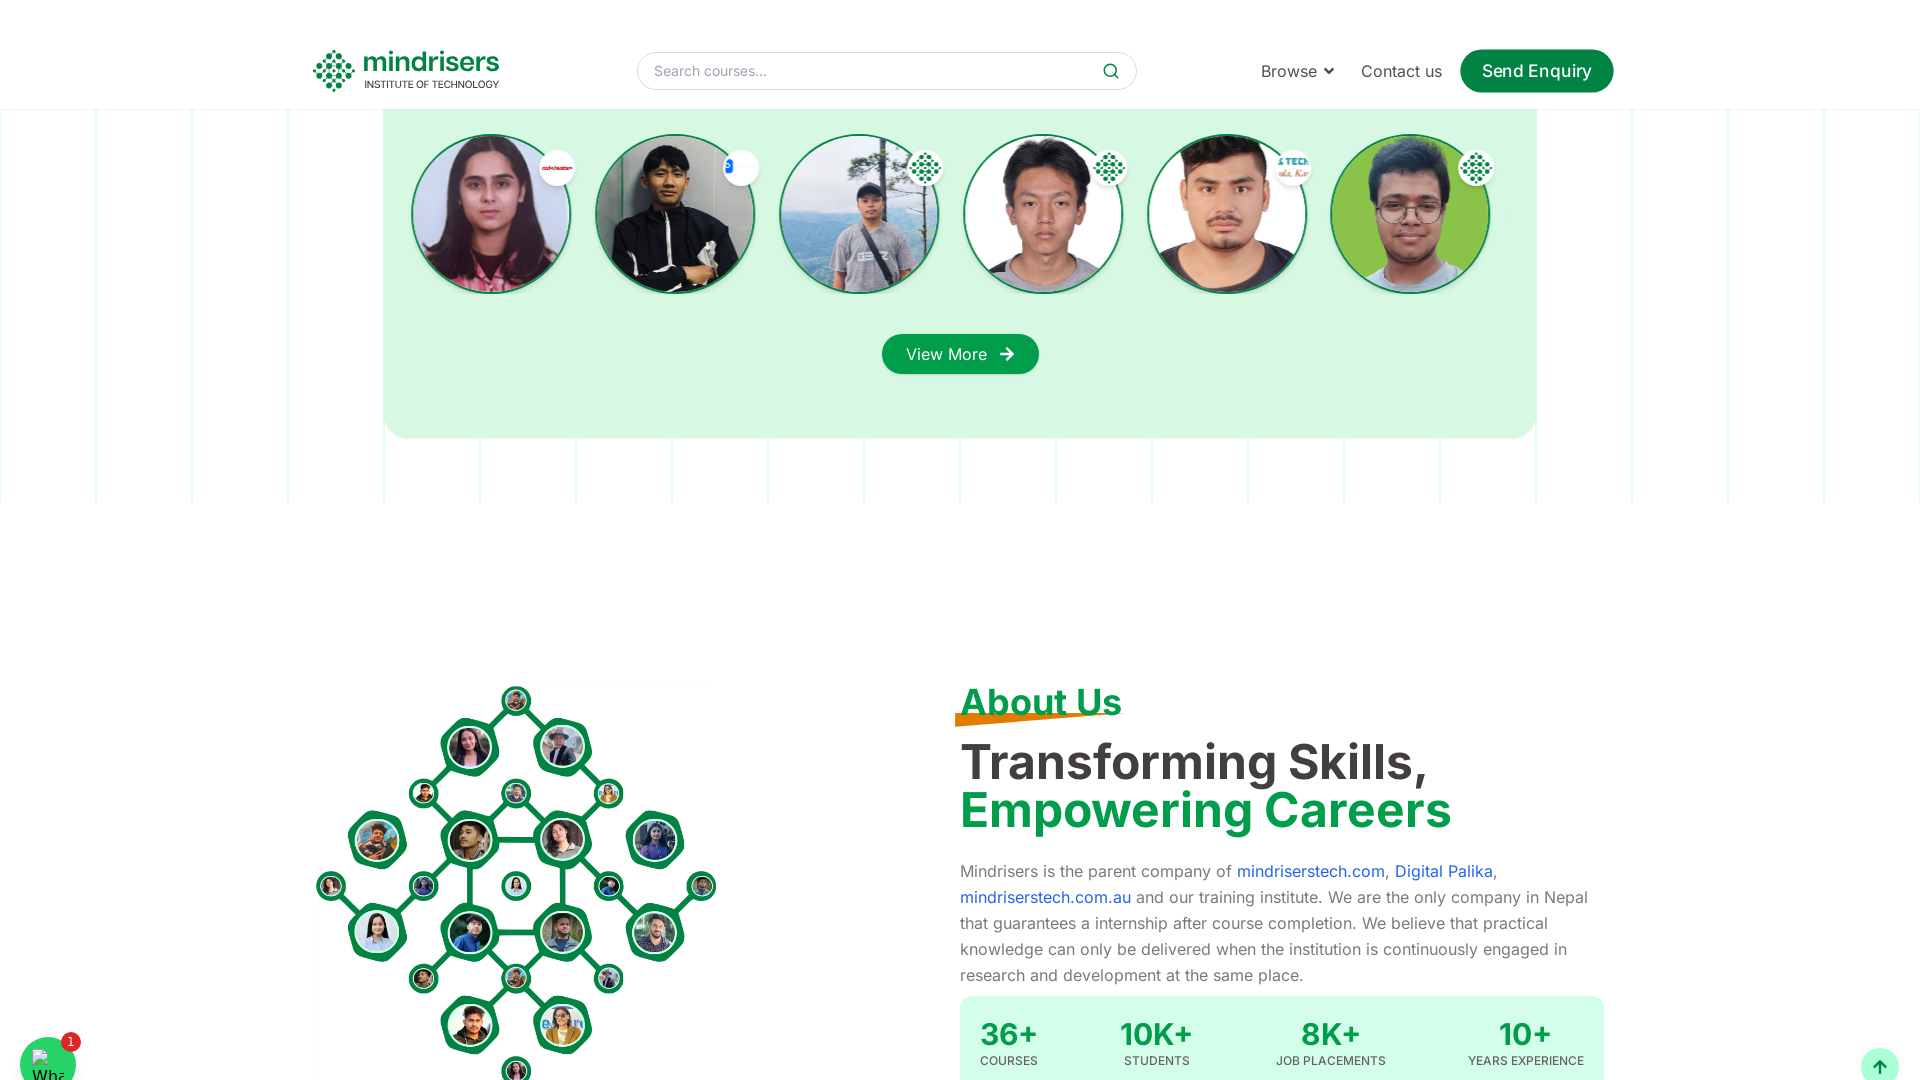

Waited 1000ms for content to render
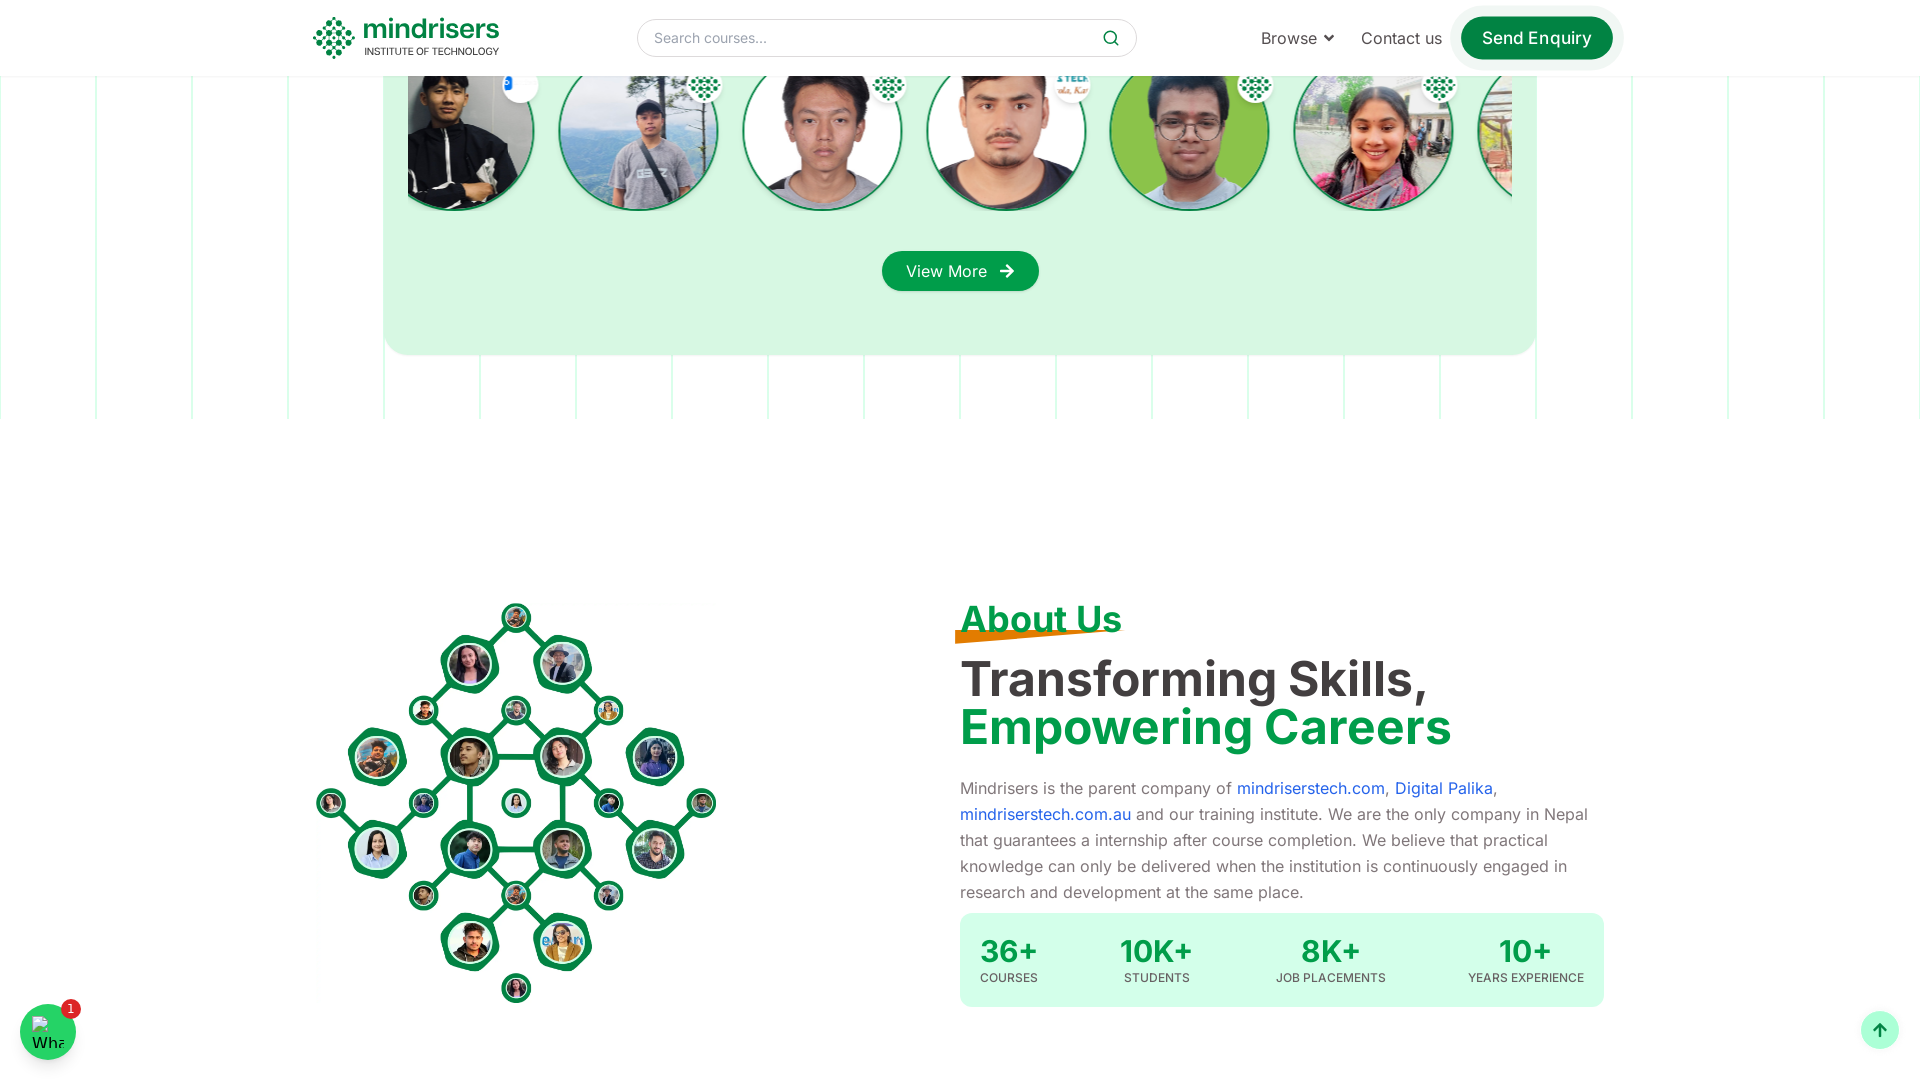

Scrolled down by 100px (iteration 31/62)
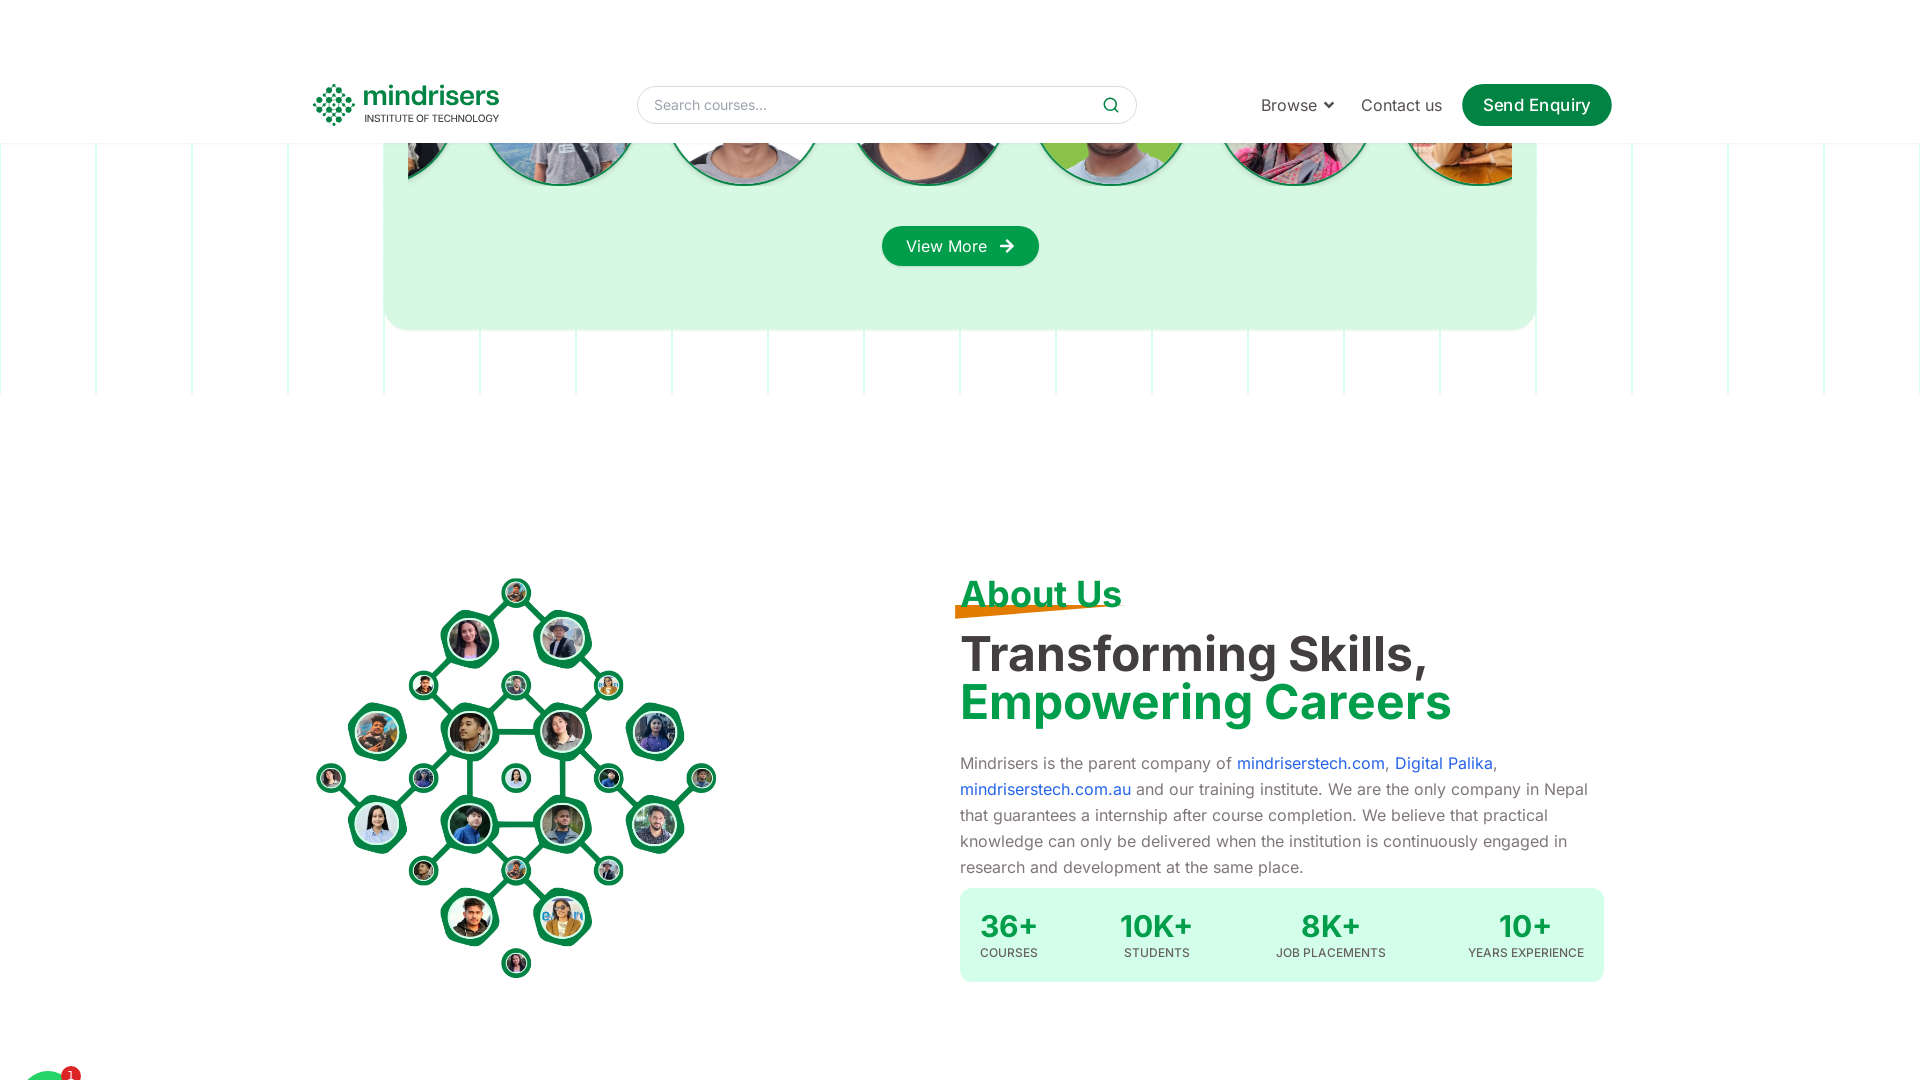

Waited 1000ms for content to render
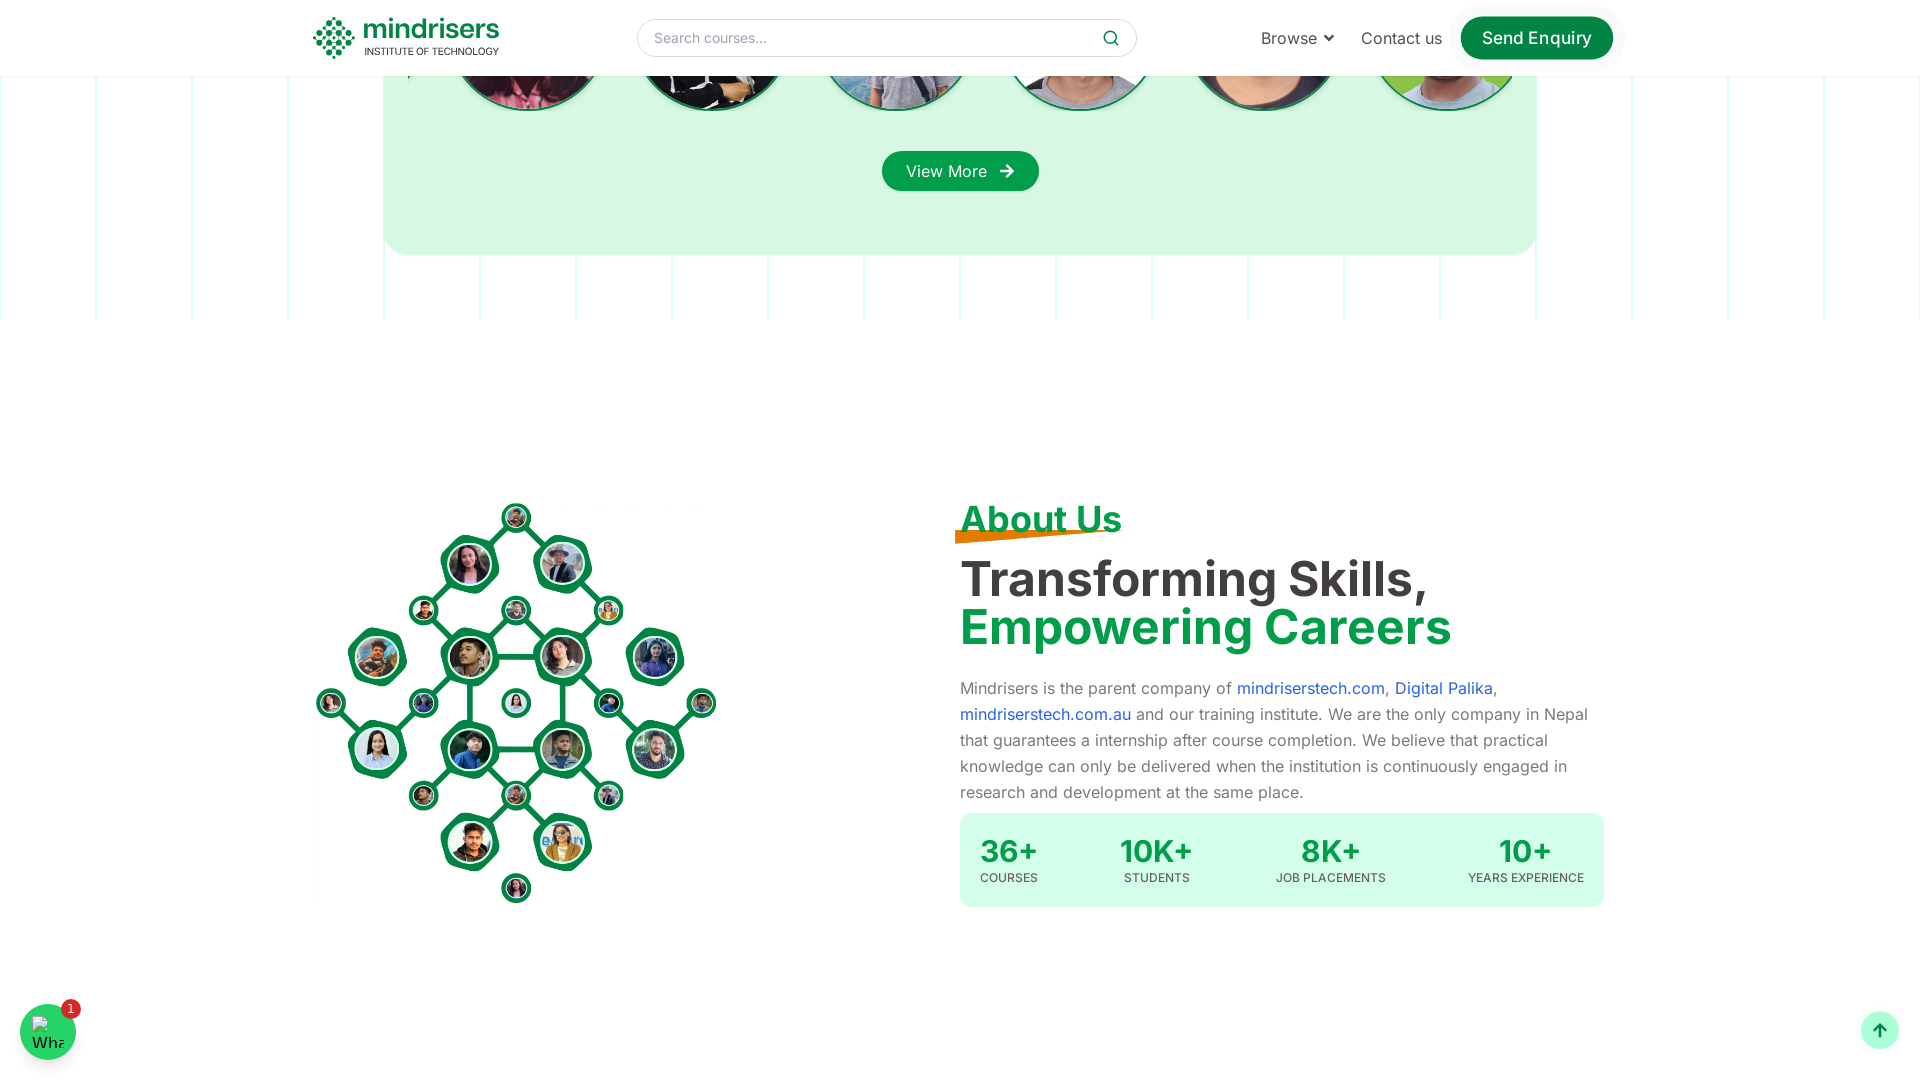

Scrolled down by 100px (iteration 32/62)
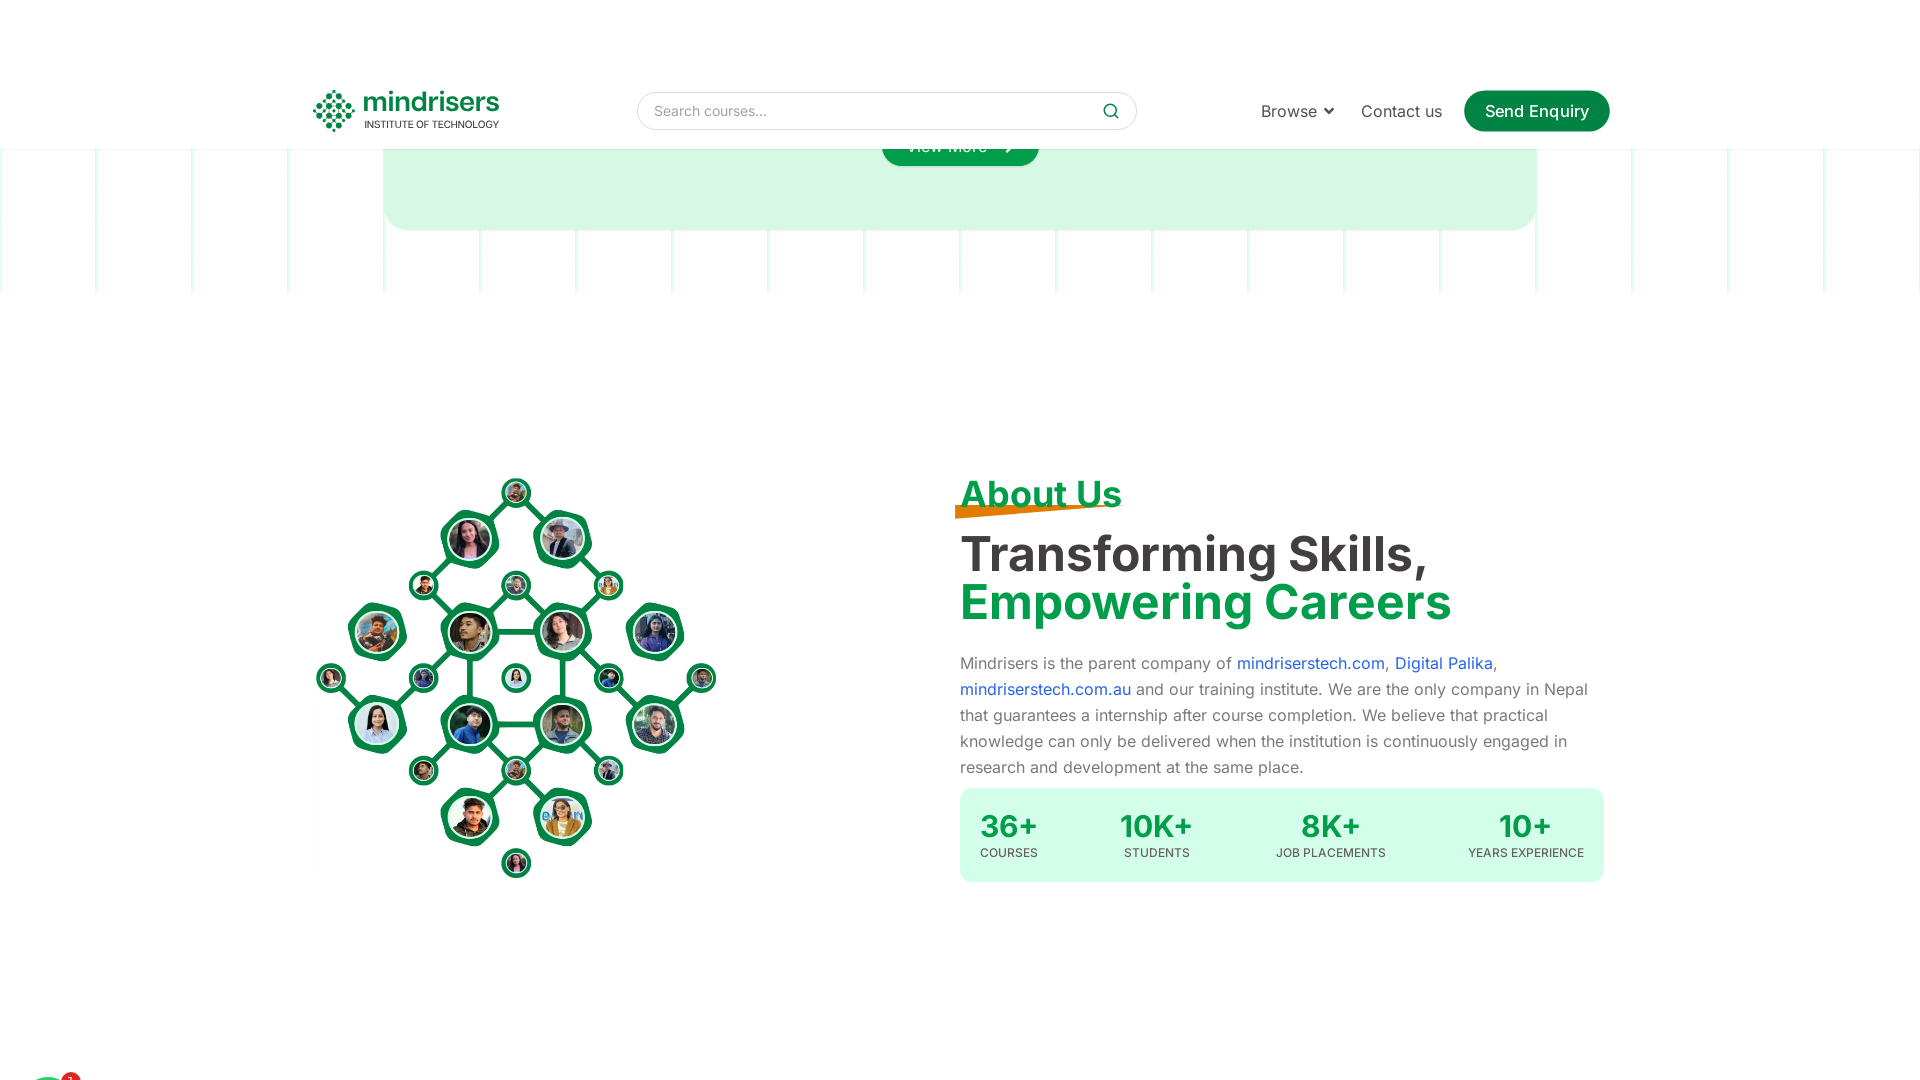

Waited 1000ms for content to render
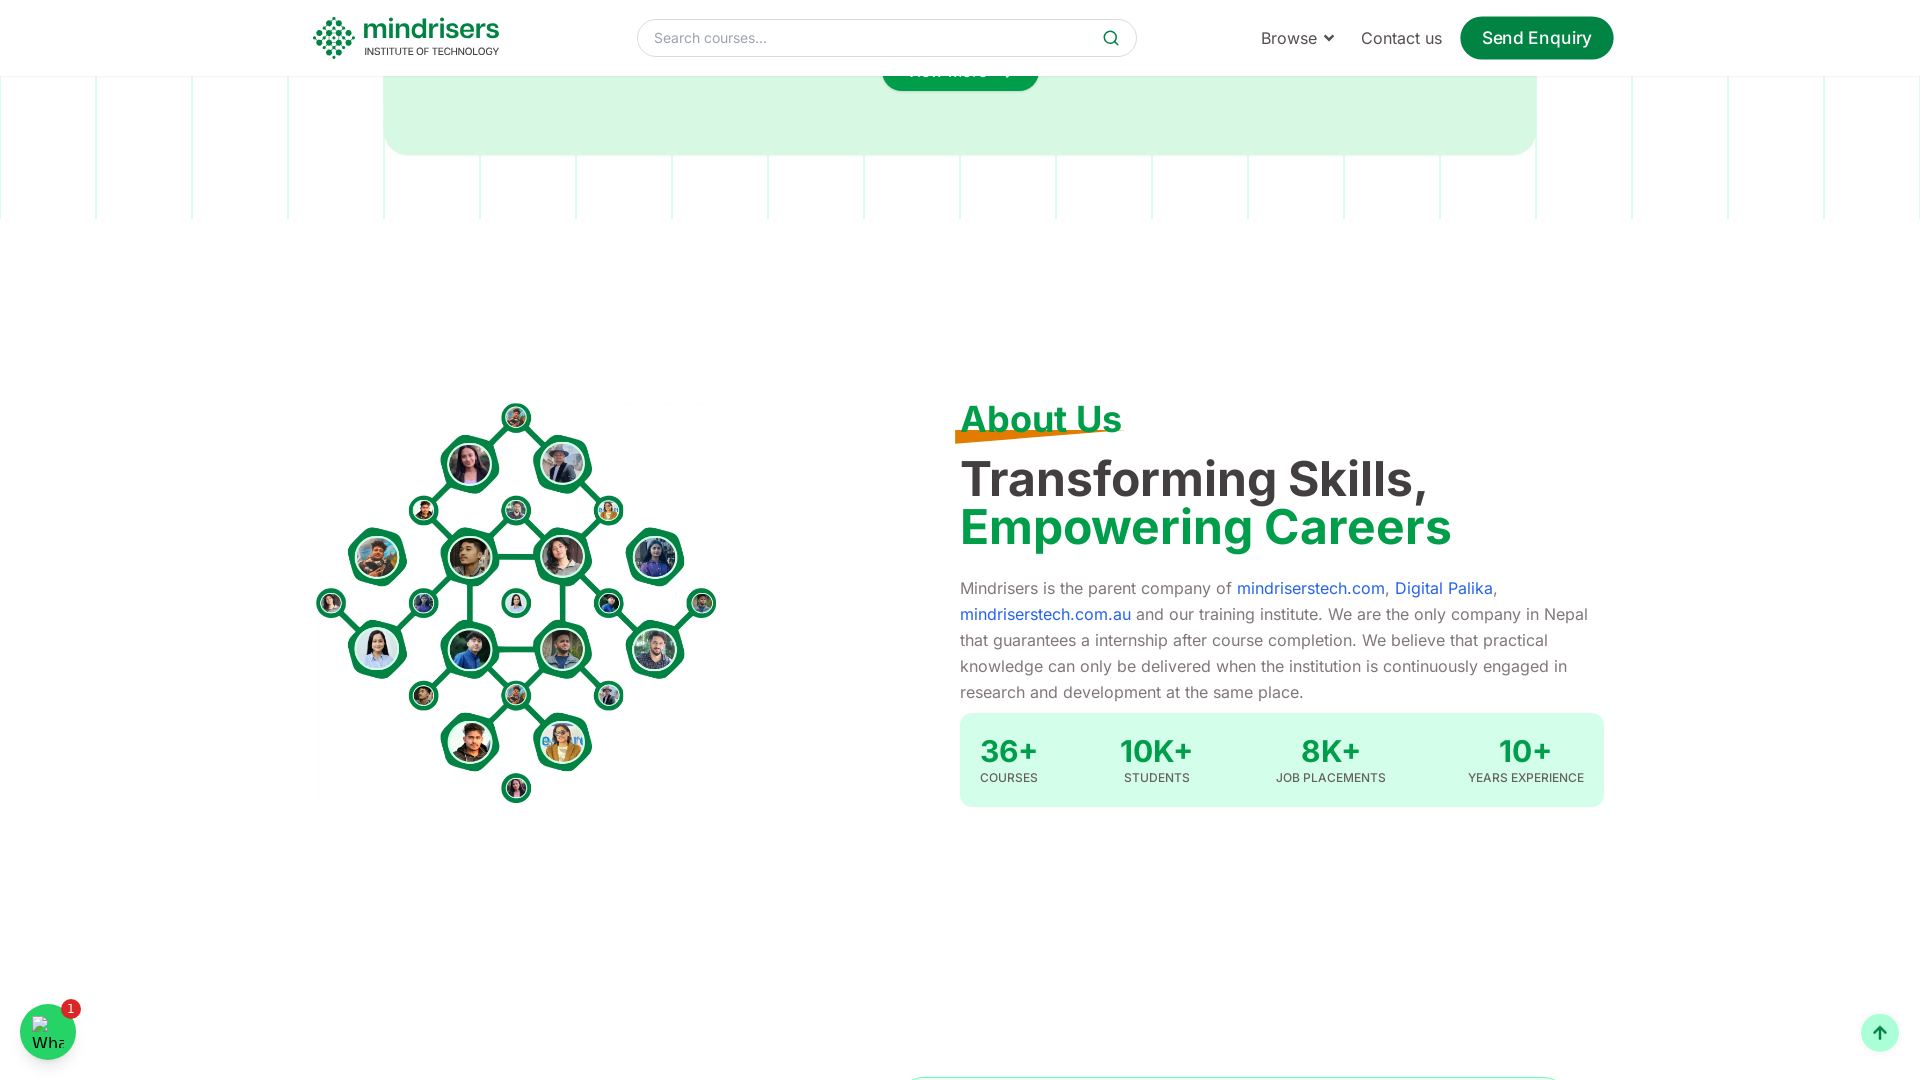

Scrolled down by 100px (iteration 33/62)
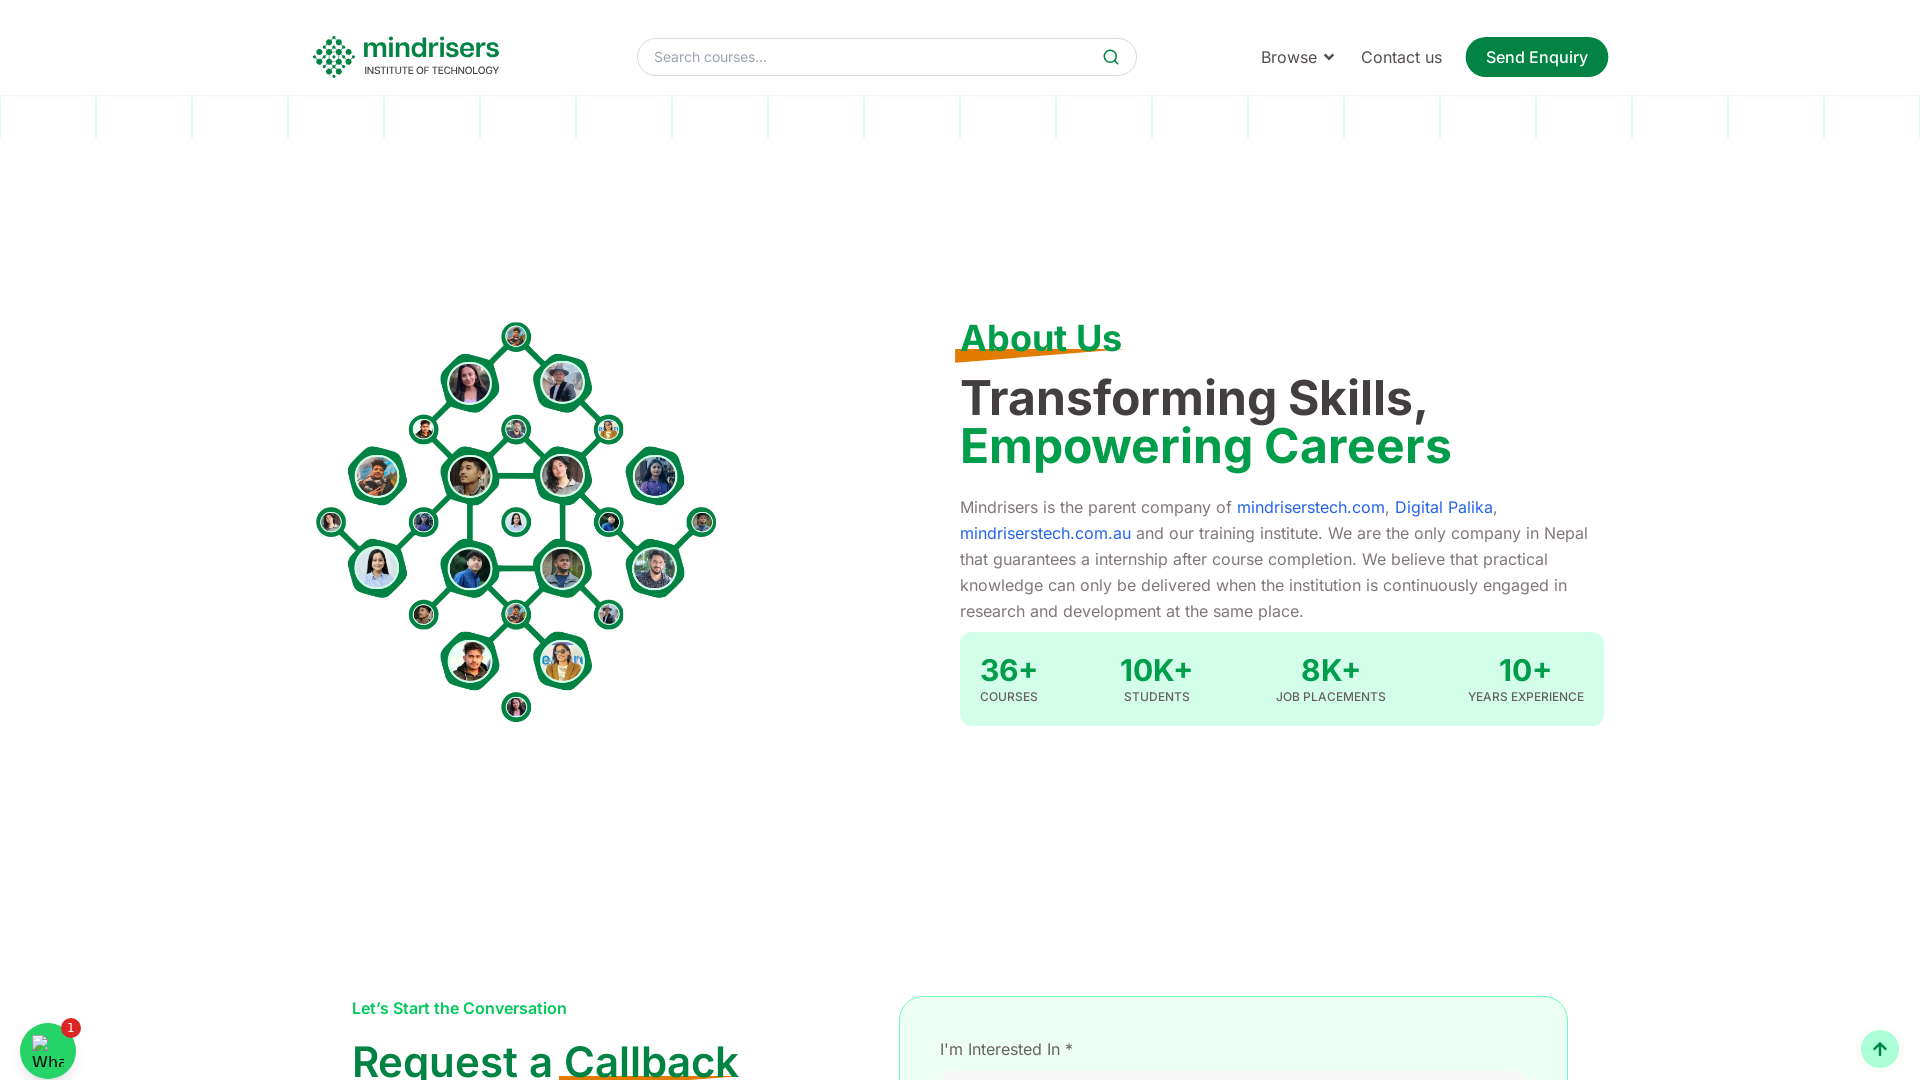

Waited 1000ms for content to render
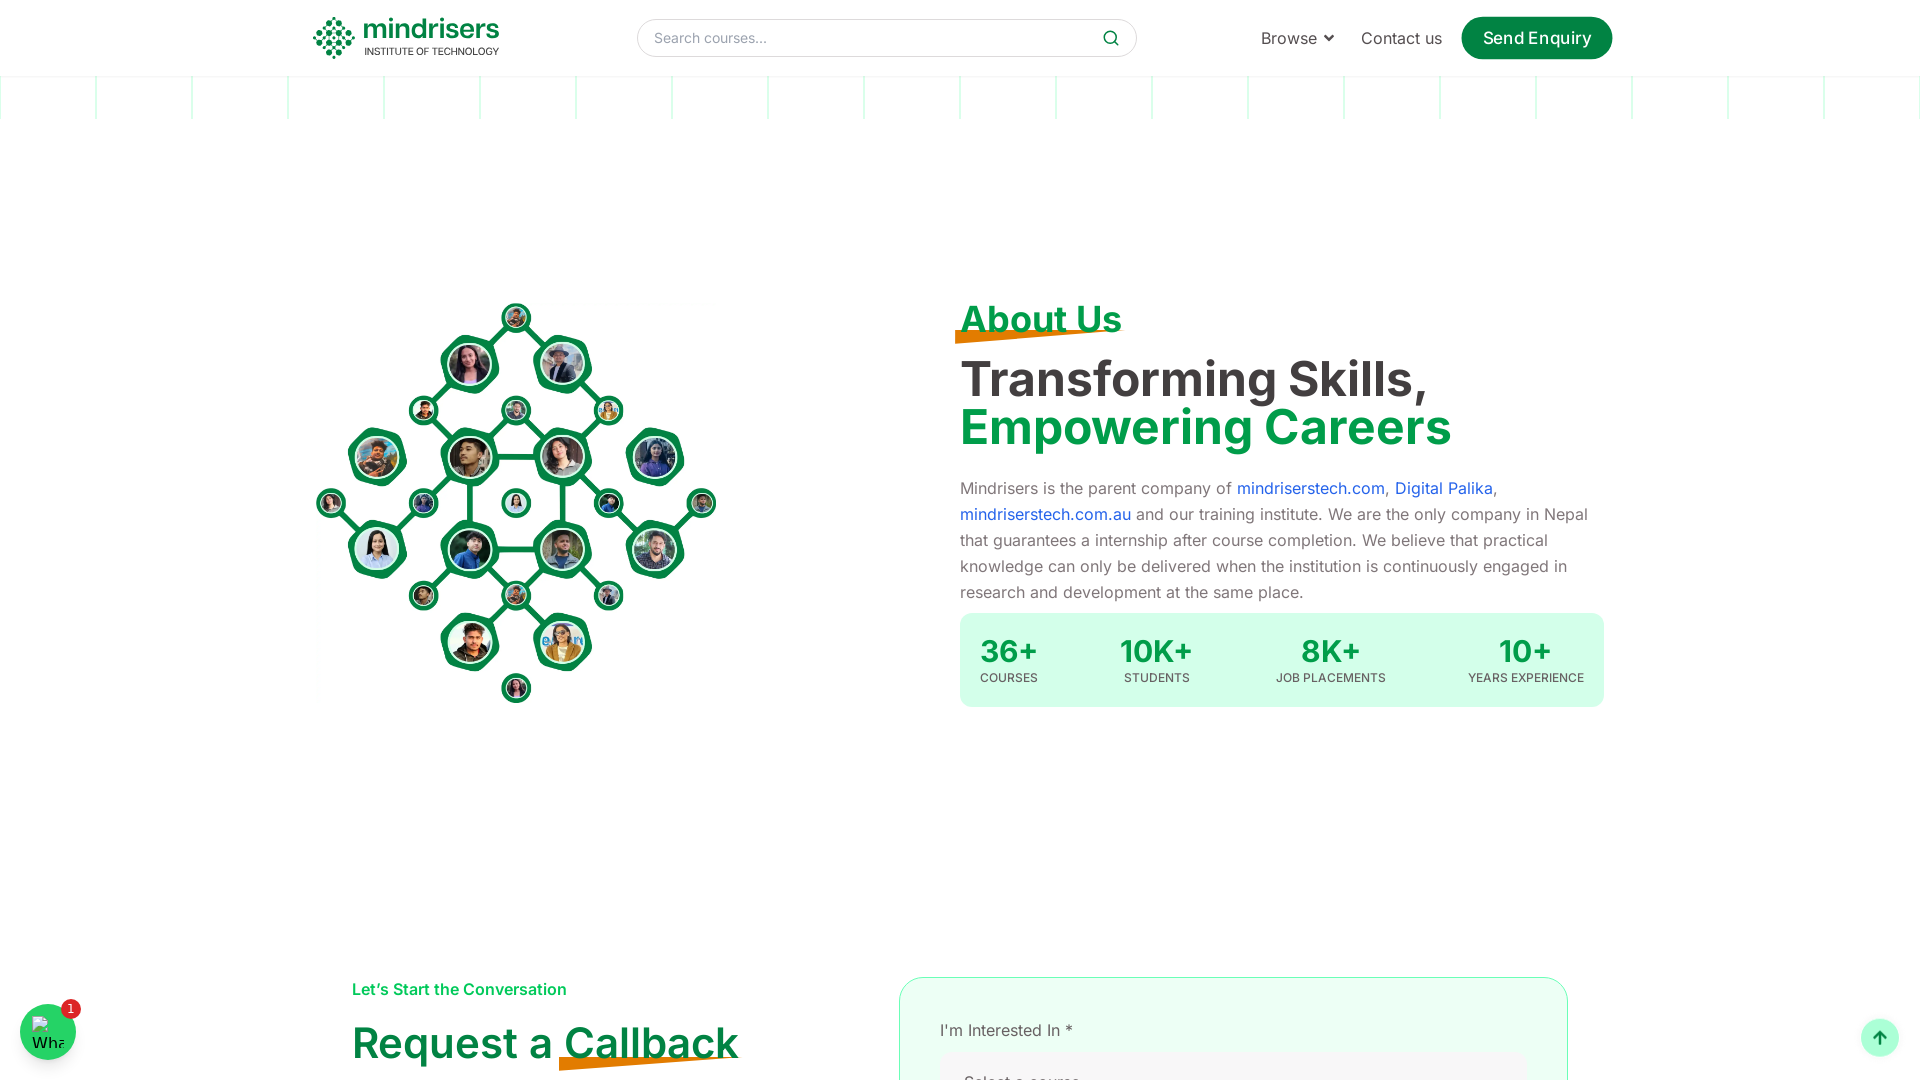

Scrolled down by 100px (iteration 34/62)
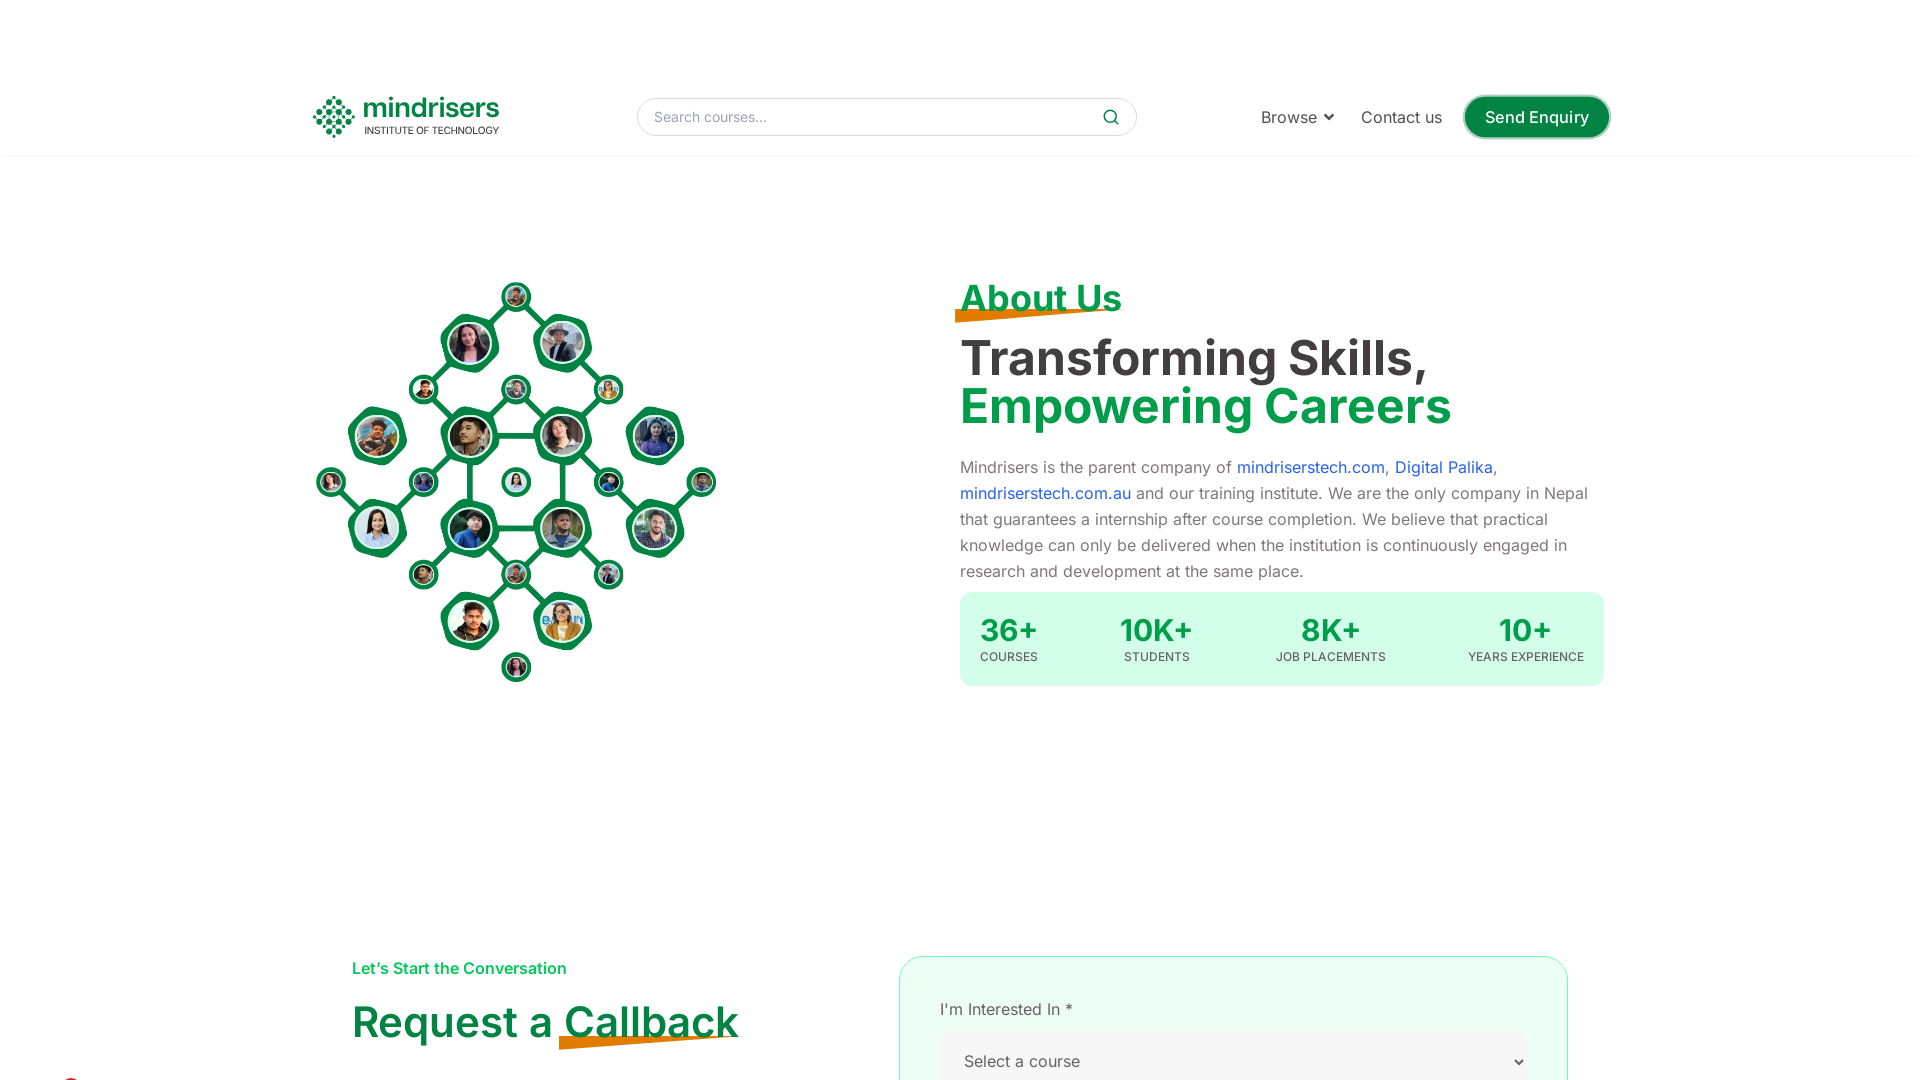

Waited 1000ms for content to render
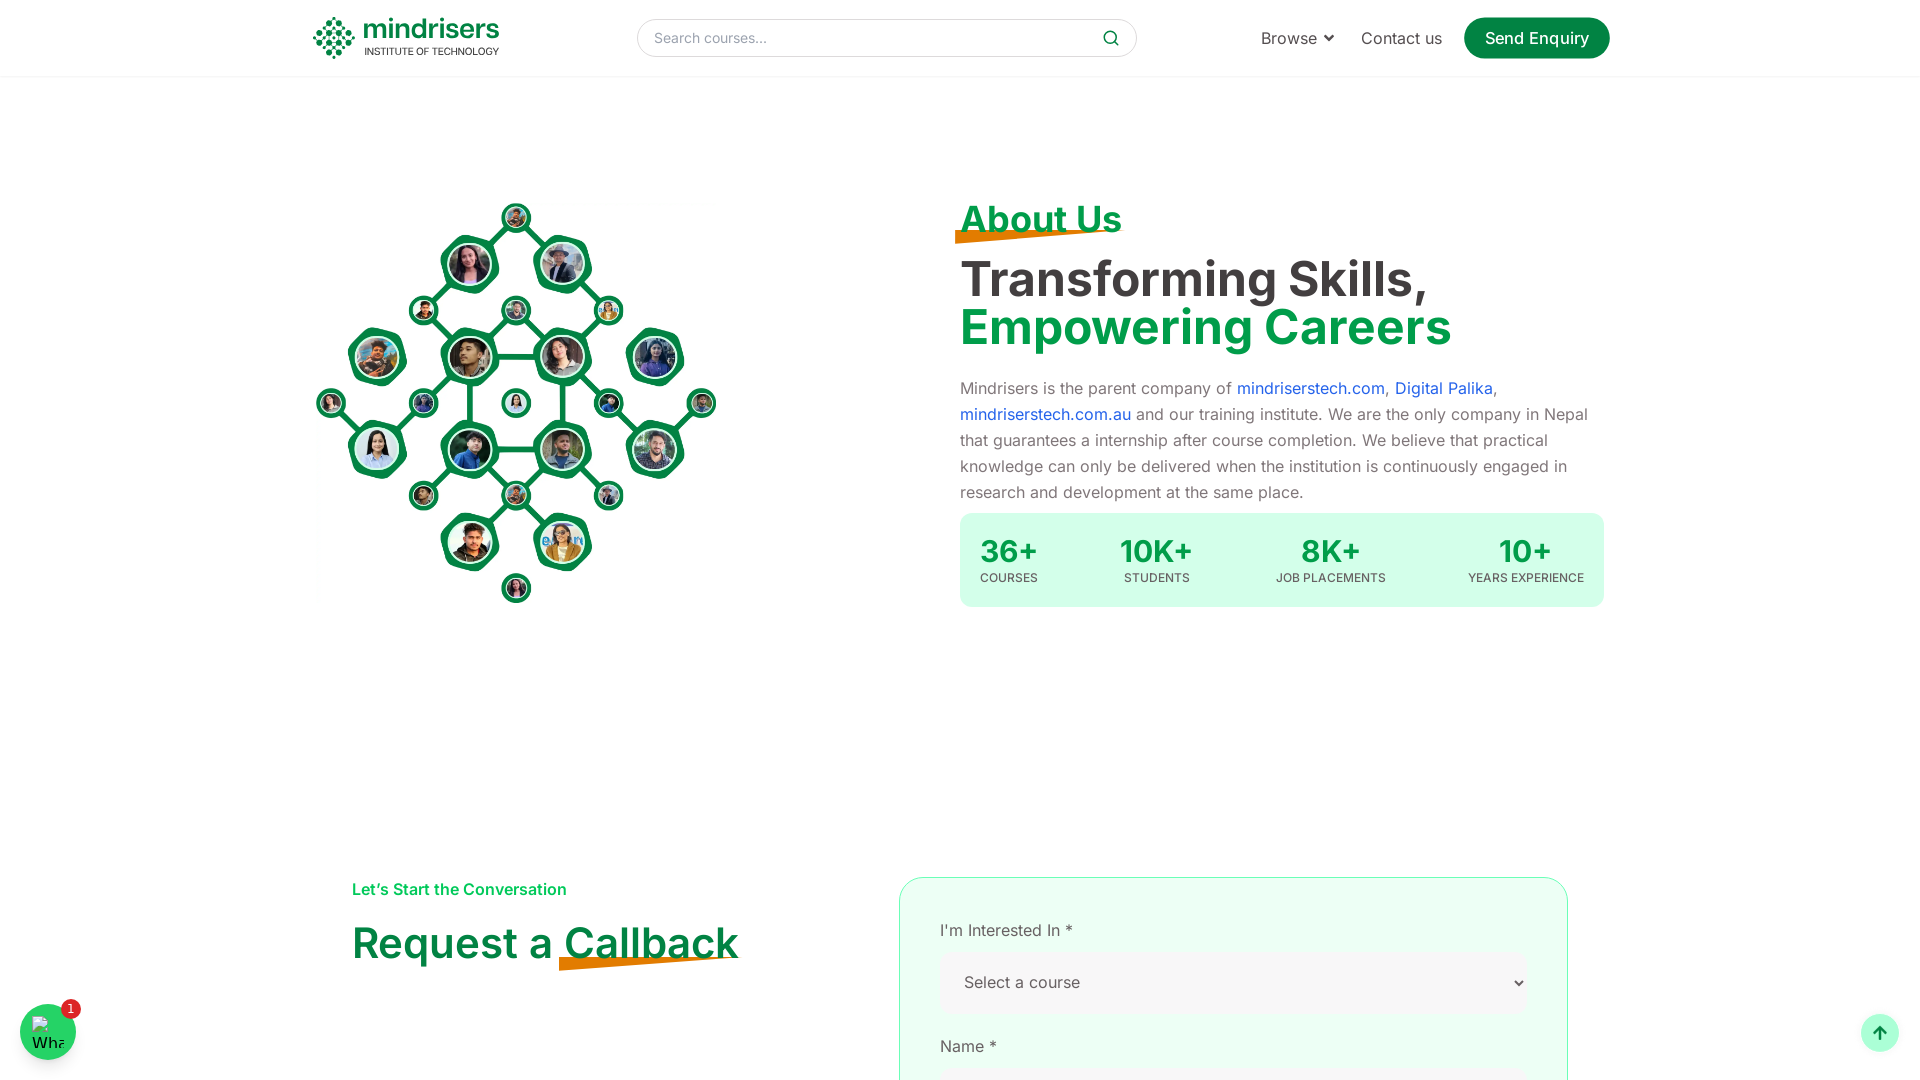

Scrolled down by 100px (iteration 35/62)
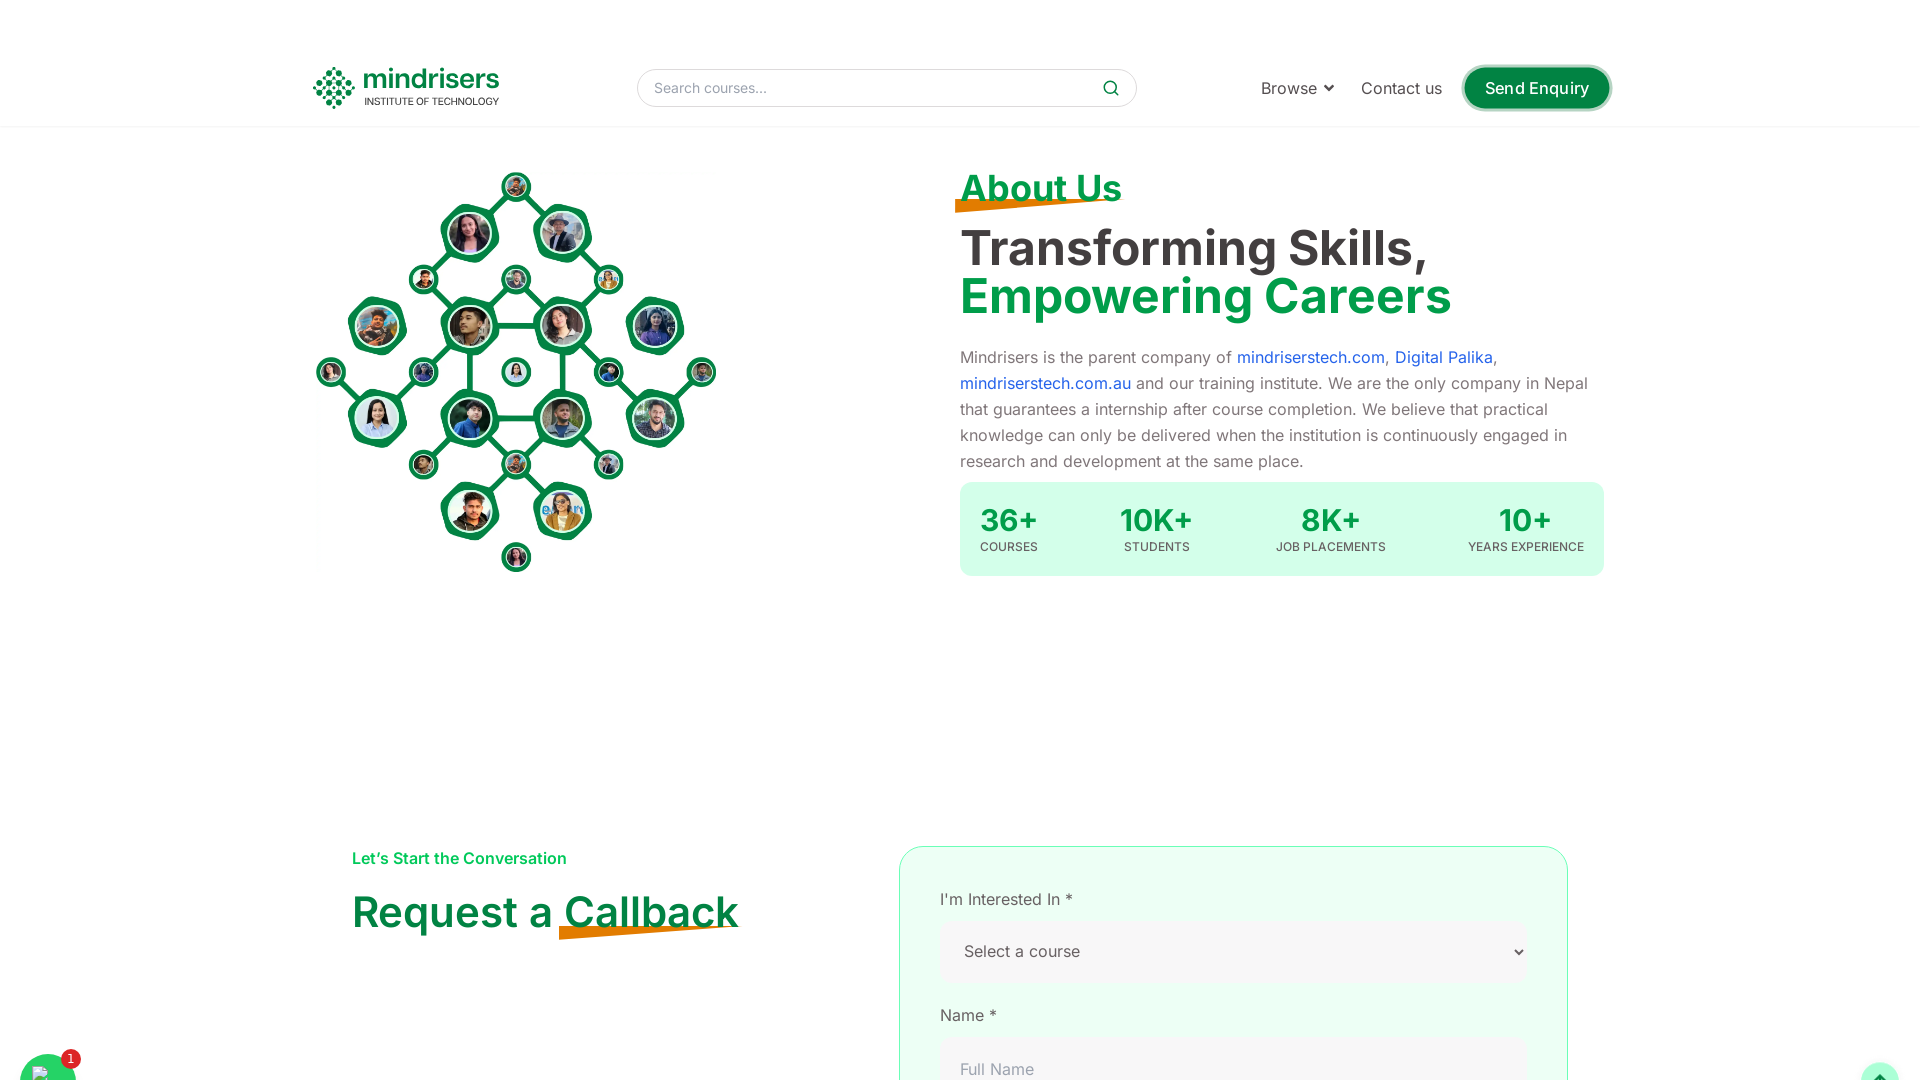

Waited 1000ms for content to render
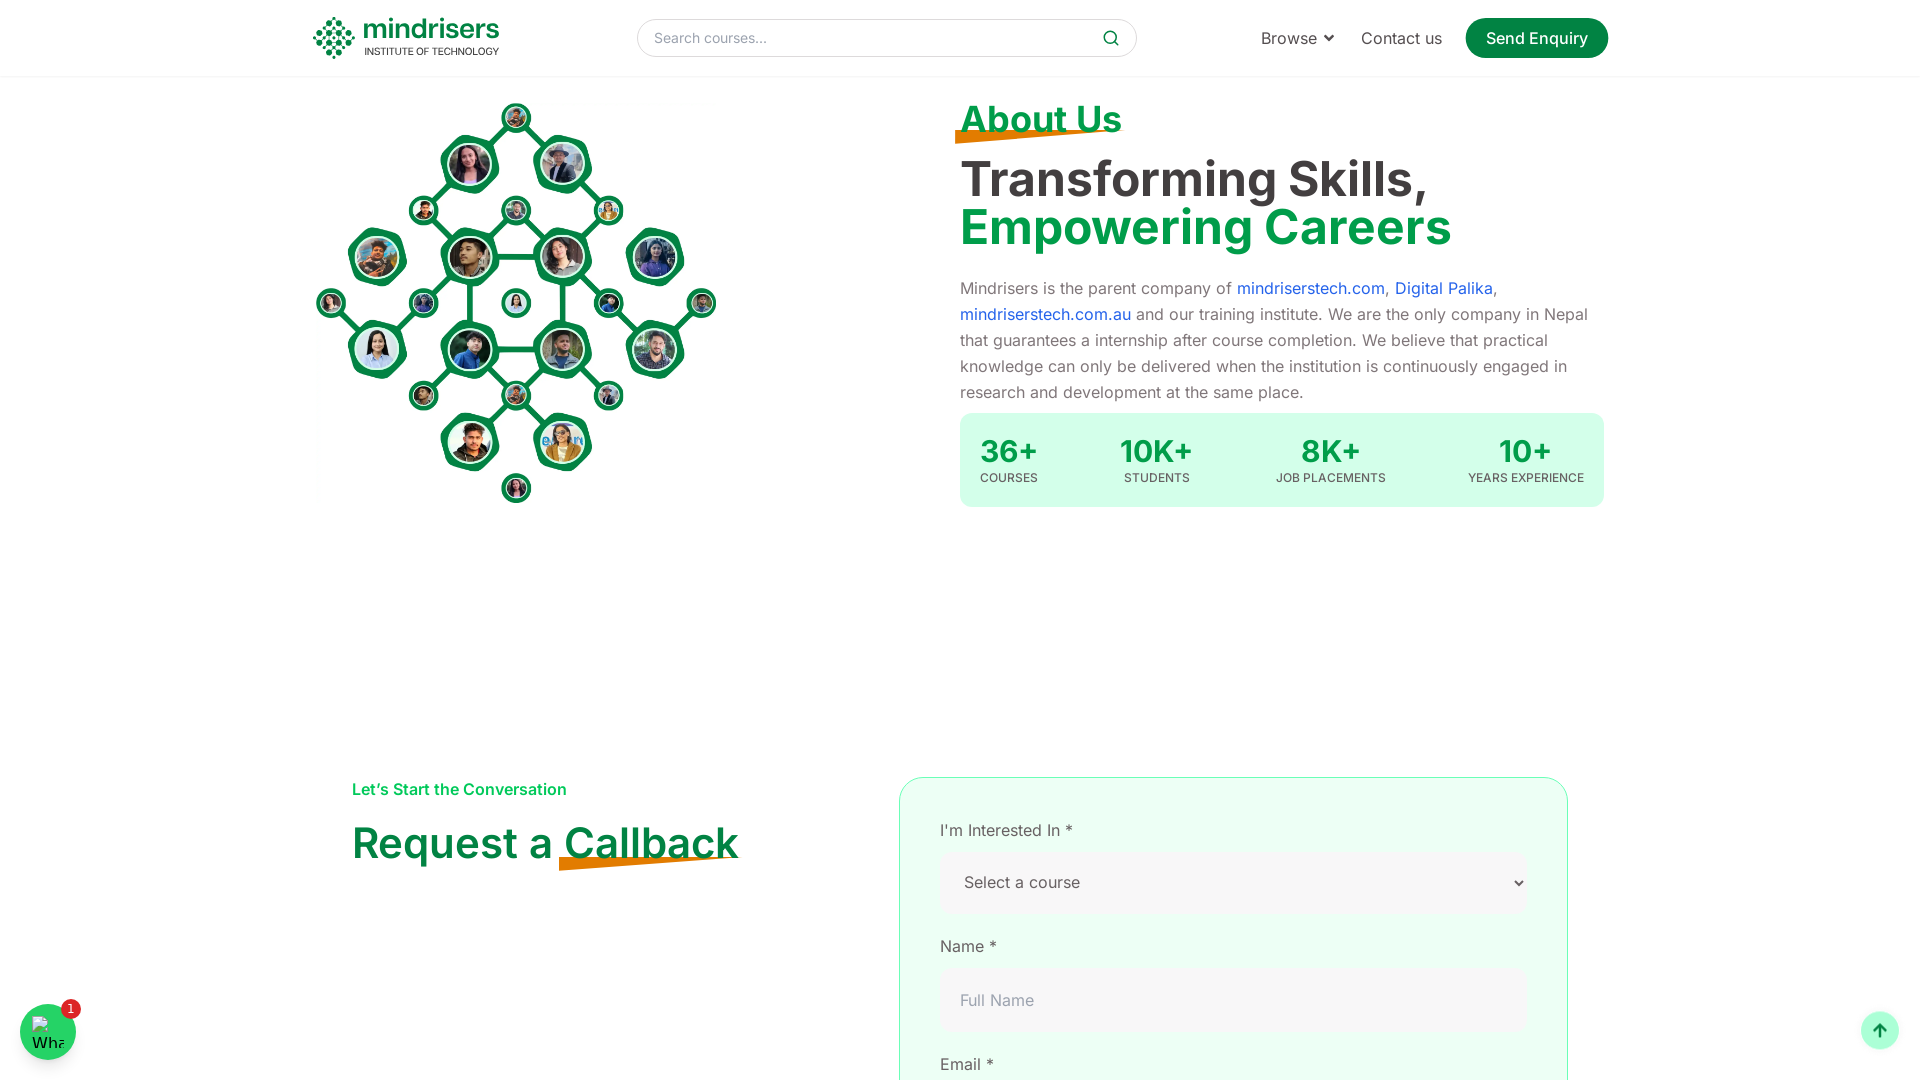

Scrolled down by 100px (iteration 36/62)
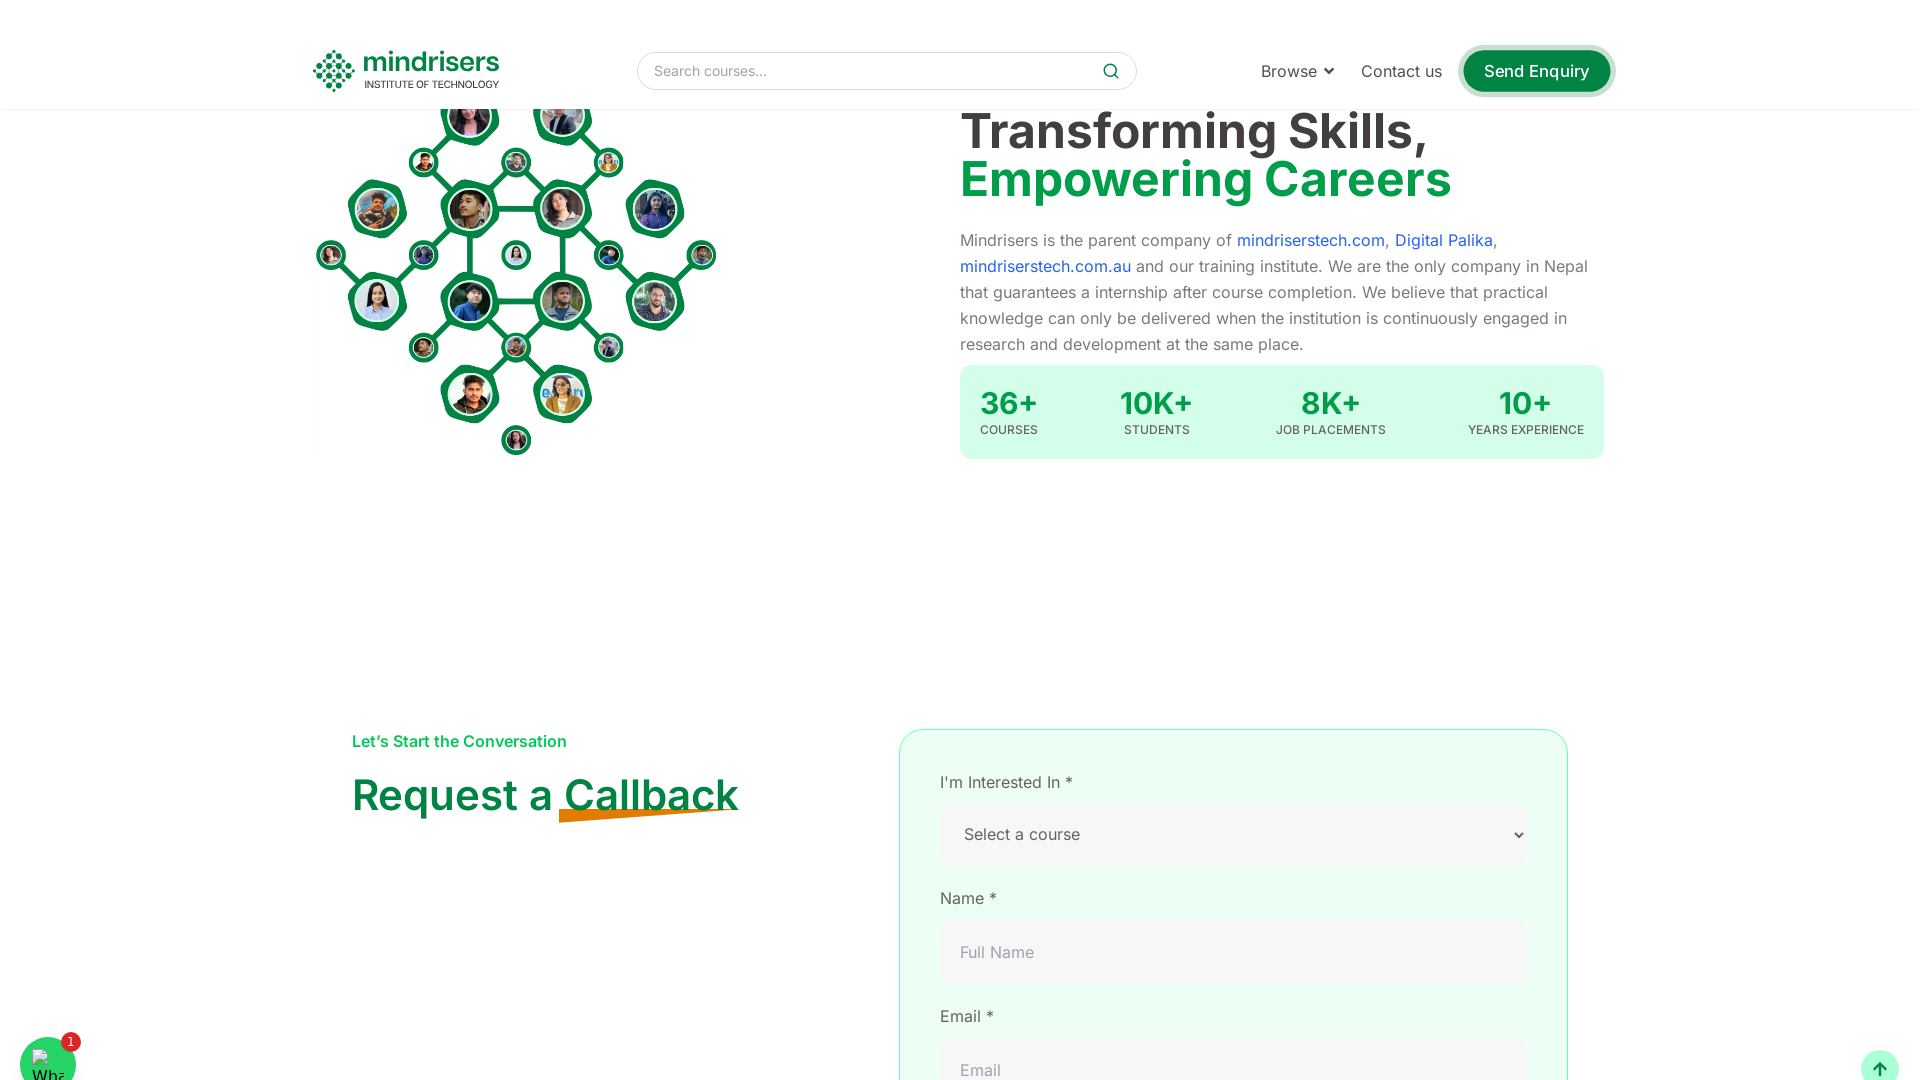

Waited 1000ms for content to render
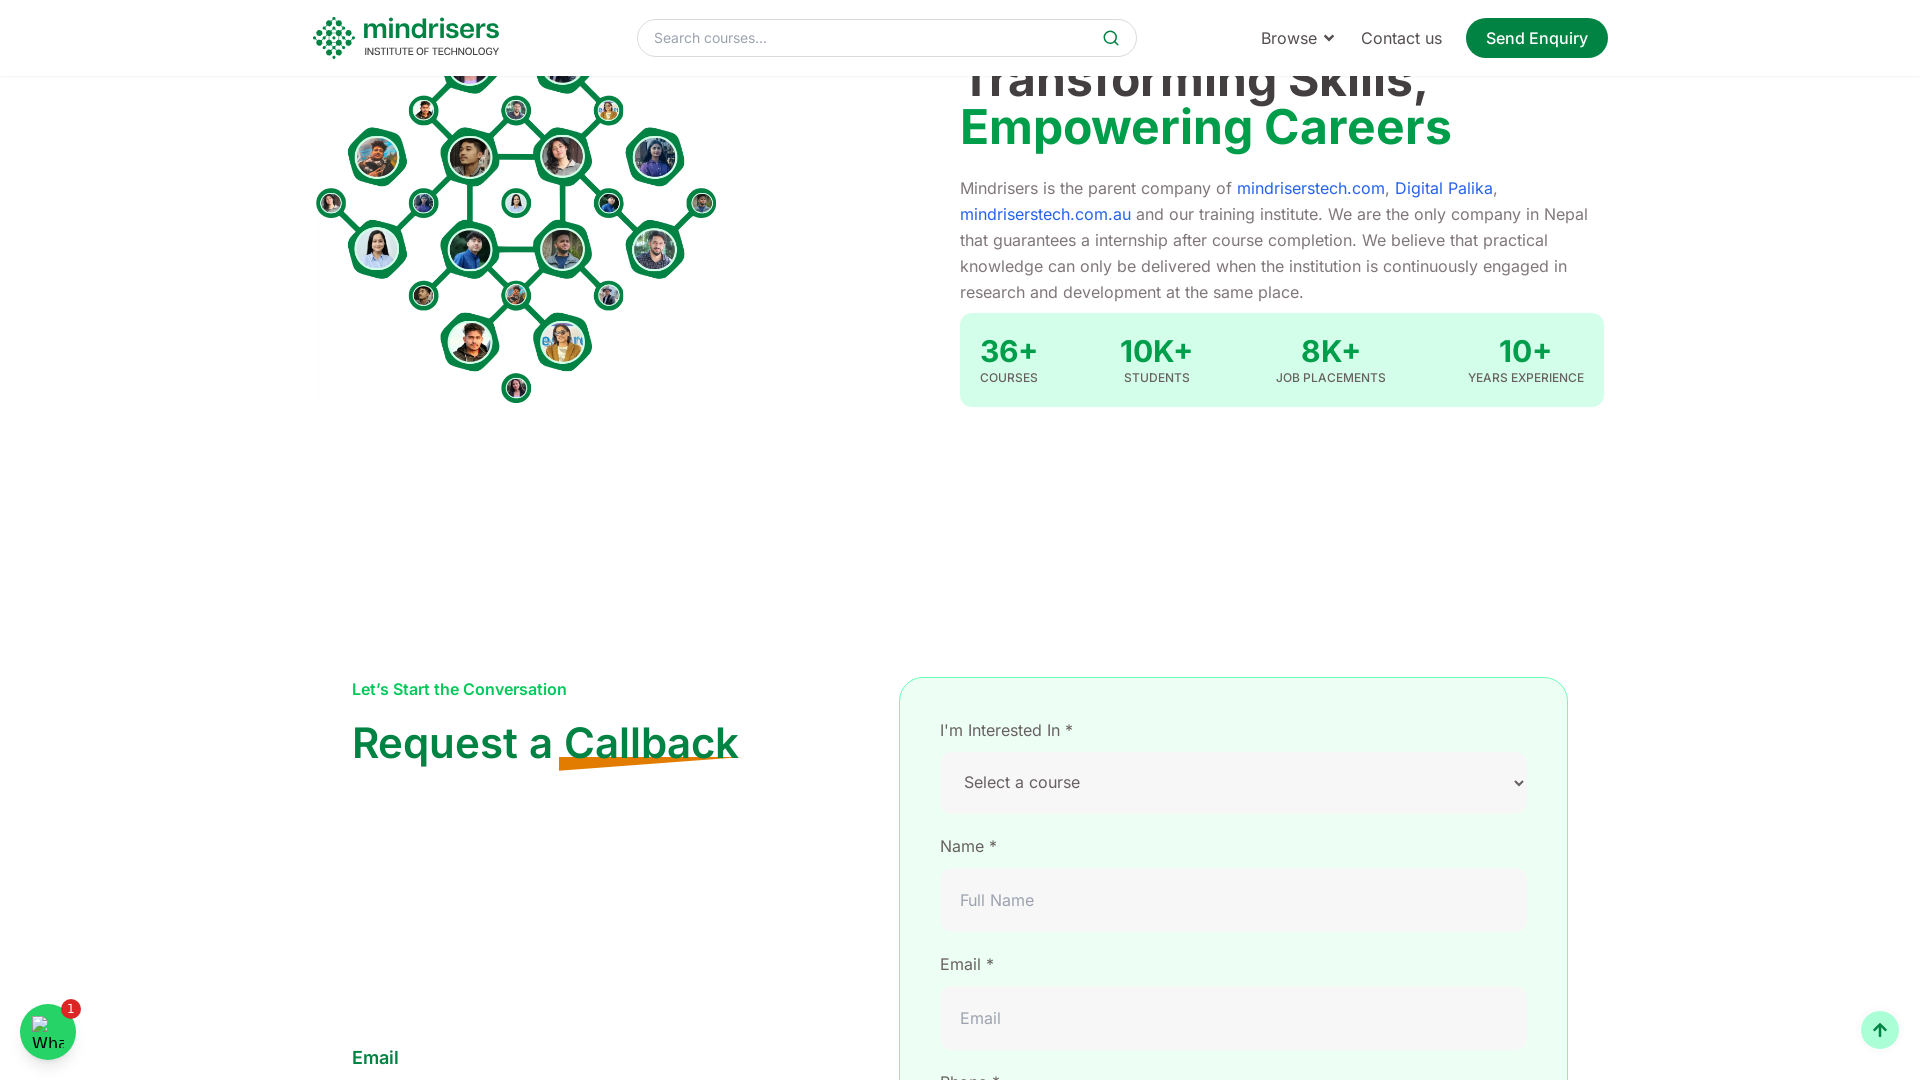

Scrolled down by 100px (iteration 37/62)
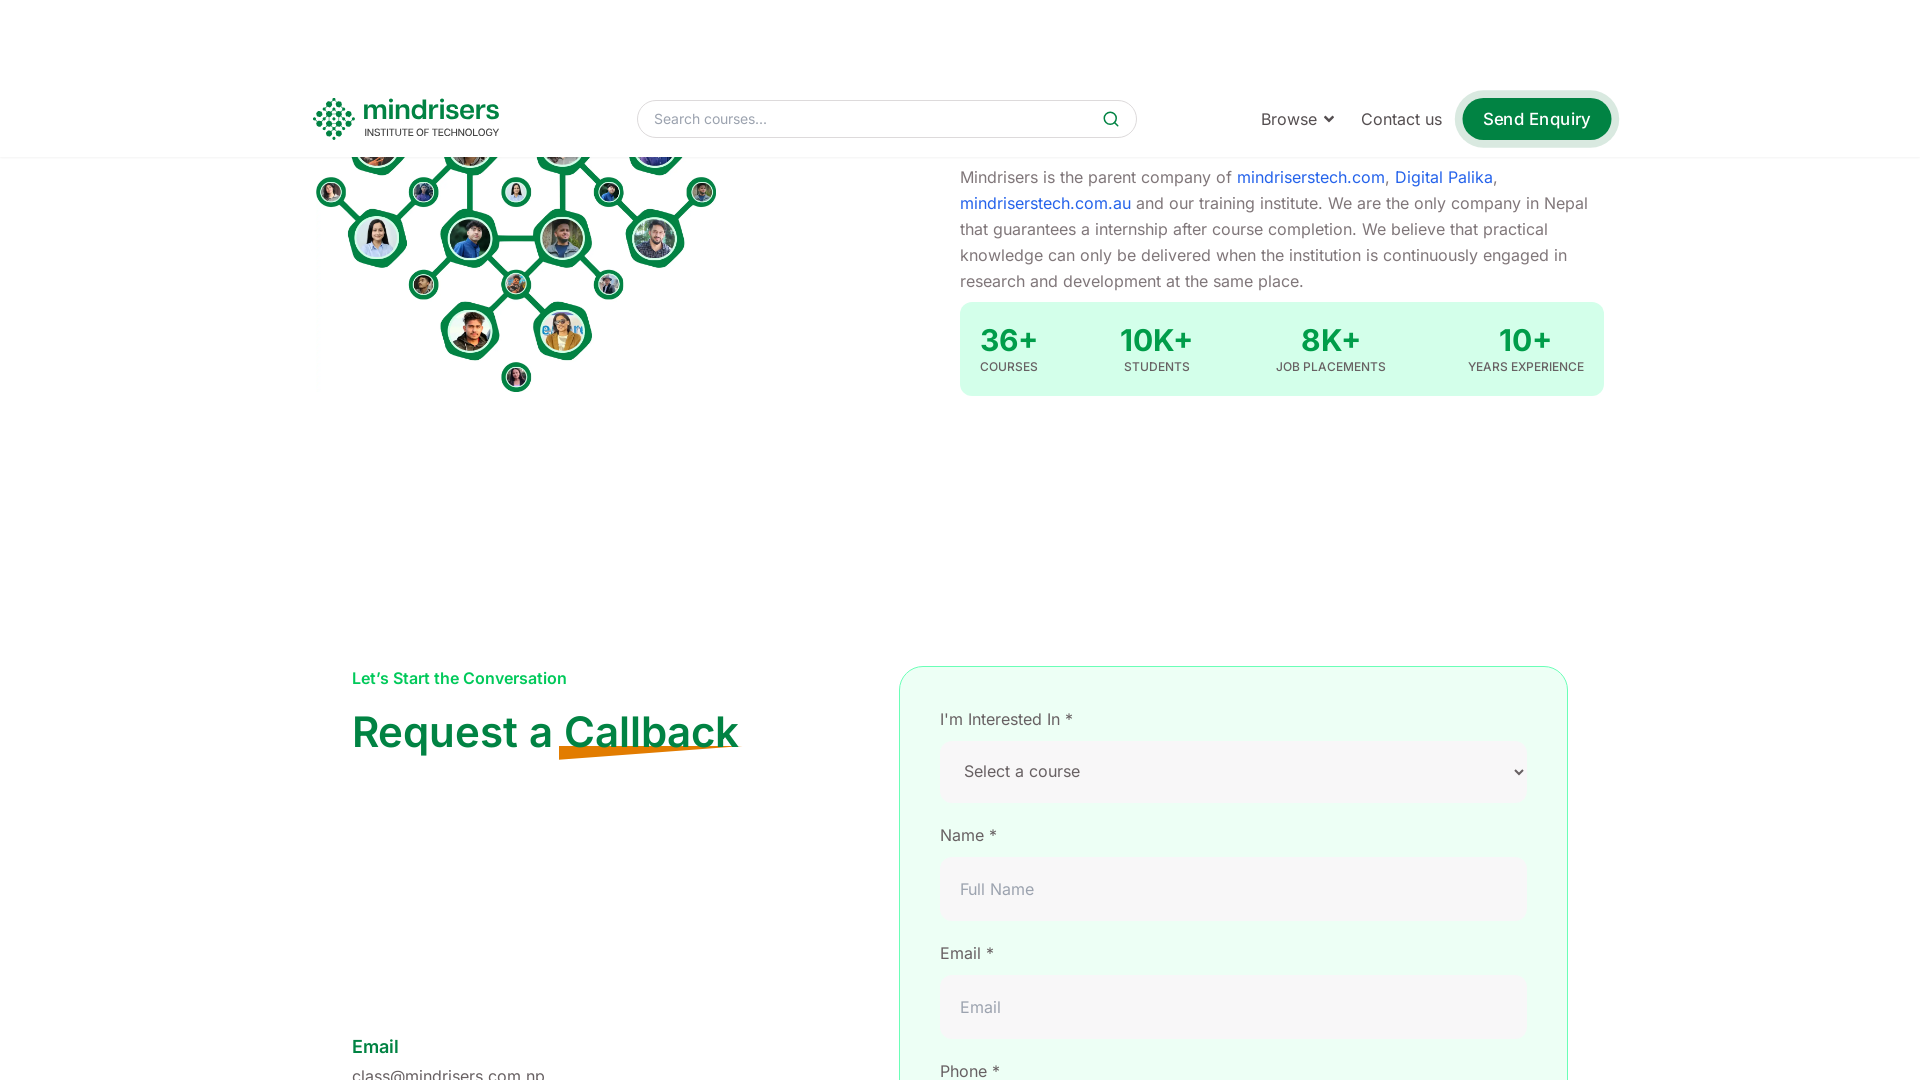

Waited 1000ms for content to render
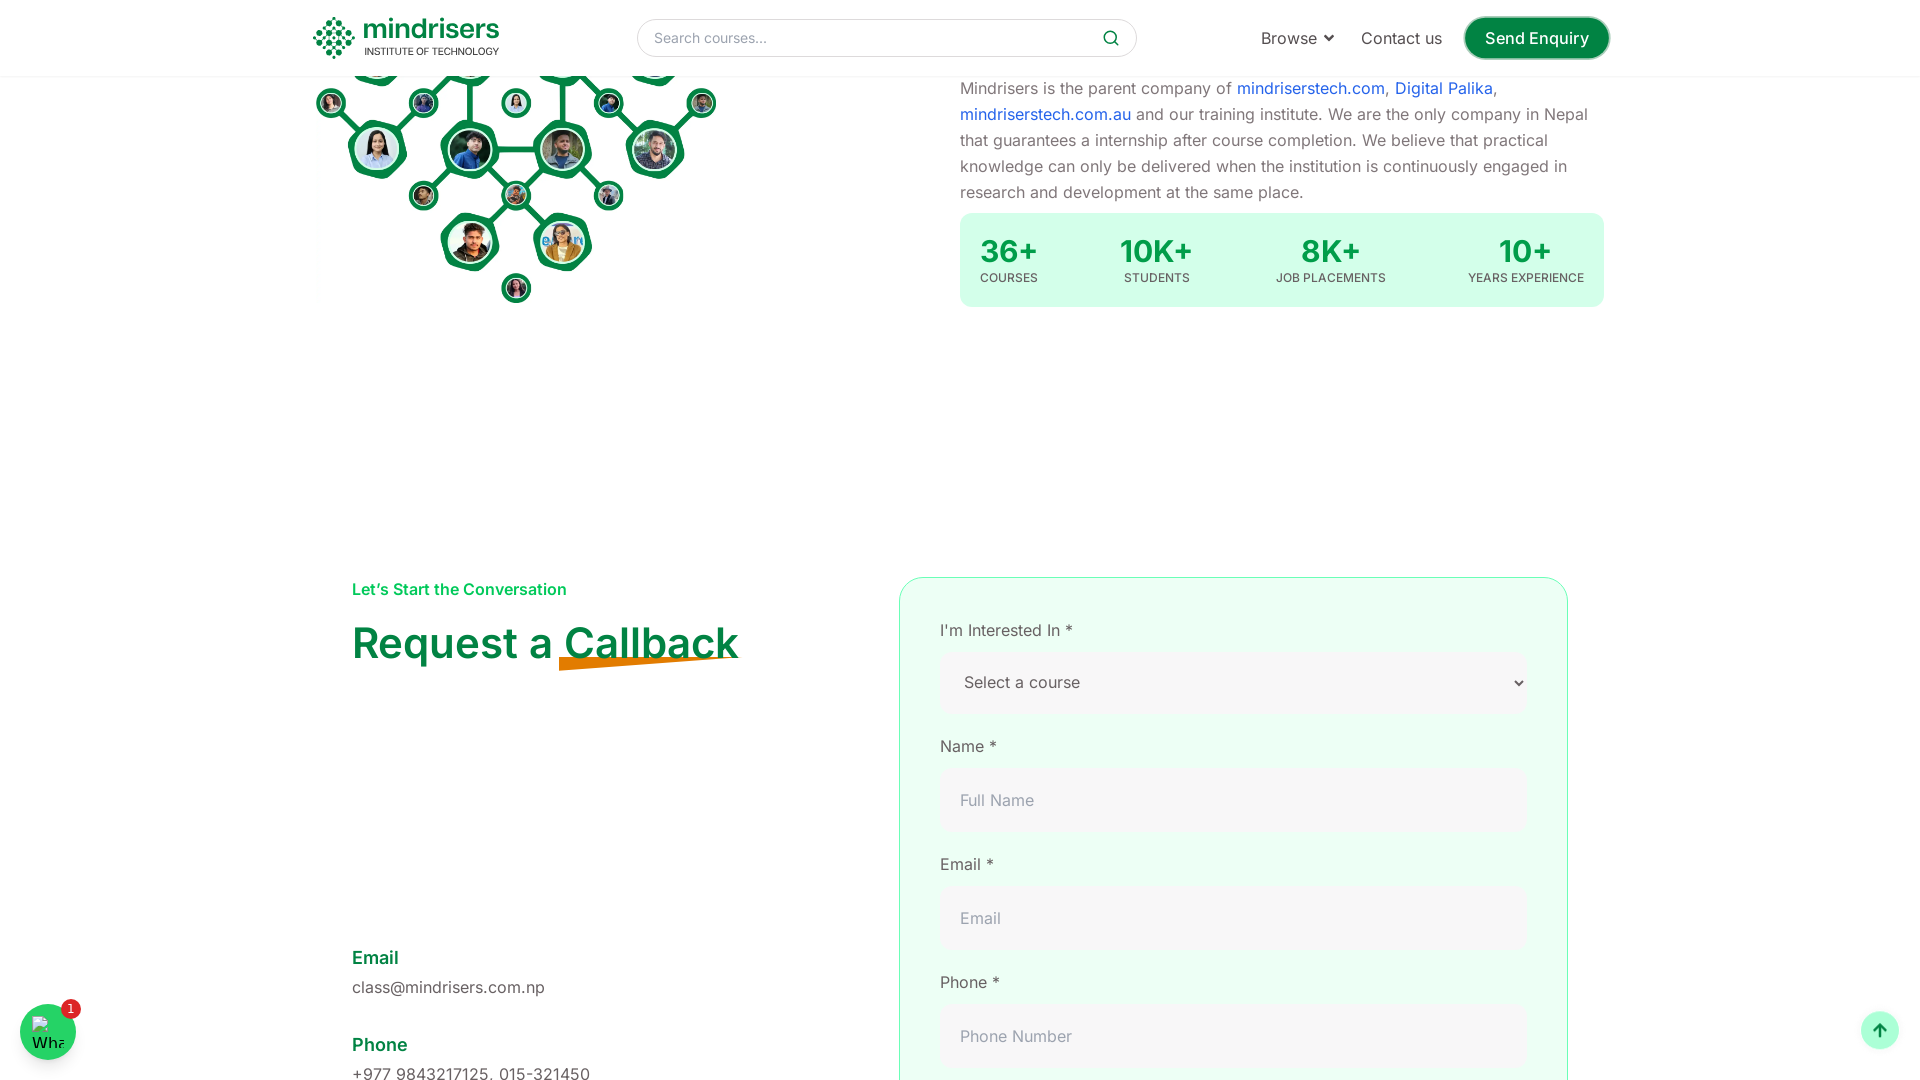

Scrolled down by 100px (iteration 38/62)
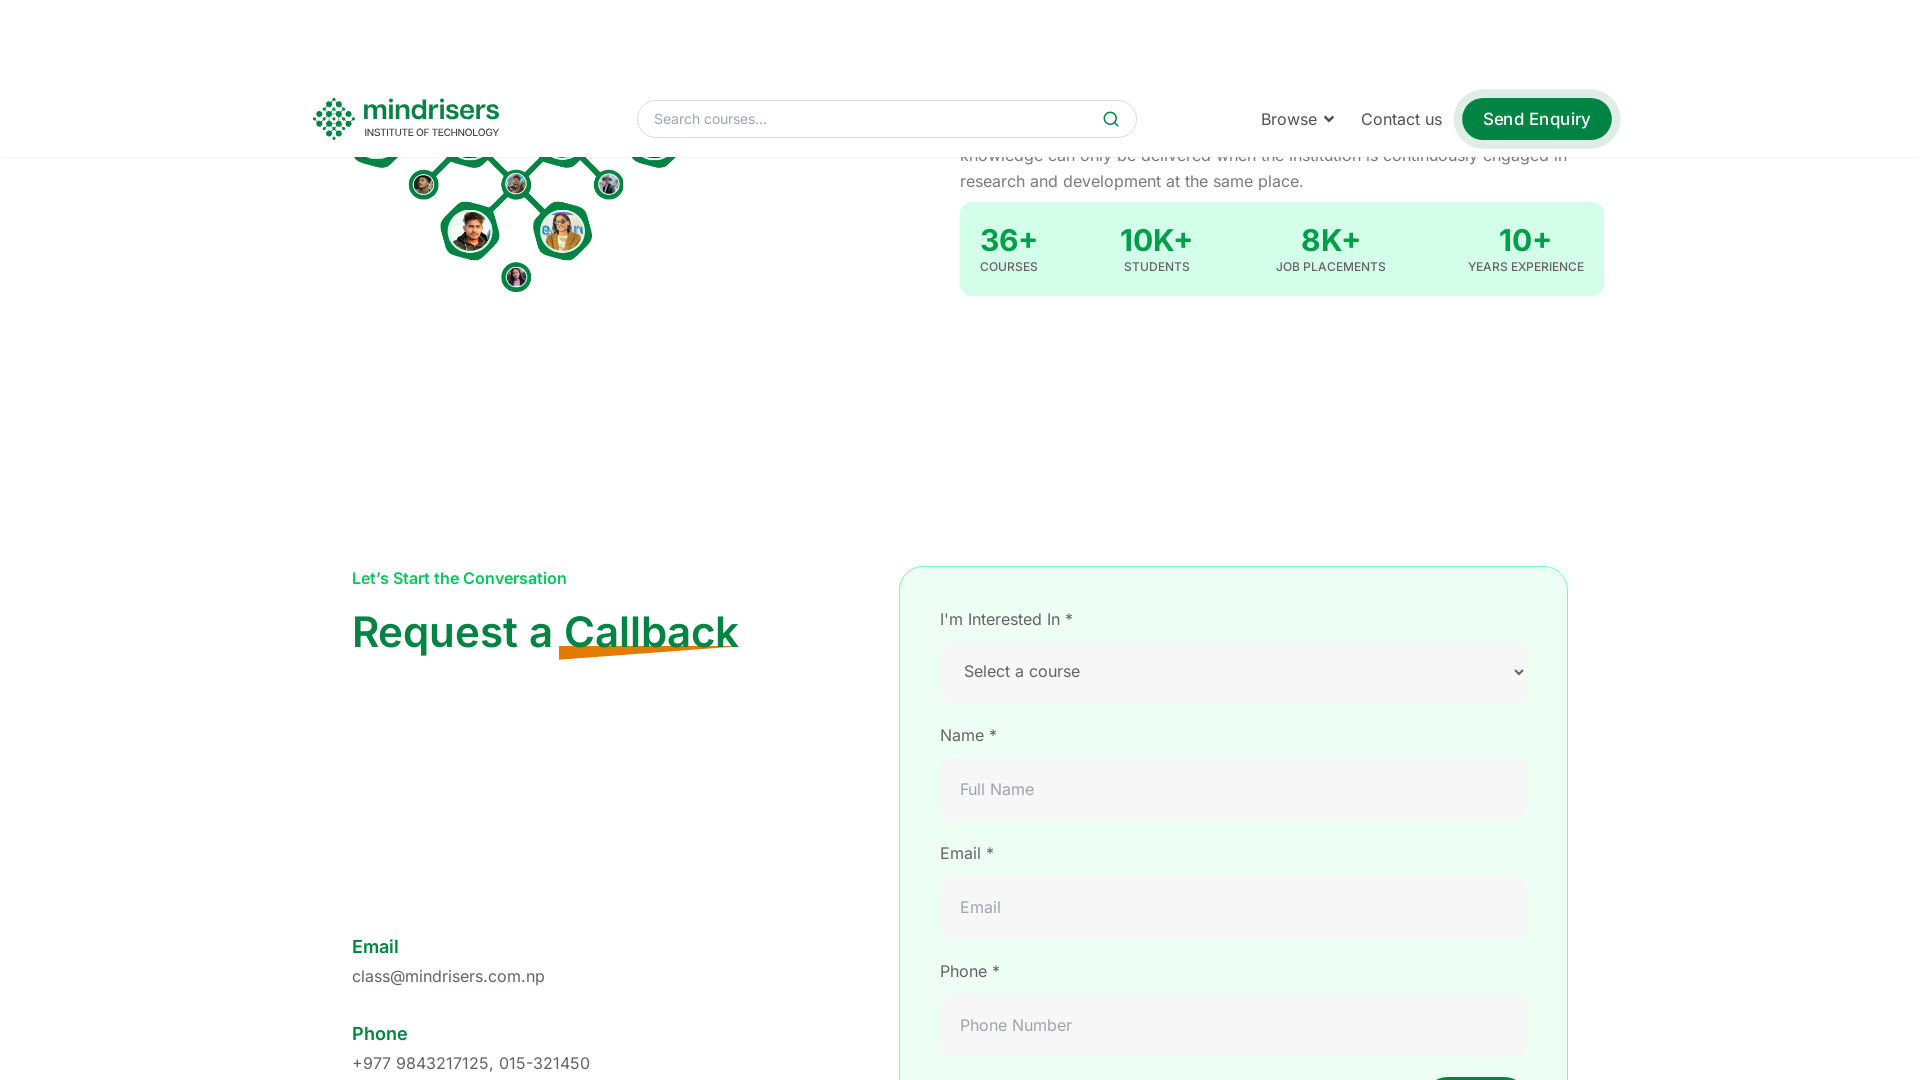

Waited 1000ms for content to render
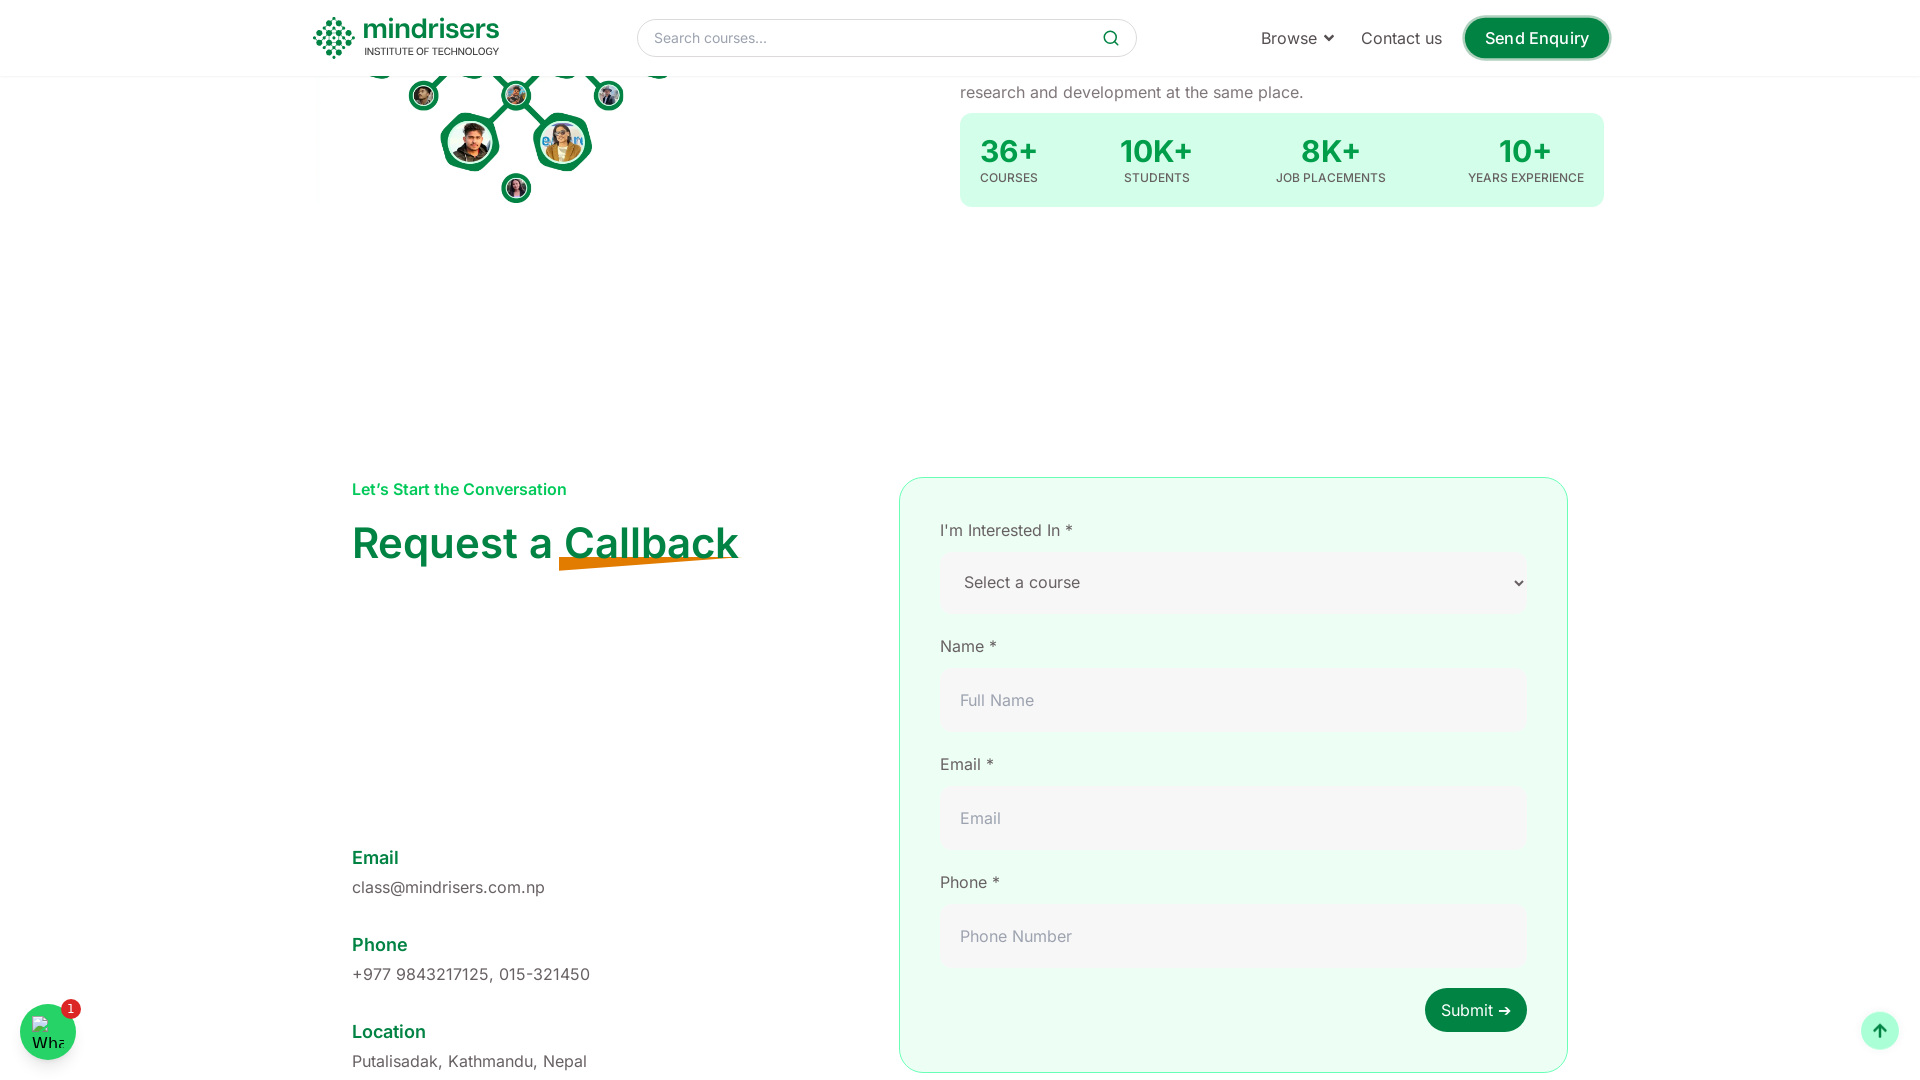

Scrolled down by 100px (iteration 39/62)
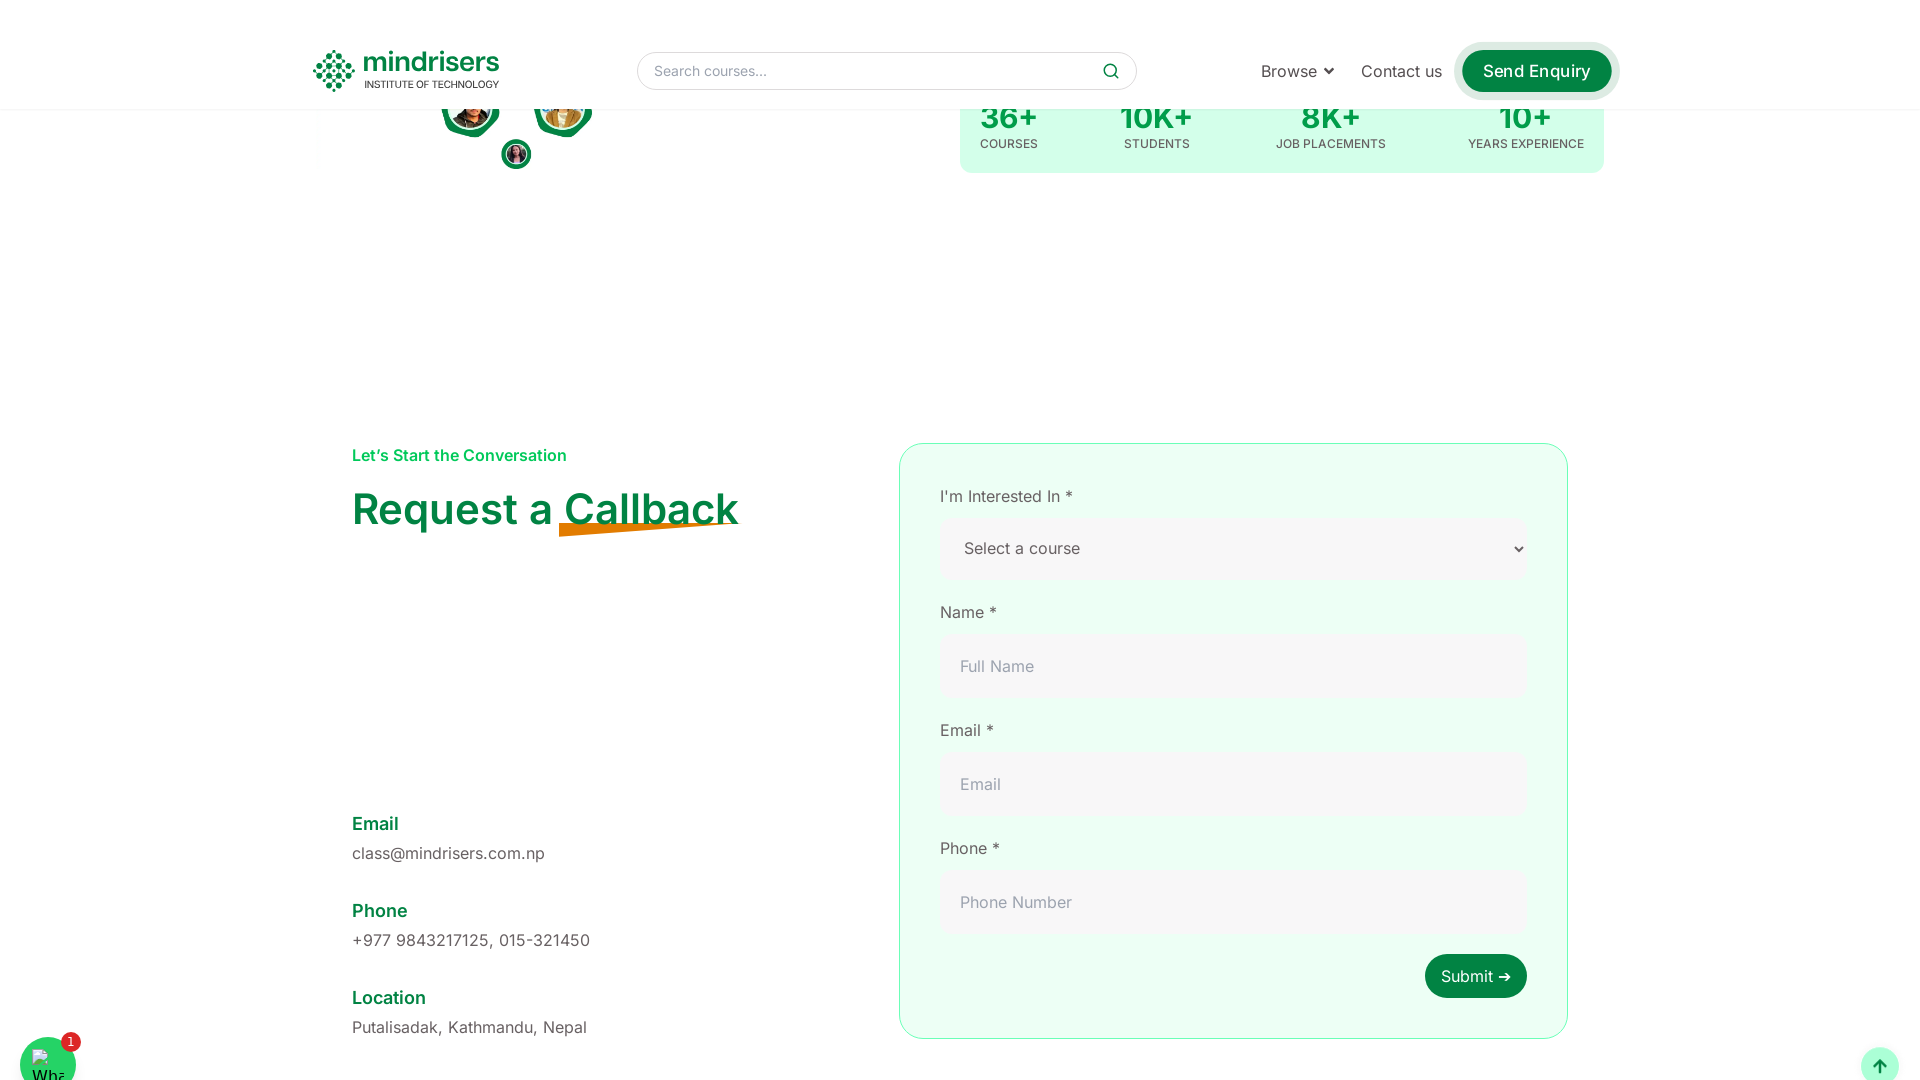

Waited 1000ms for content to render
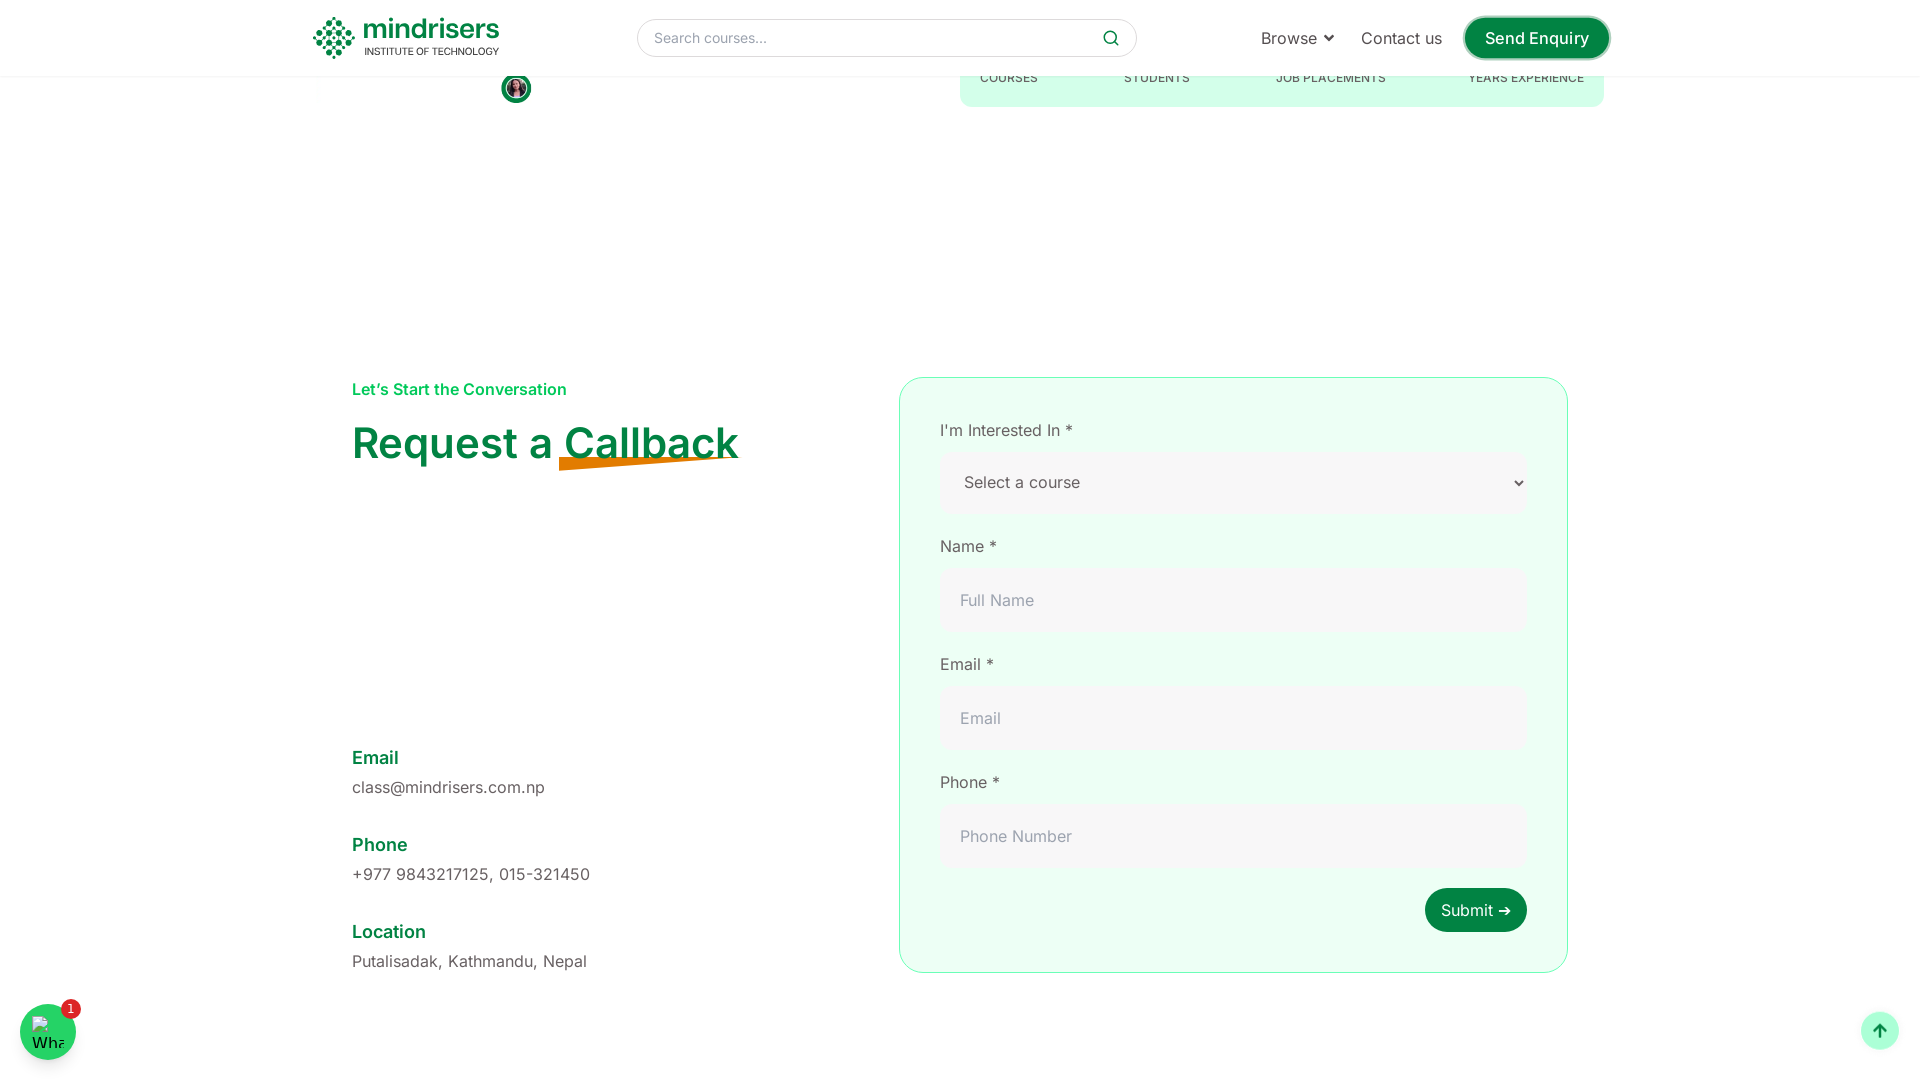

Scrolled down by 100px (iteration 40/62)
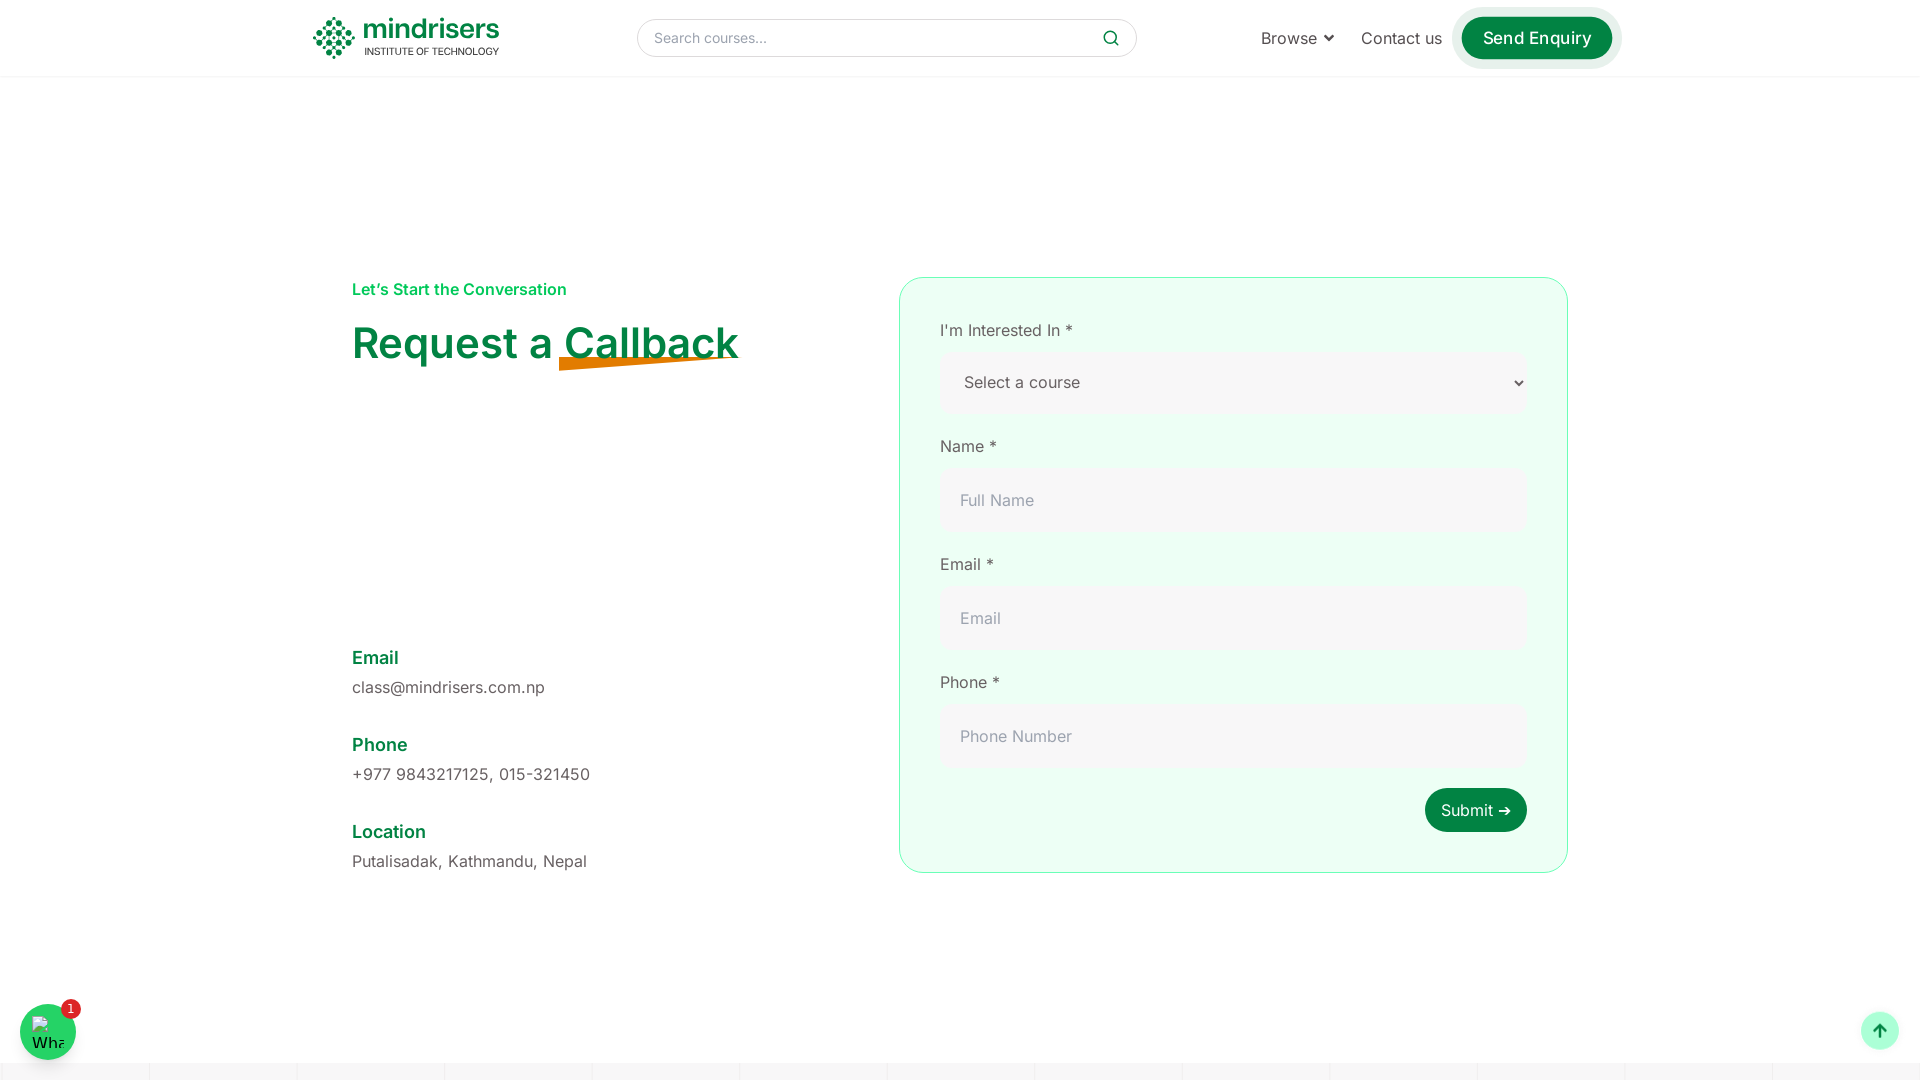

Waited 1000ms for content to render
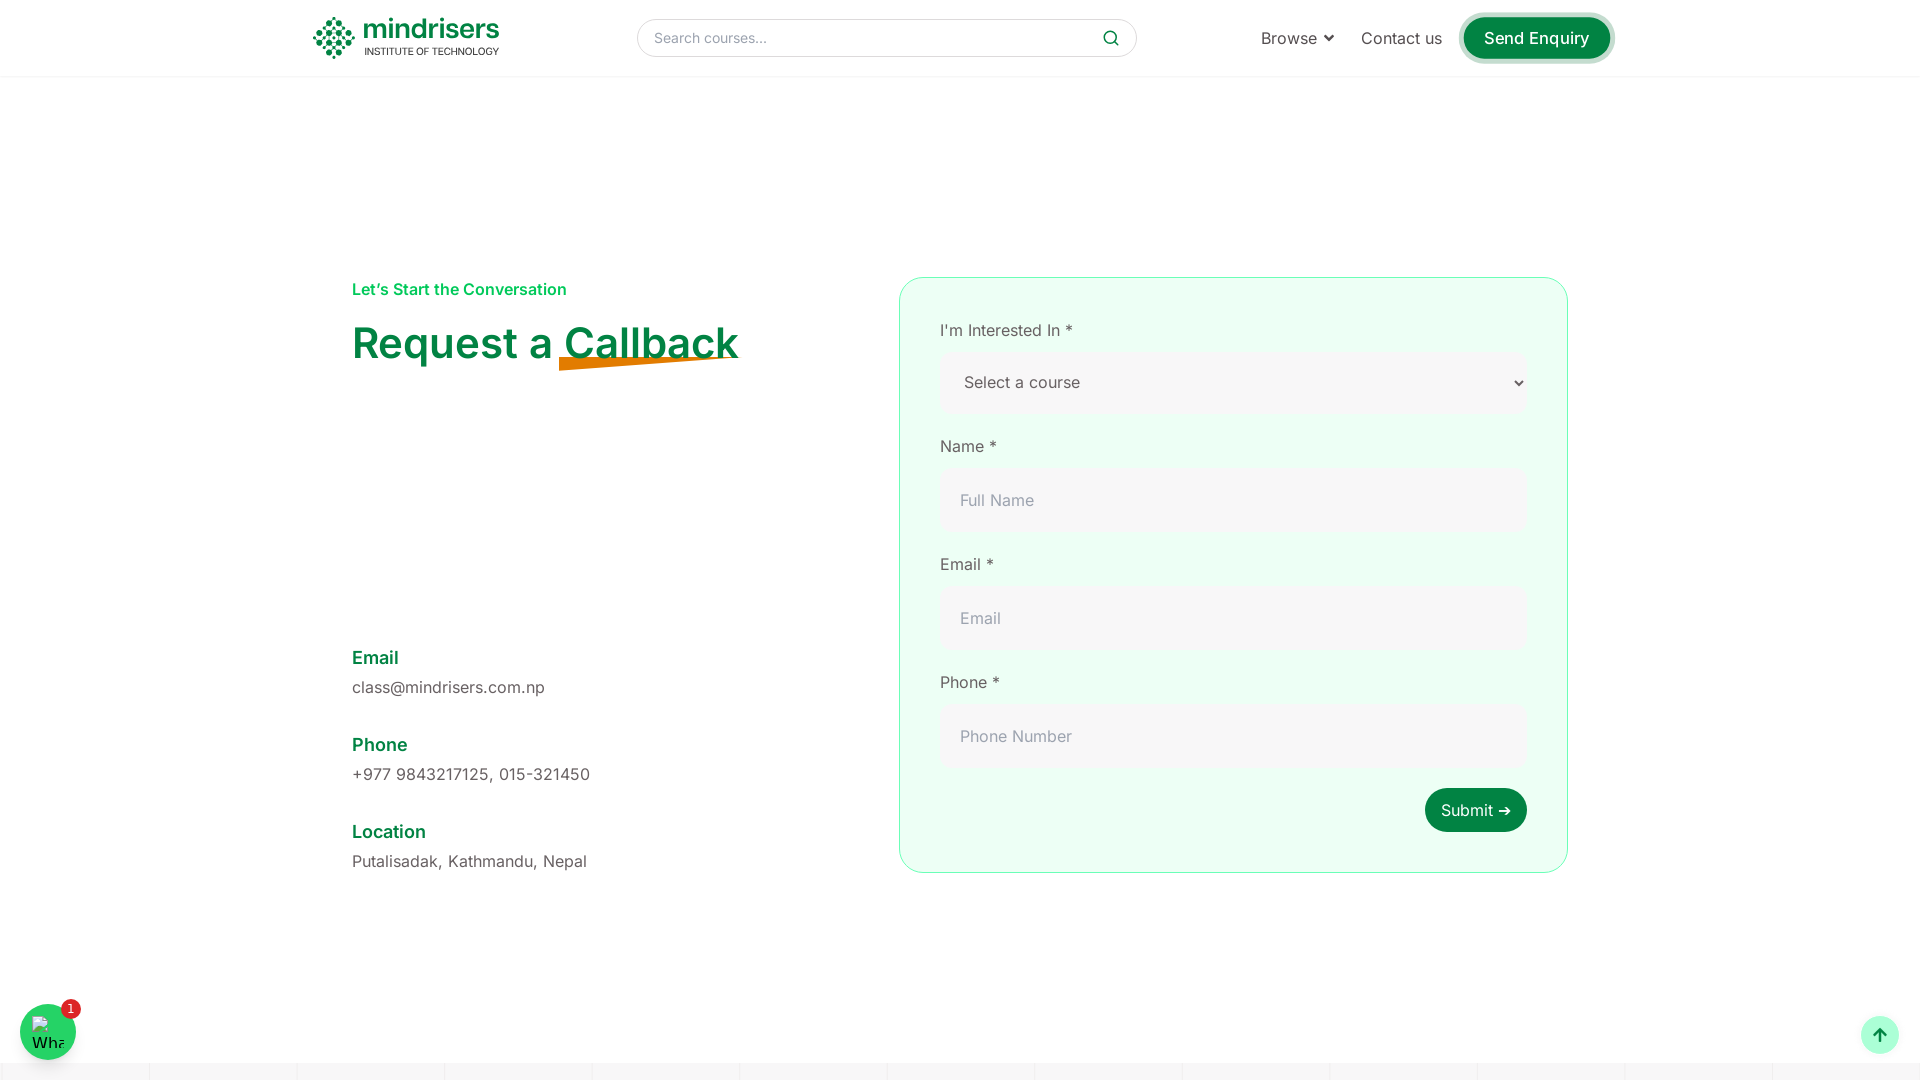

Scrolled down by 100px (iteration 41/62)
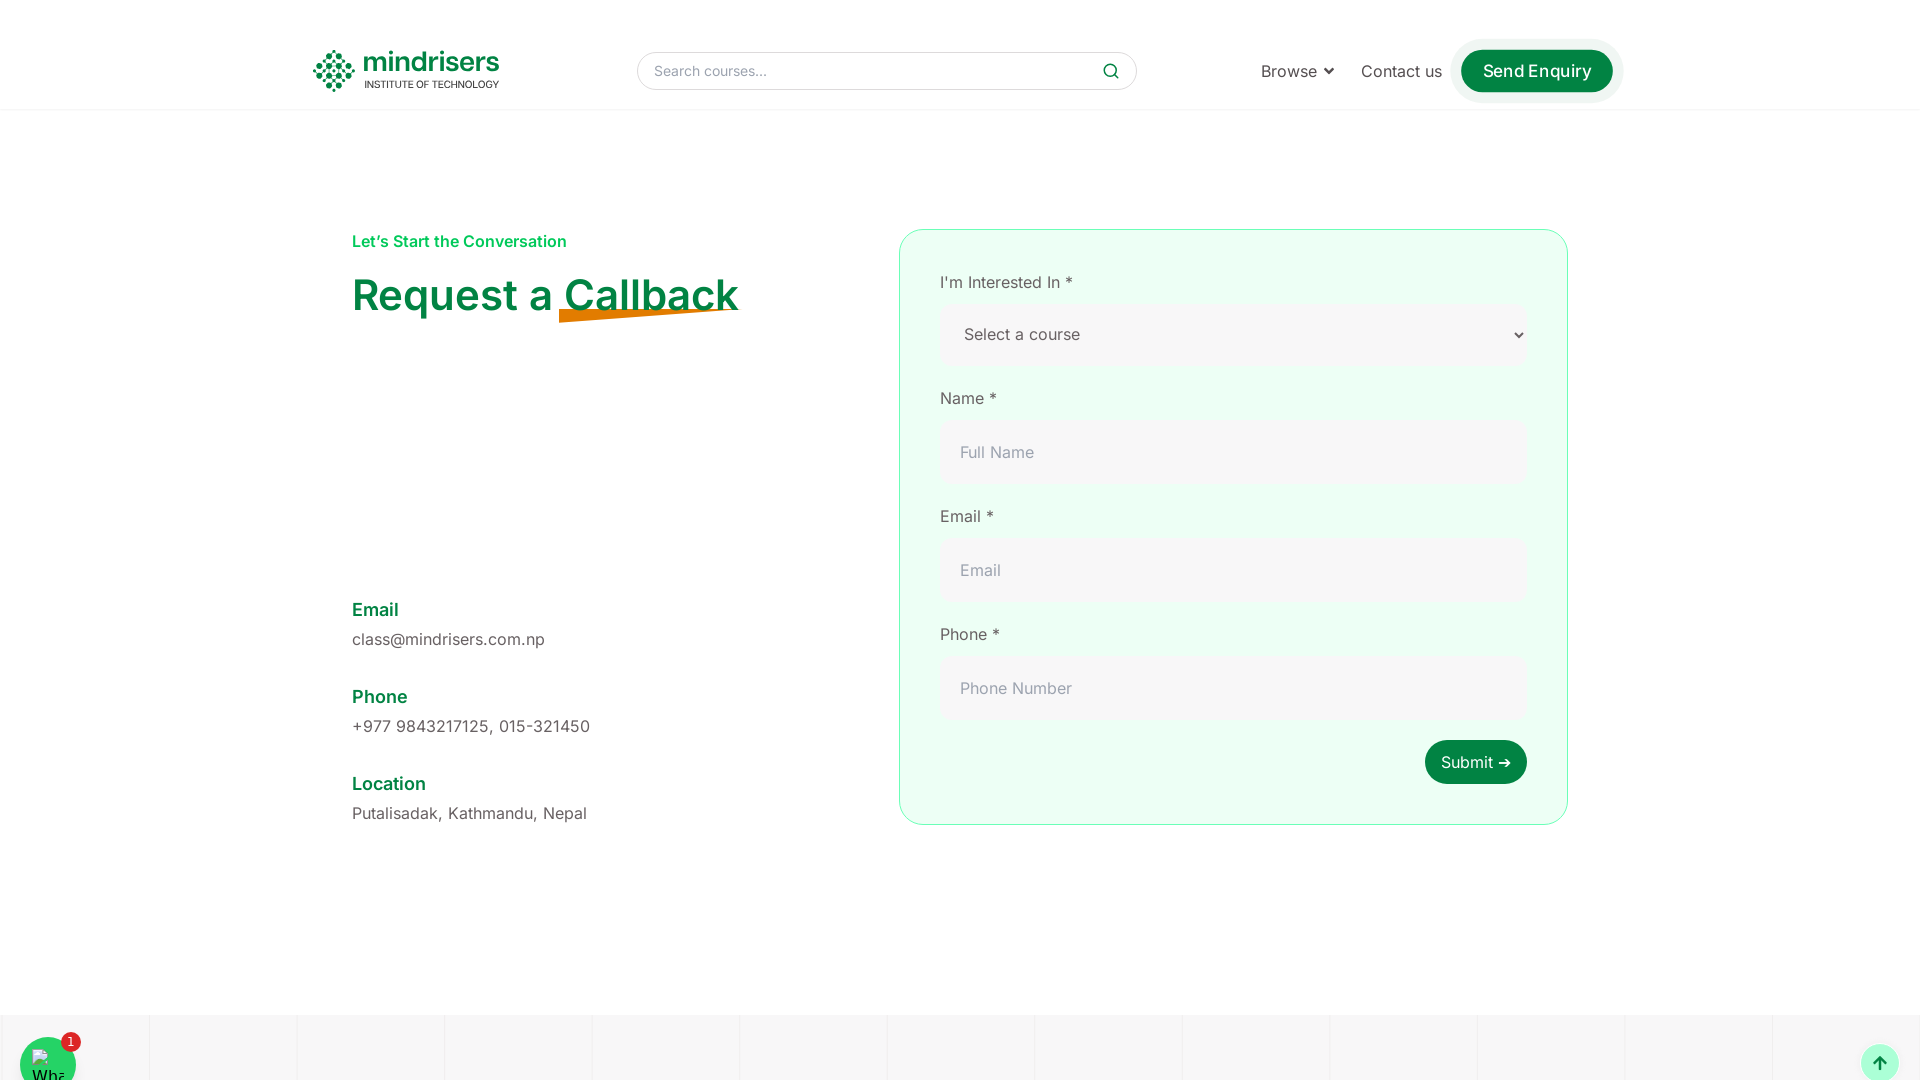

Waited 1000ms for content to render
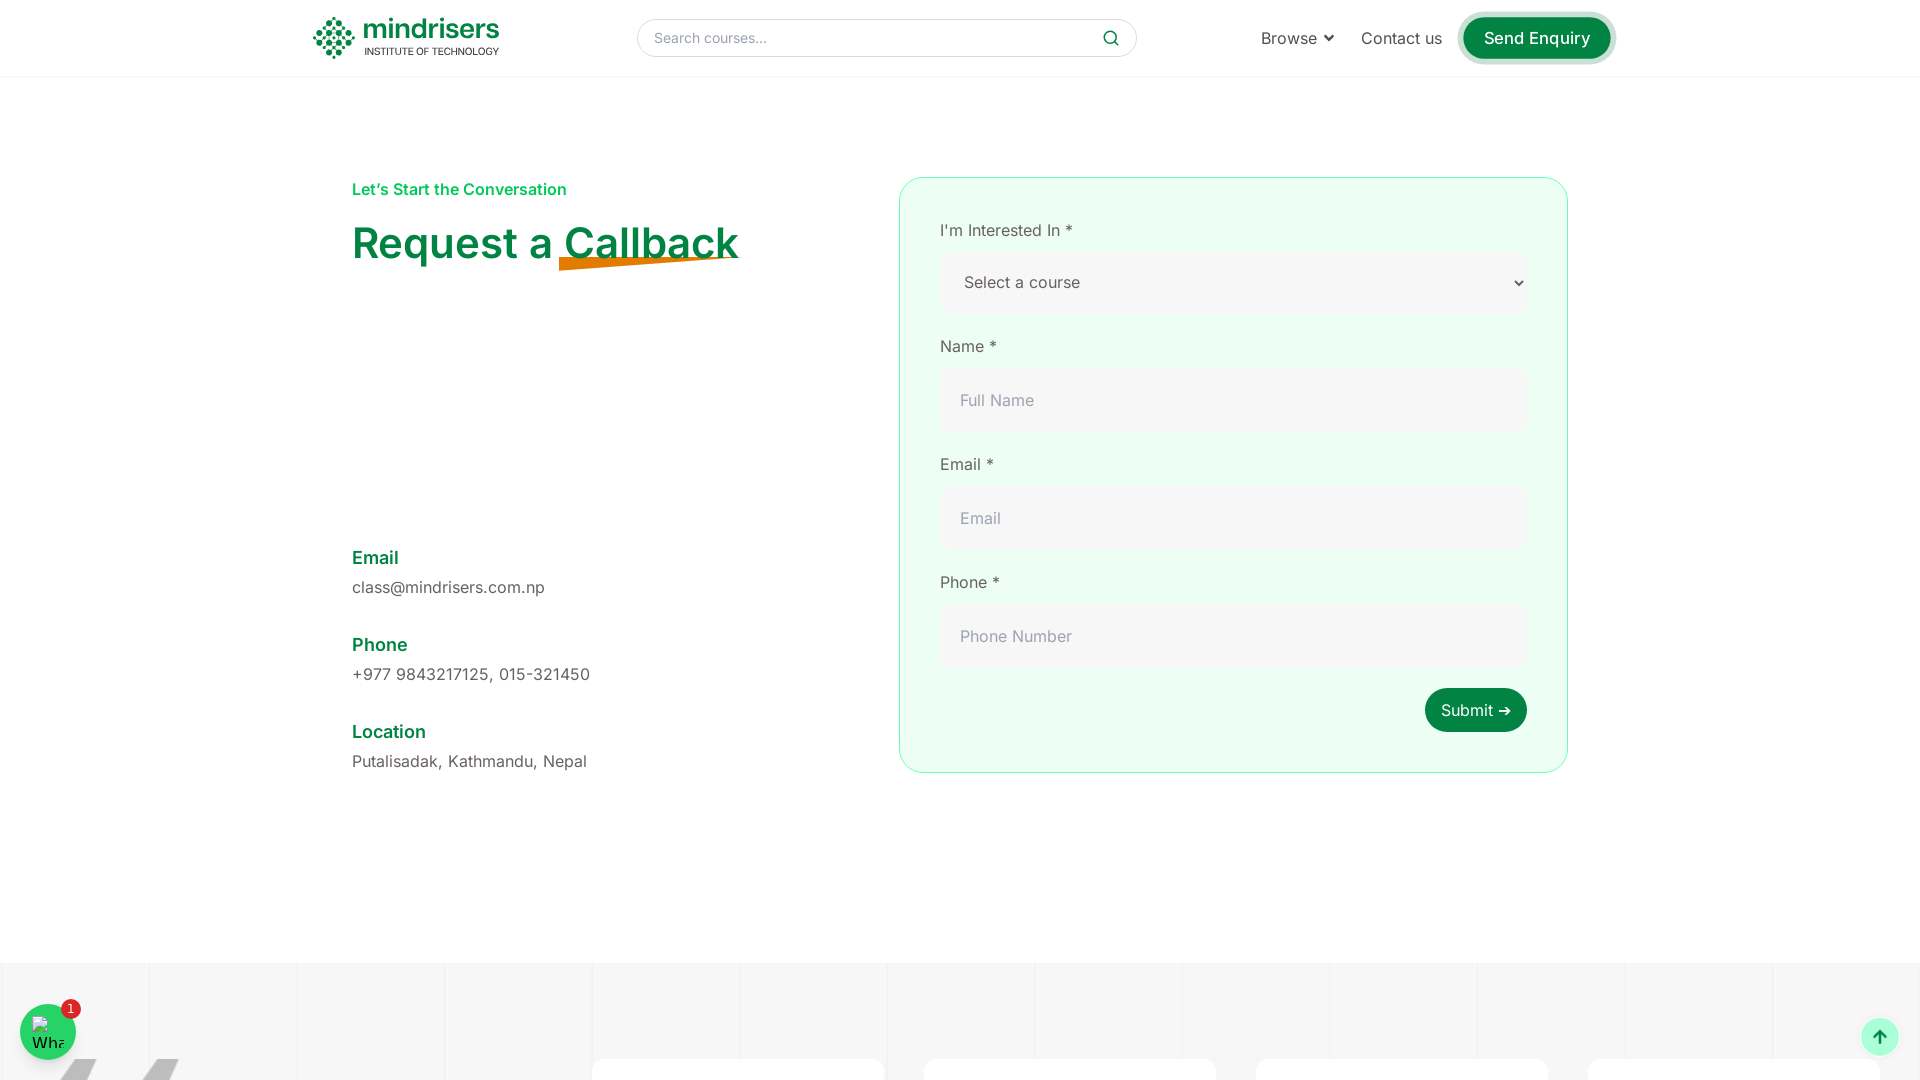

Scrolled down by 100px (iteration 42/62)
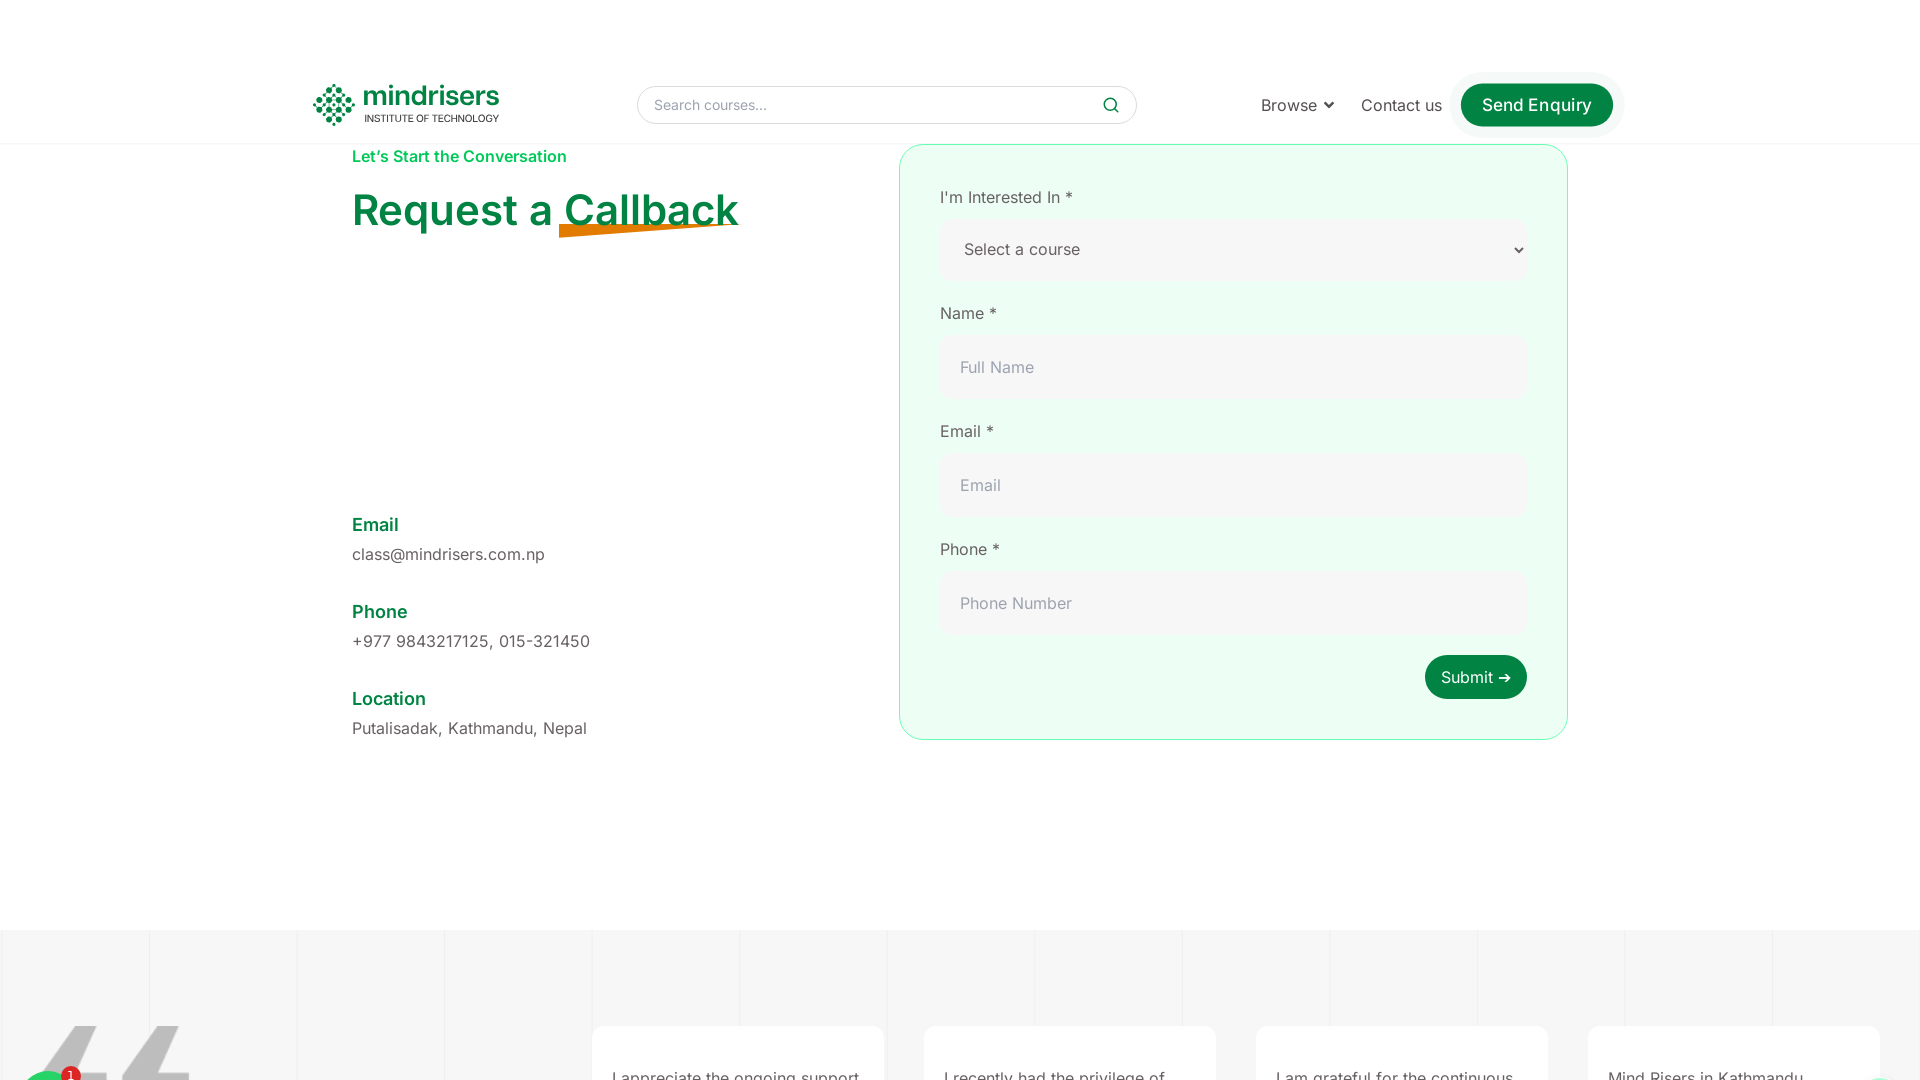

Waited 1000ms for content to render
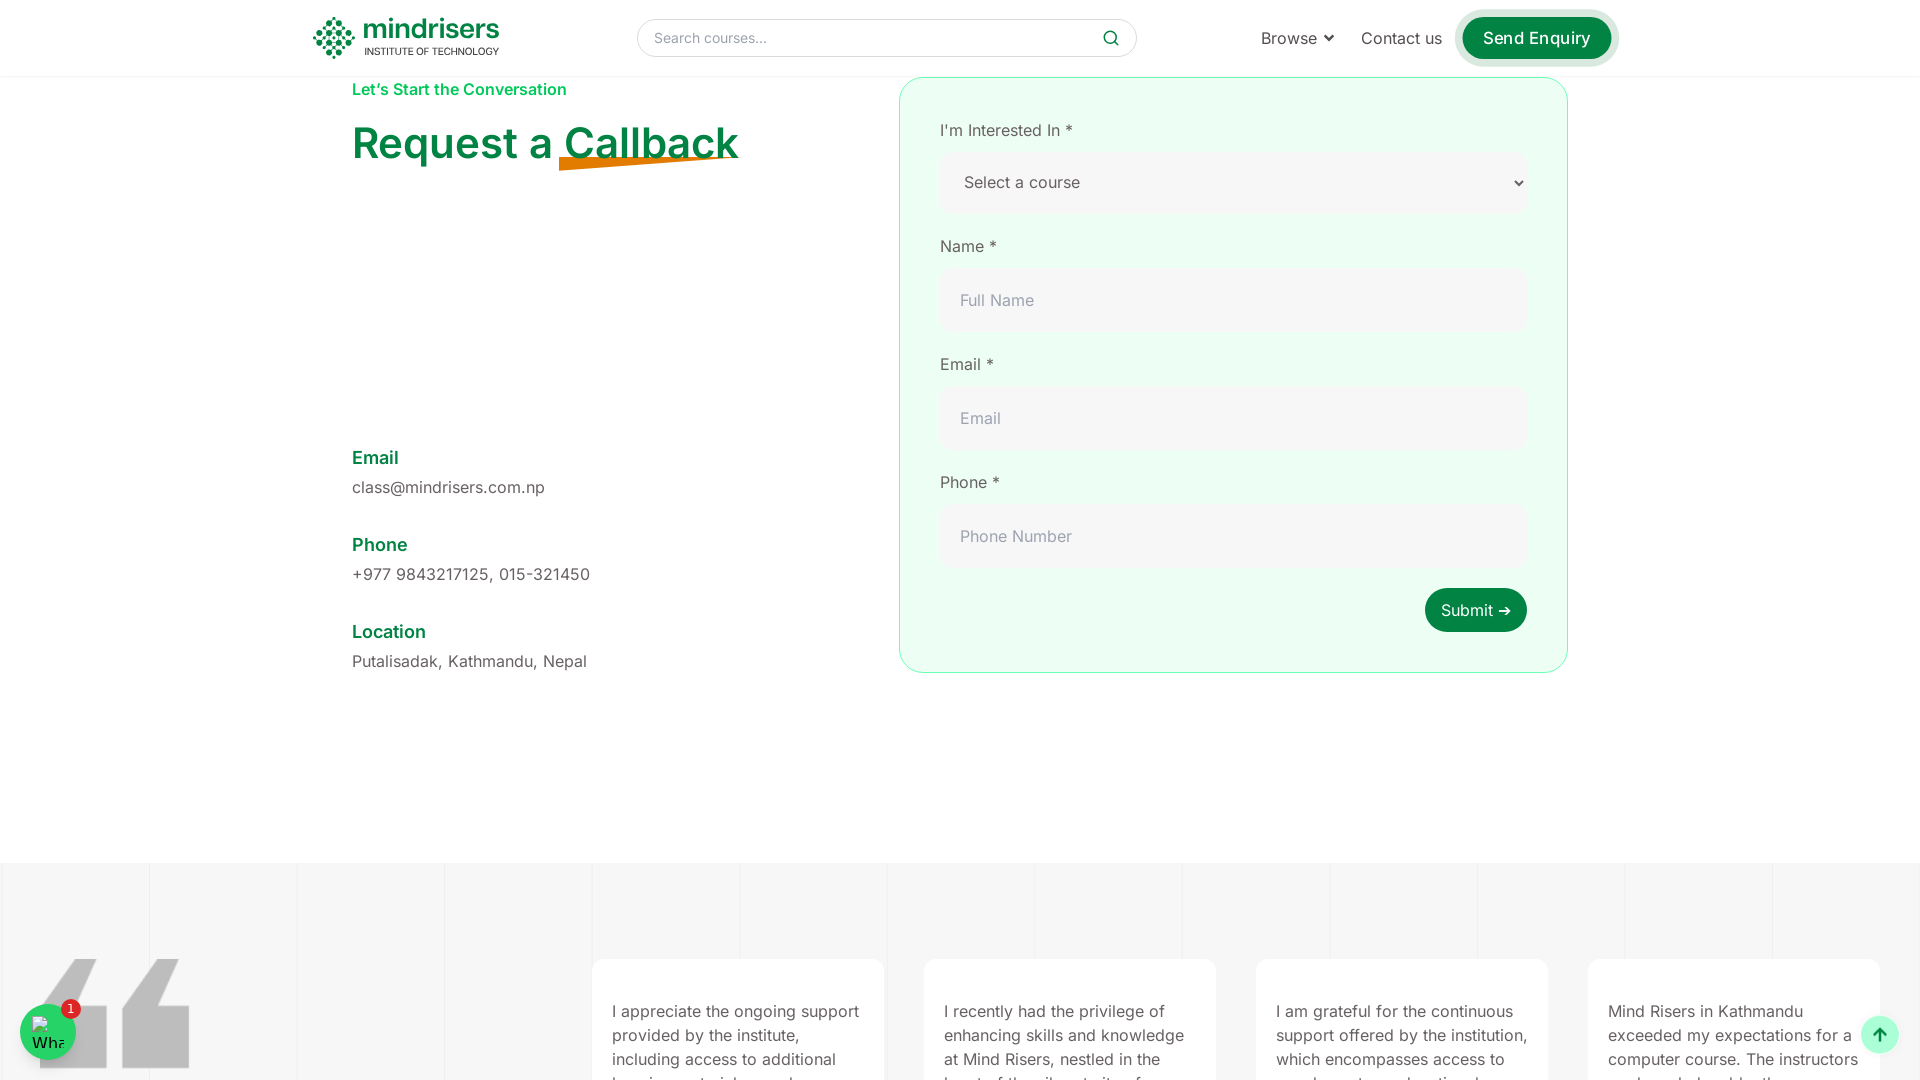

Scrolled down by 100px (iteration 43/62)
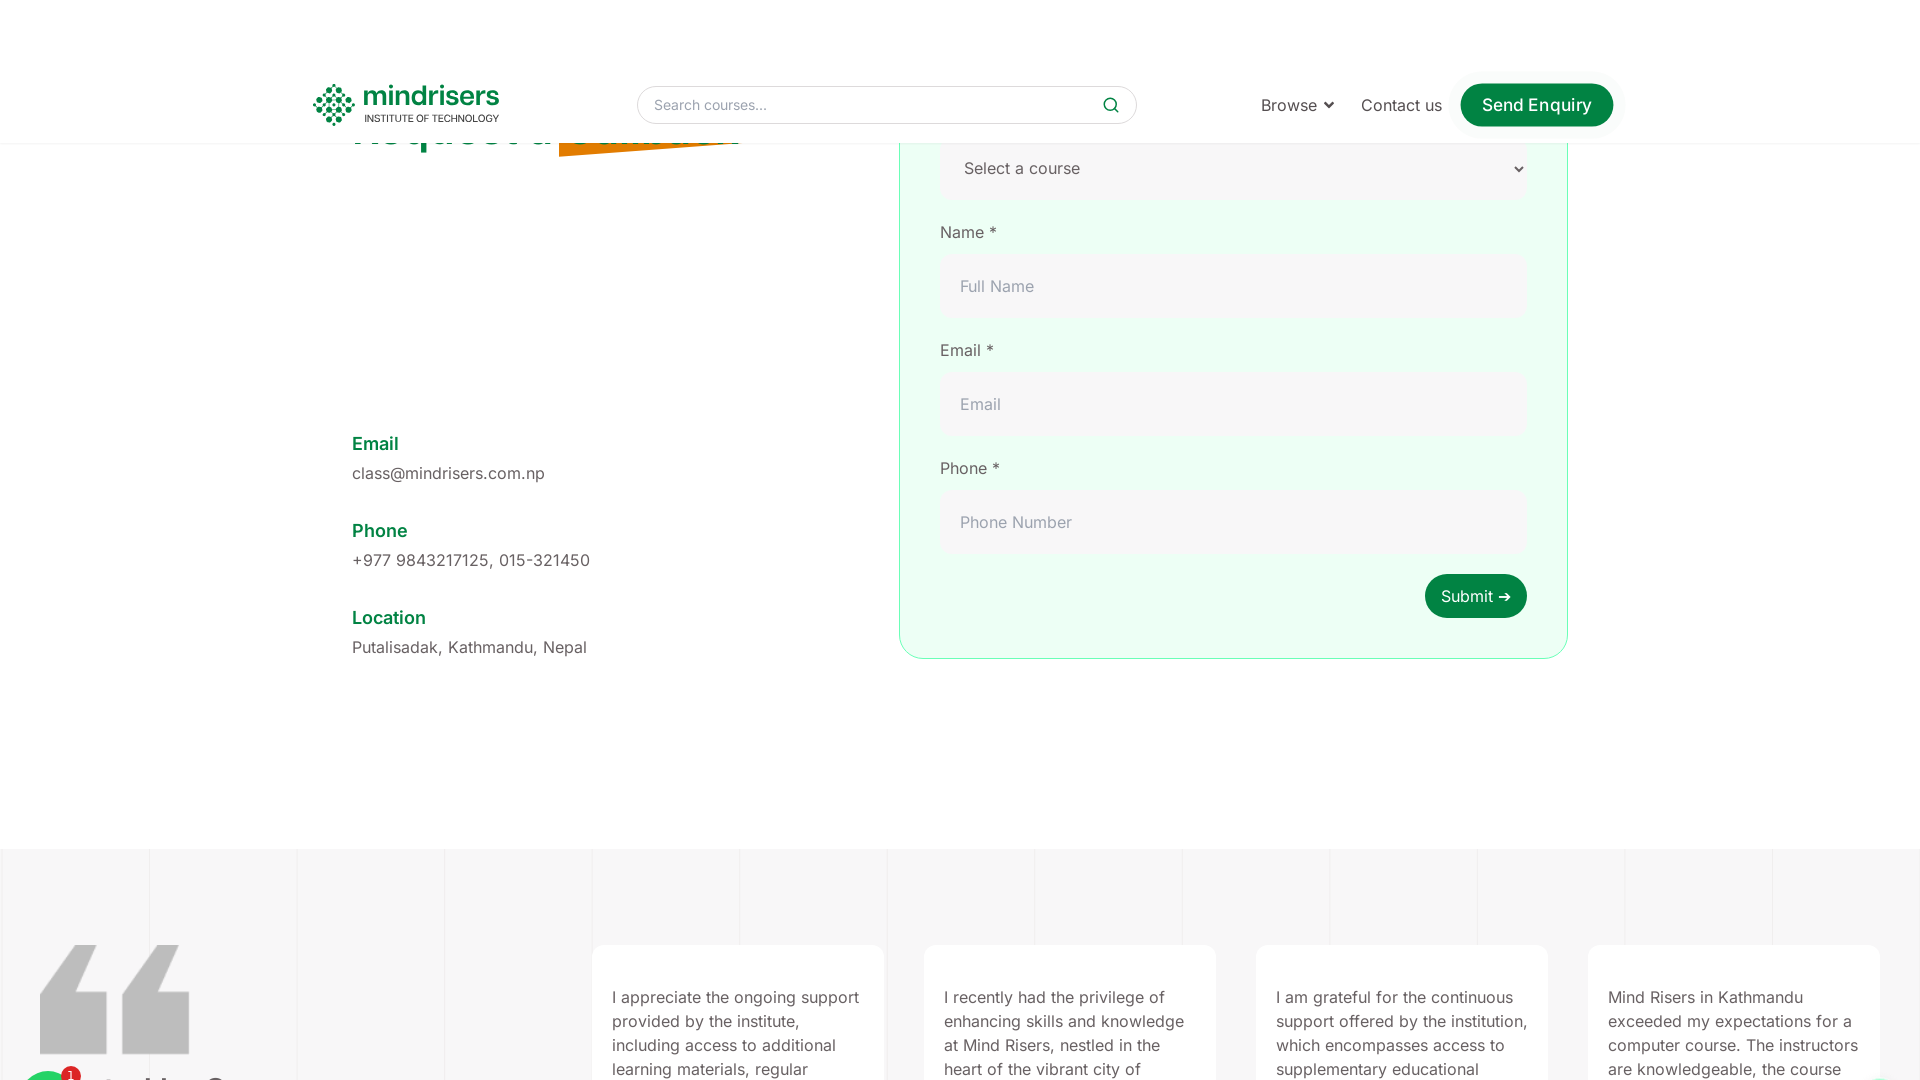

Waited 1000ms for content to render
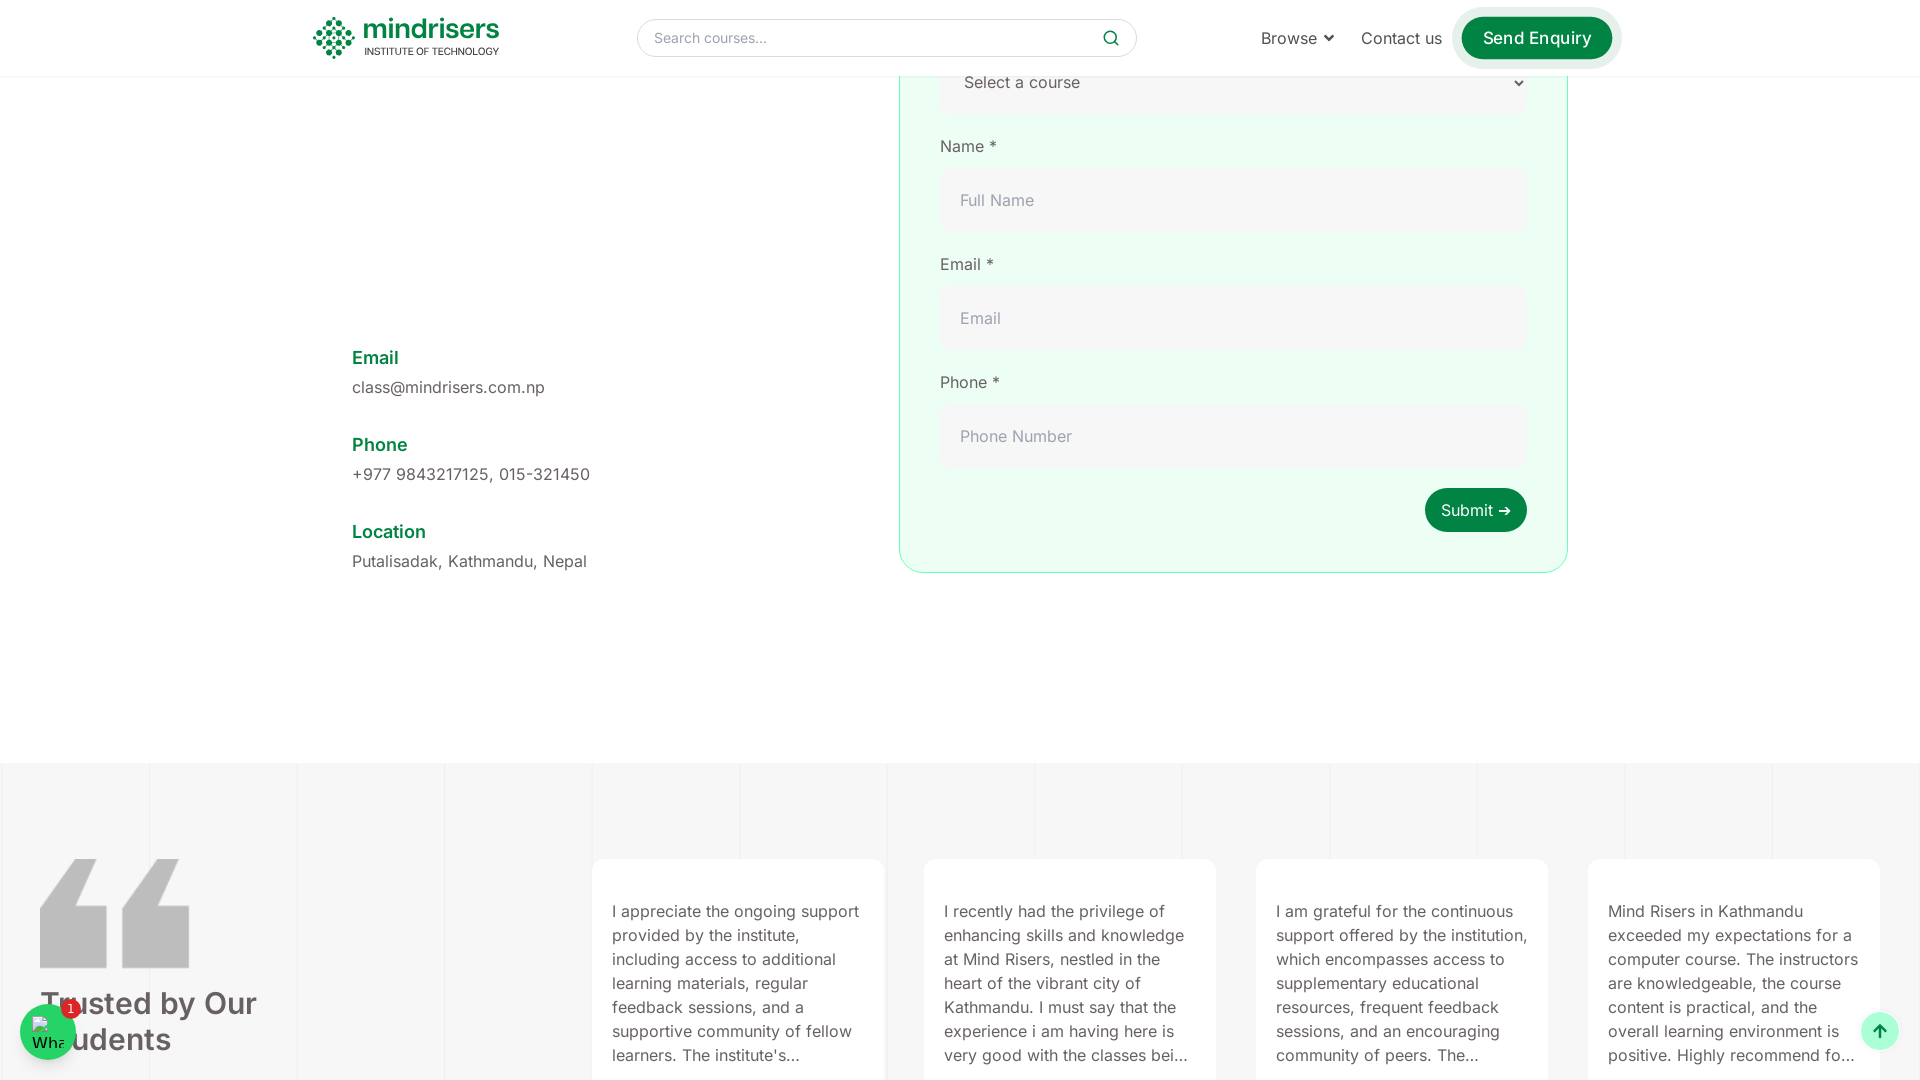

Scrolled down by 100px (iteration 44/62)
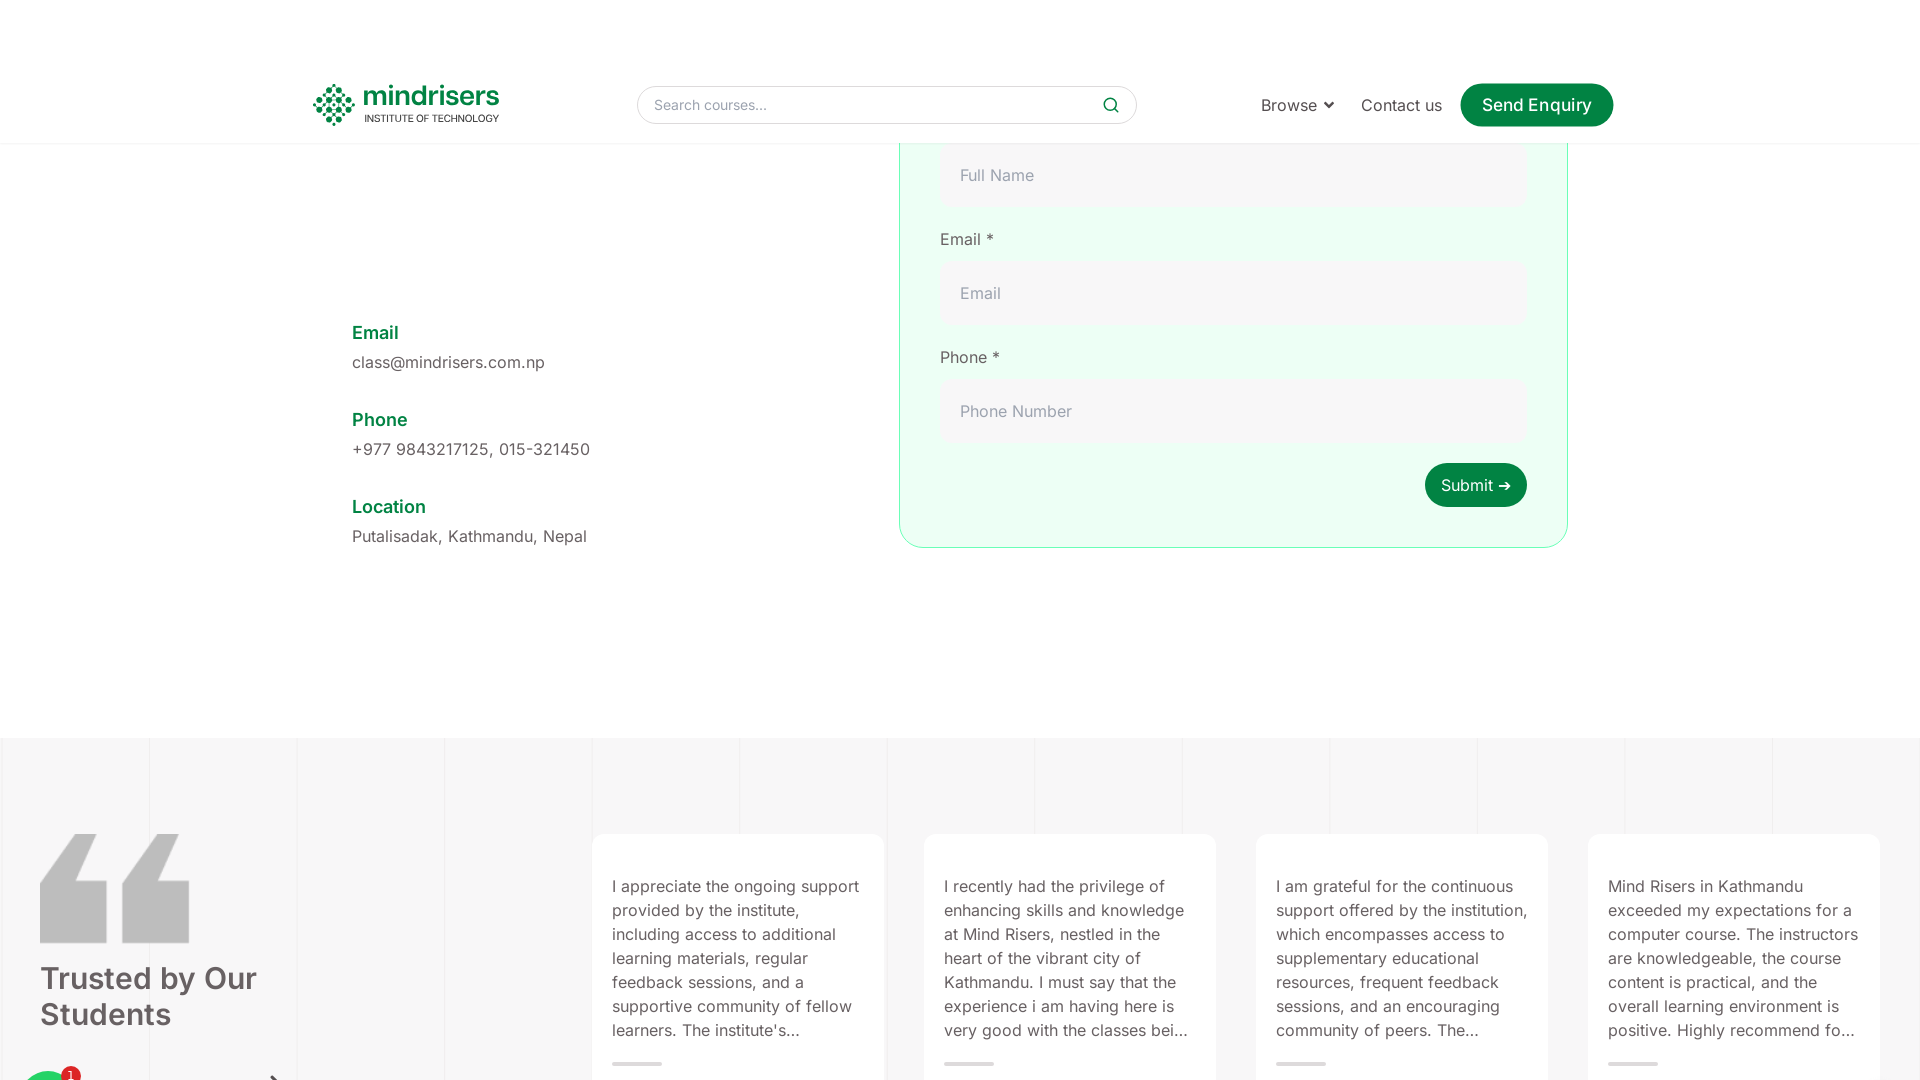

Waited 1000ms for content to render
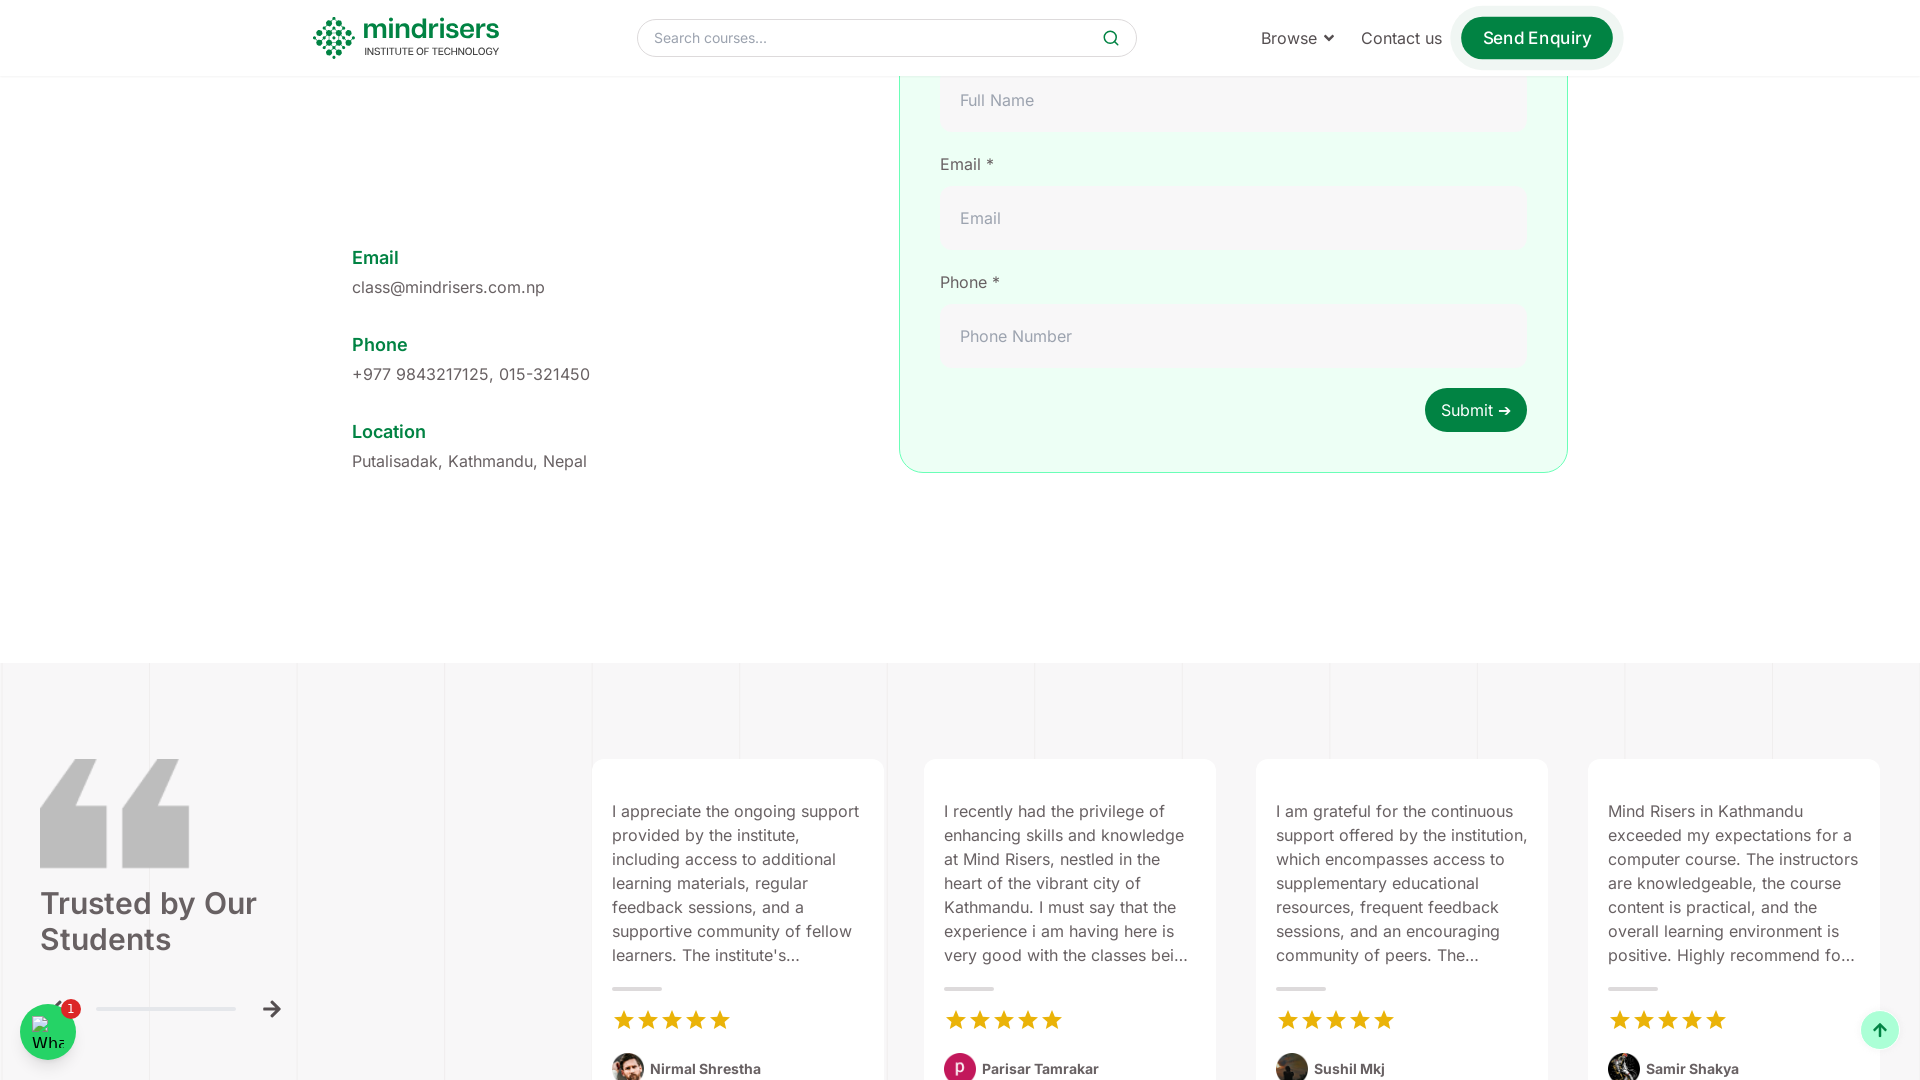

Scrolled down by 100px (iteration 45/62)
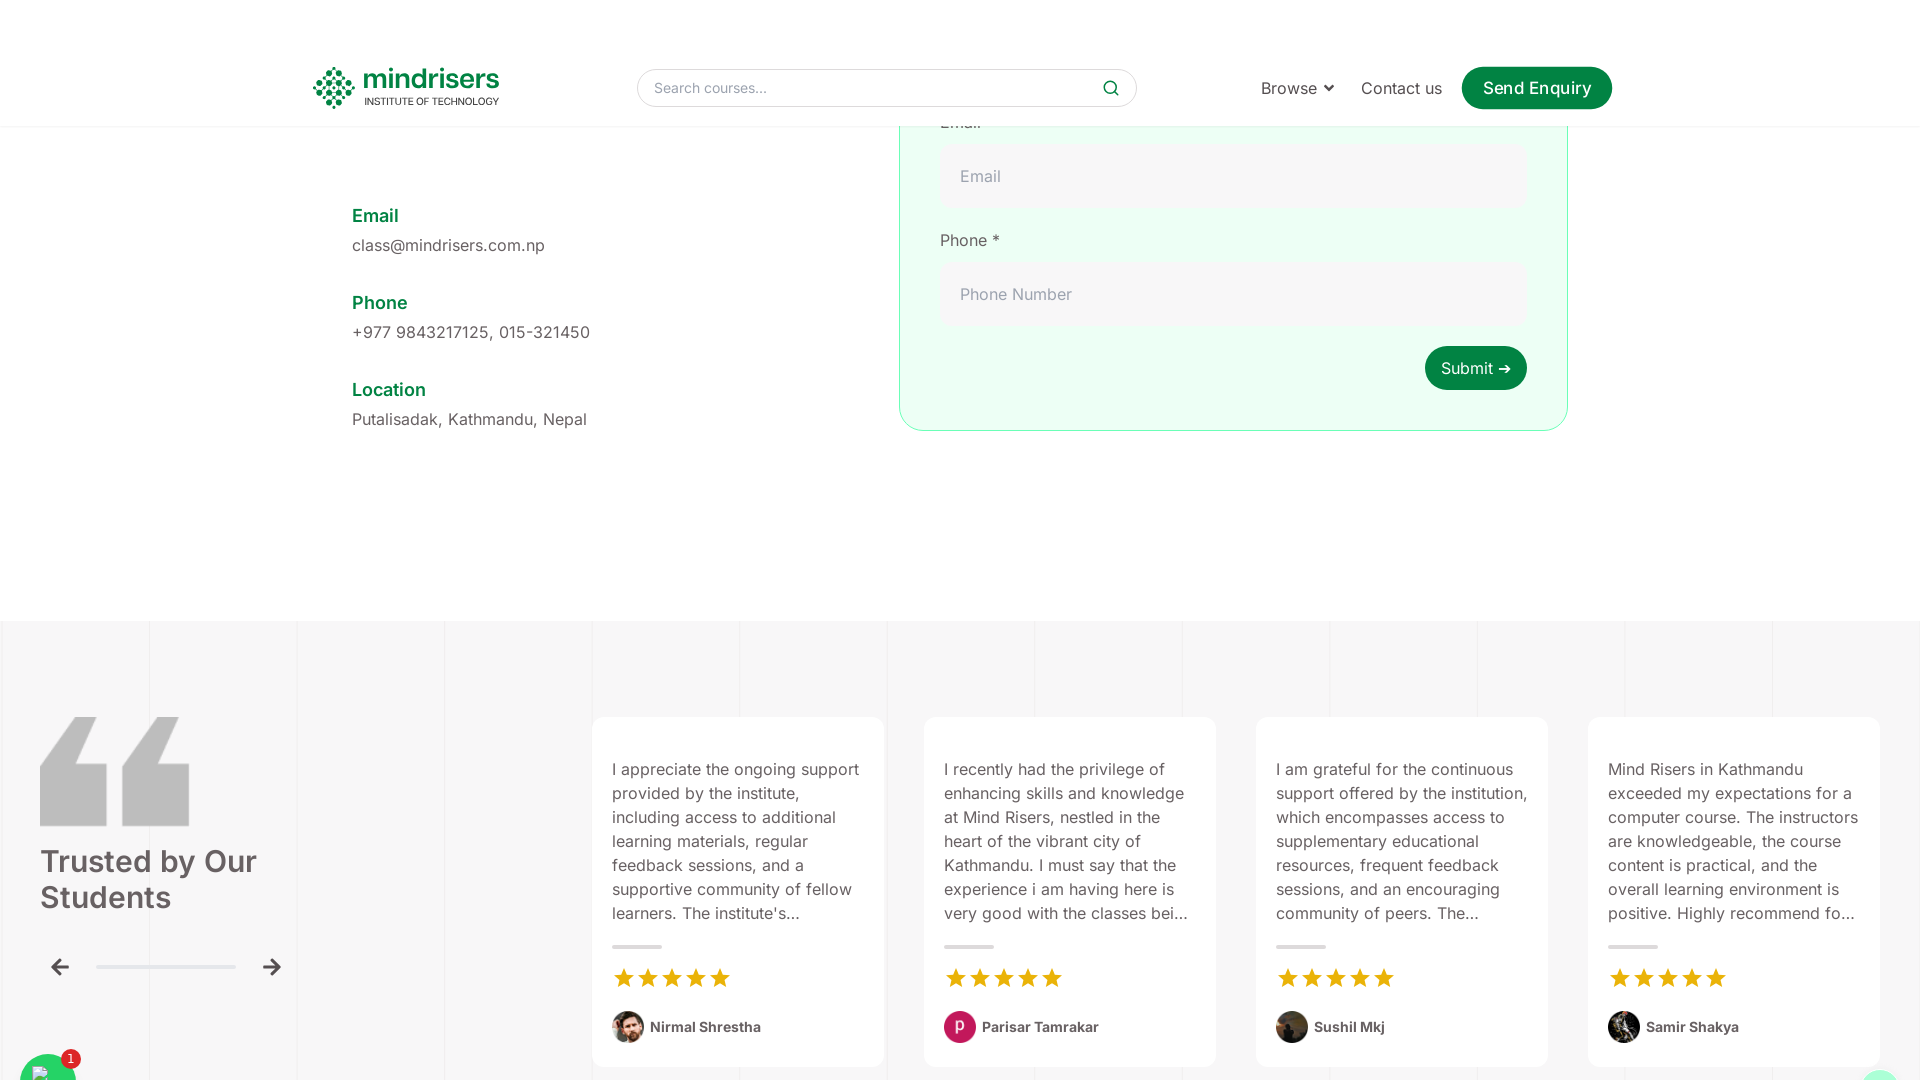

Waited 1000ms for content to render
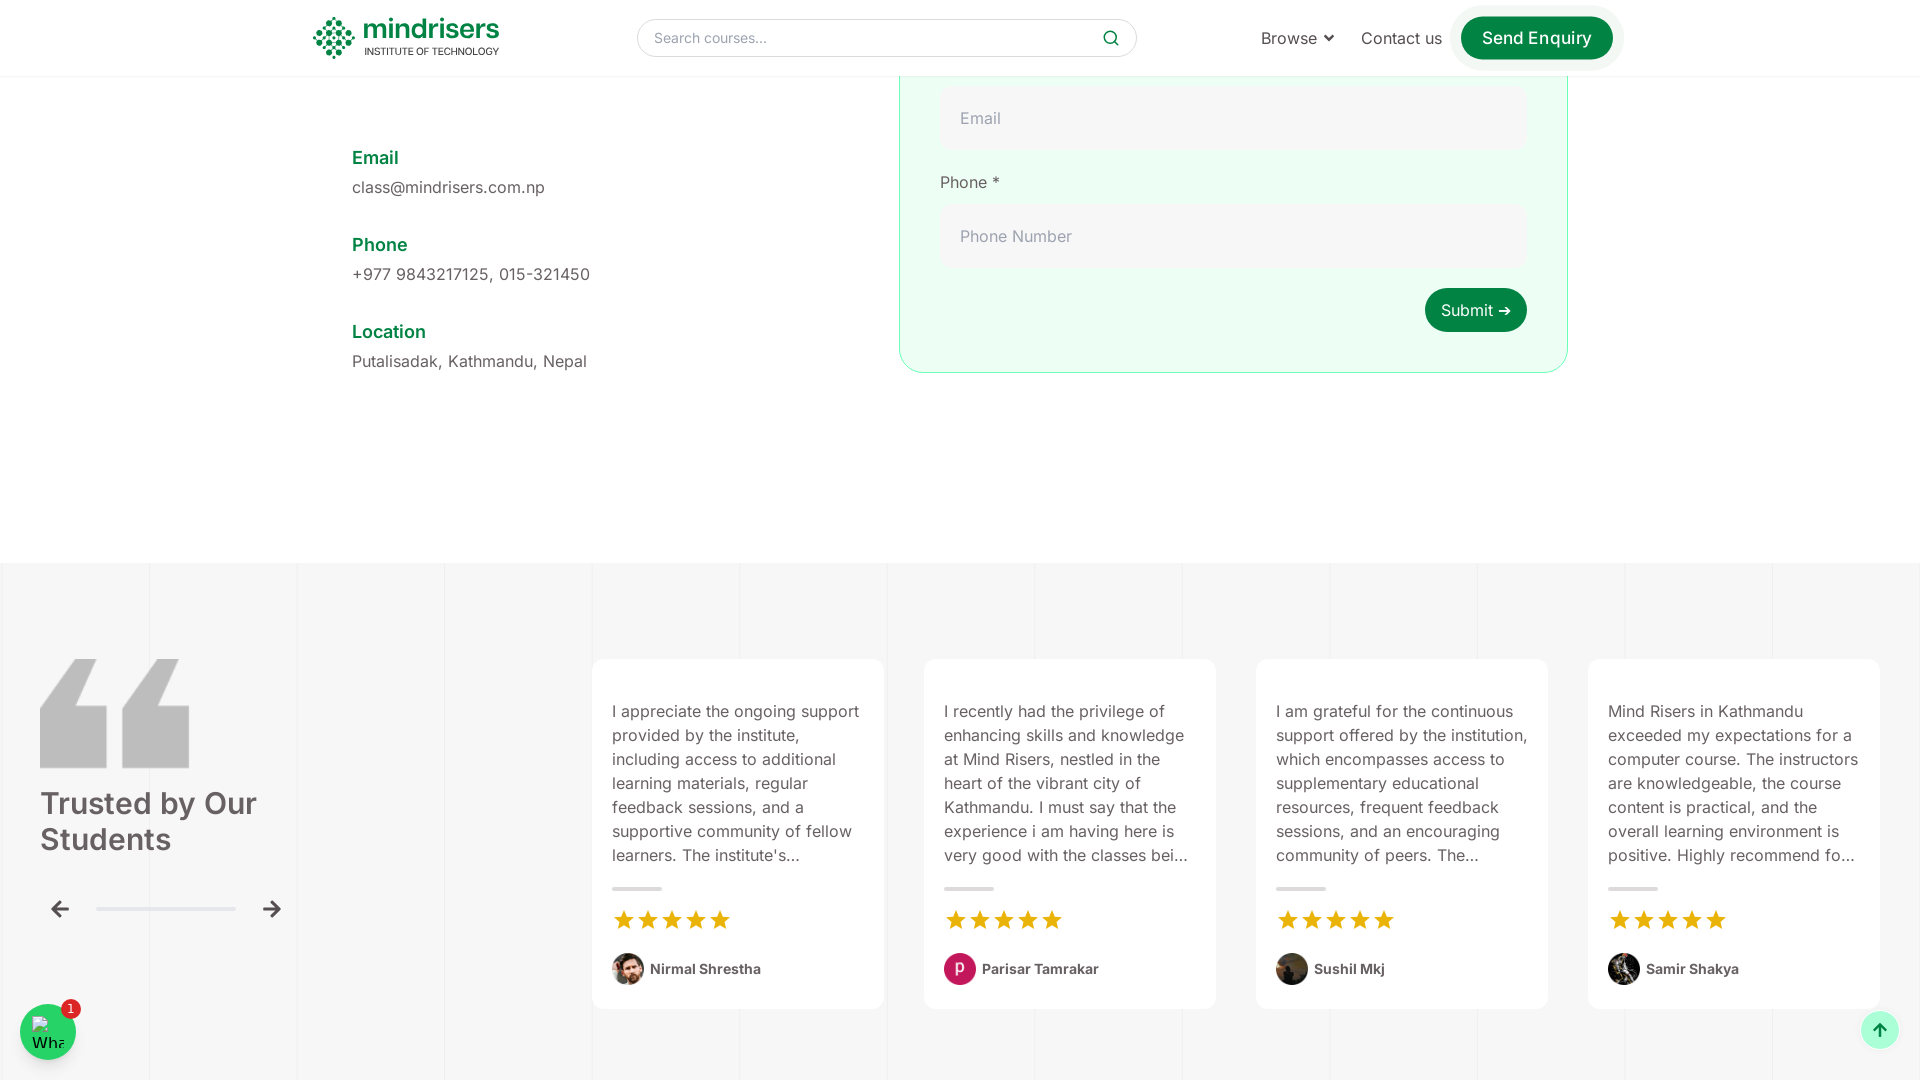

Scrolled down by 100px (iteration 46/62)
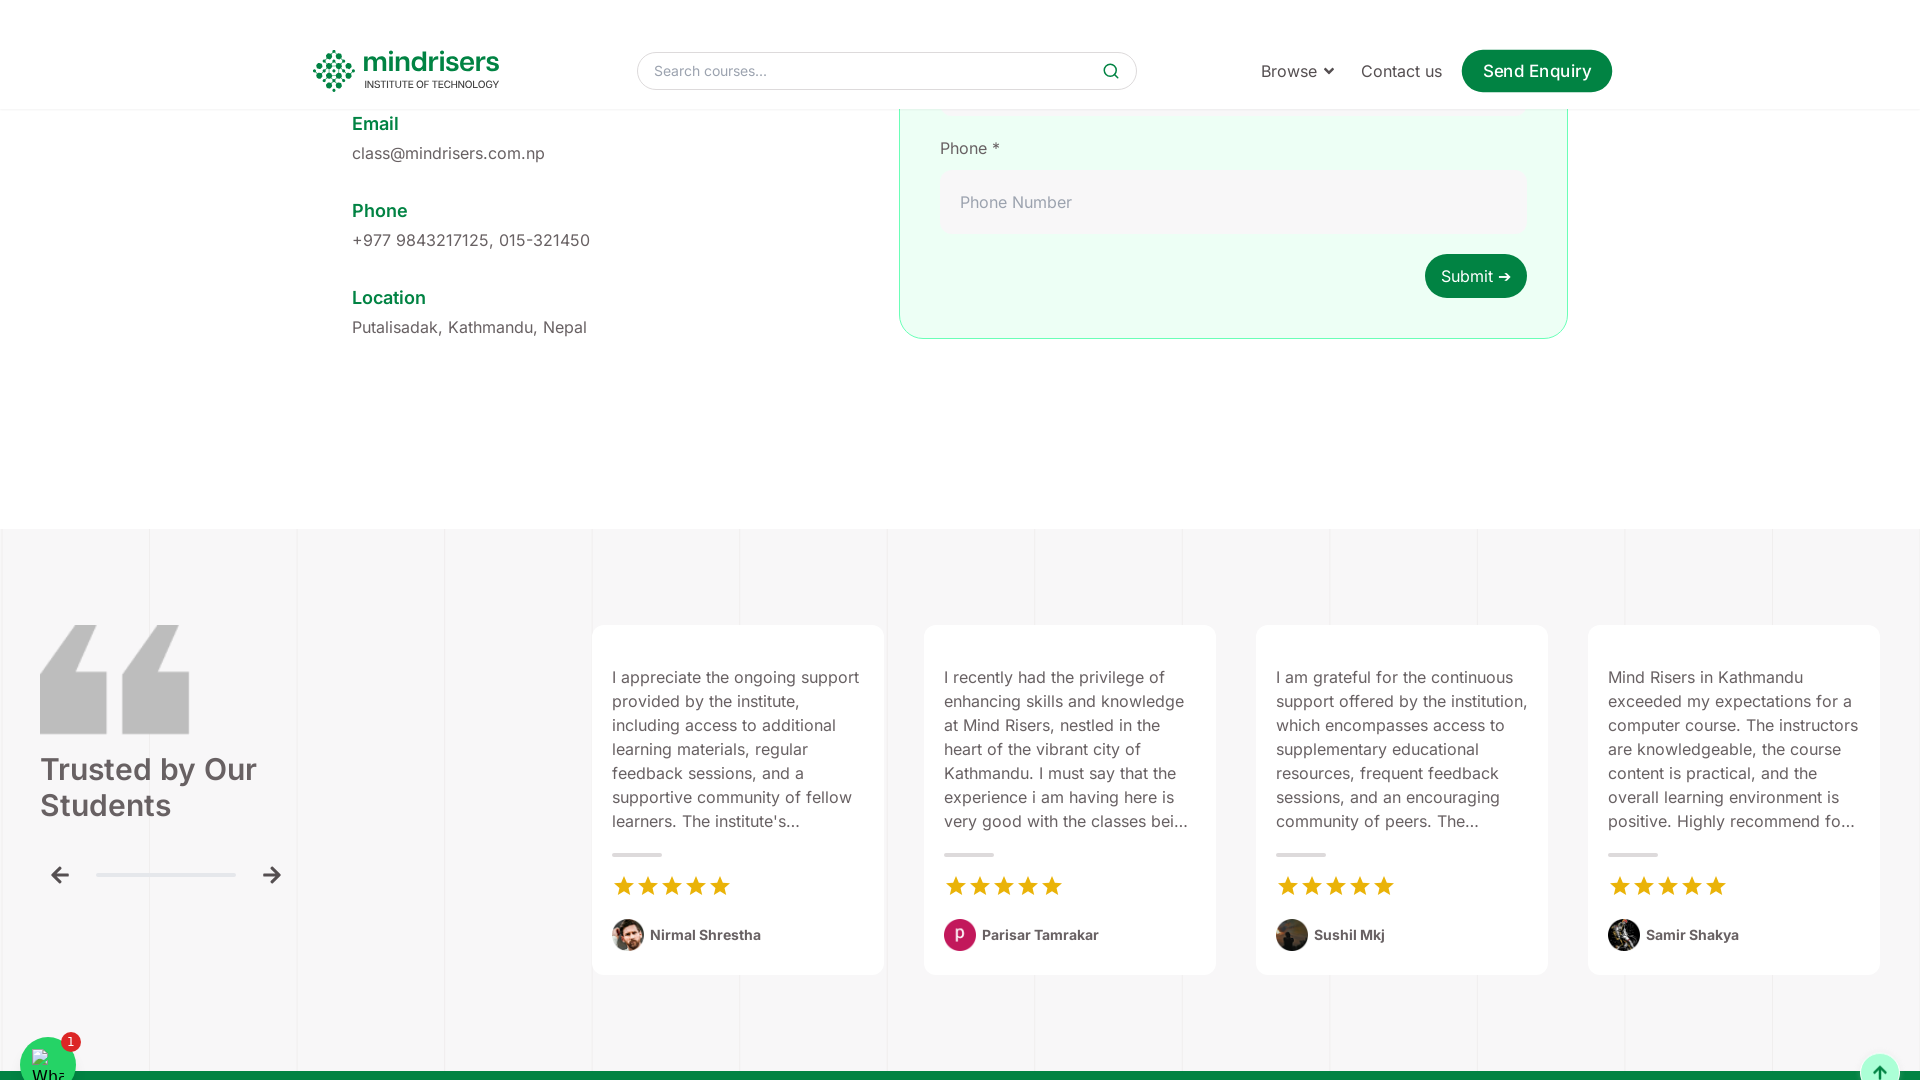

Waited 1000ms for content to render
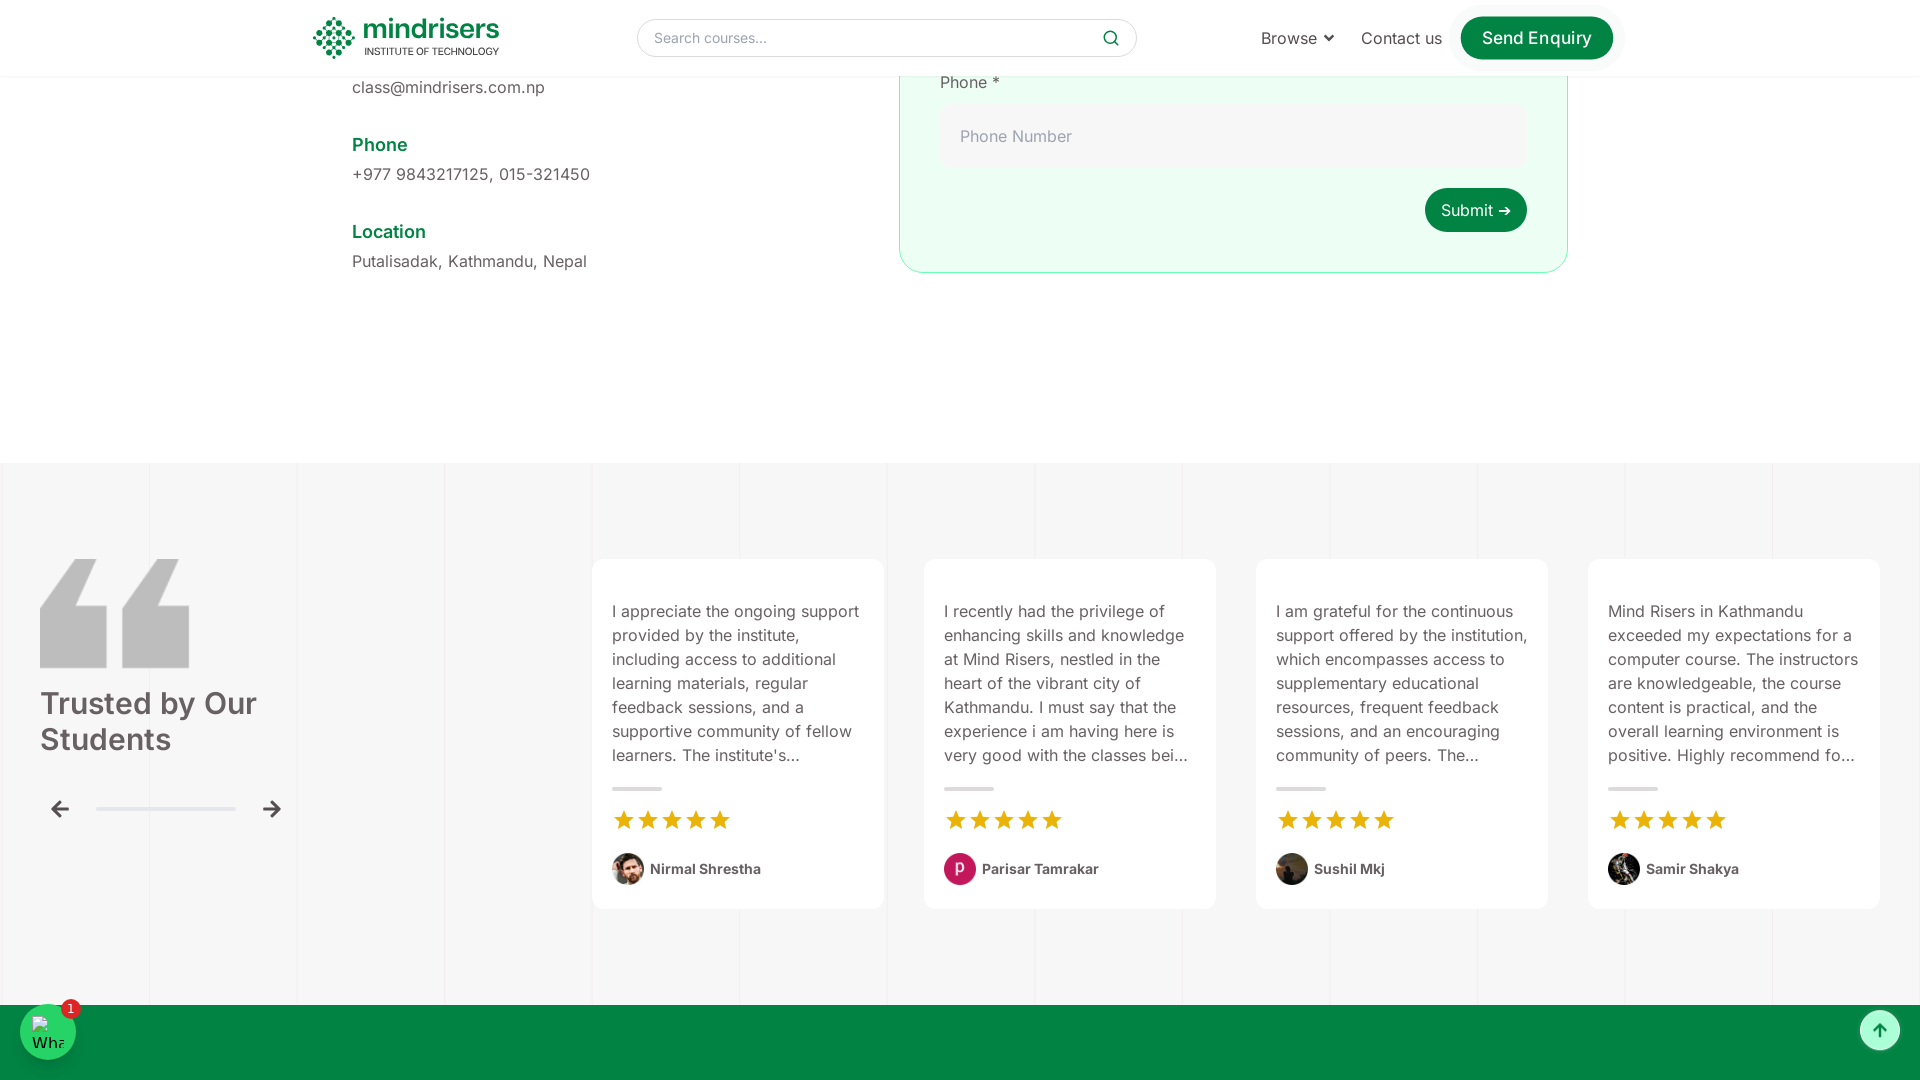

Scrolled down by 100px (iteration 47/62)
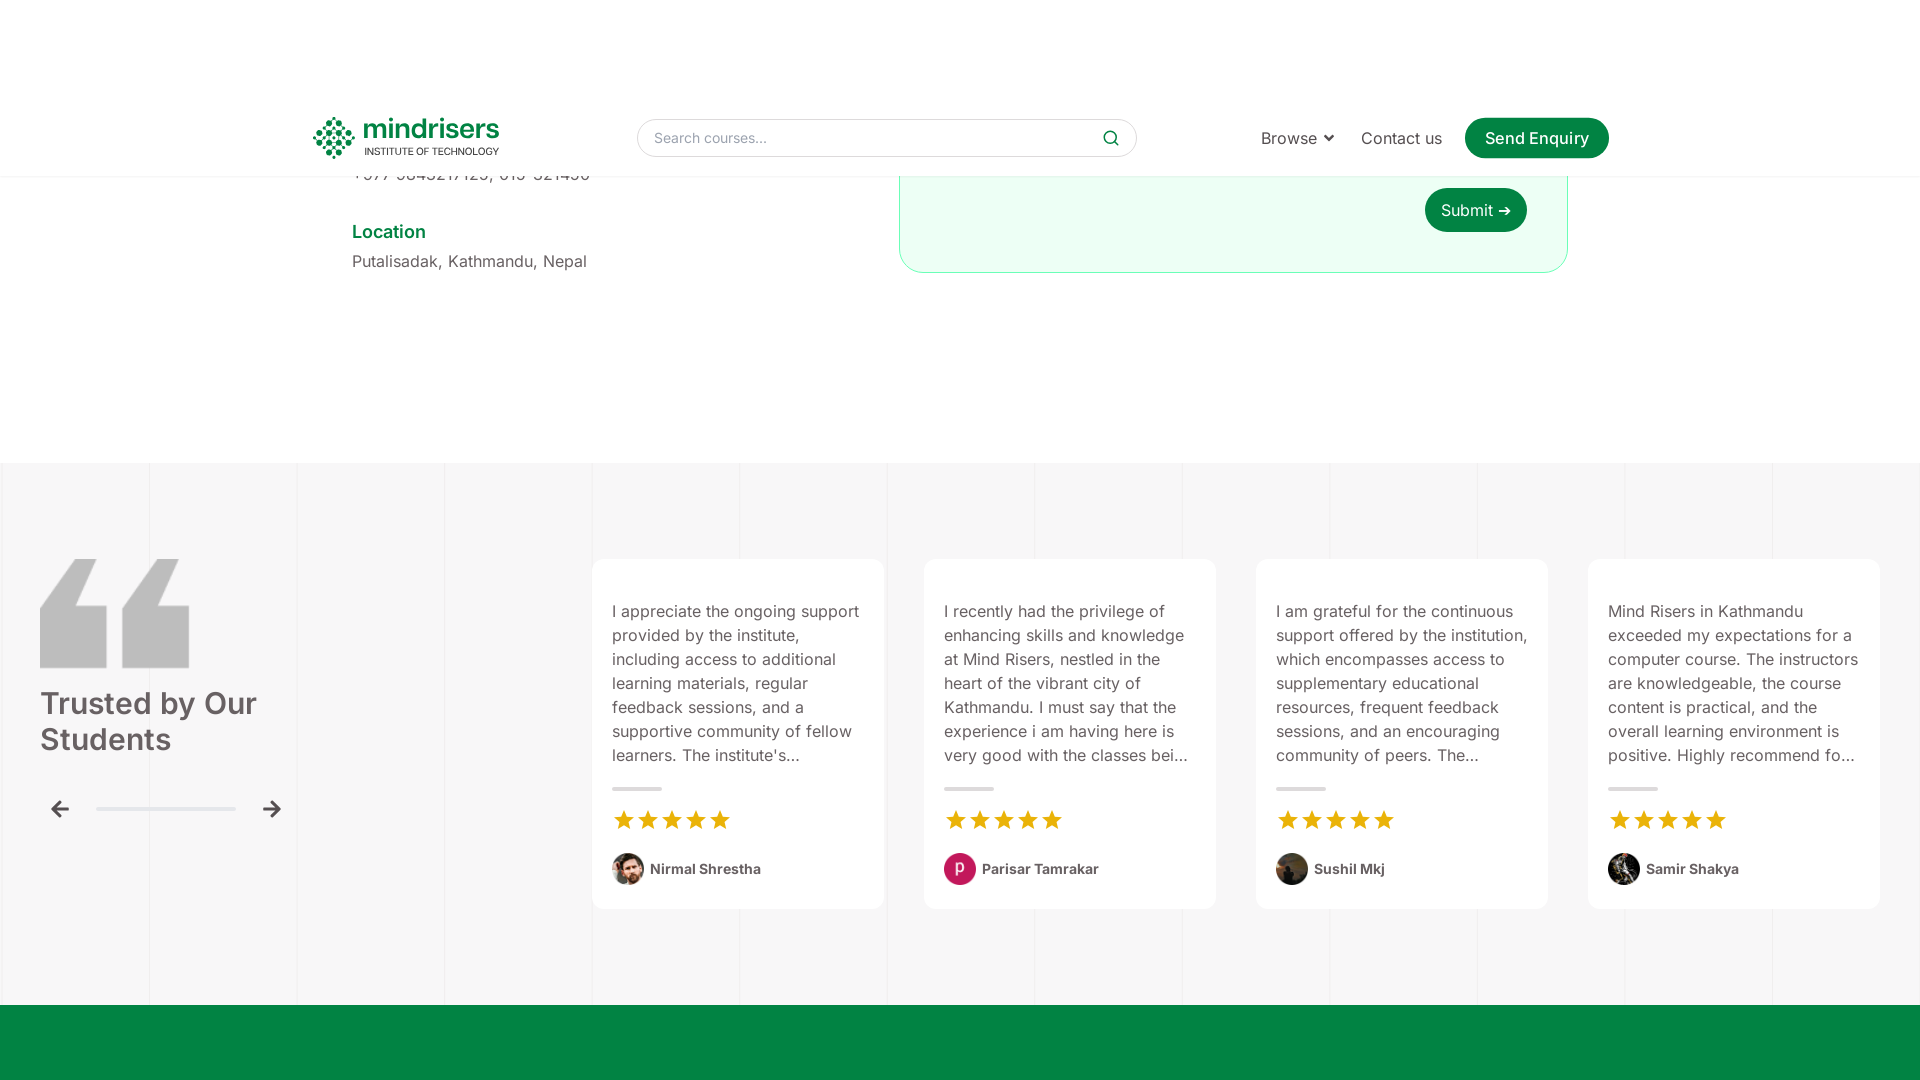

Waited 1000ms for content to render
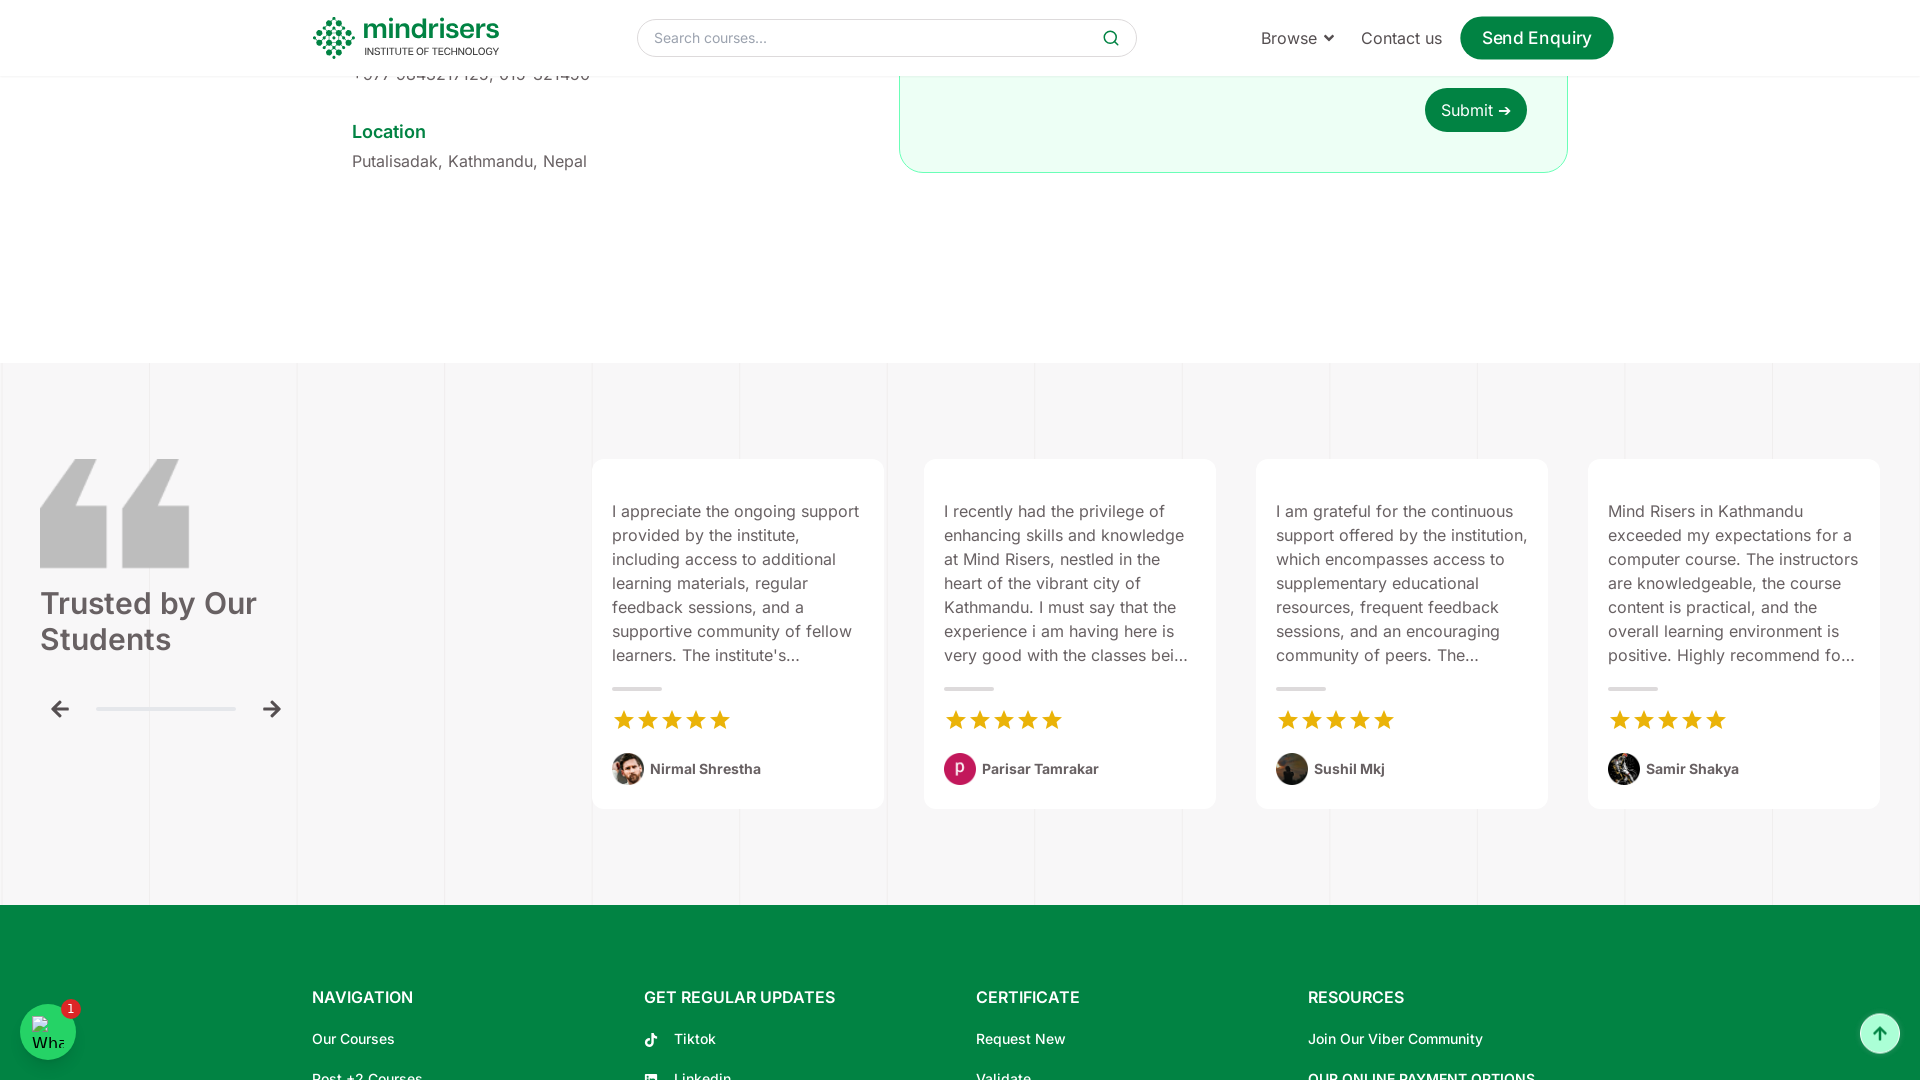

Scrolled down by 100px (iteration 48/62)
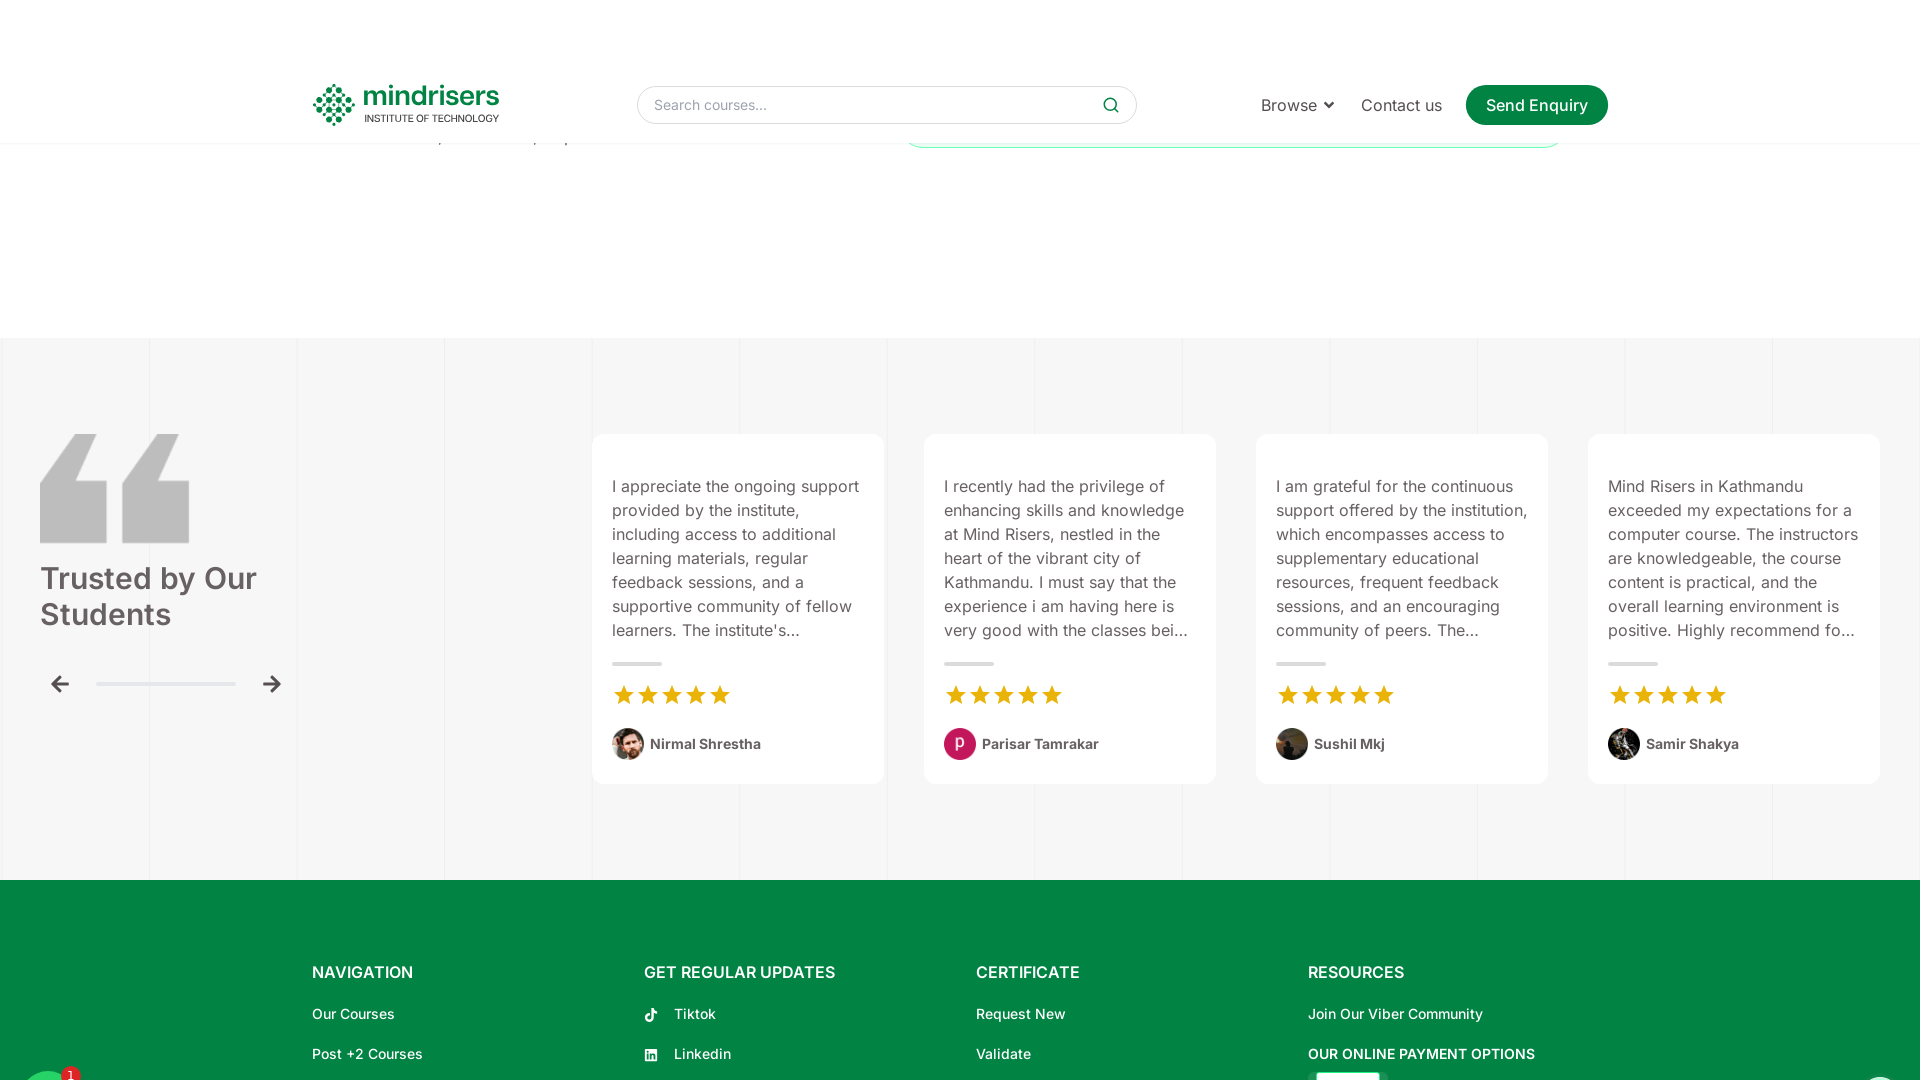

Waited 1000ms for content to render
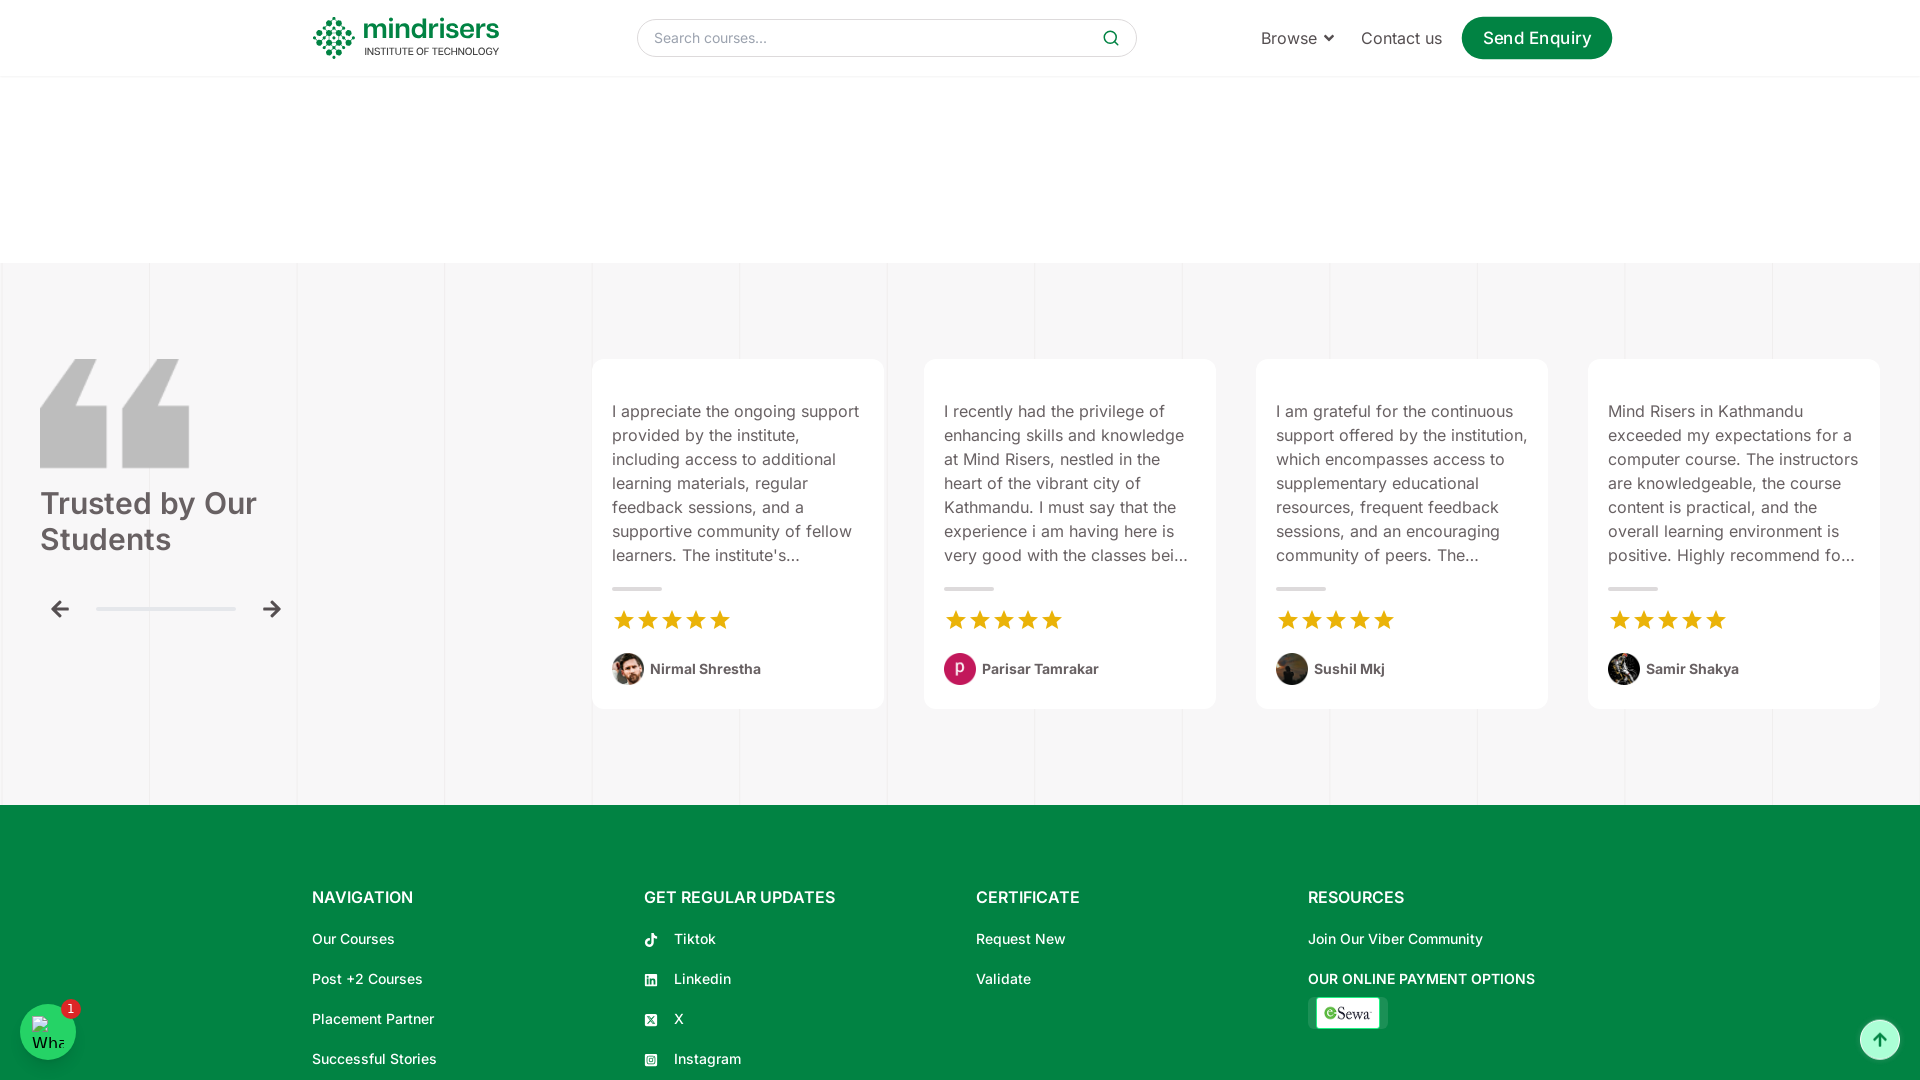

Scrolled down by 100px (iteration 49/62)
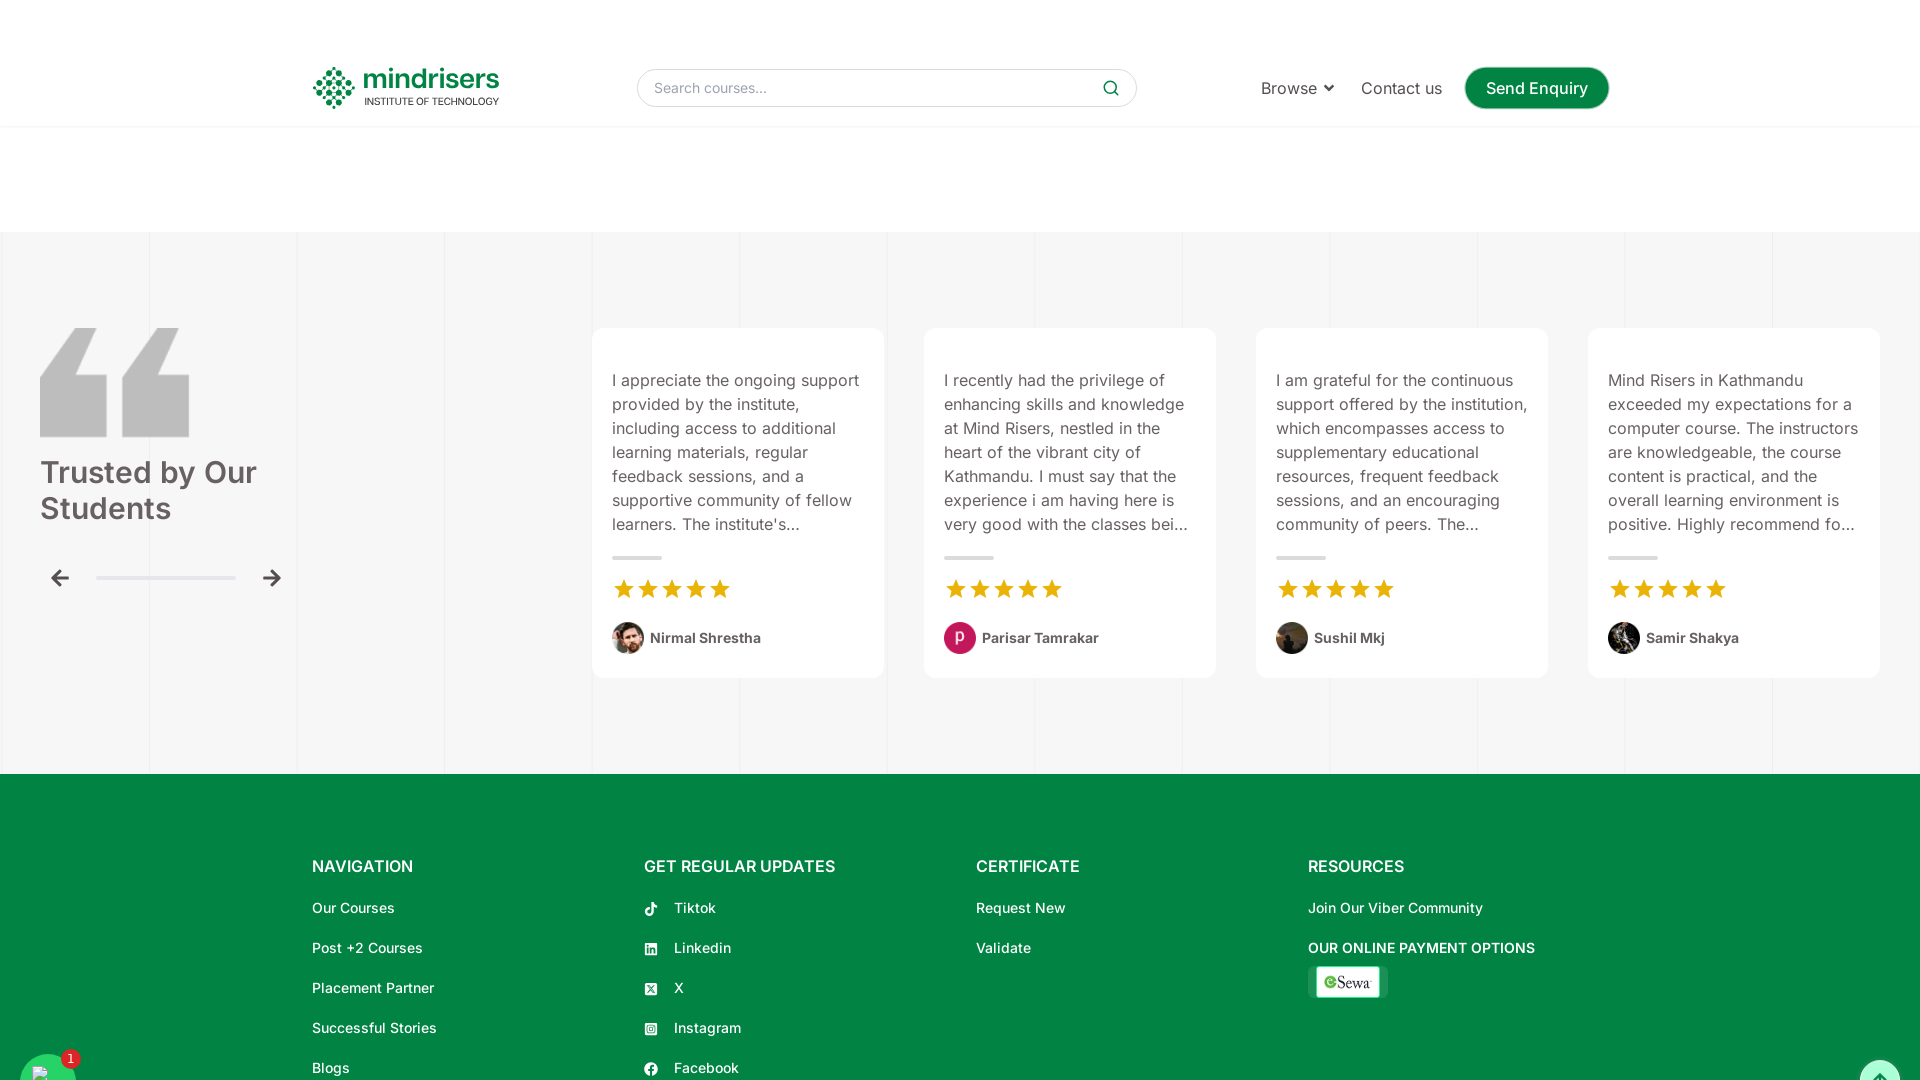

Waited 1000ms for content to render
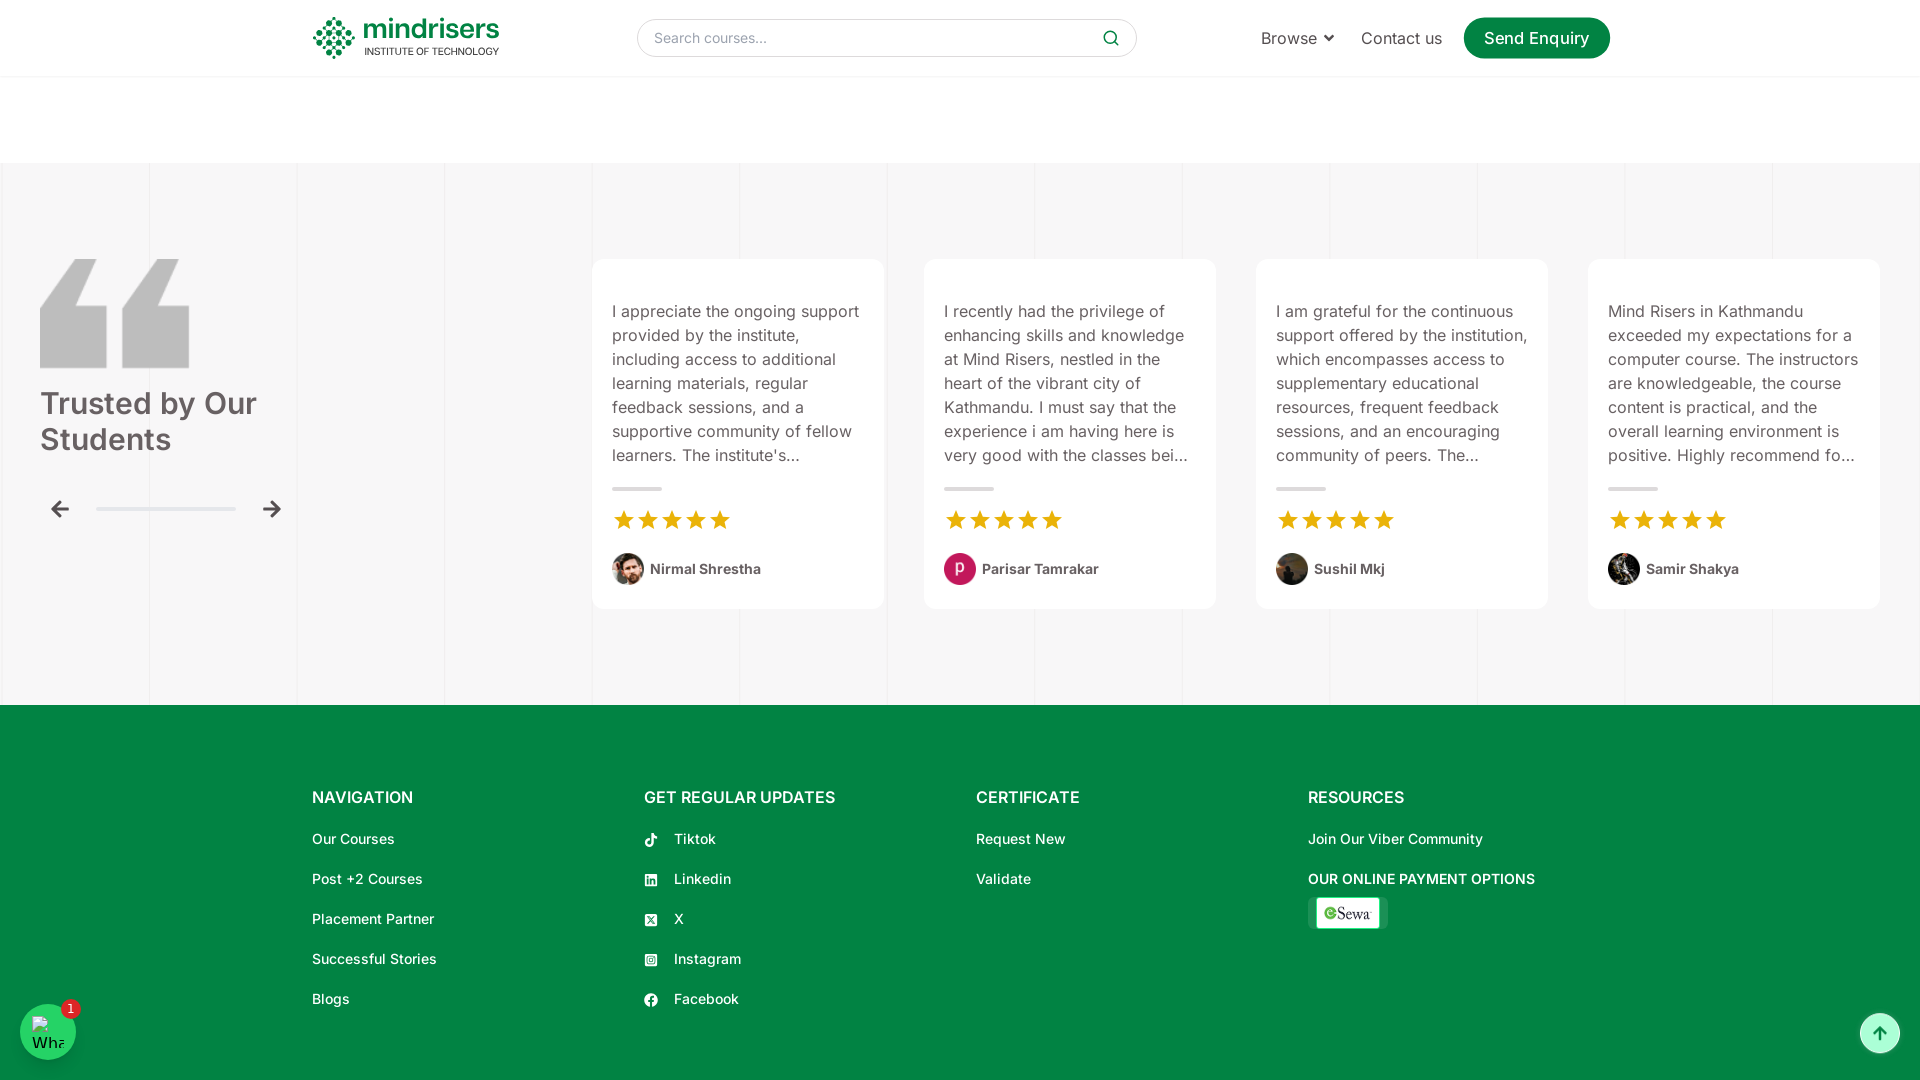

Scrolled down by 100px (iteration 50/62)
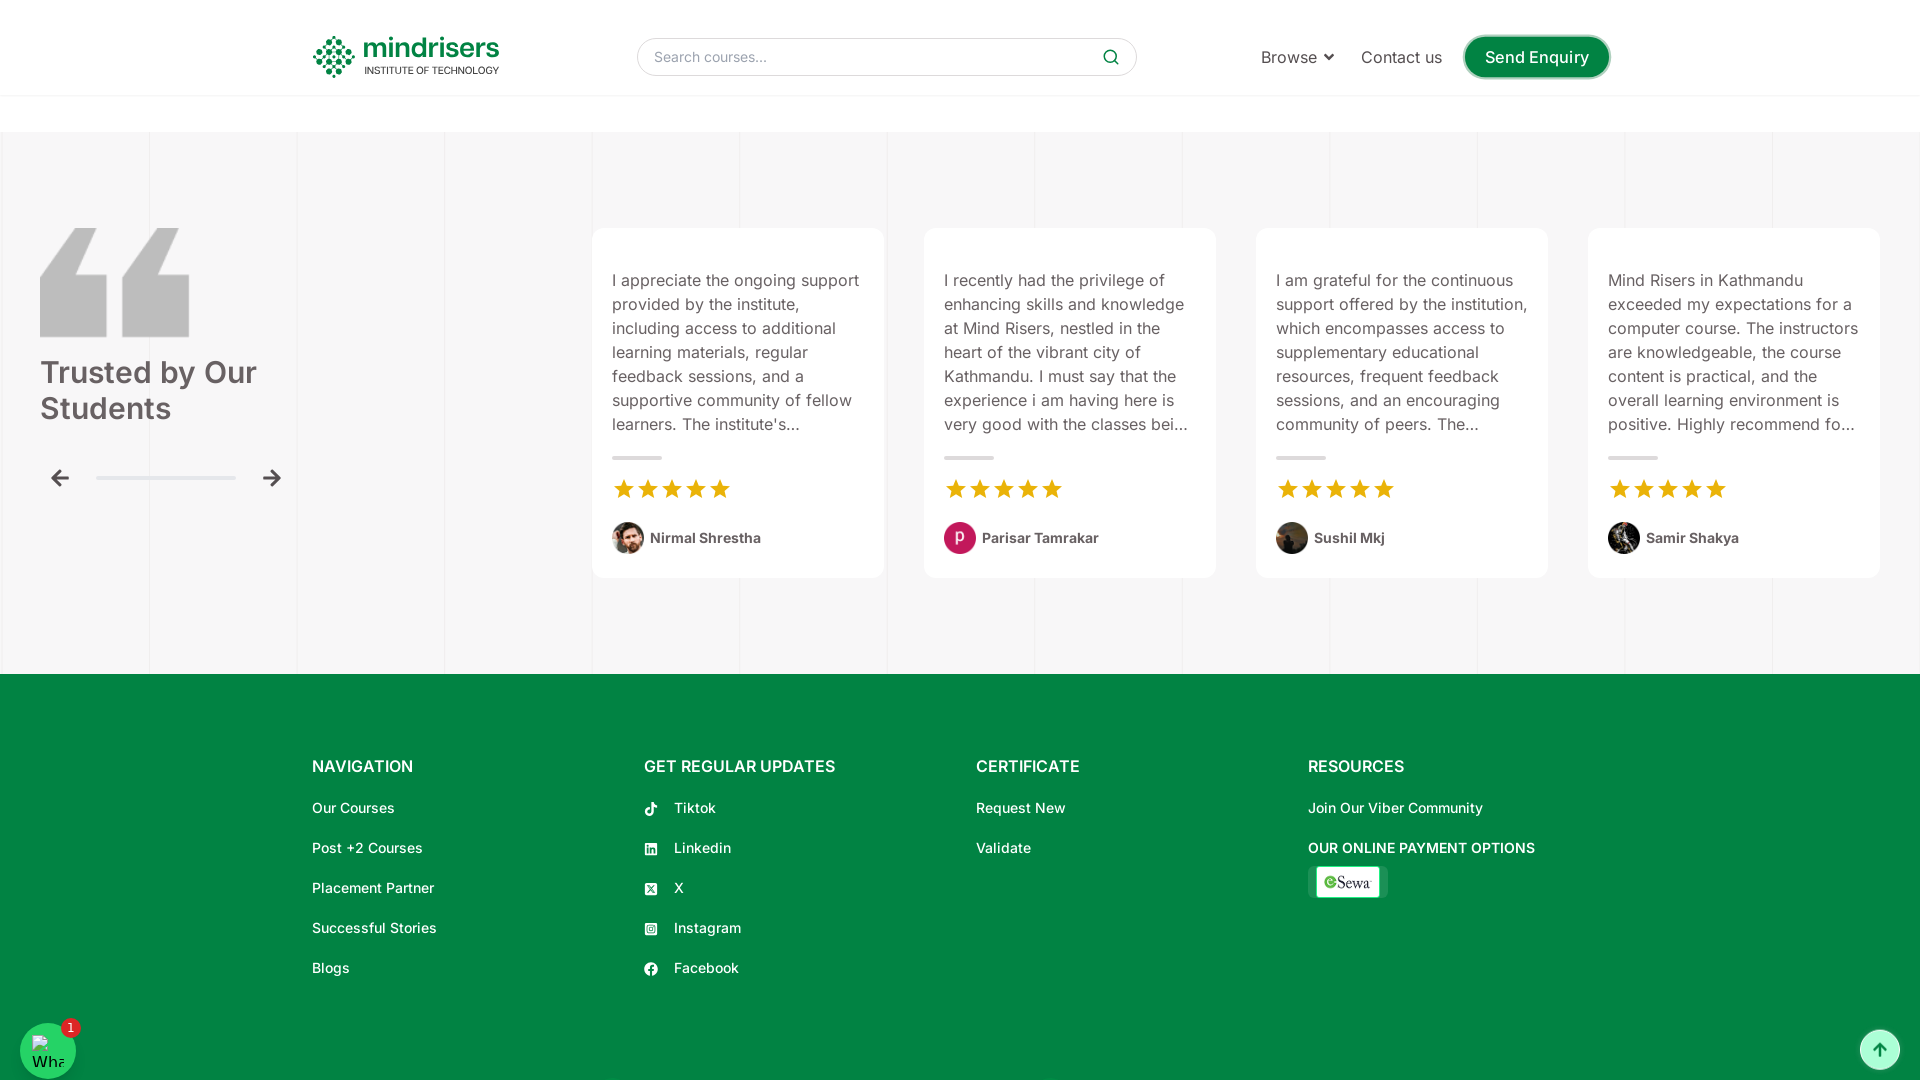

Waited 1000ms for content to render
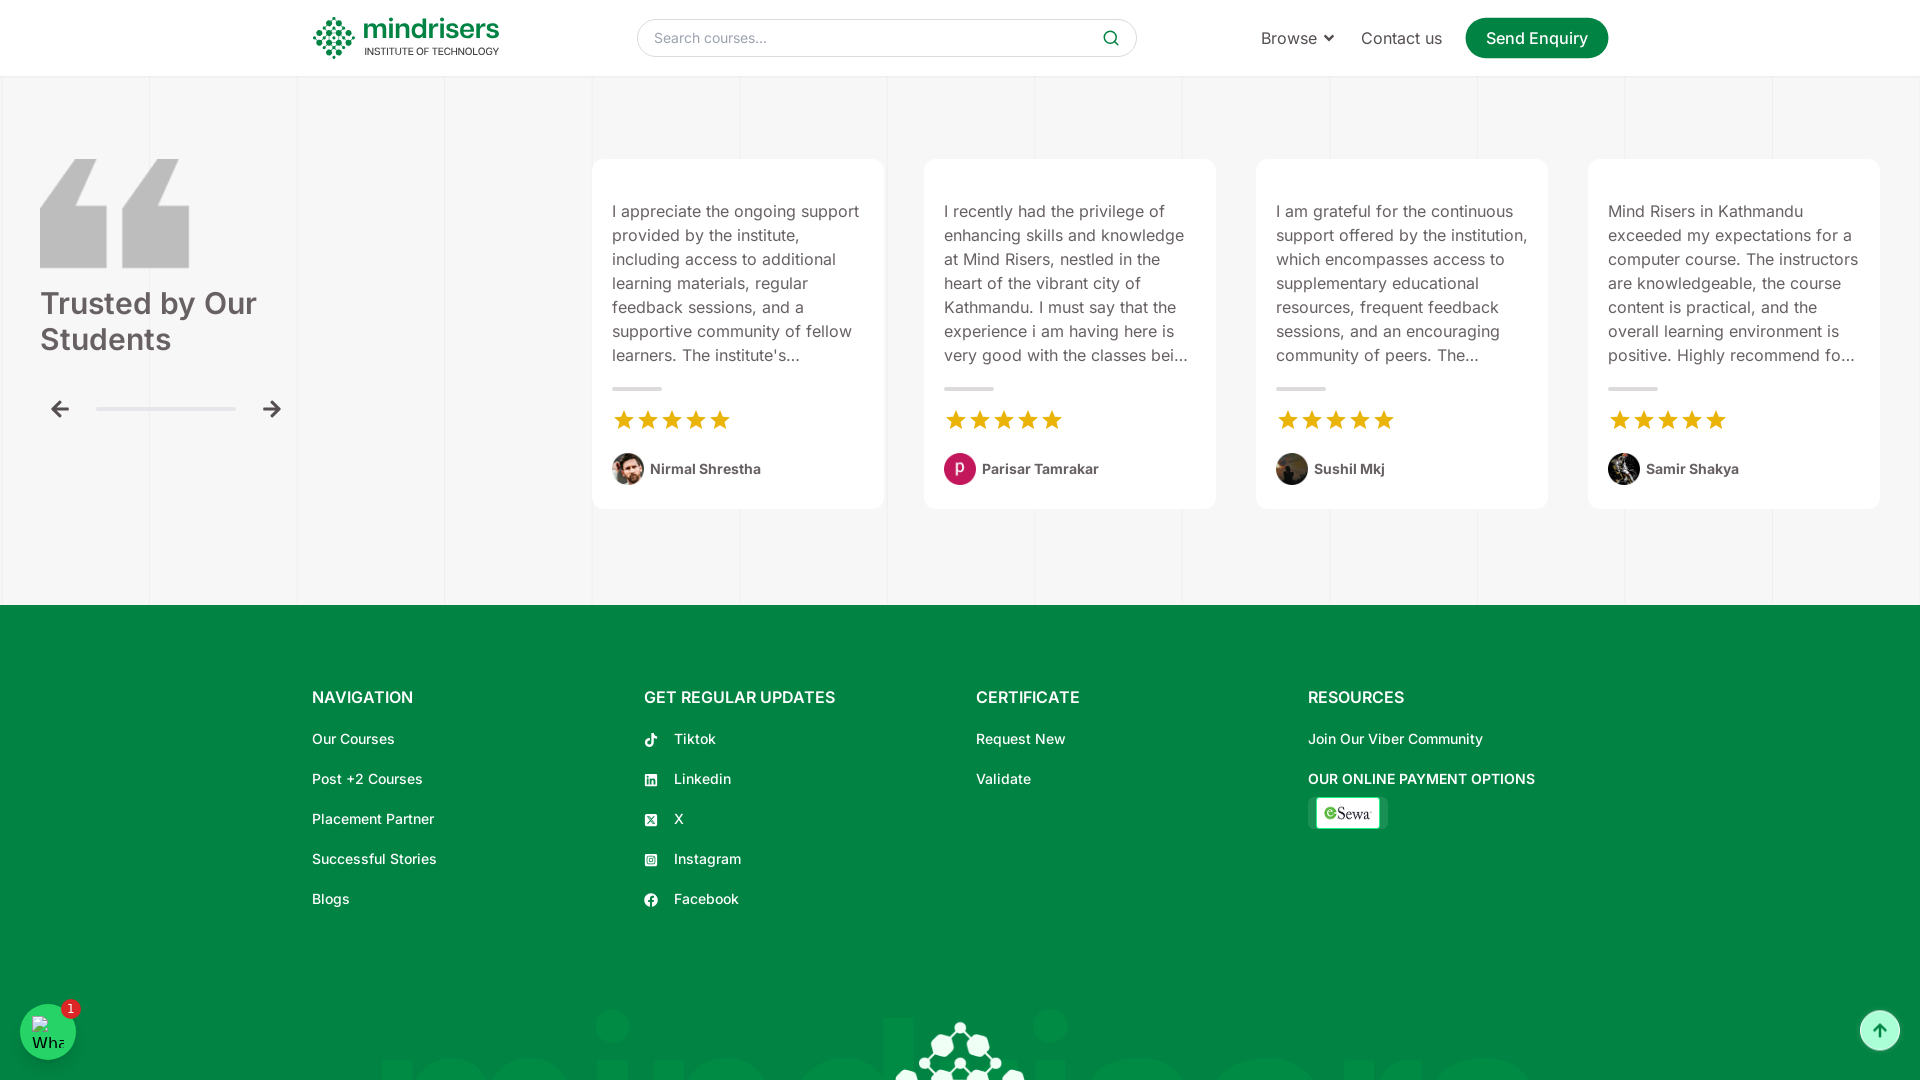

Scrolled down by 100px (iteration 51/62)
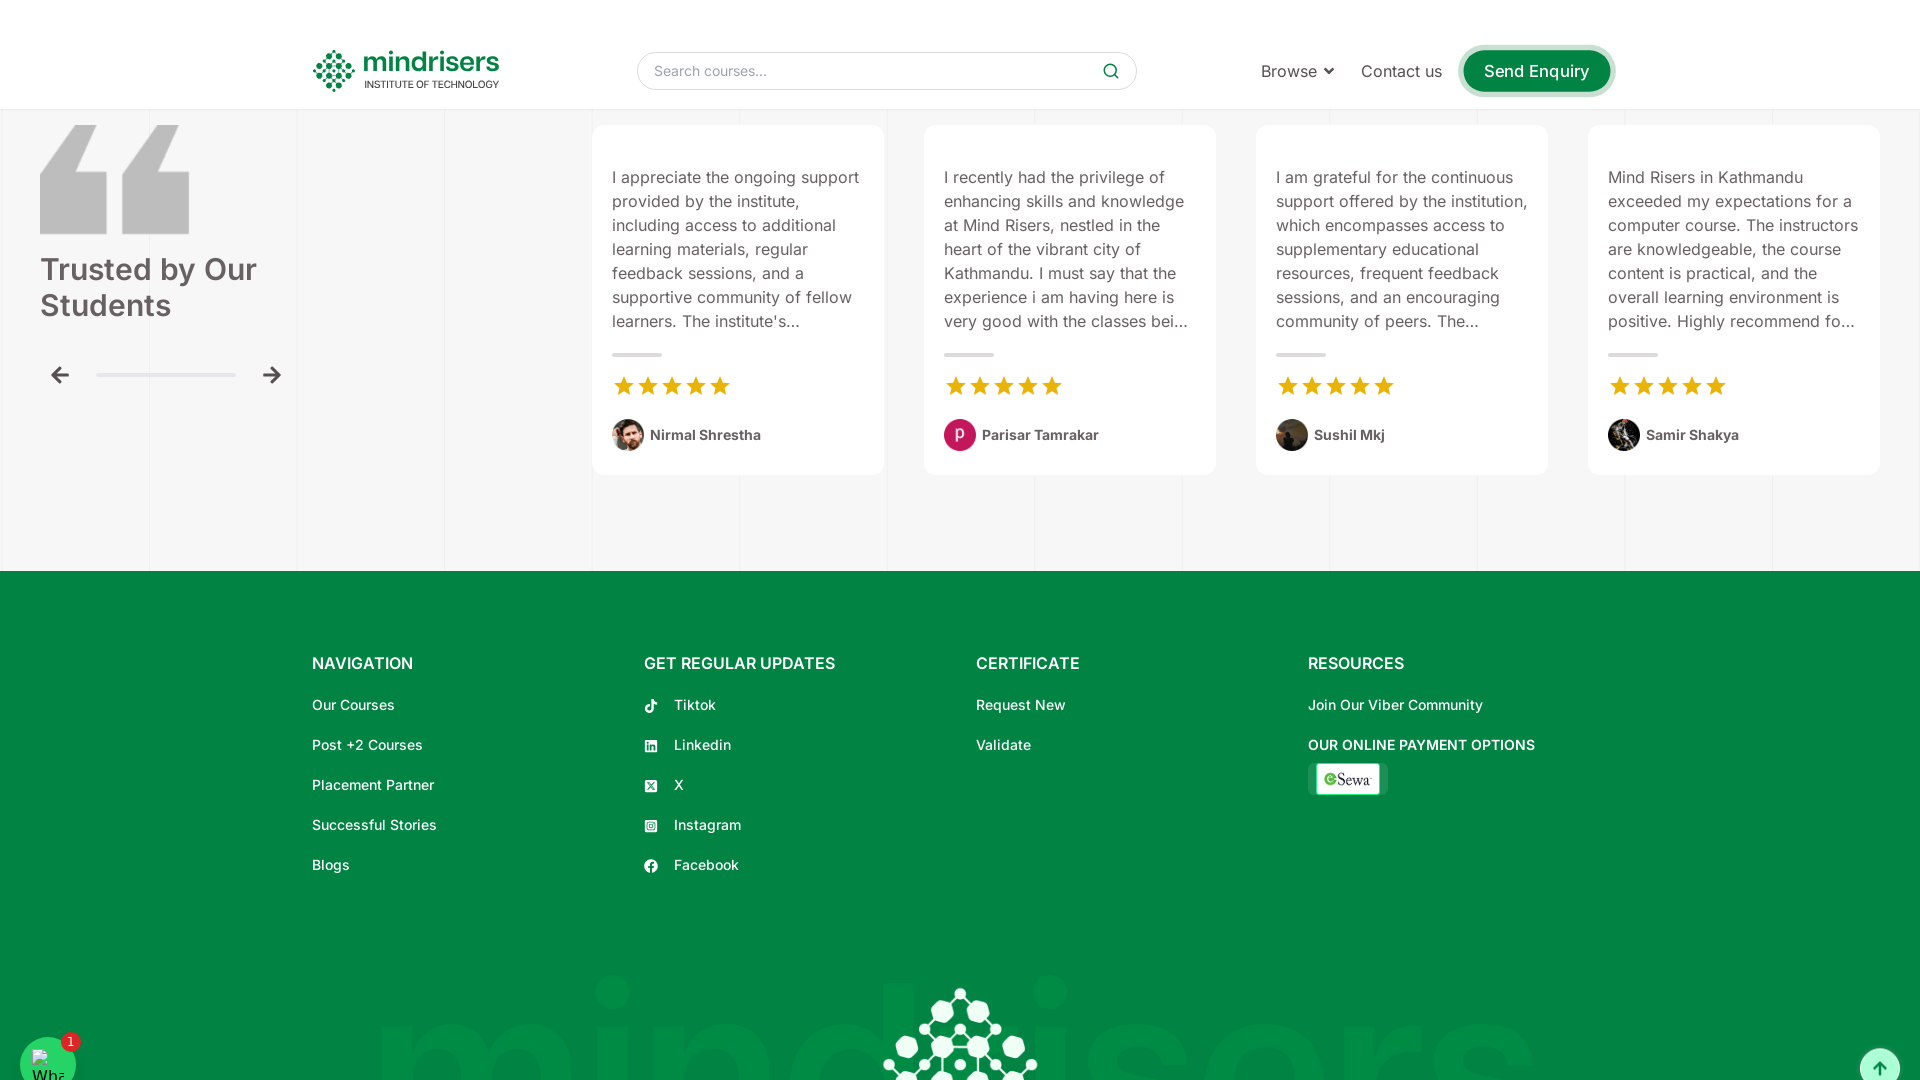

Waited 1000ms for content to render
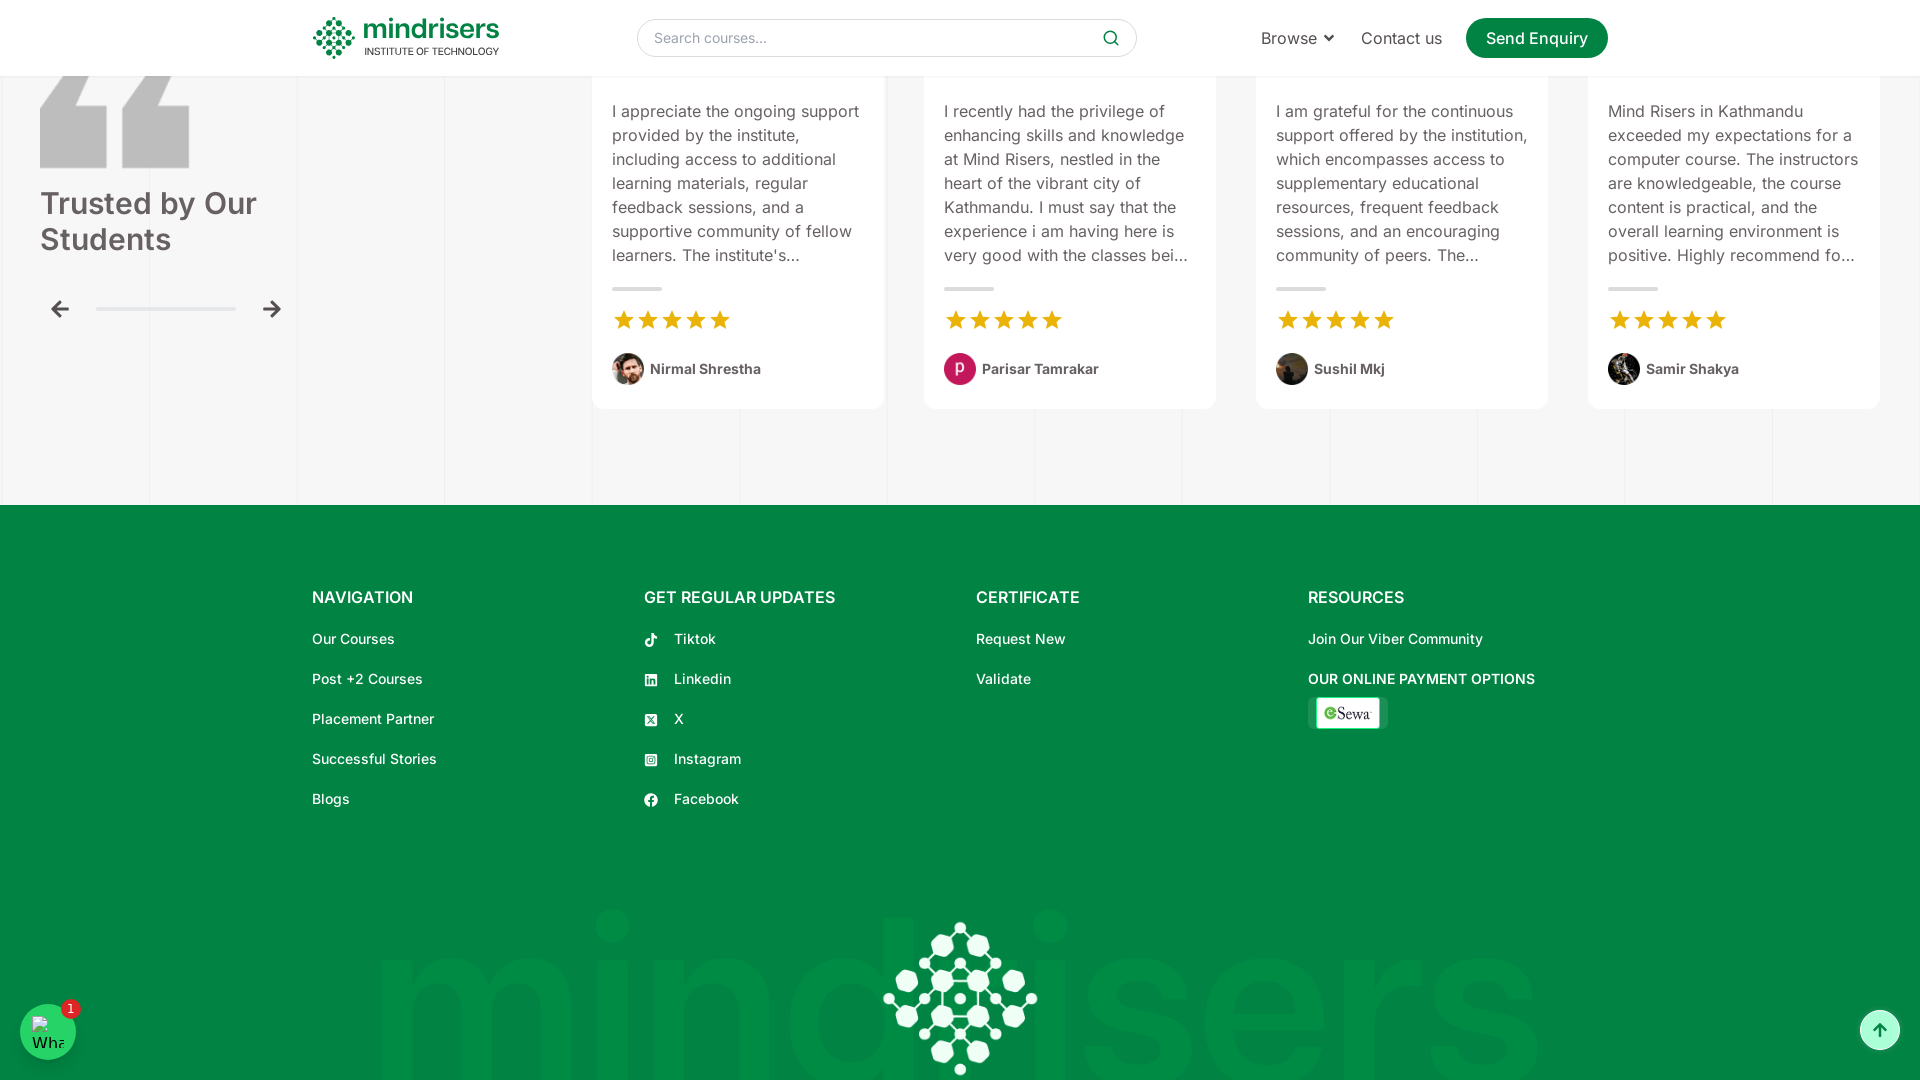

Scrolled down by 100px (iteration 52/62)
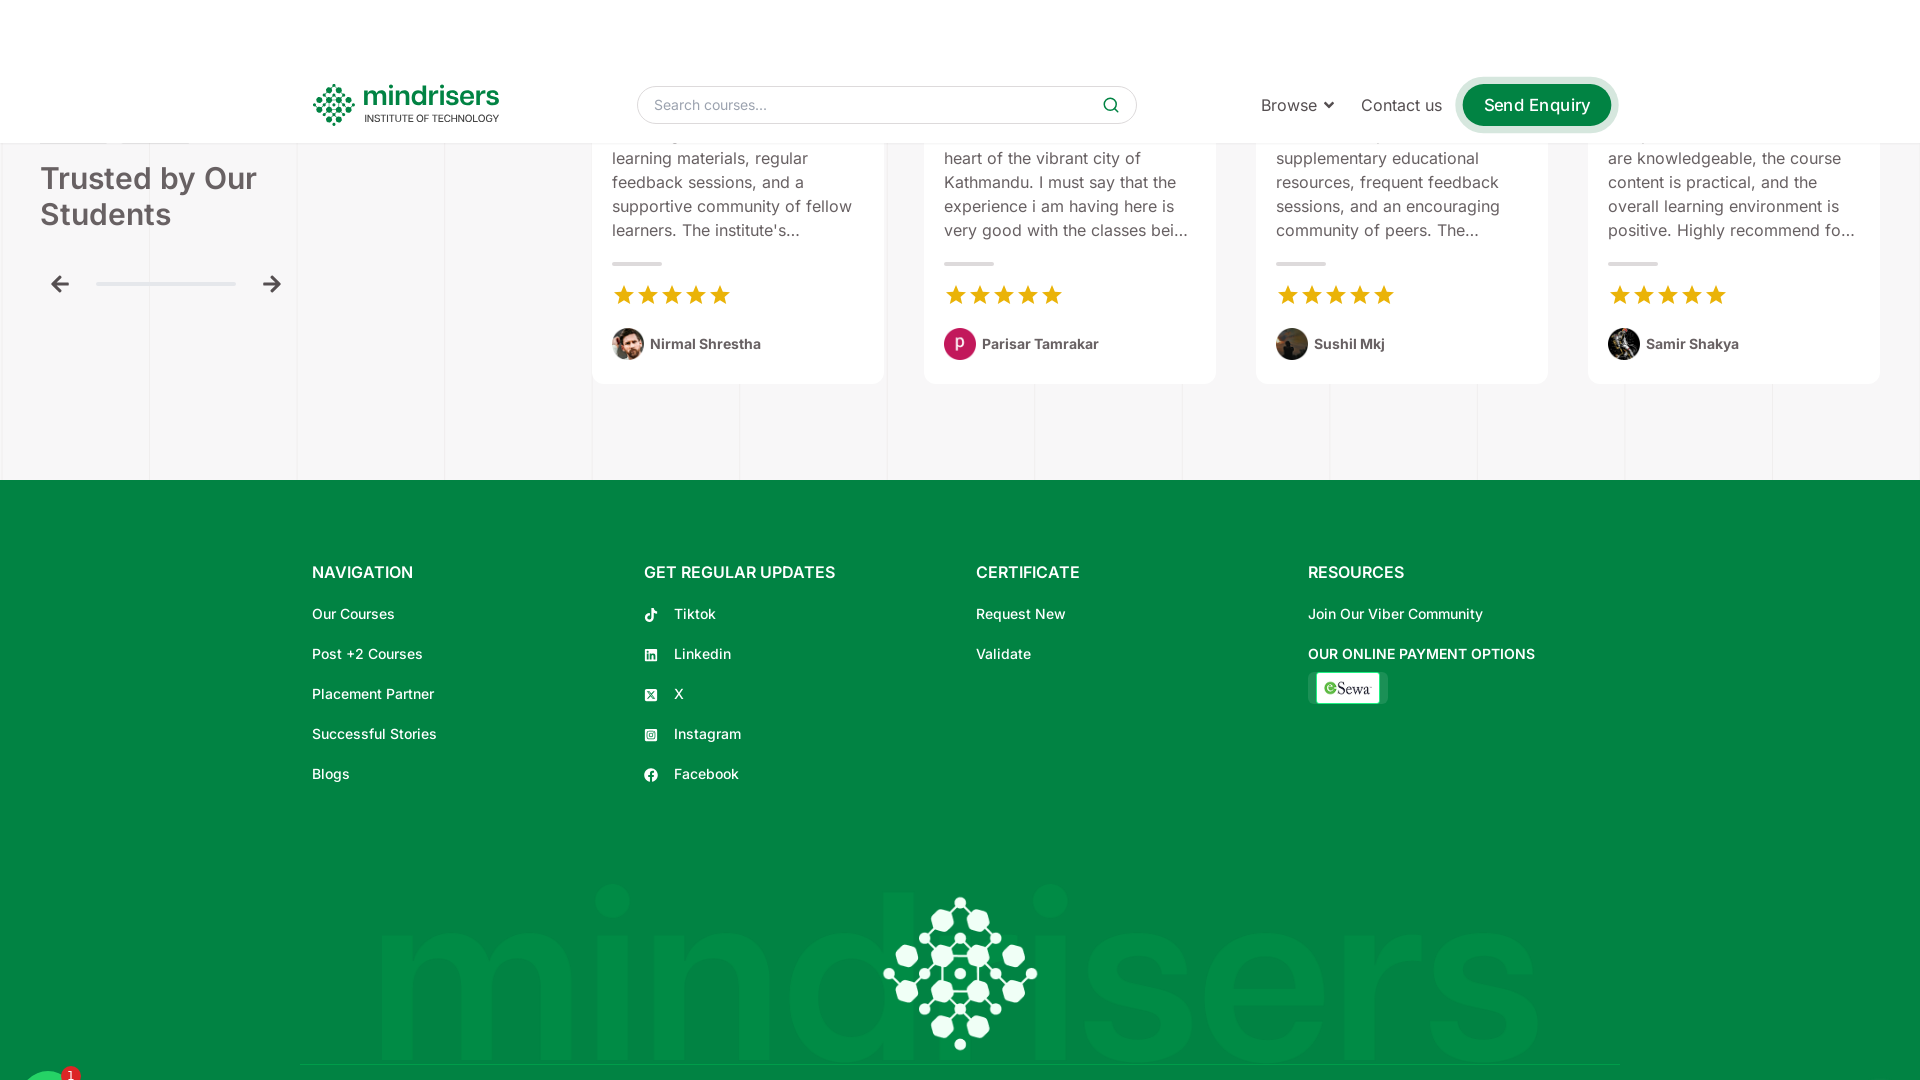

Waited 1000ms for content to render
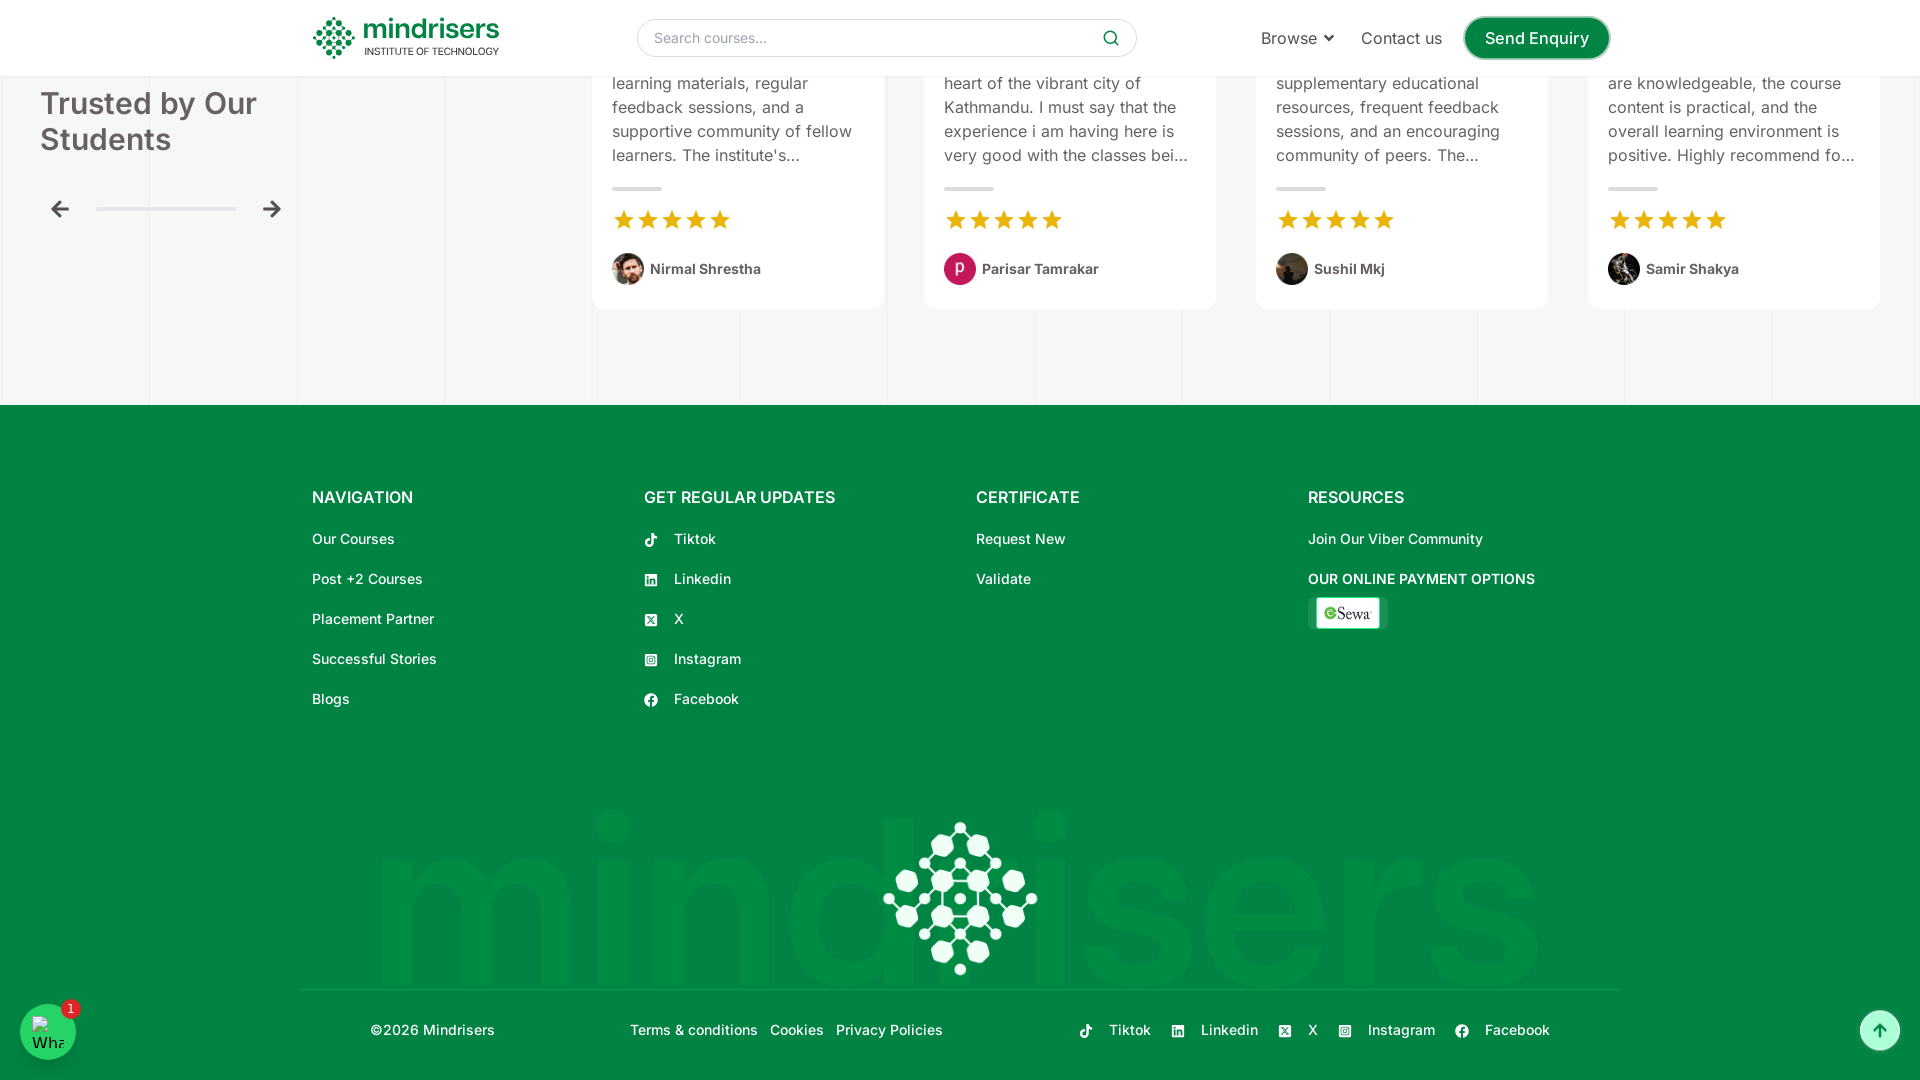

Scrolled down by 100px (iteration 53/62)
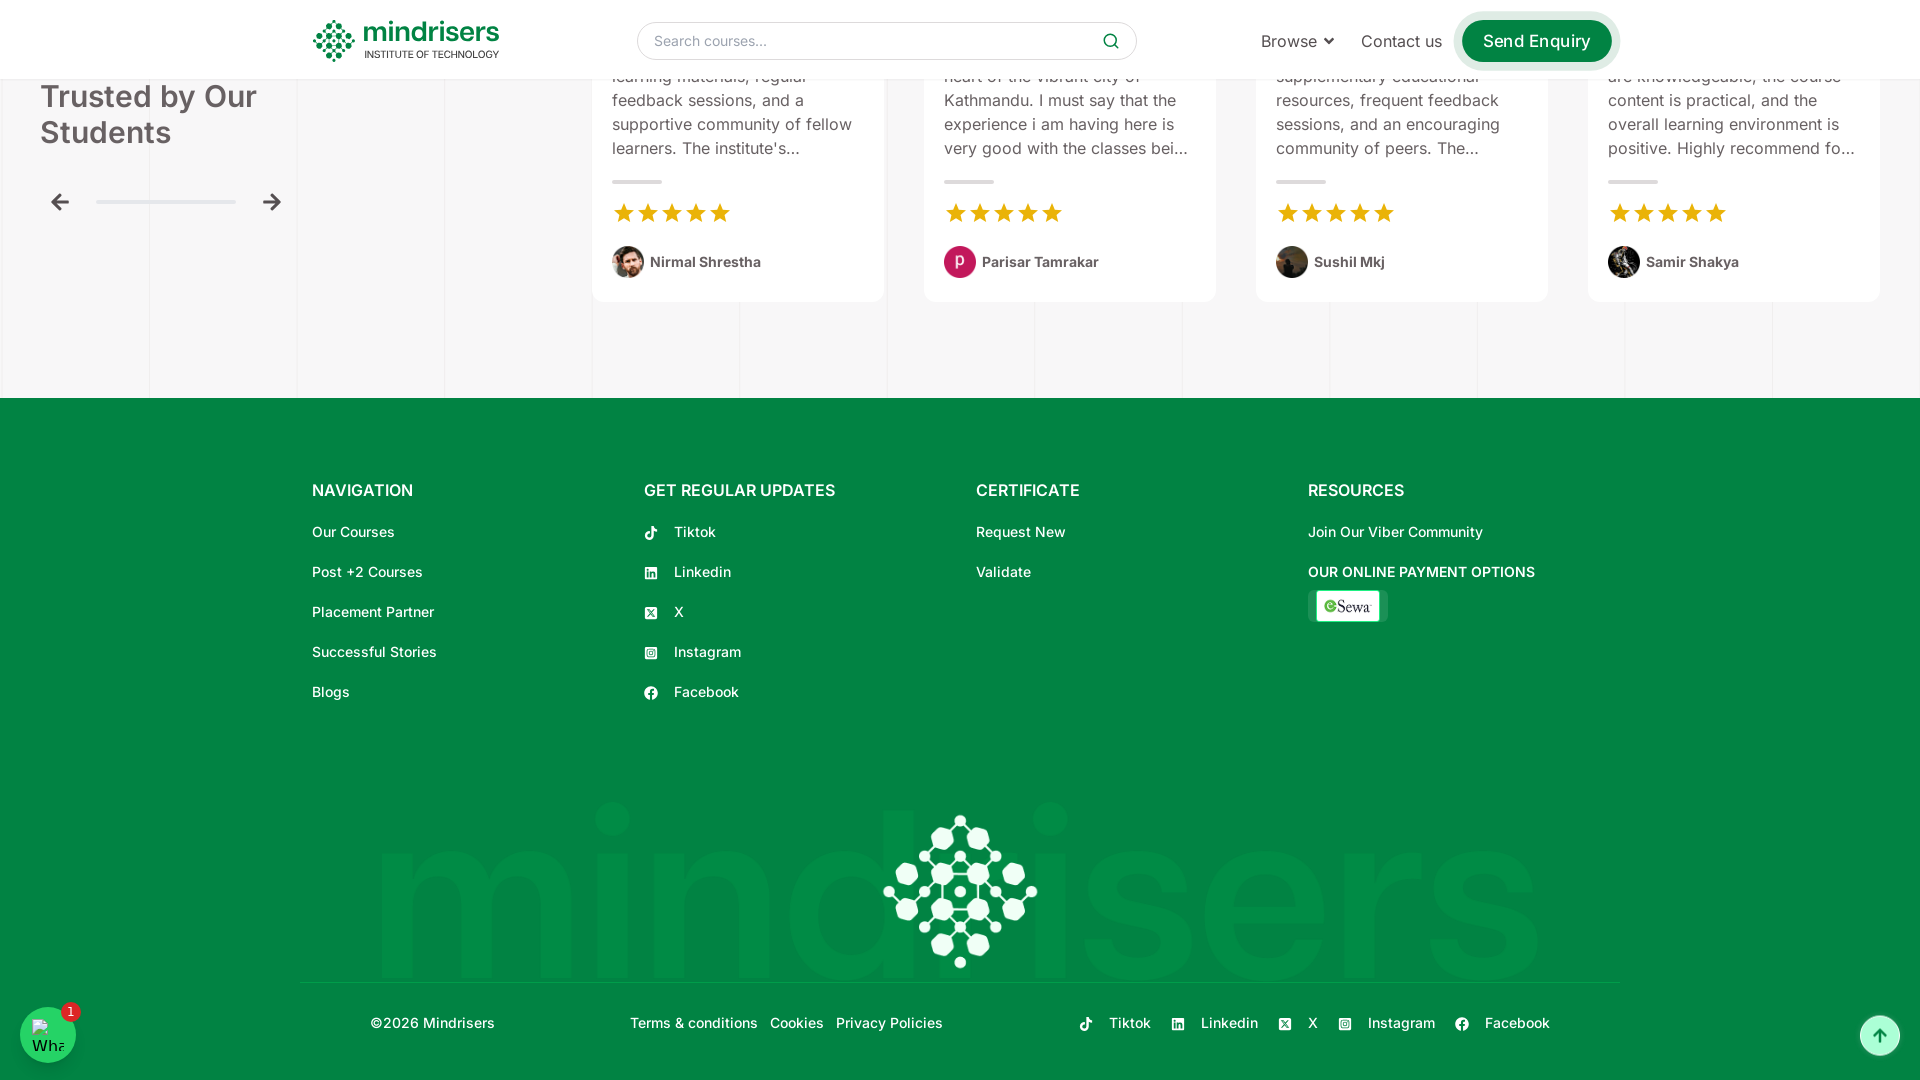

Waited 1000ms for content to render
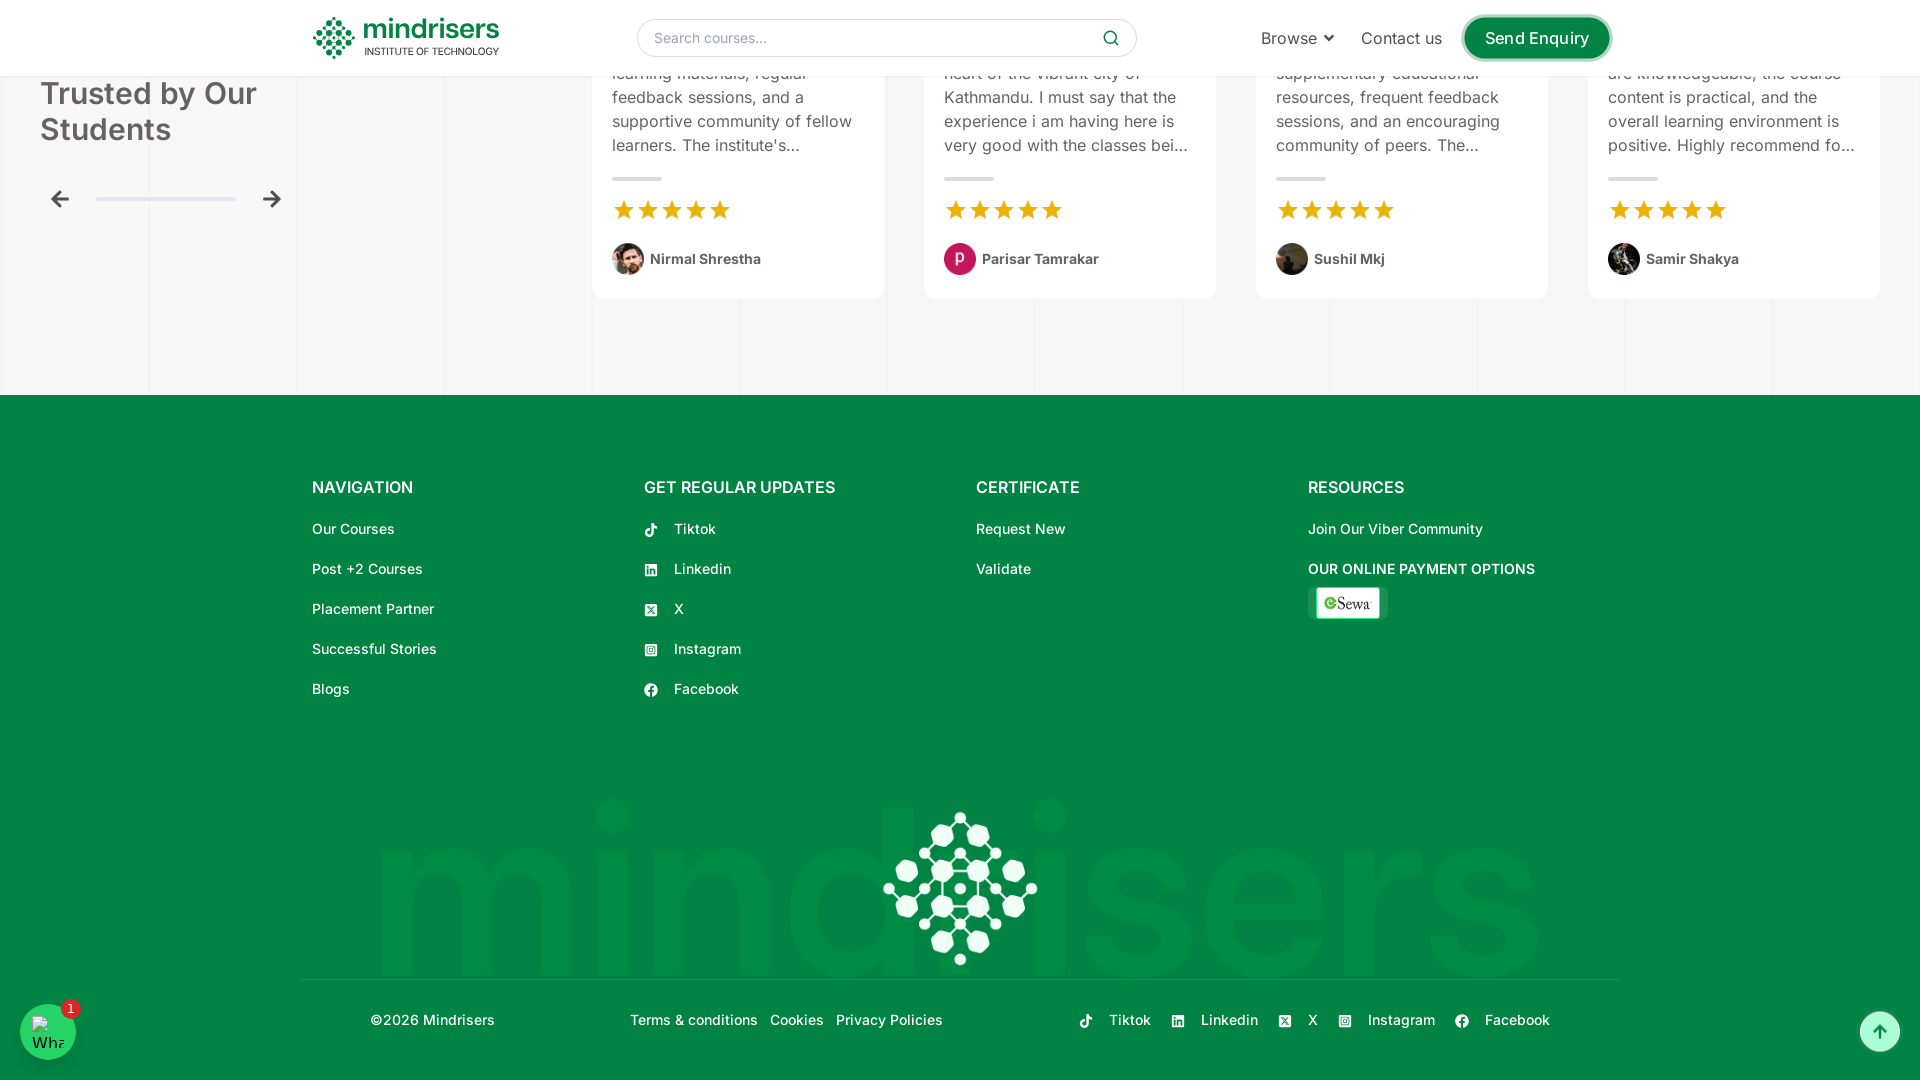

Scrolled down by 100px (iteration 54/62)
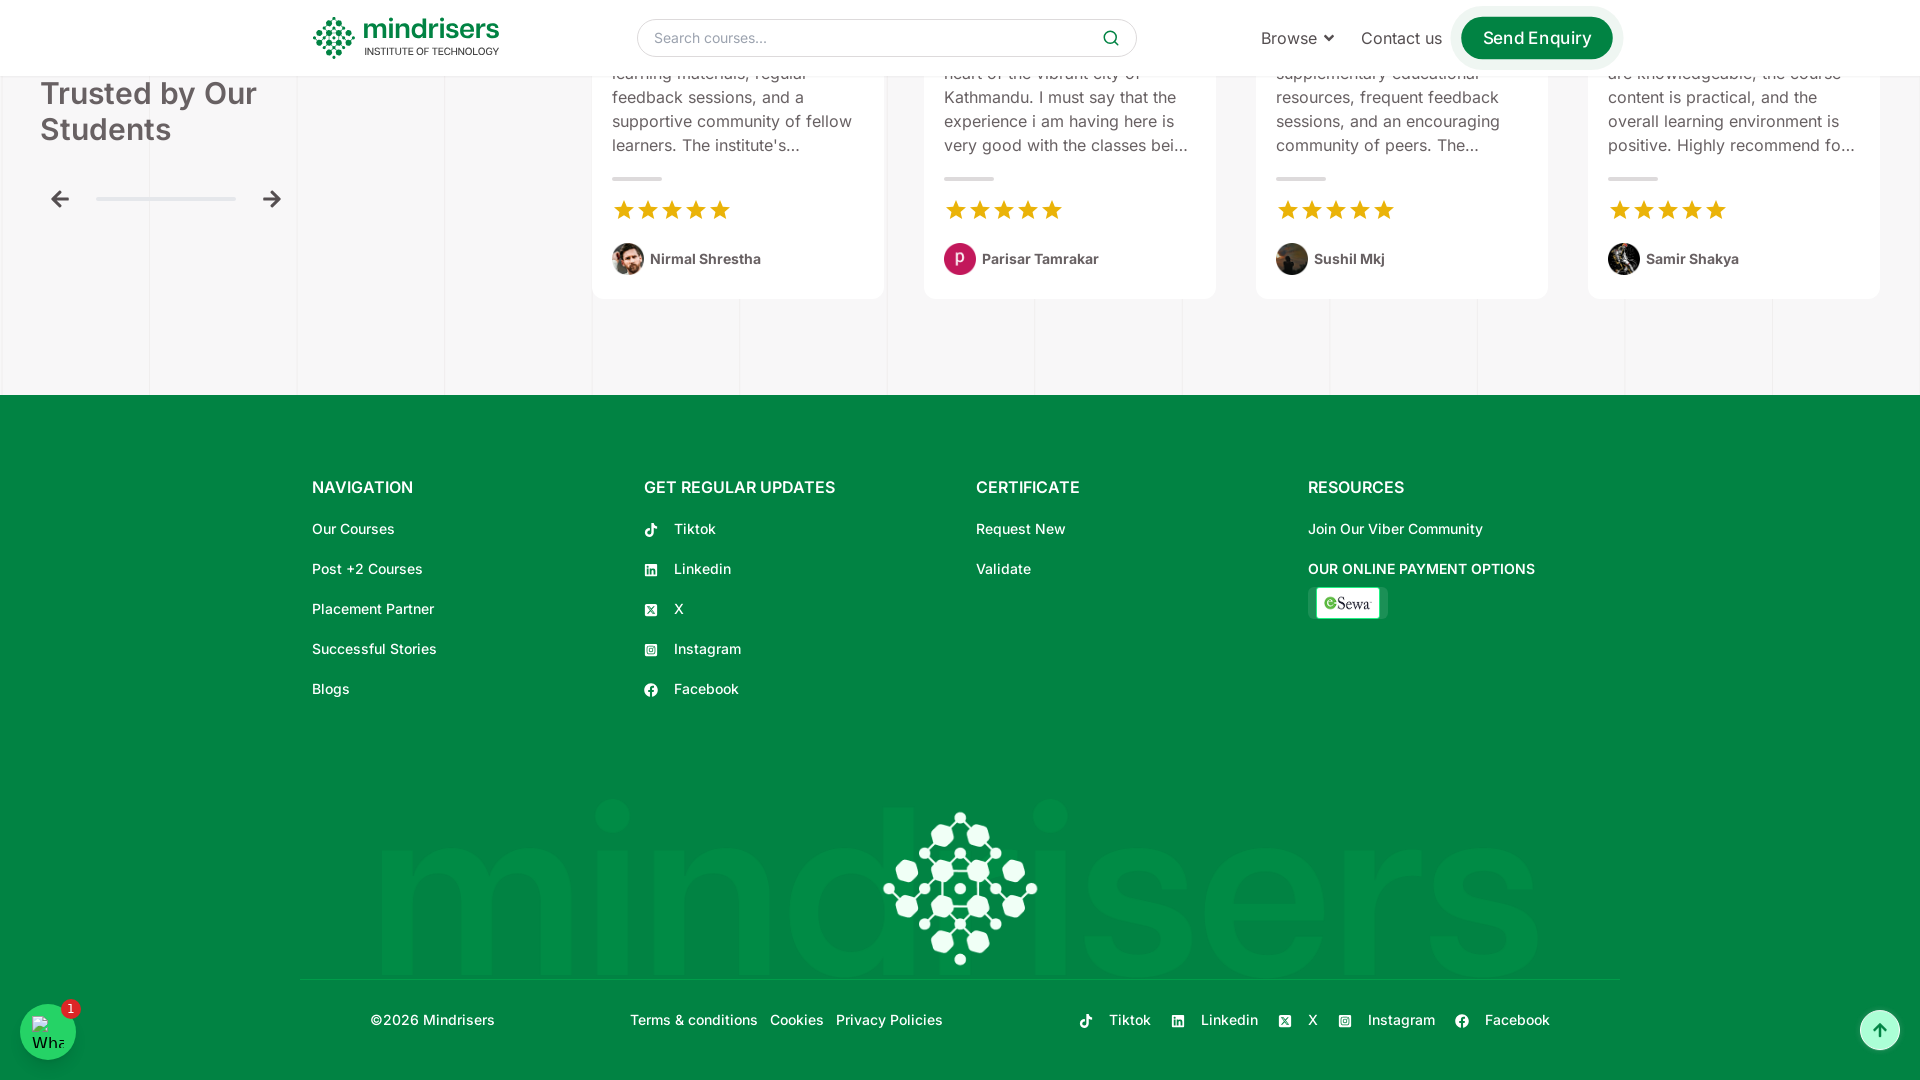

Waited 1000ms for content to render
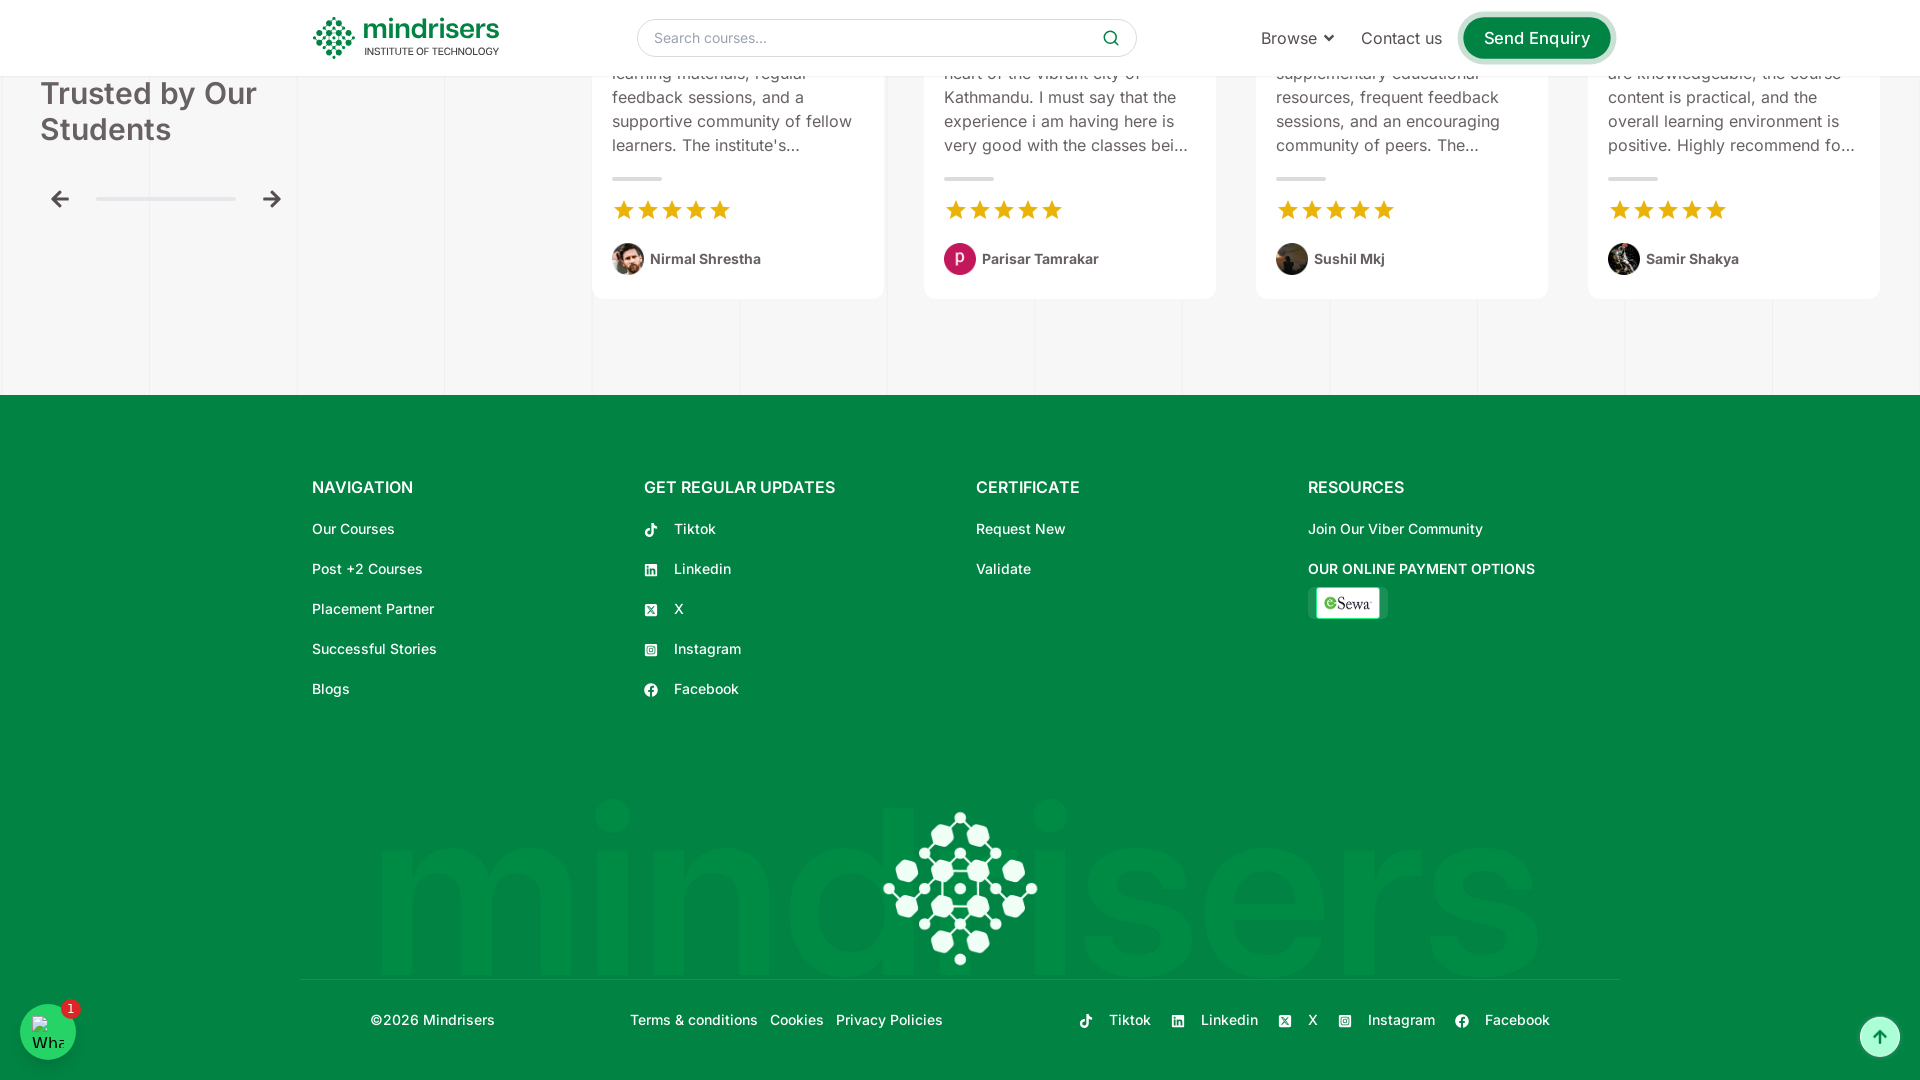

Scrolled down by 100px (iteration 55/62)
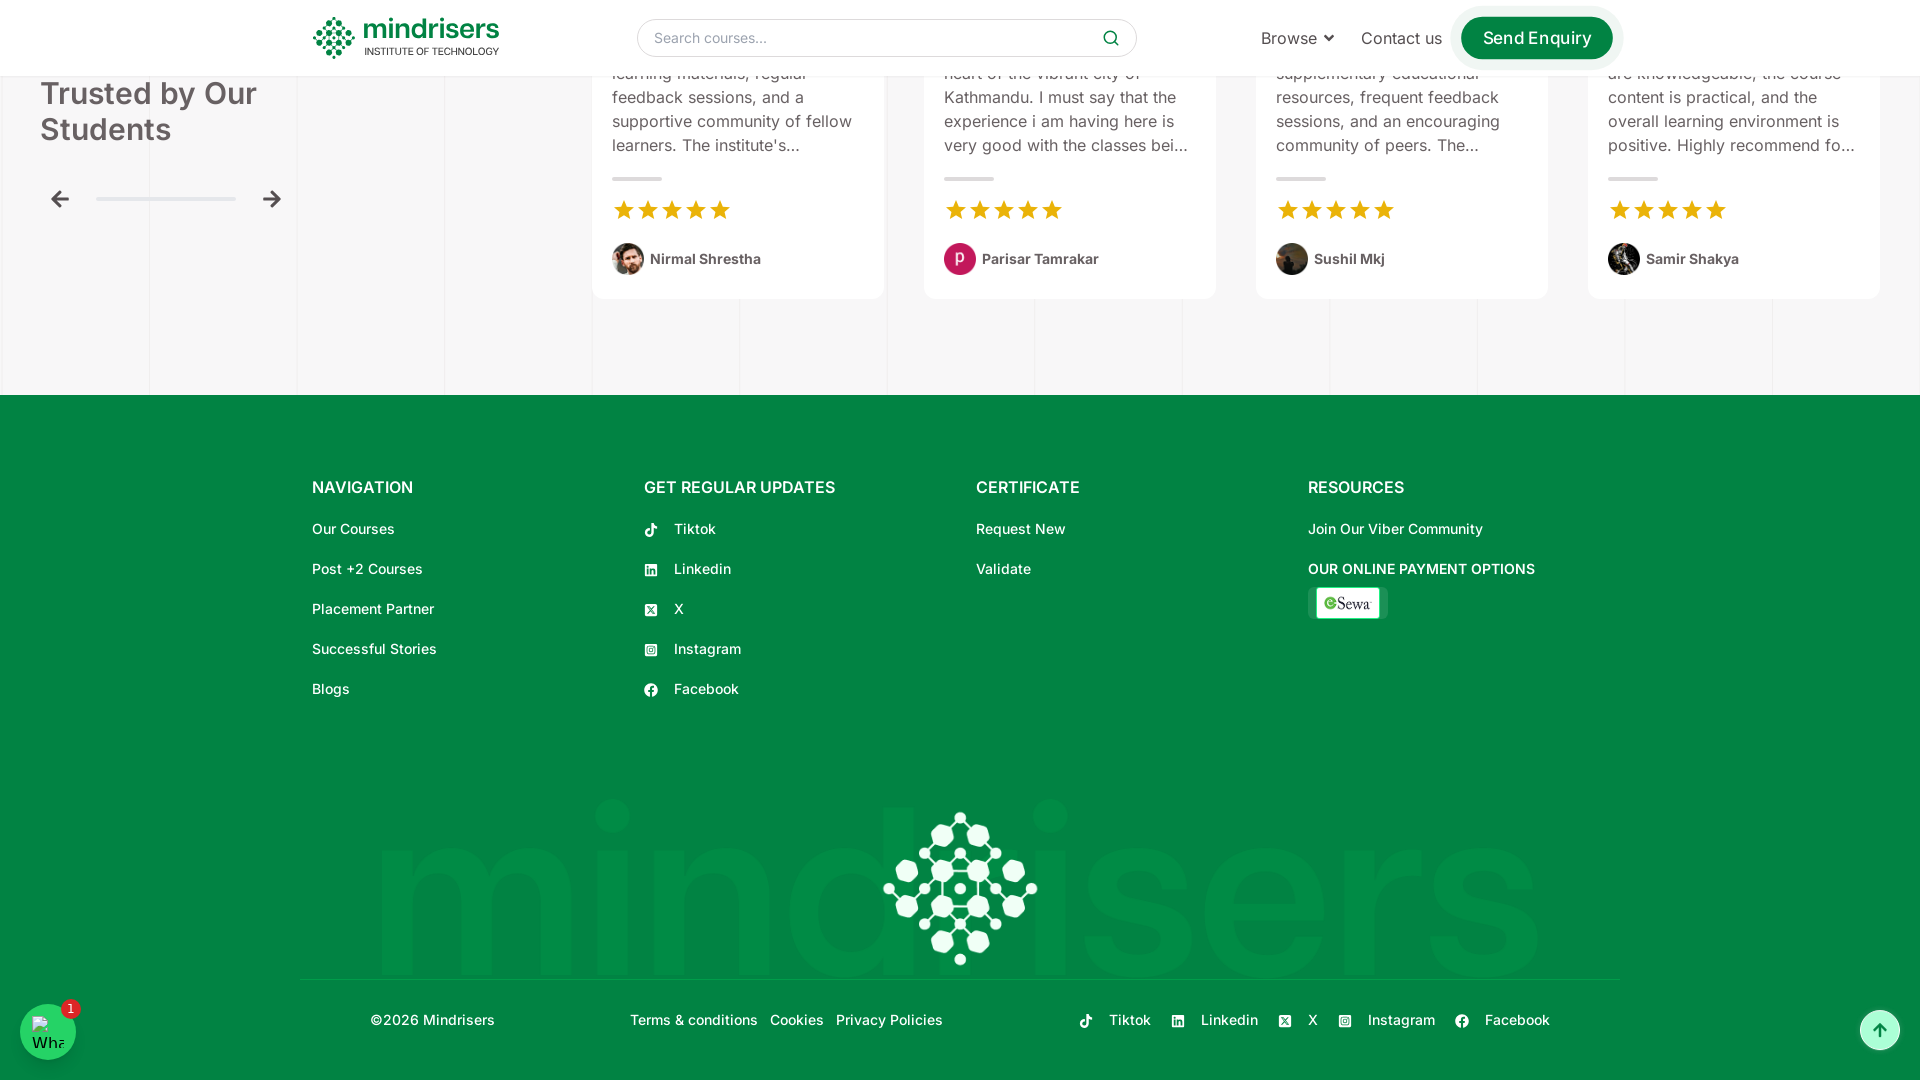

Waited 1000ms for content to render
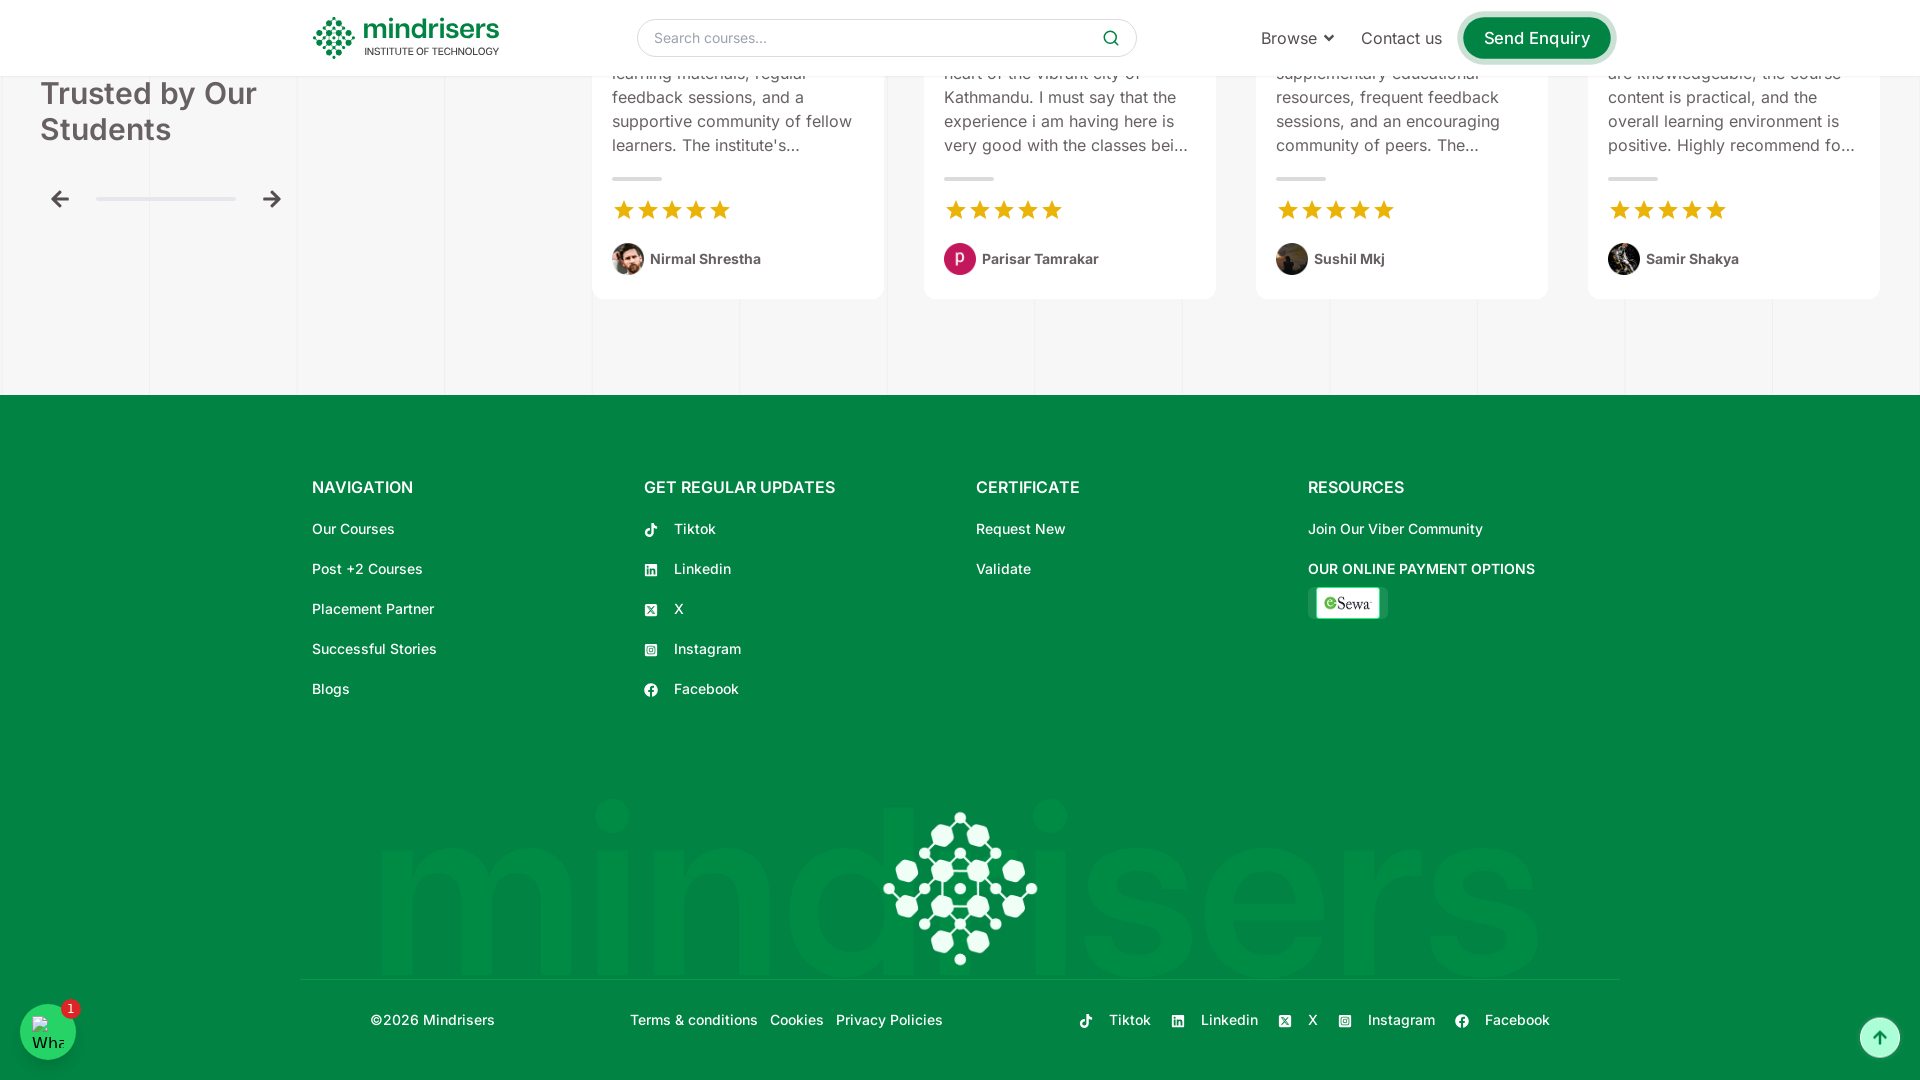

Scrolled down by 100px (iteration 56/62)
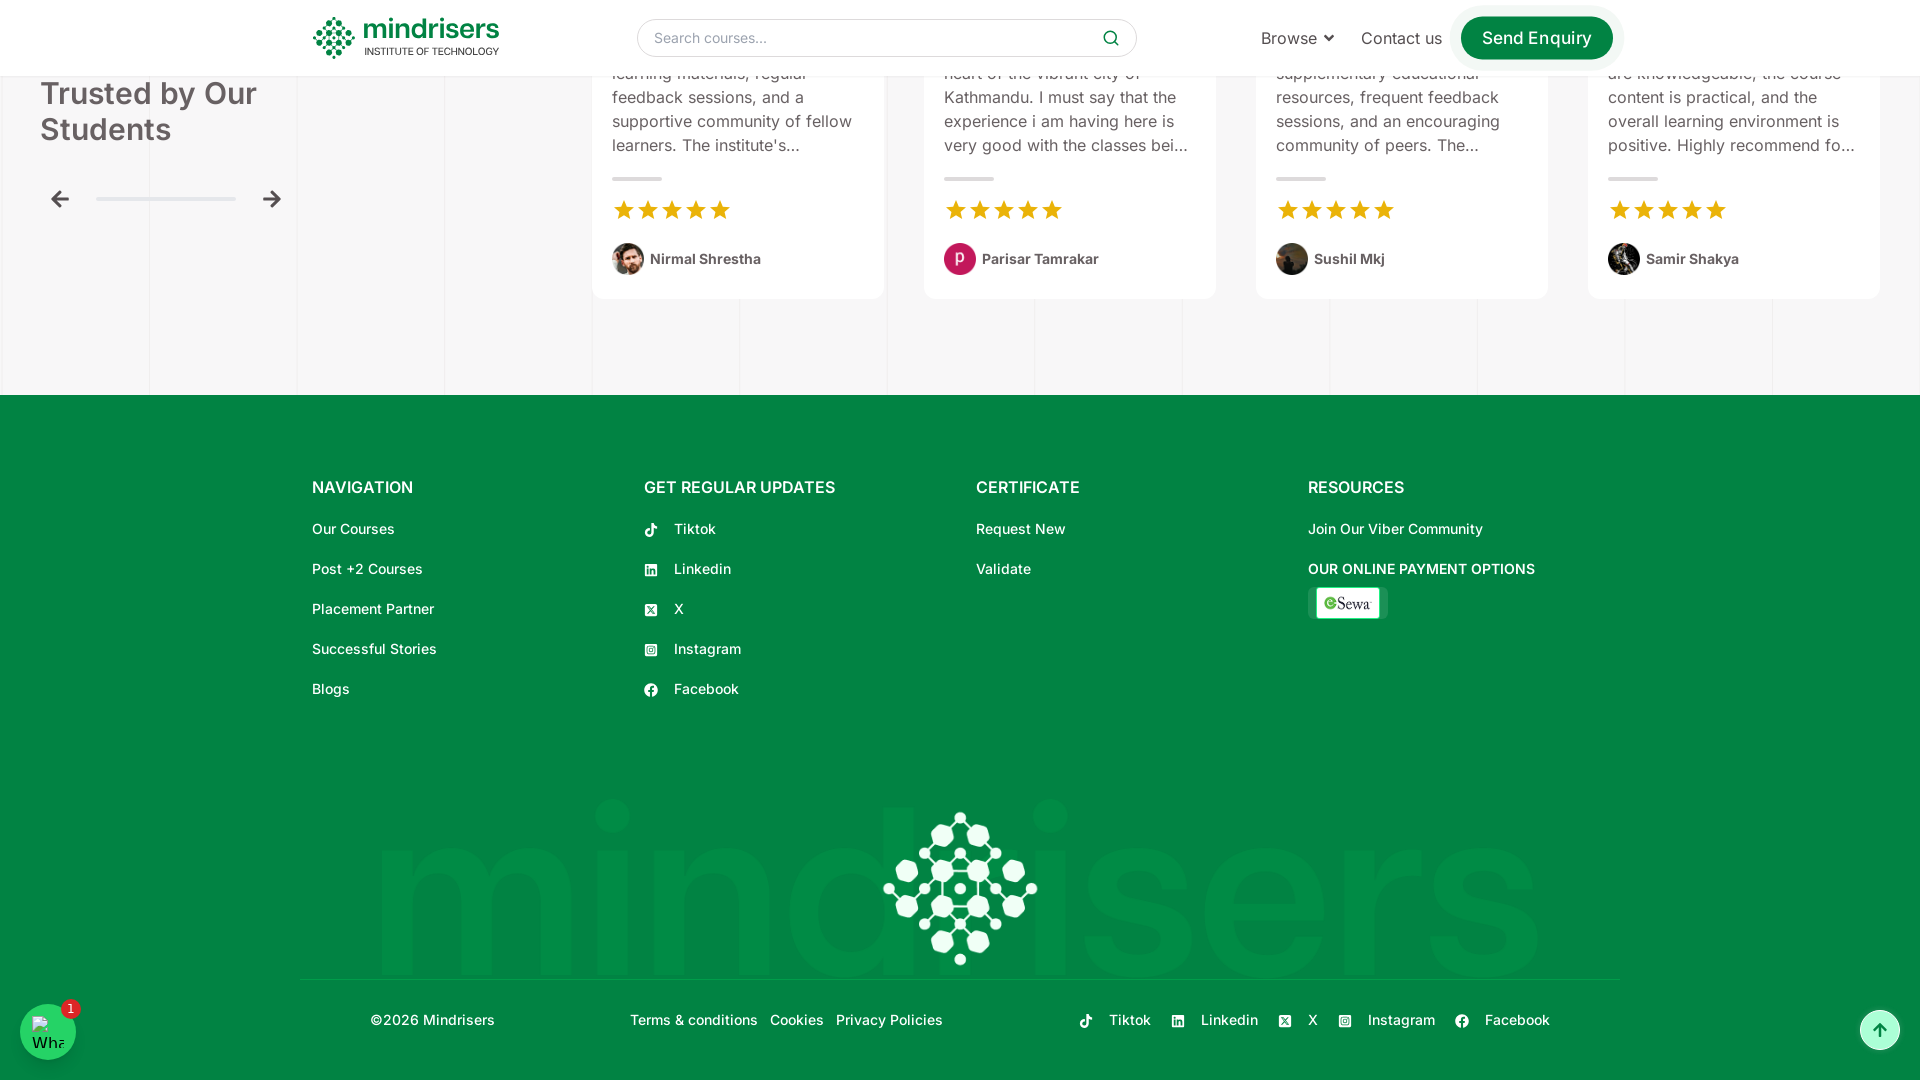

Waited 1000ms for content to render
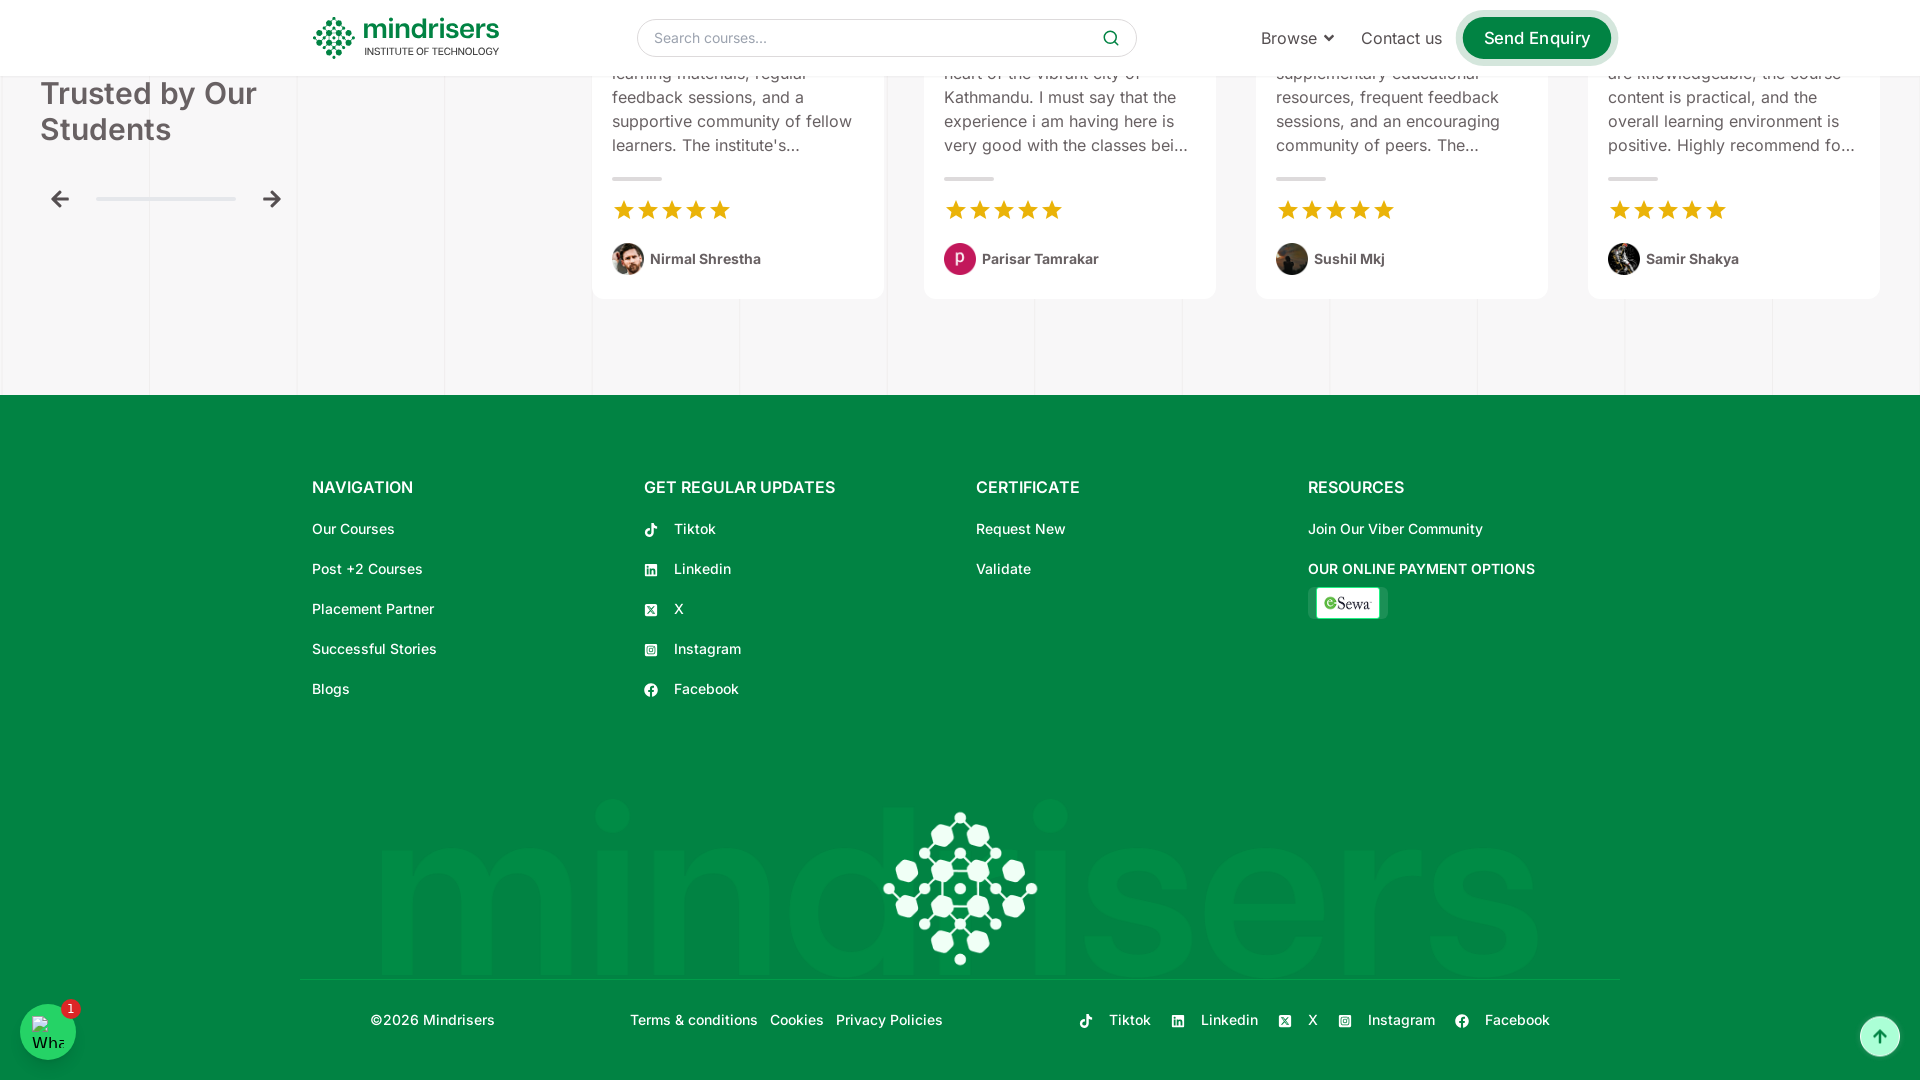

Scrolled down by 100px (iteration 57/62)
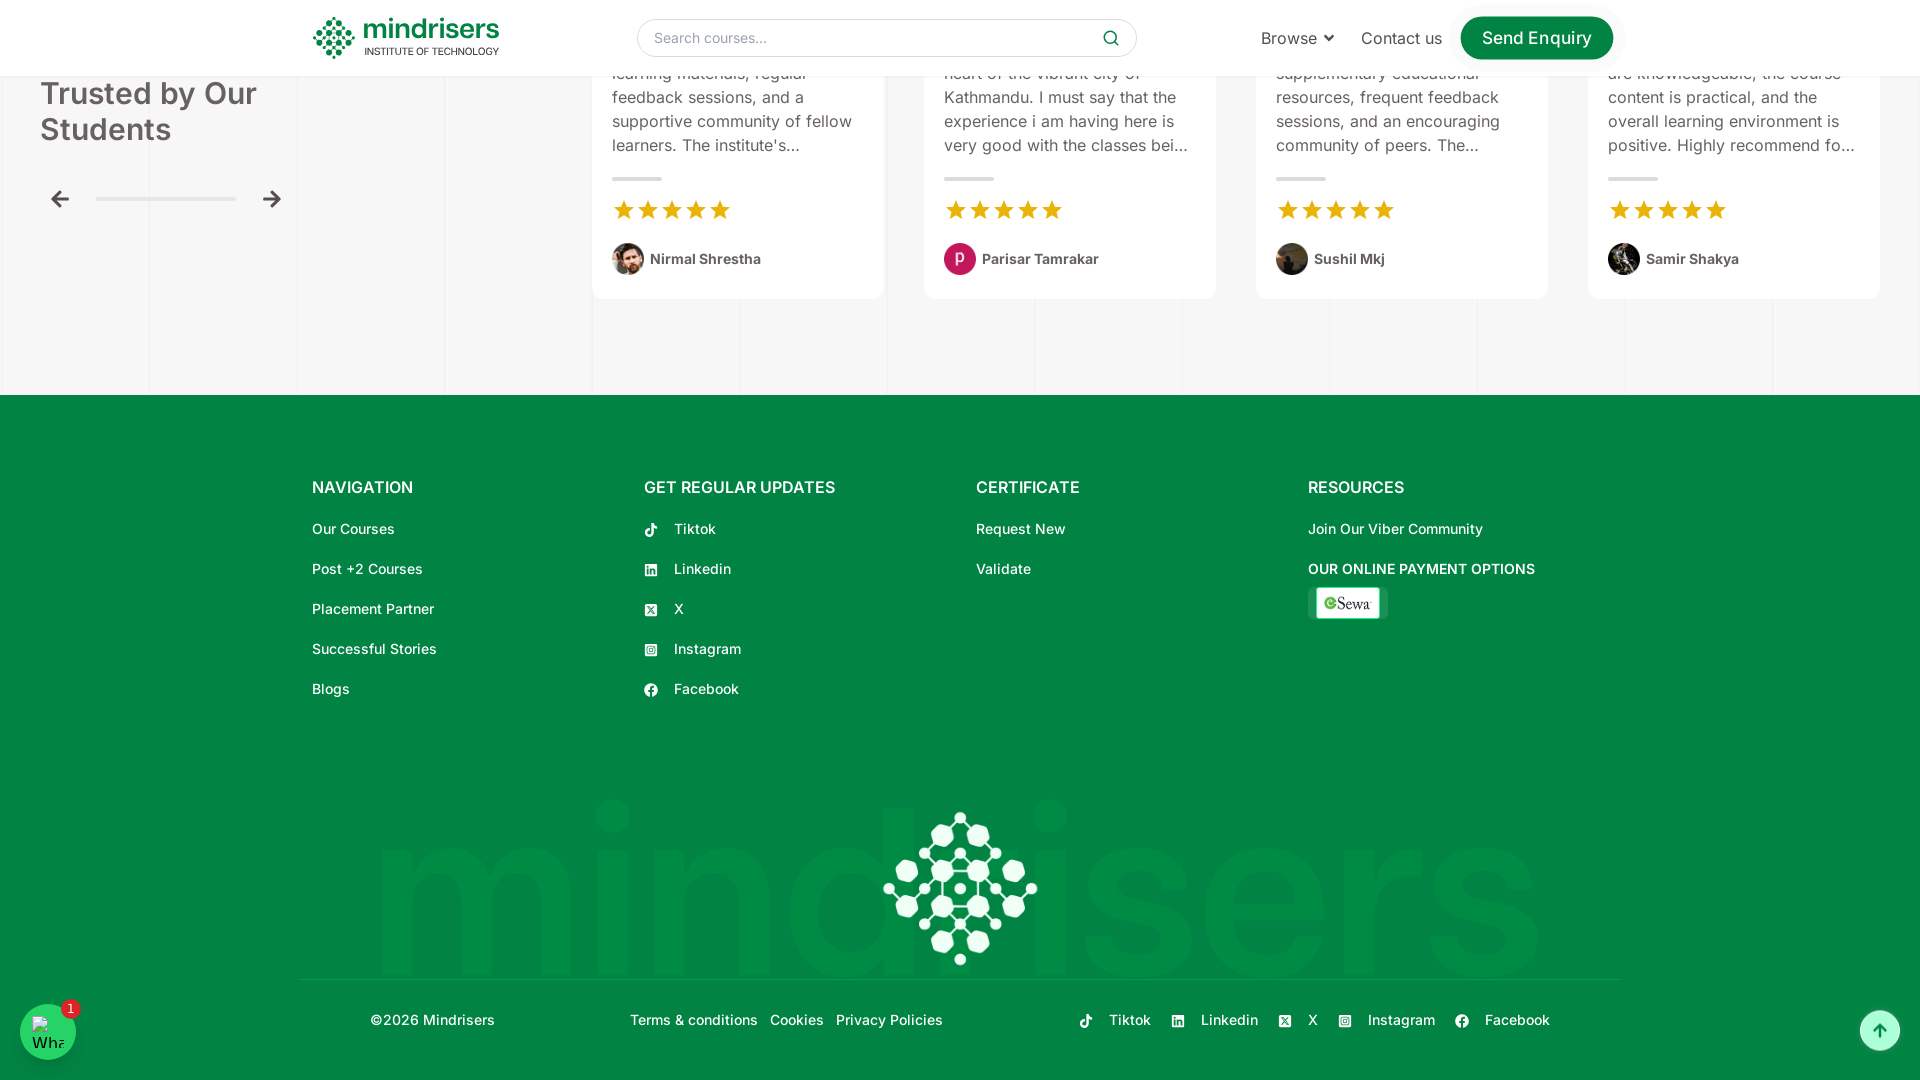

Waited 1000ms for content to render
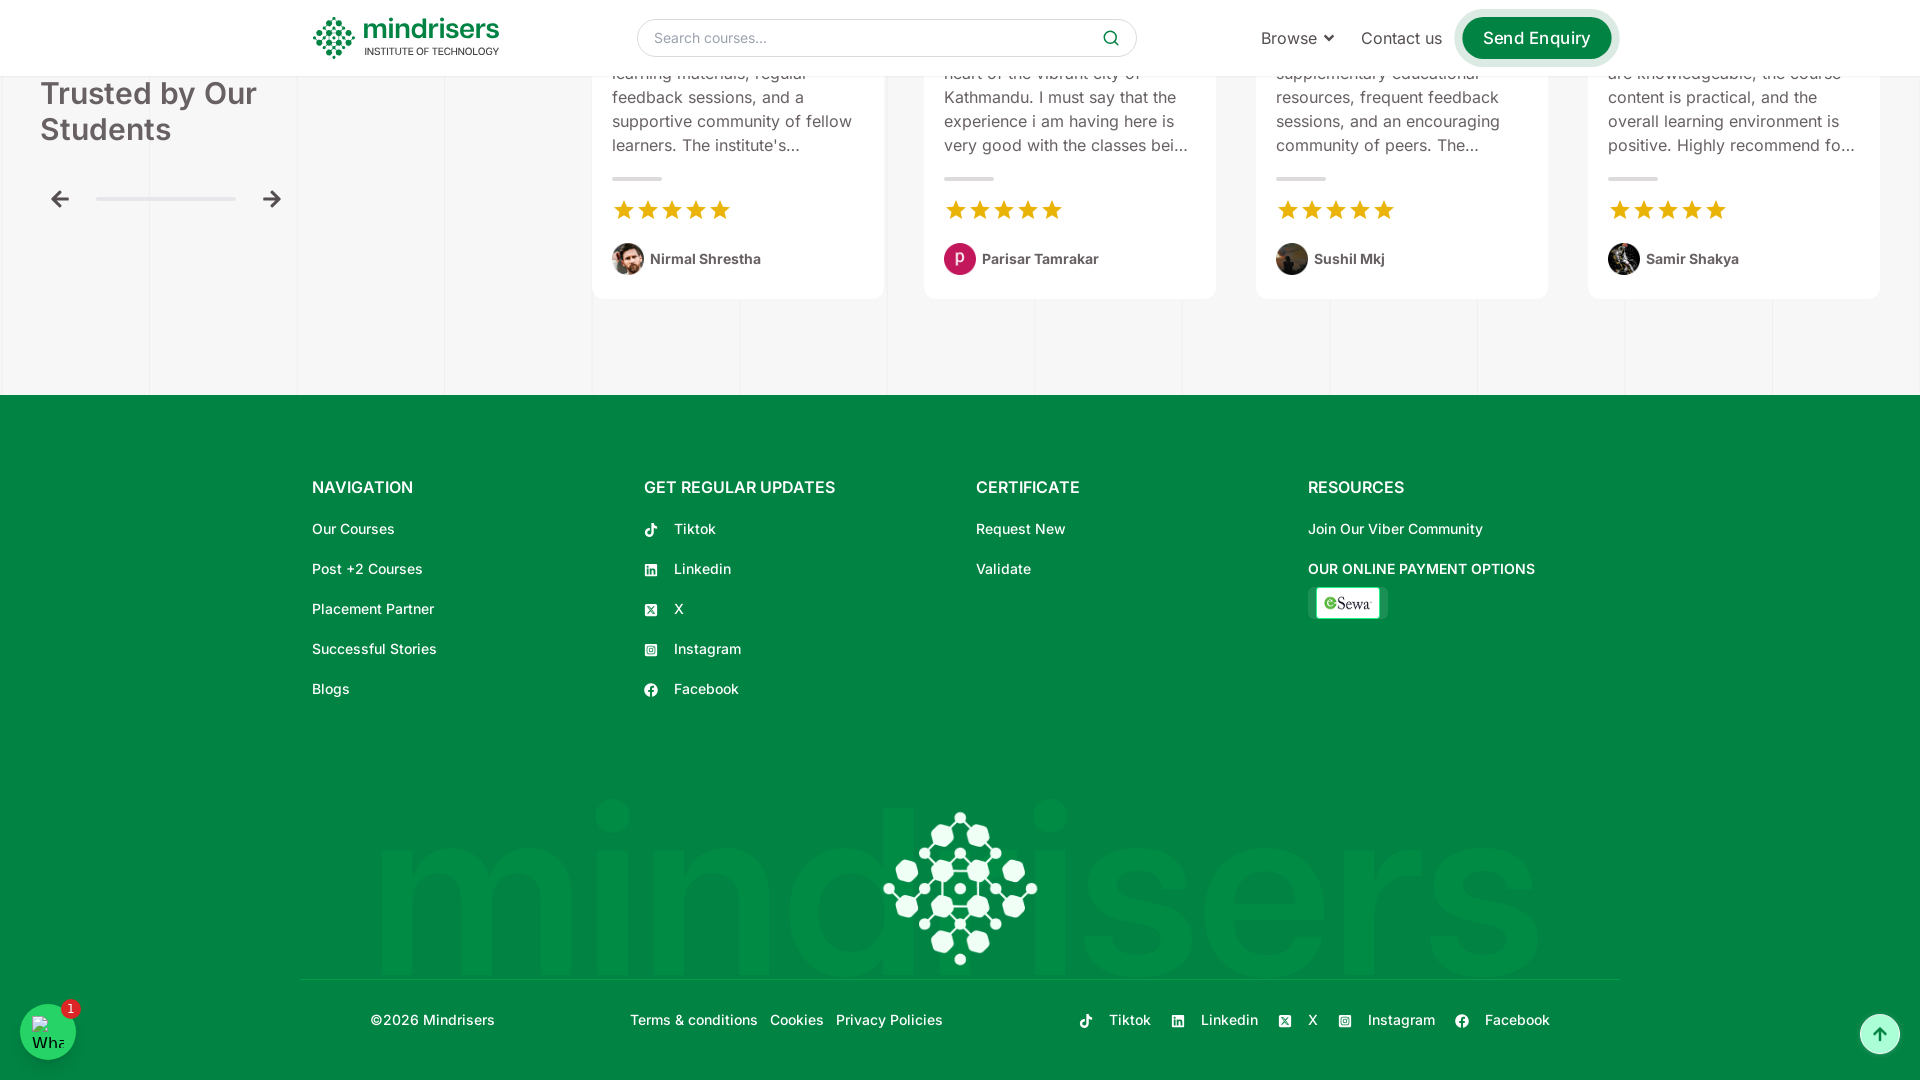

Scrolled down by 100px (iteration 58/62)
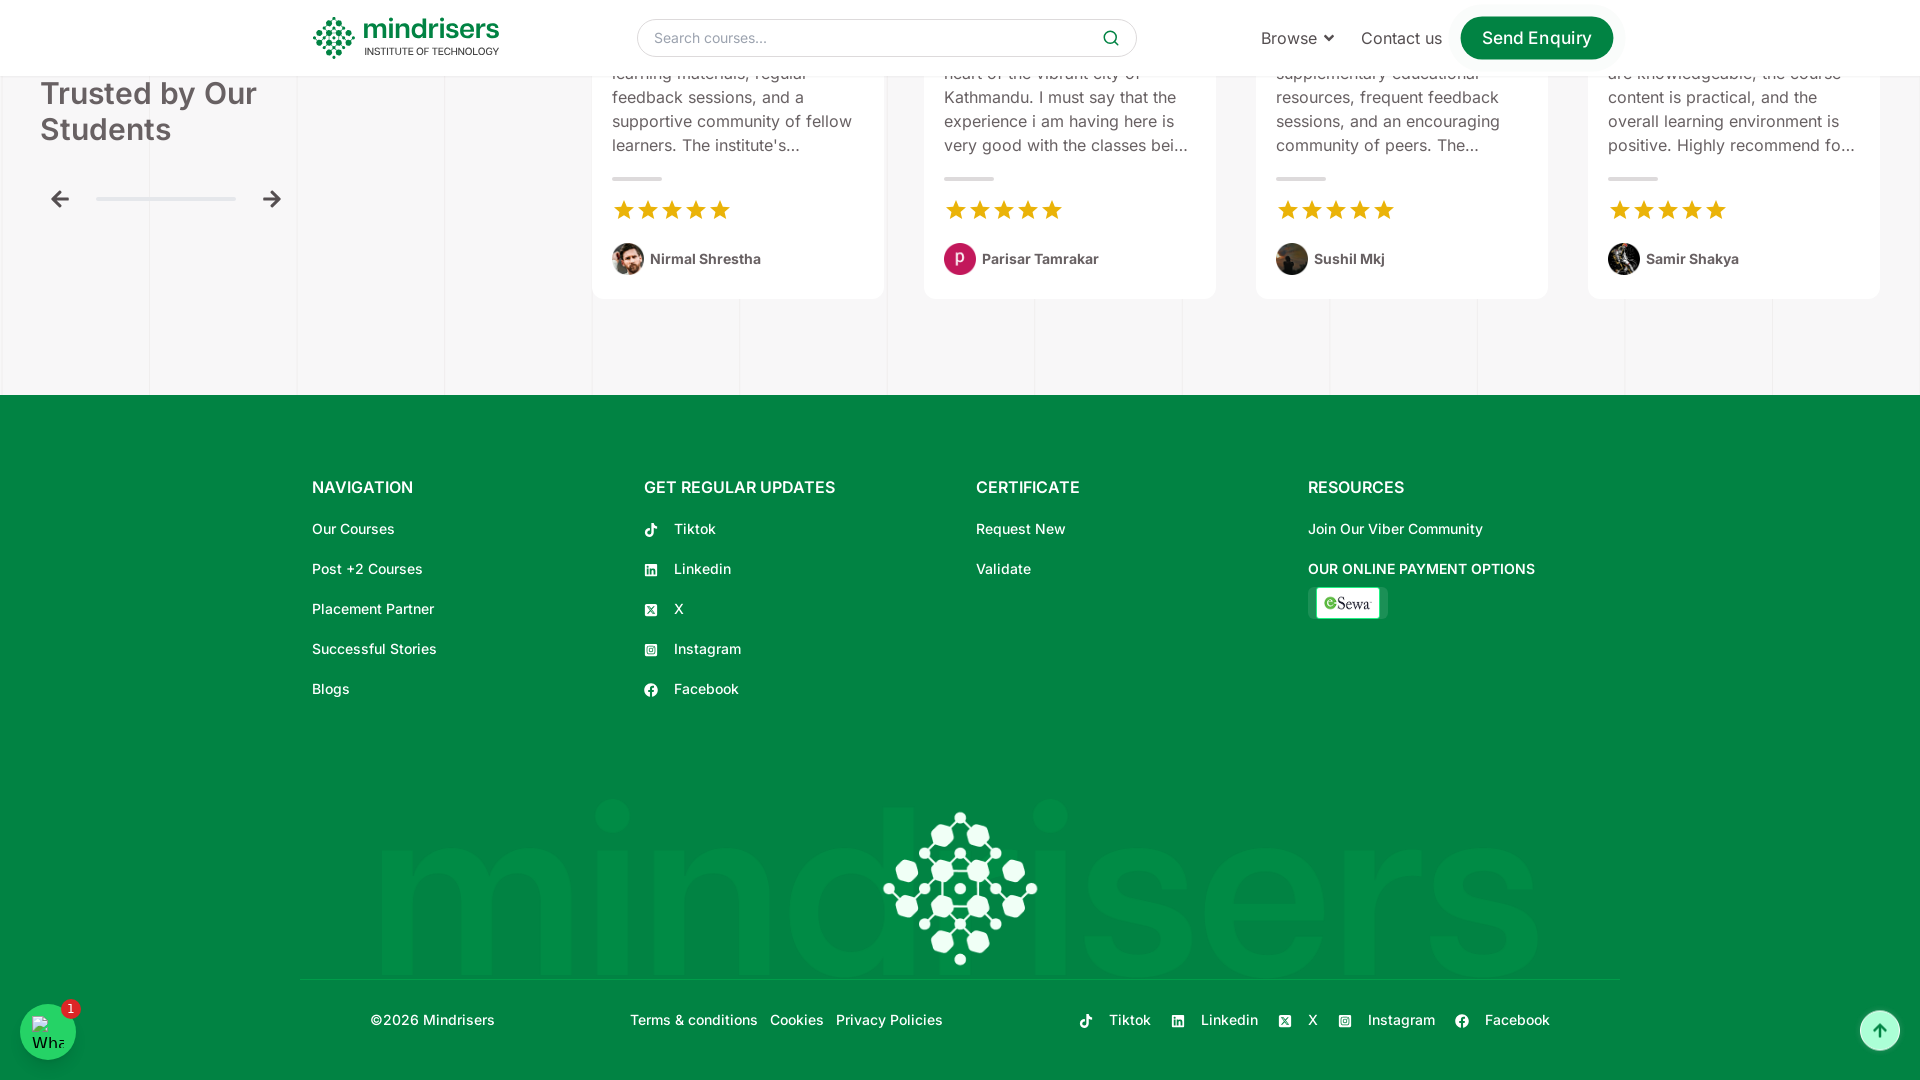

Waited 1000ms for content to render
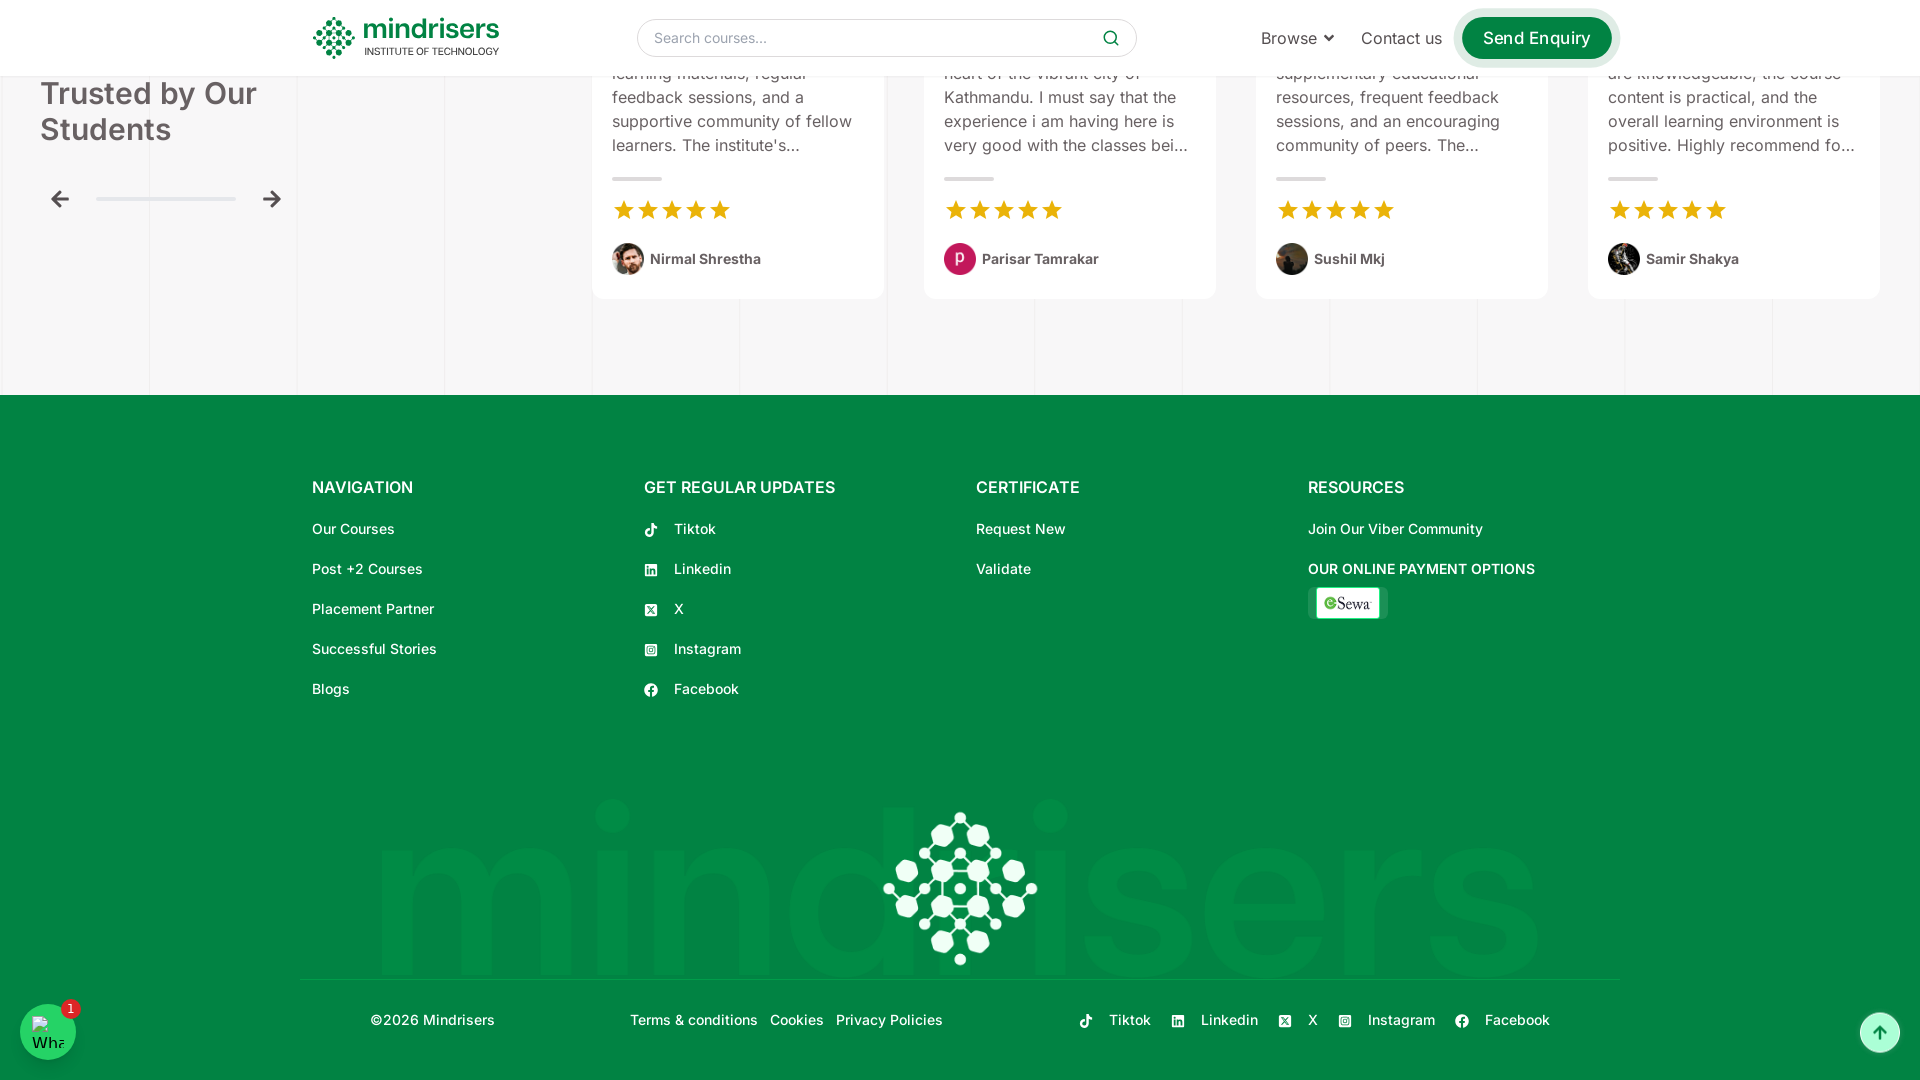

Scrolled down by 100px (iteration 59/62)
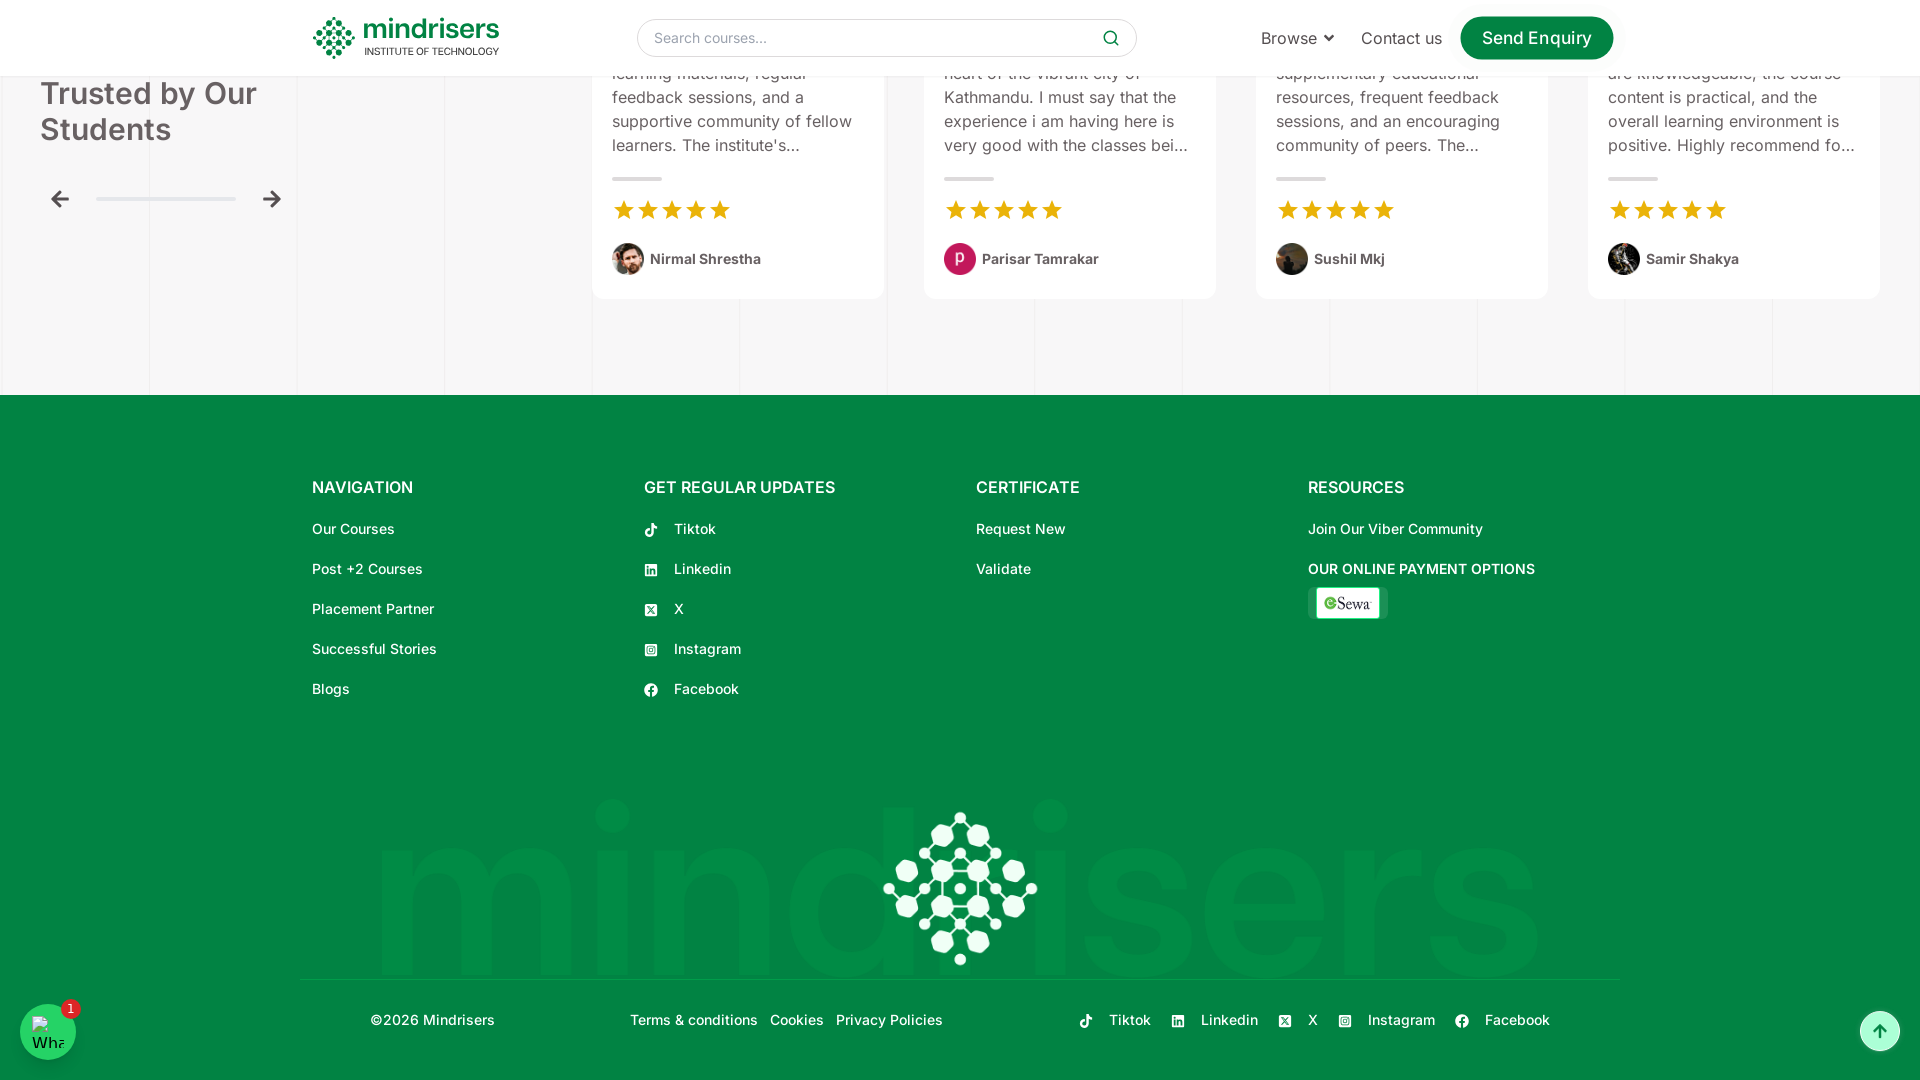

Waited 1000ms for content to render
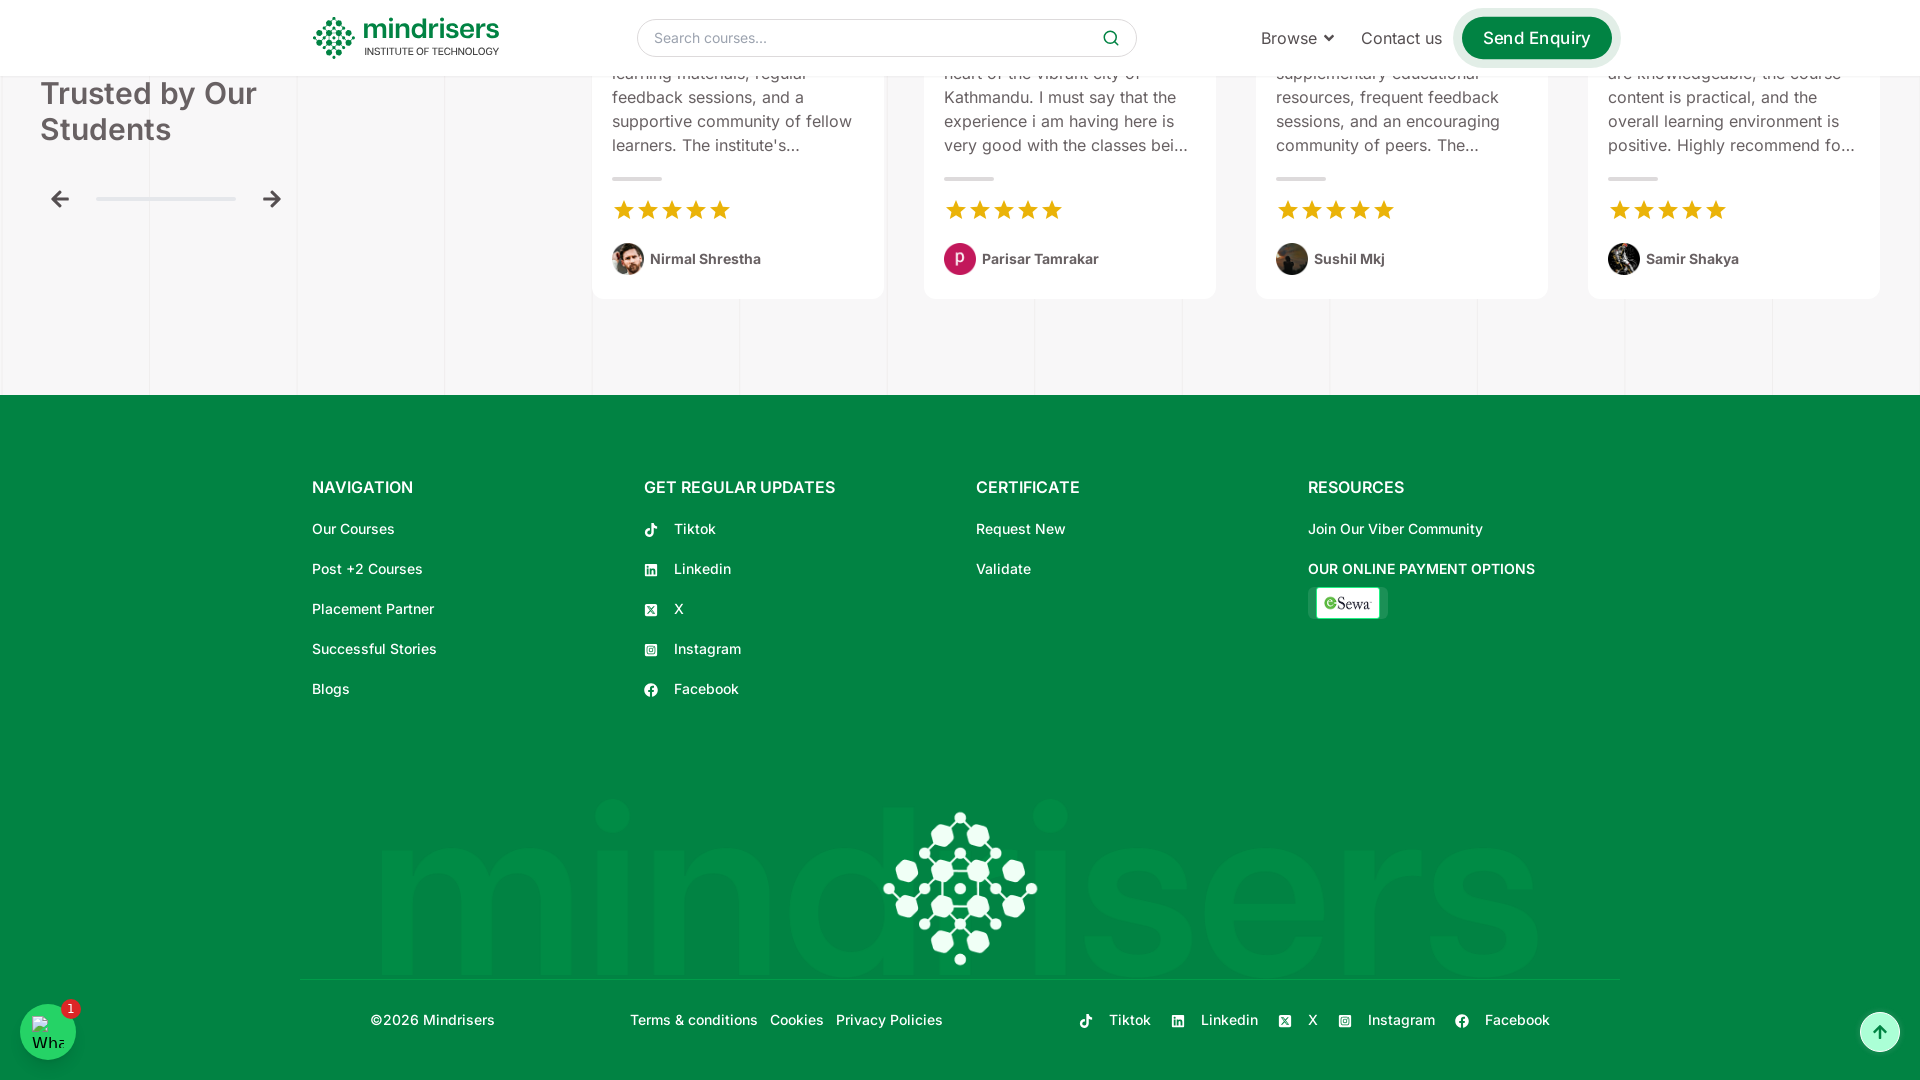

Scrolled down by 100px (iteration 60/62)
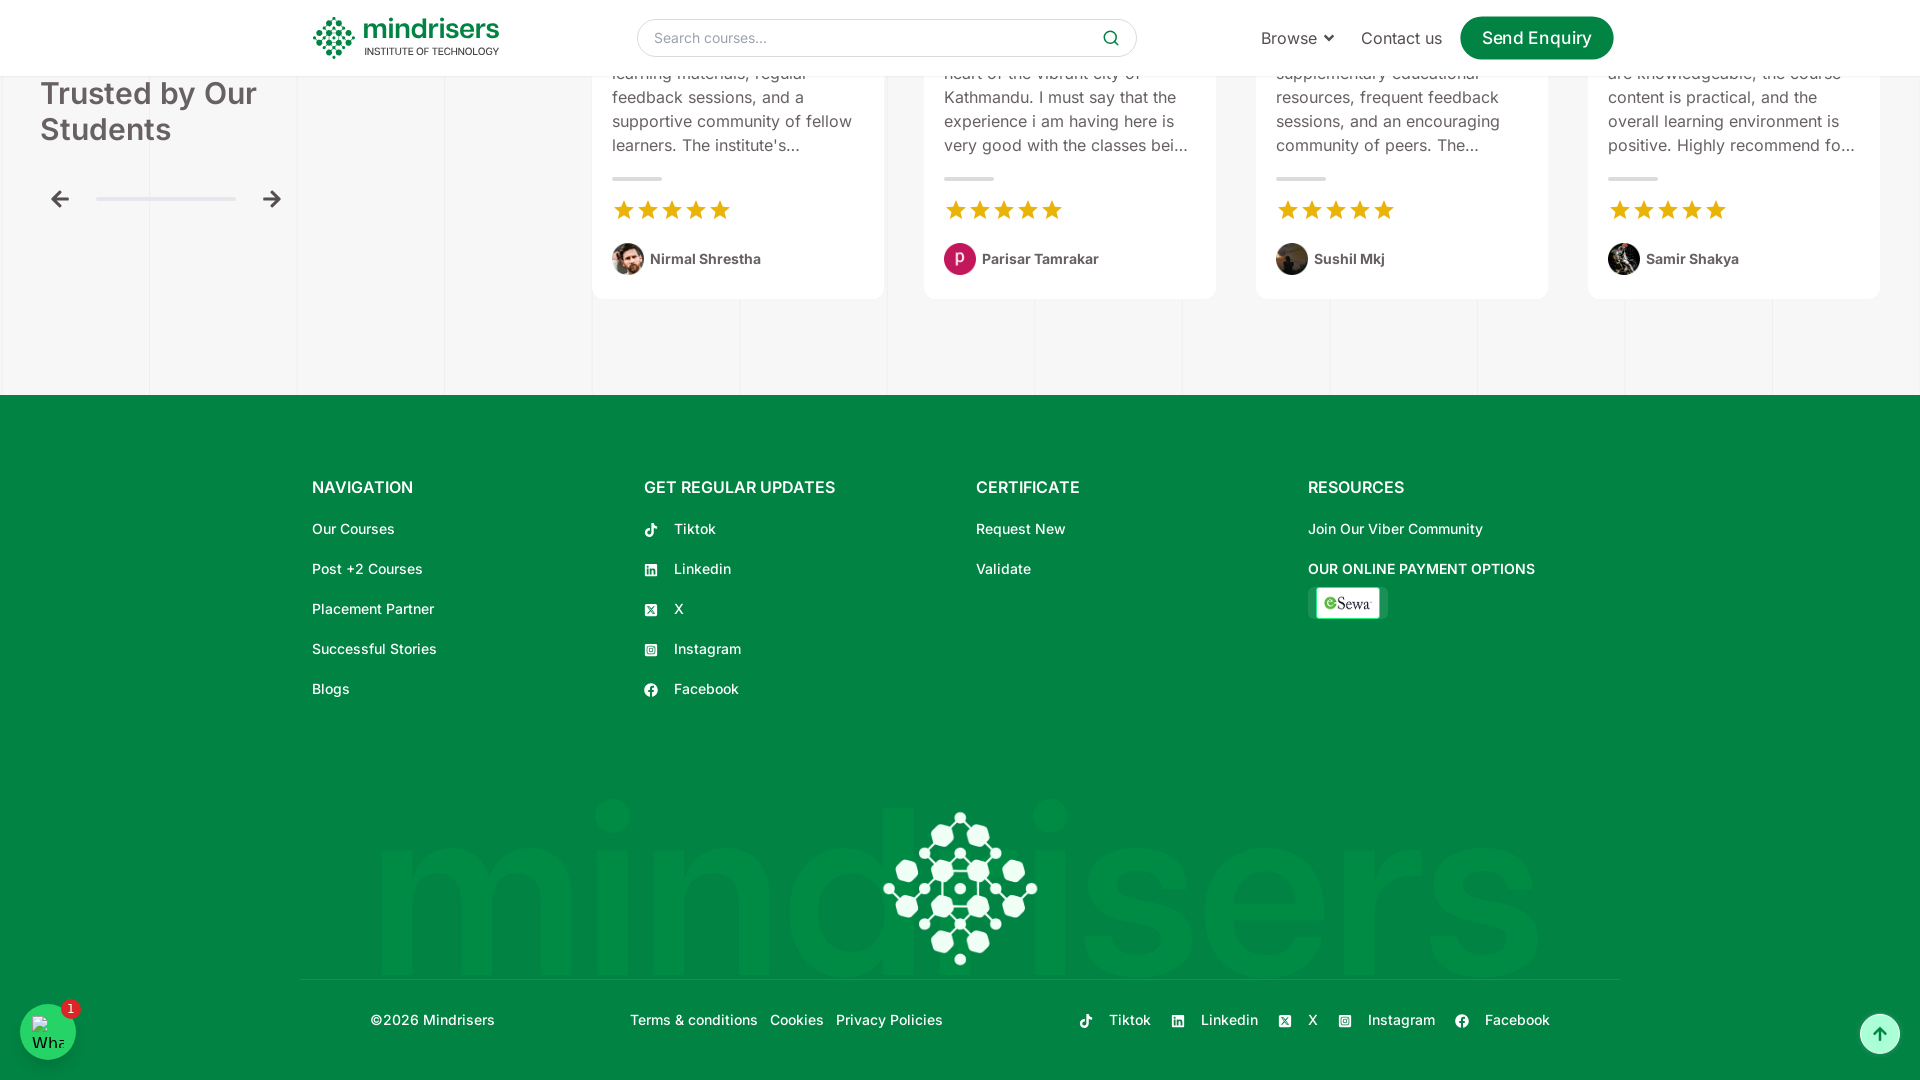

Waited 1000ms for content to render
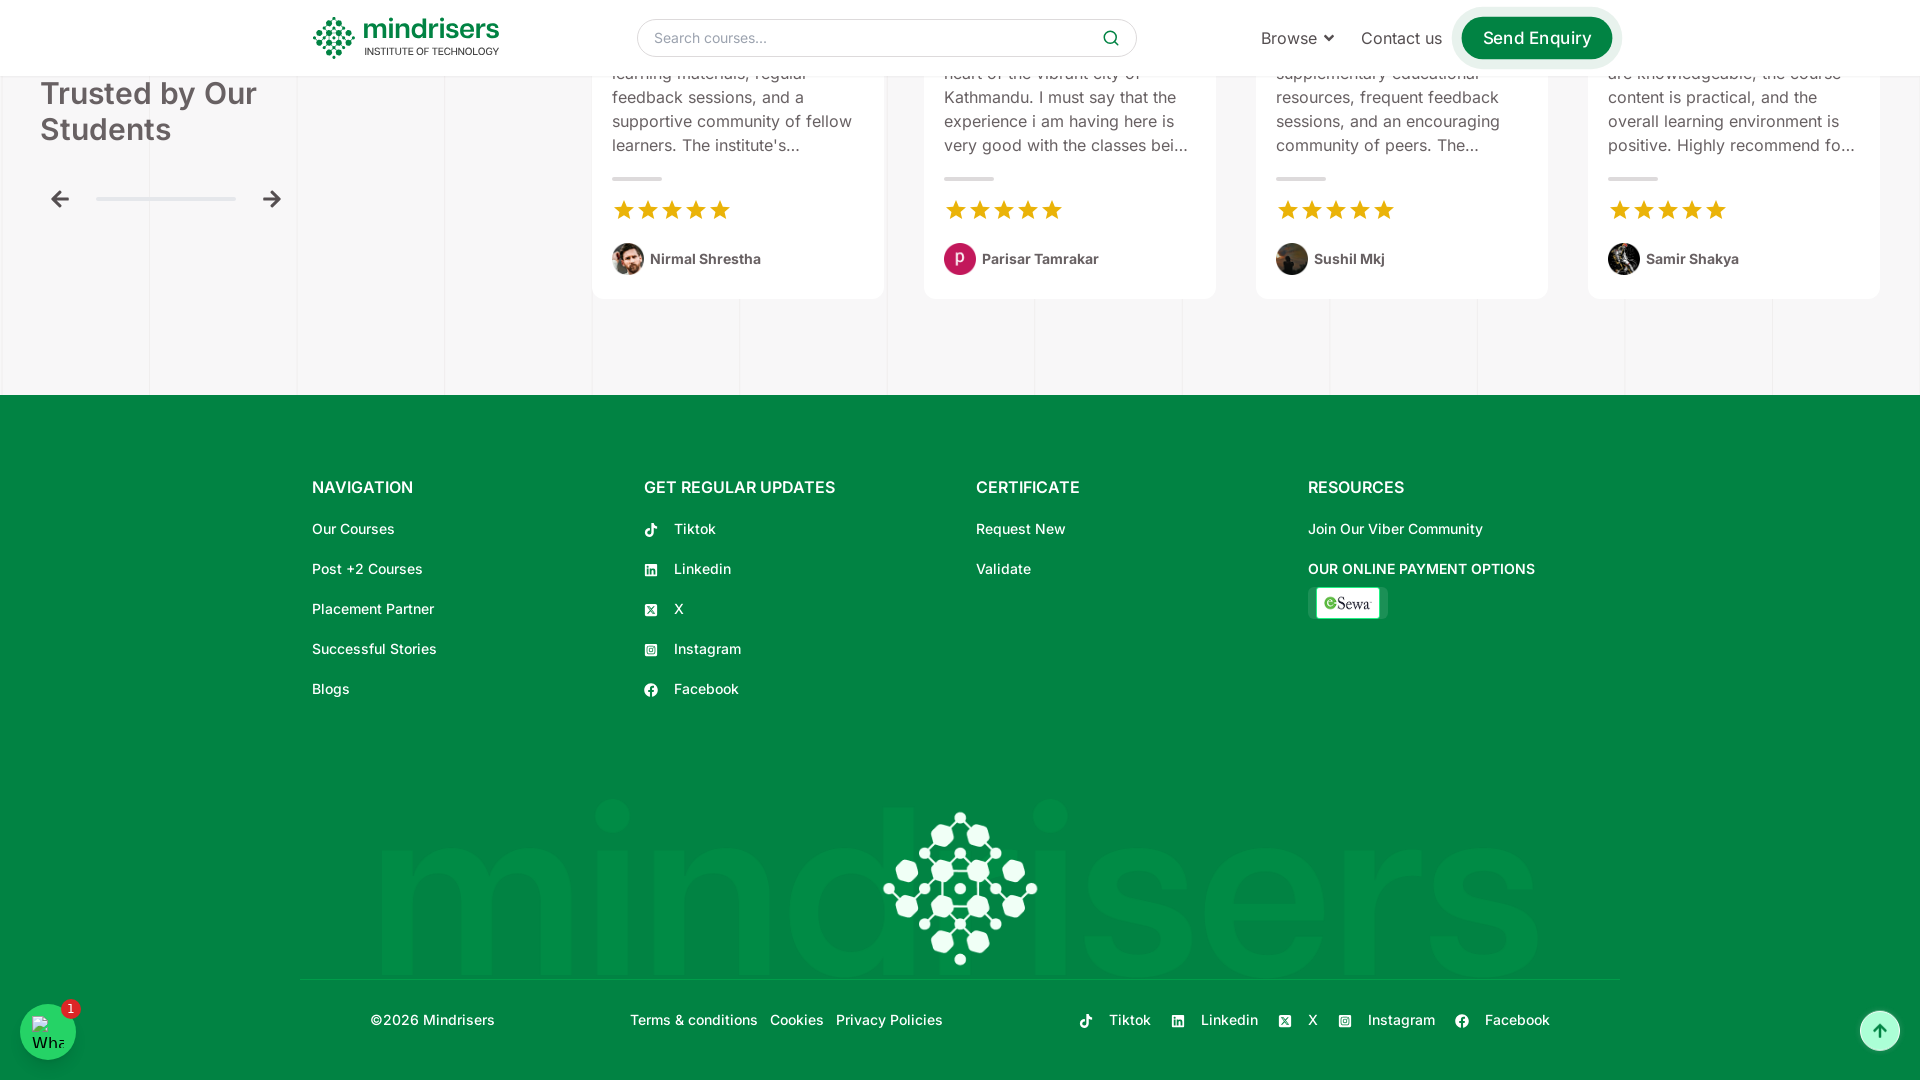

Scrolled down by 100px (iteration 61/62)
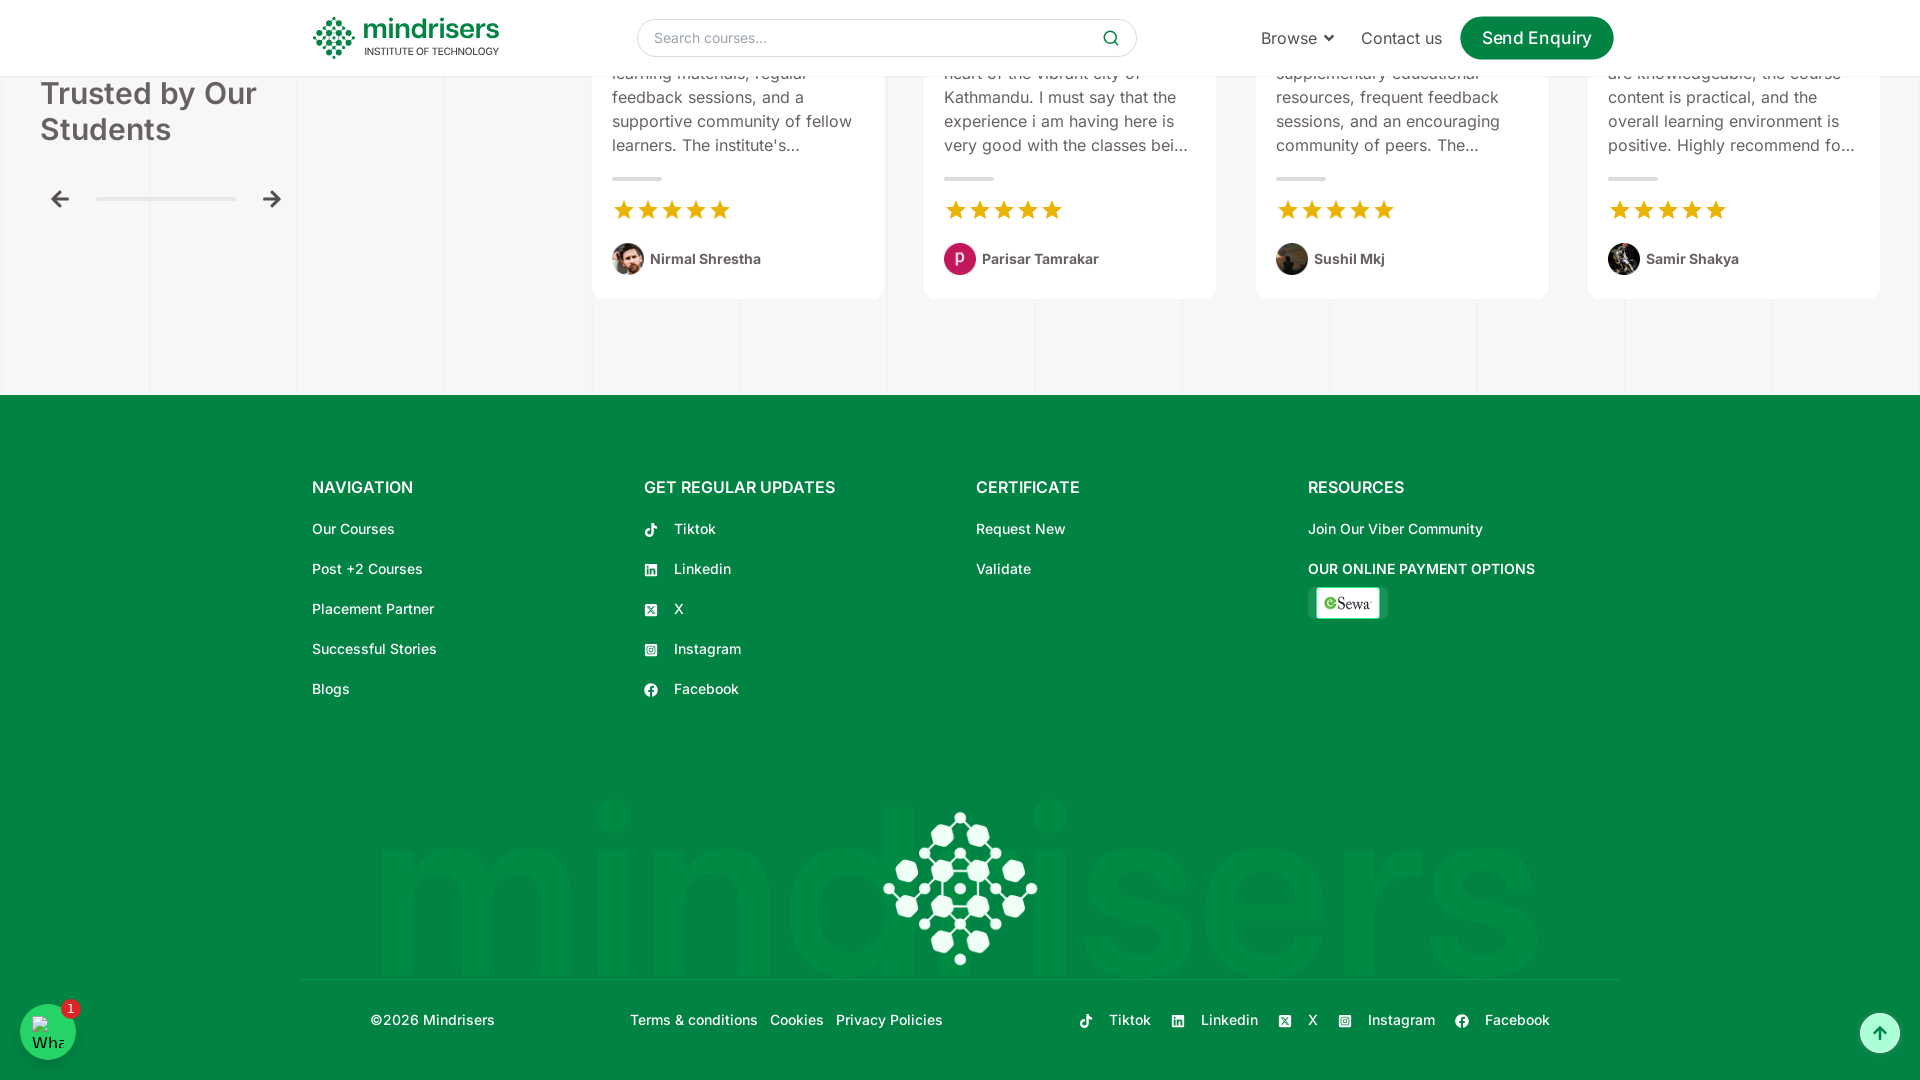

Waited 1000ms for content to render
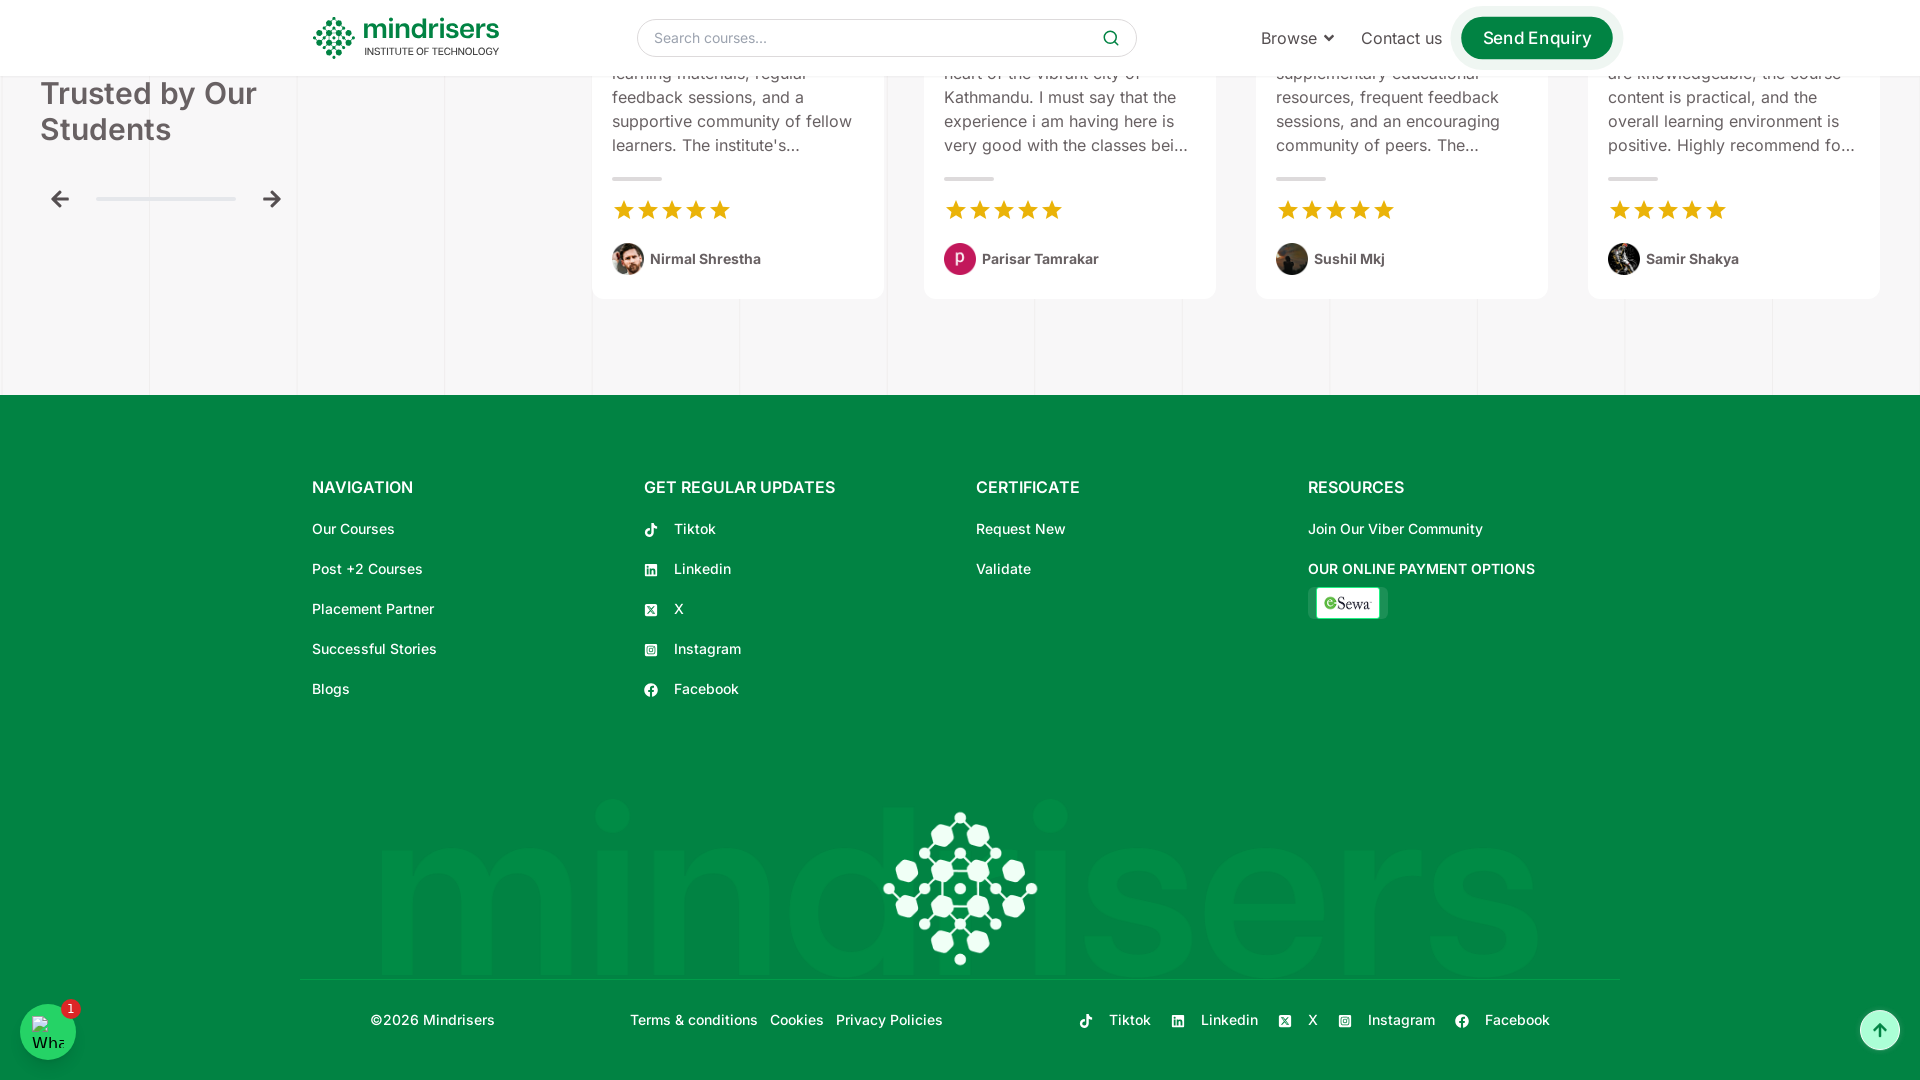

Scrolled down by 100px (iteration 62/62)
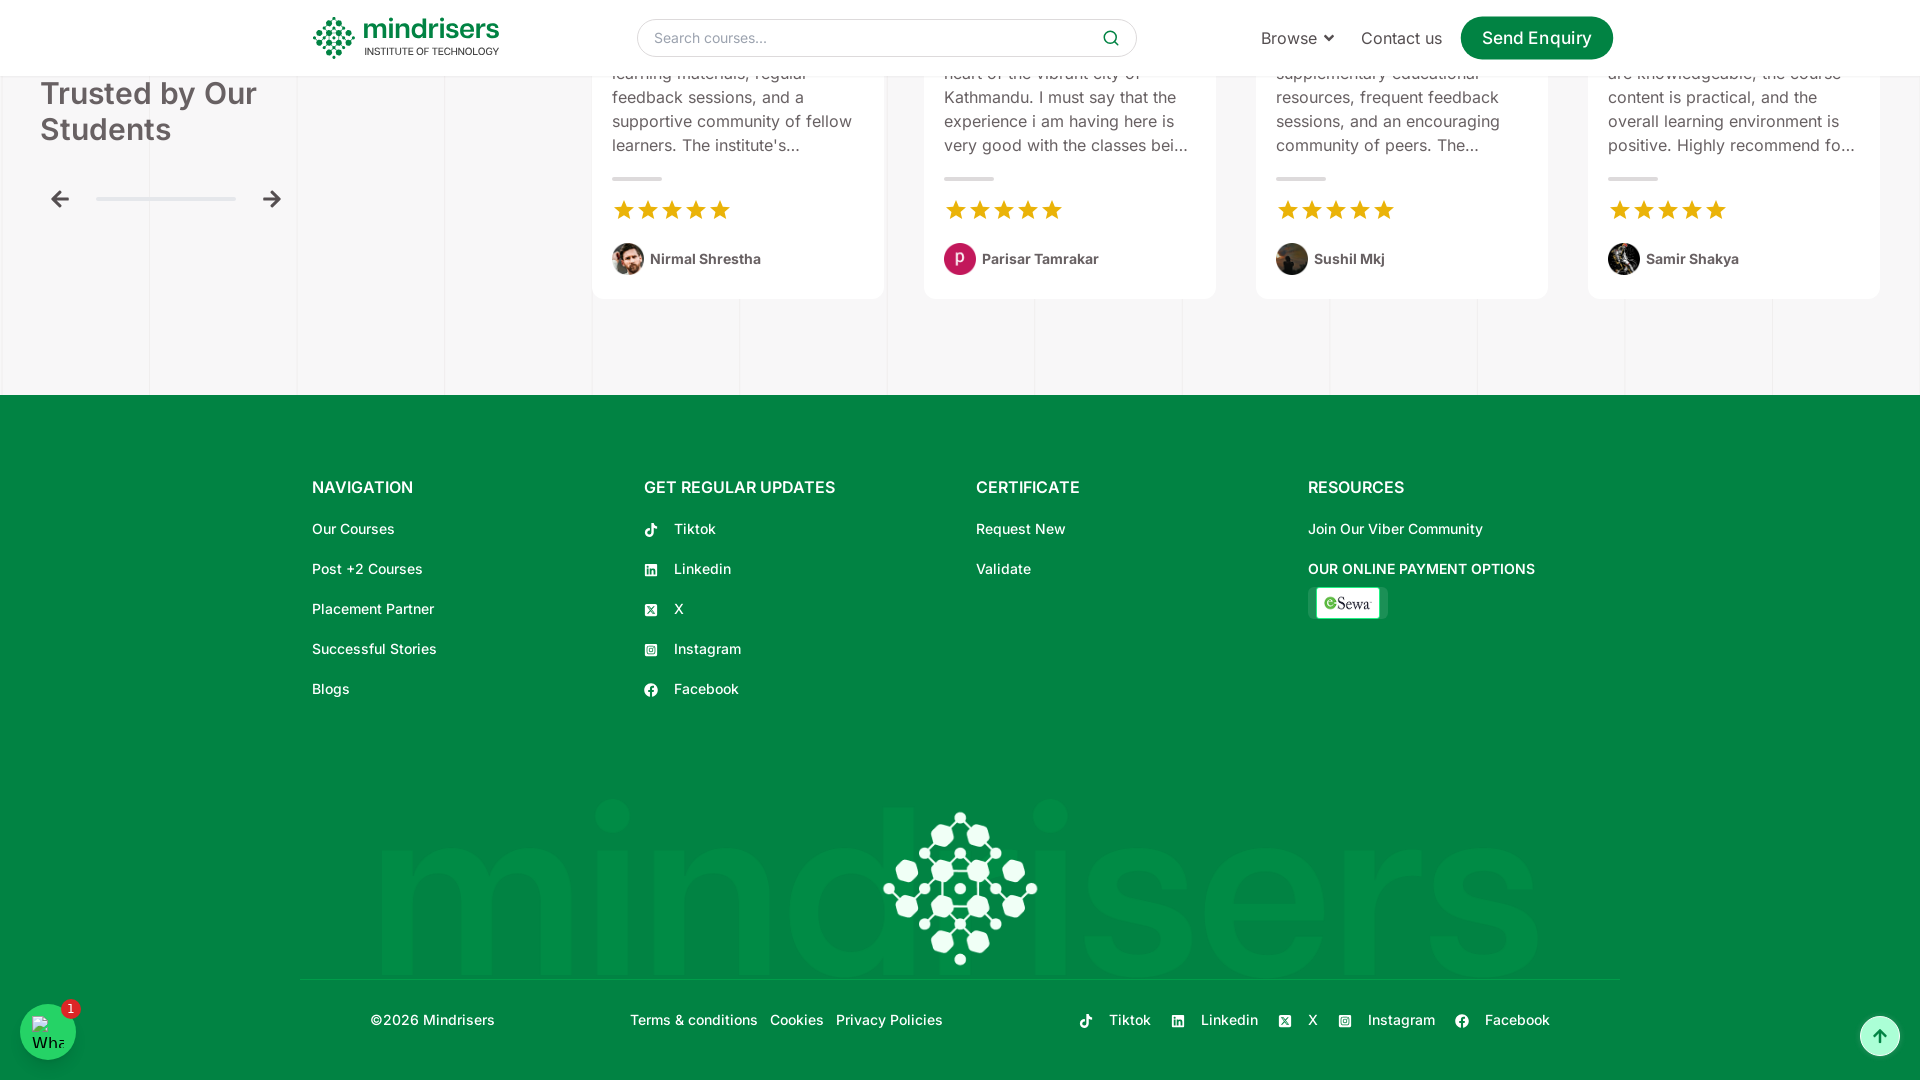

Waited 1000ms for content to render
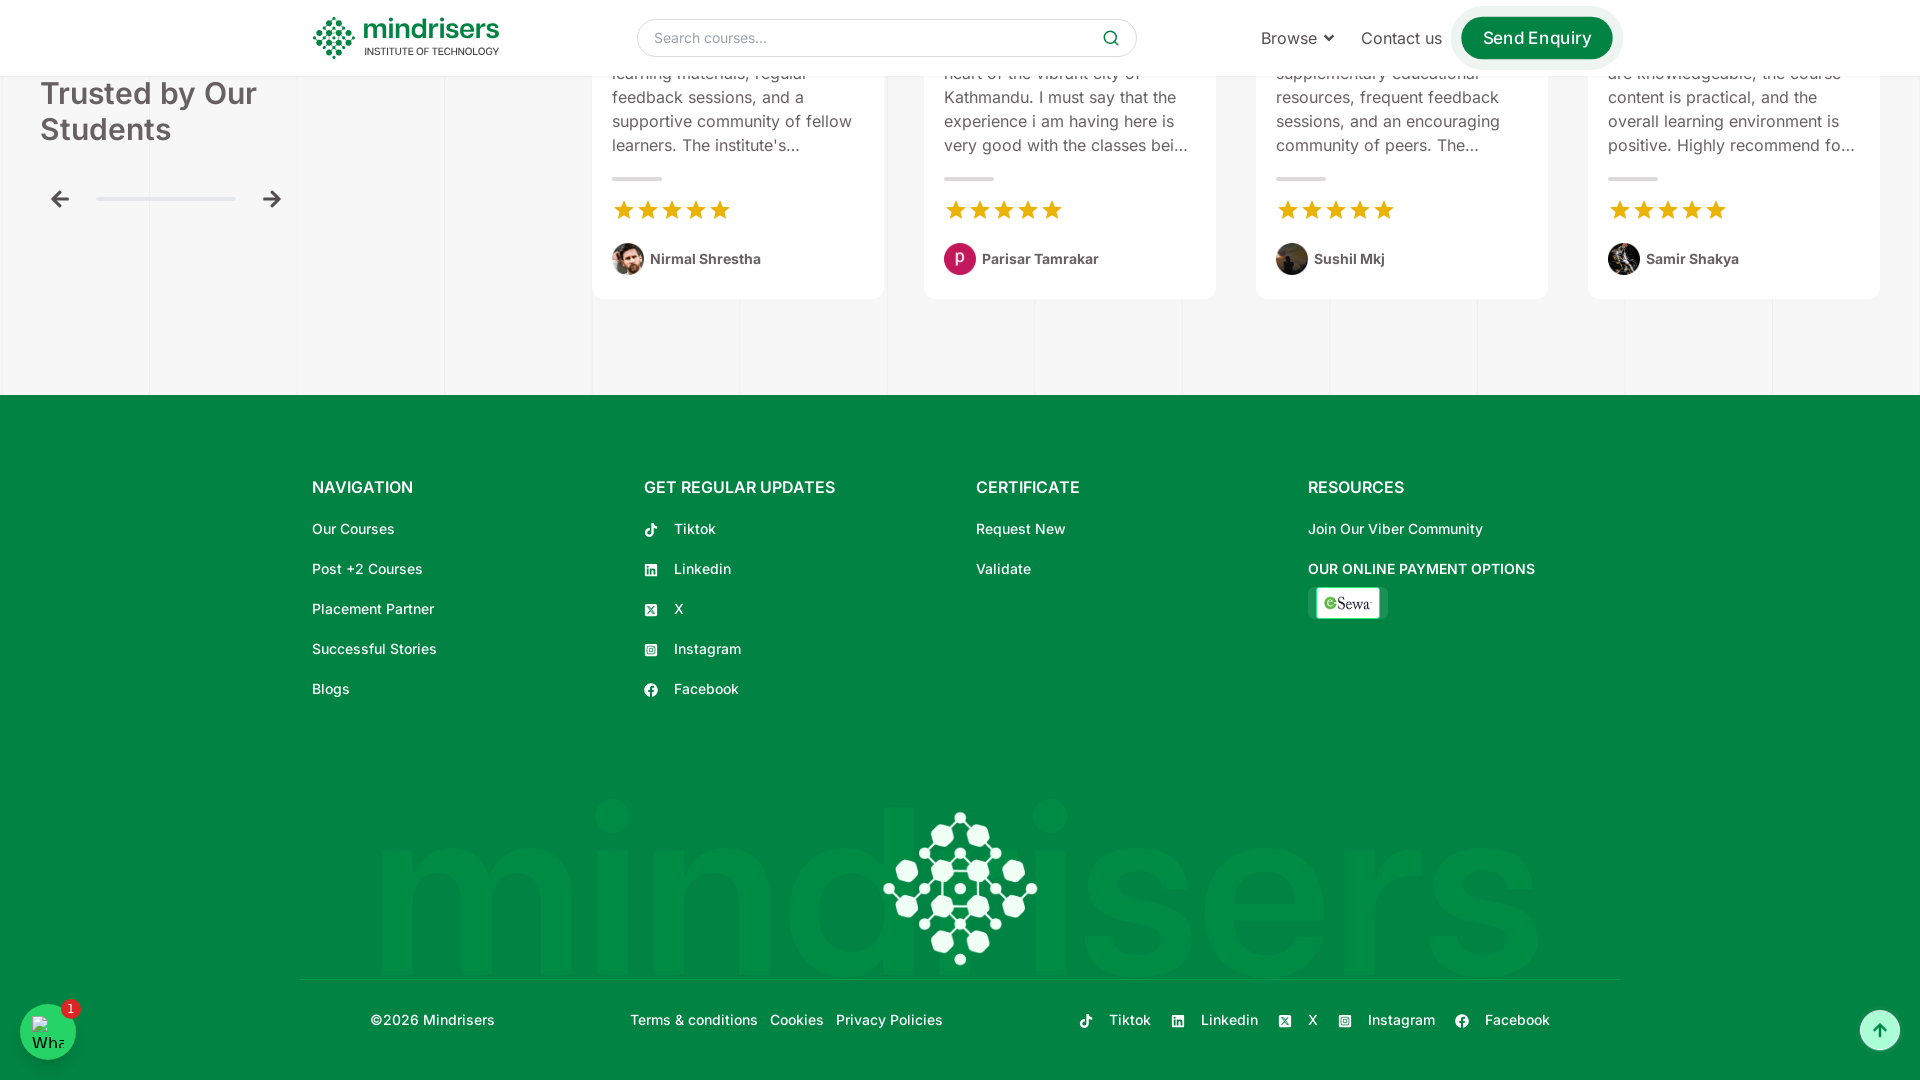

Retrieved page title: Best IT Training Institute in kathmandu, Nepal | Mindrisers Institute of Technology
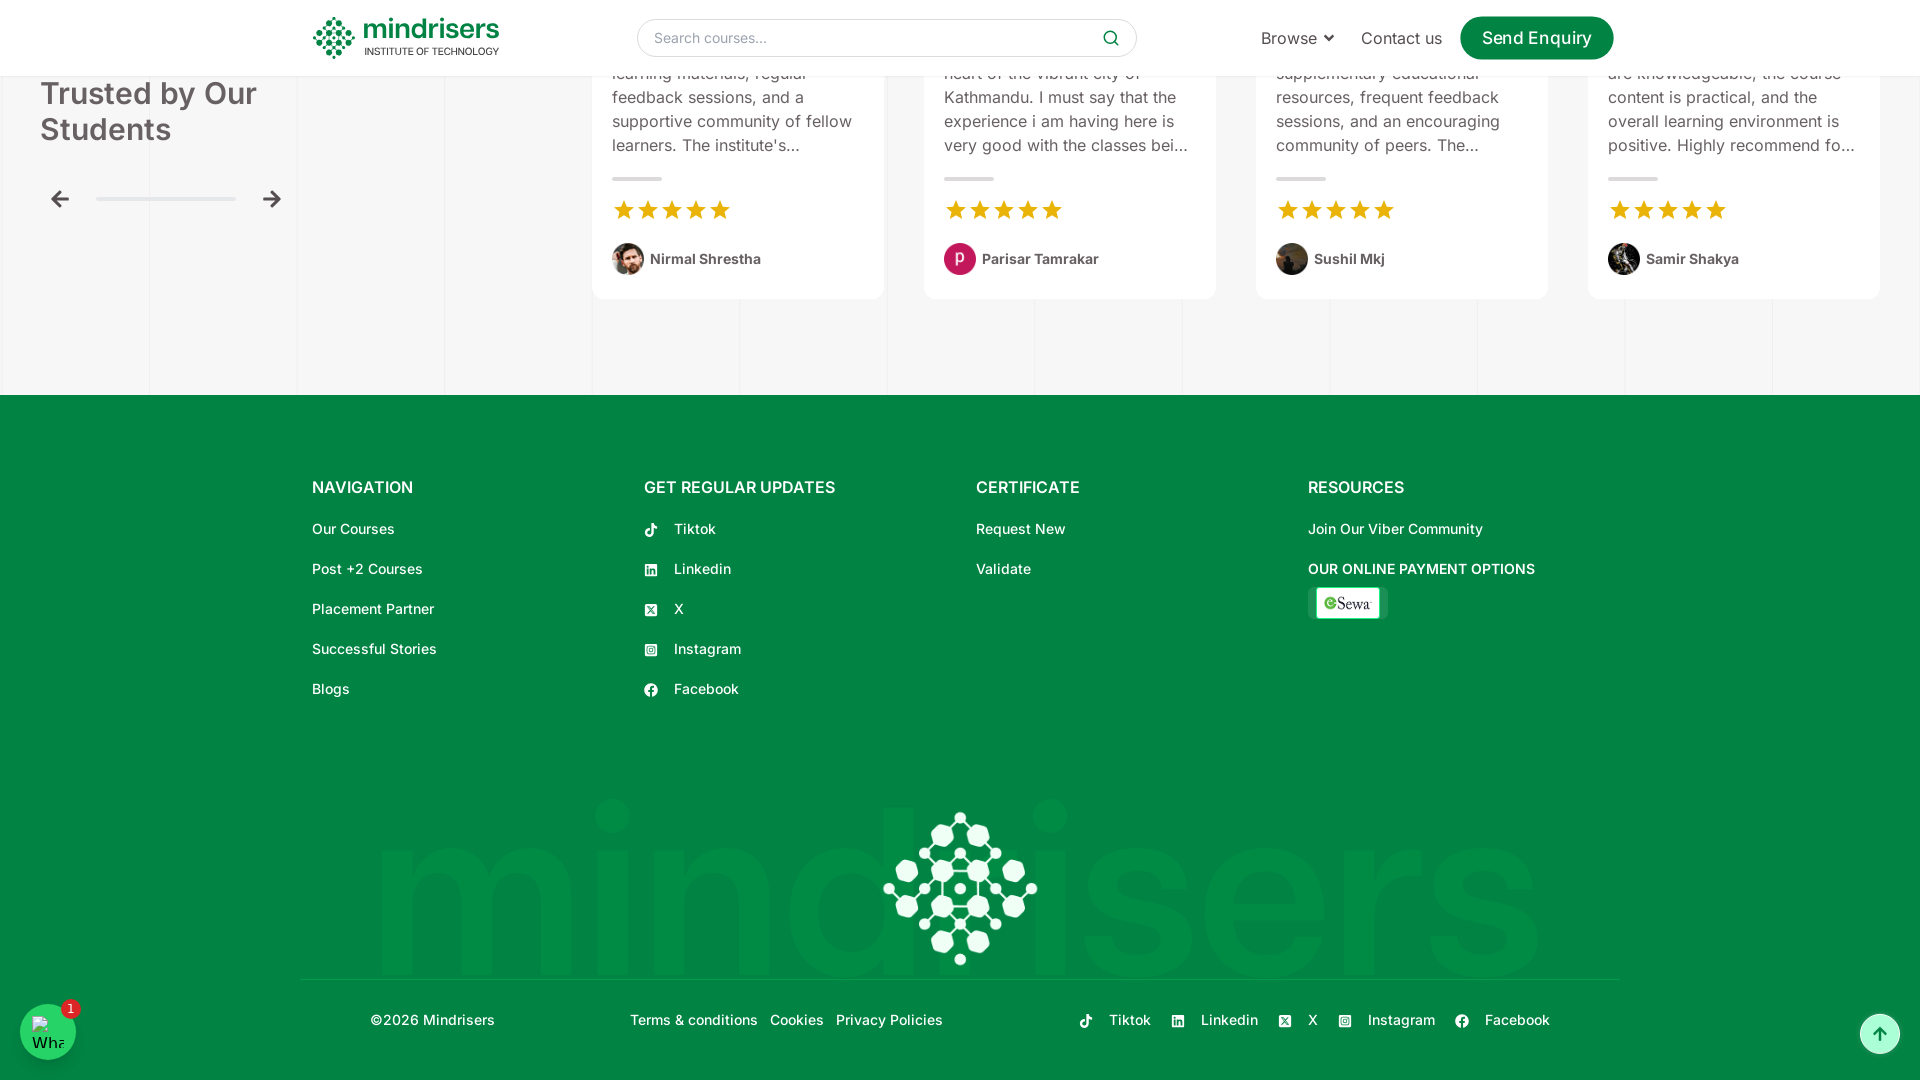

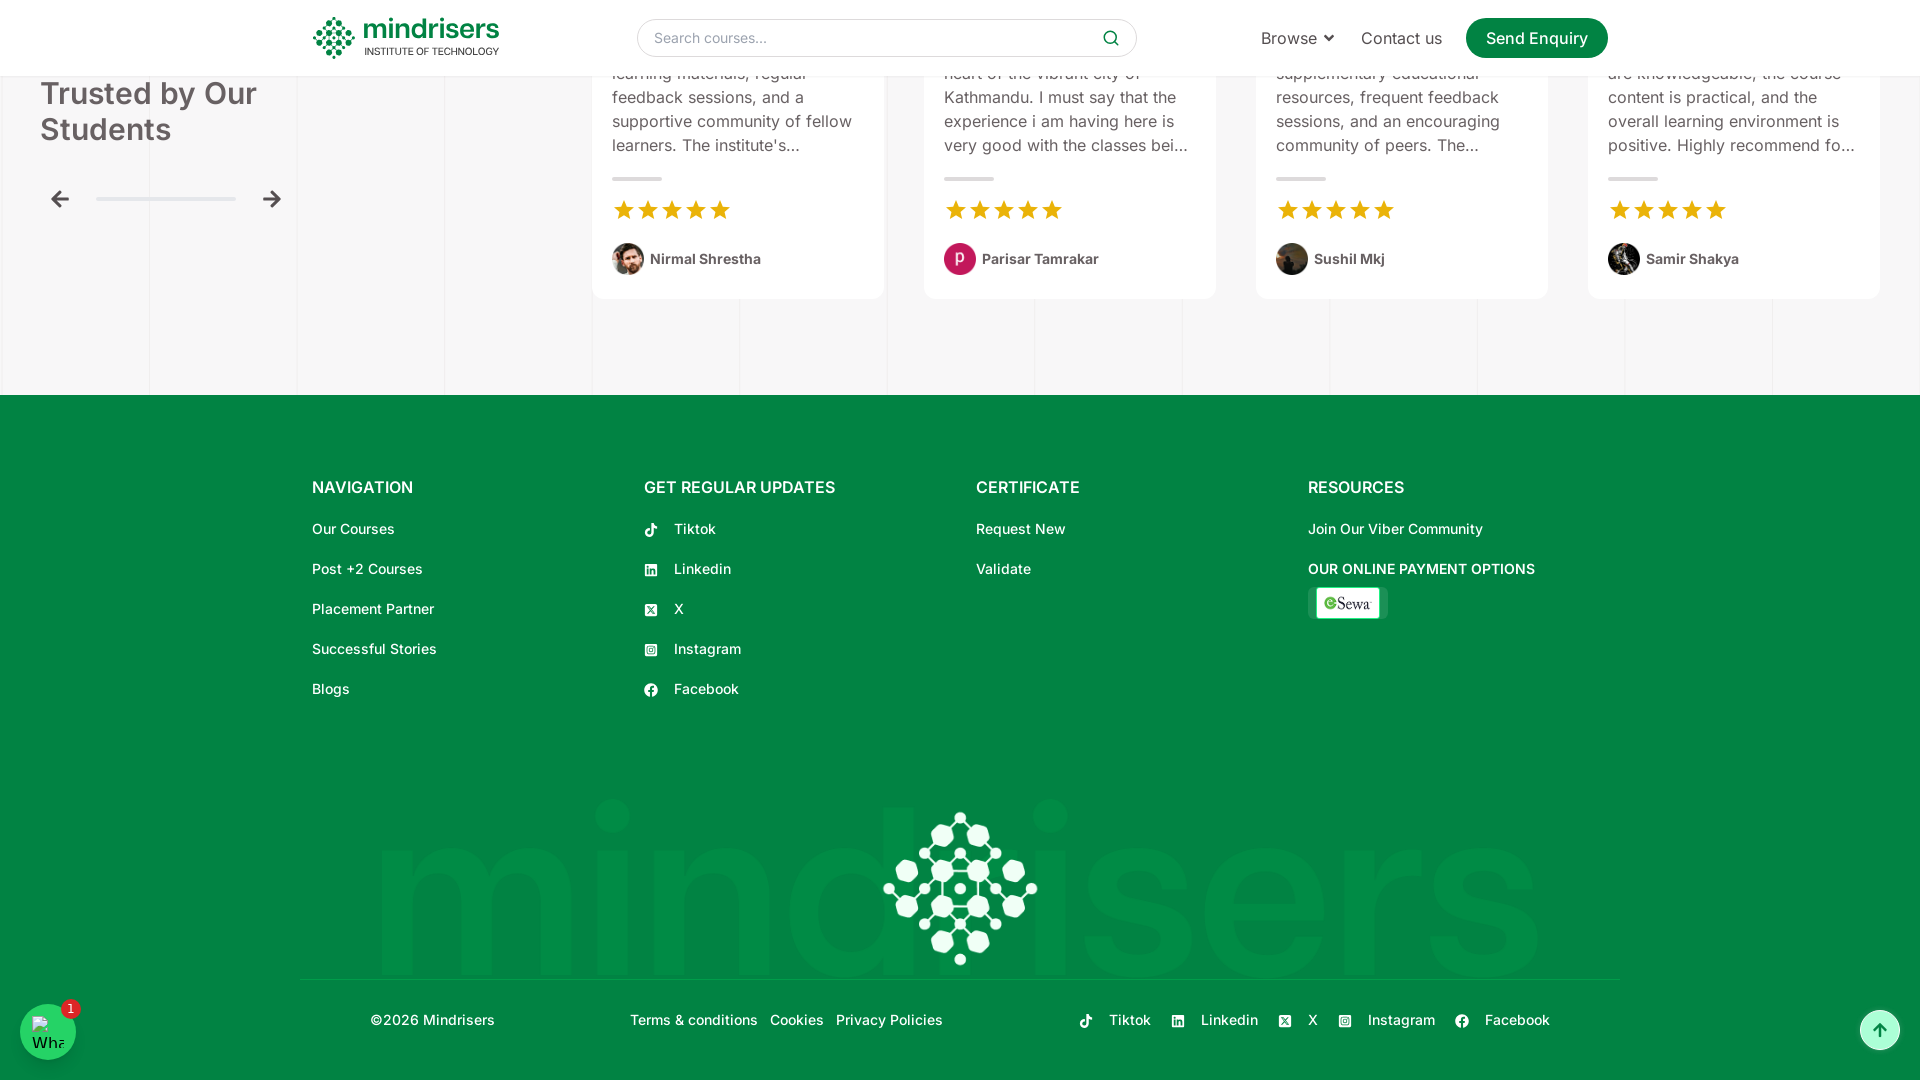